Automatically plays the 2048 game by sending arrow key presses in a repeating pattern of up, right, down, left

Starting URL: https://gabrielecirulli.github.io/2048/

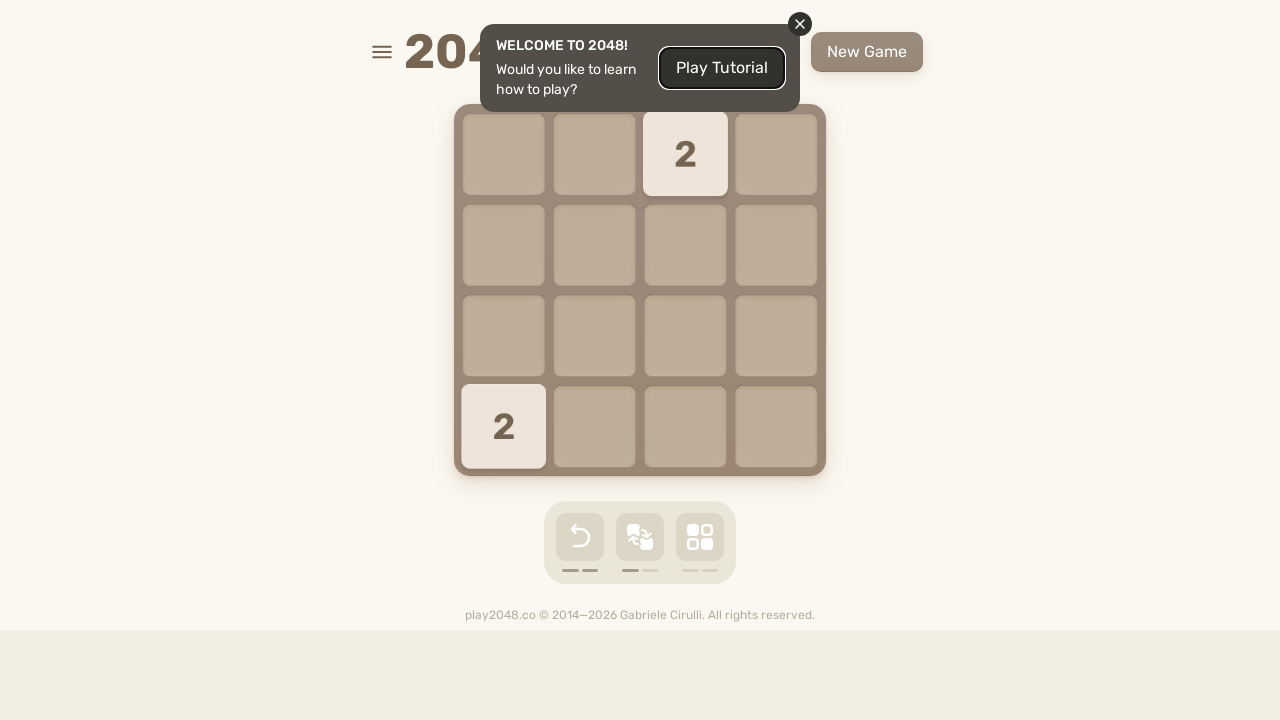

Pressed ArrowUp key
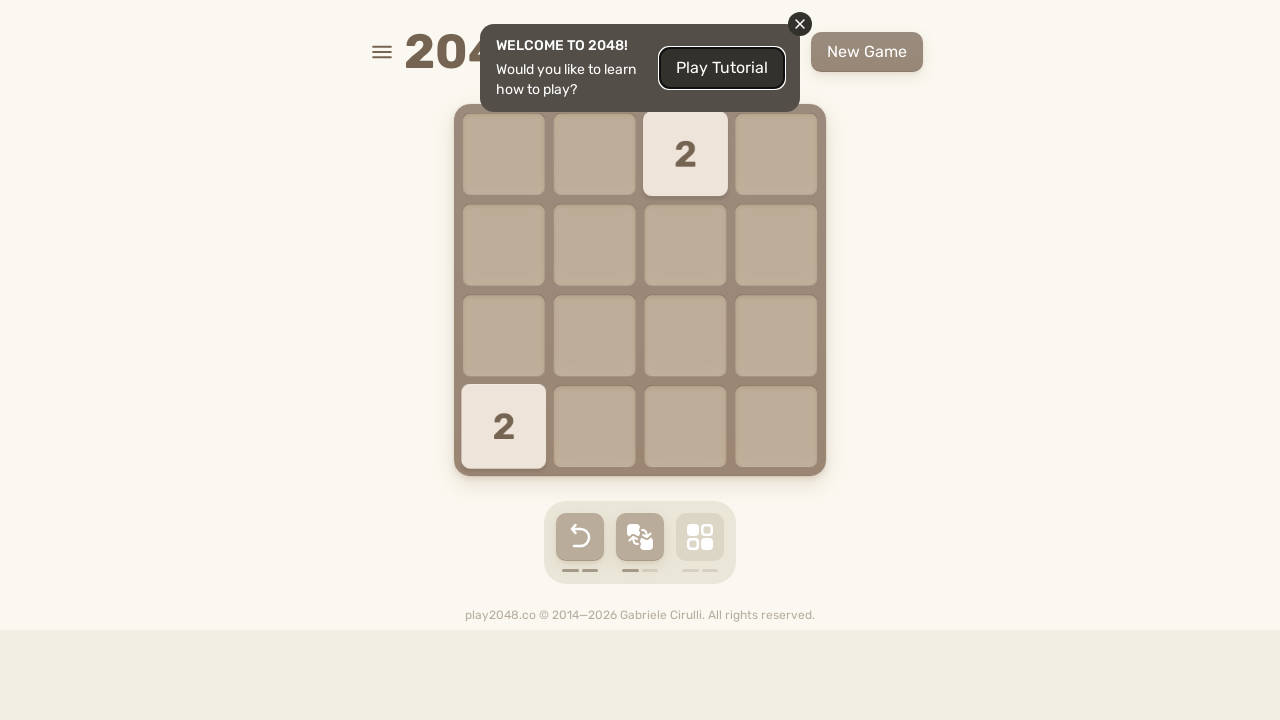

Pressed ArrowRight key
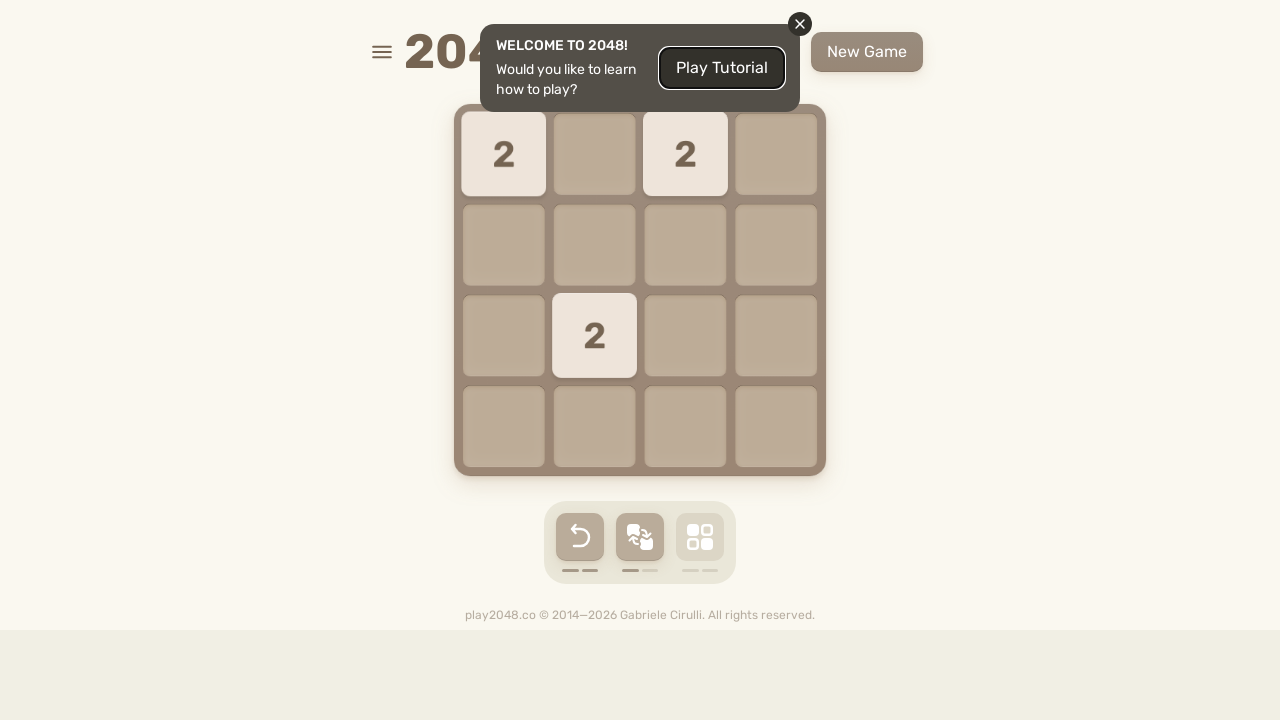

Pressed ArrowDown key
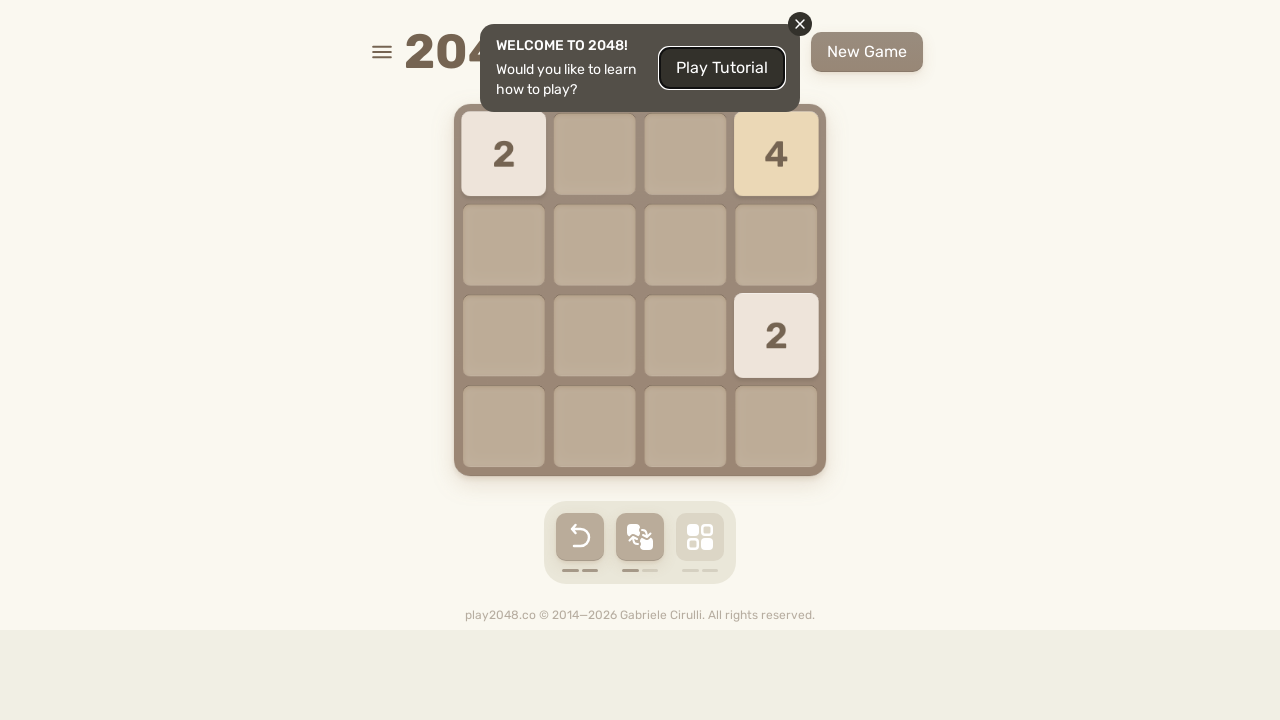

Pressed ArrowLeft key
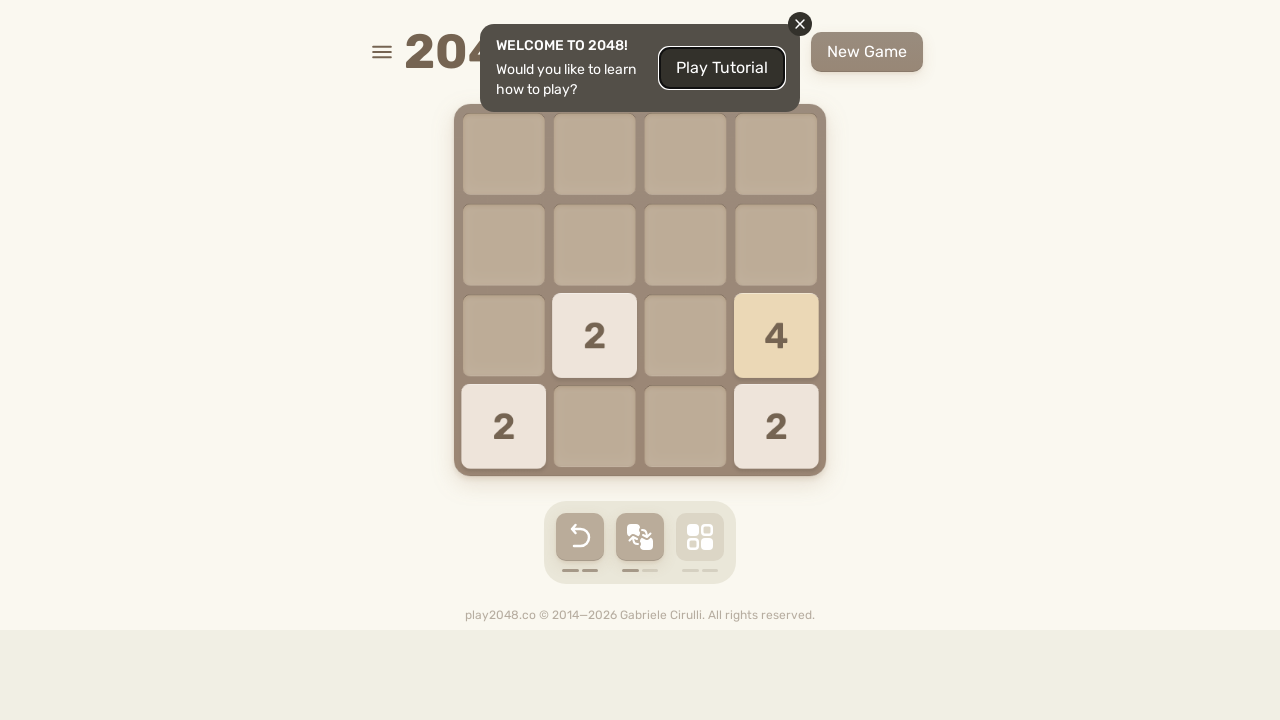

Pressed ArrowUp key
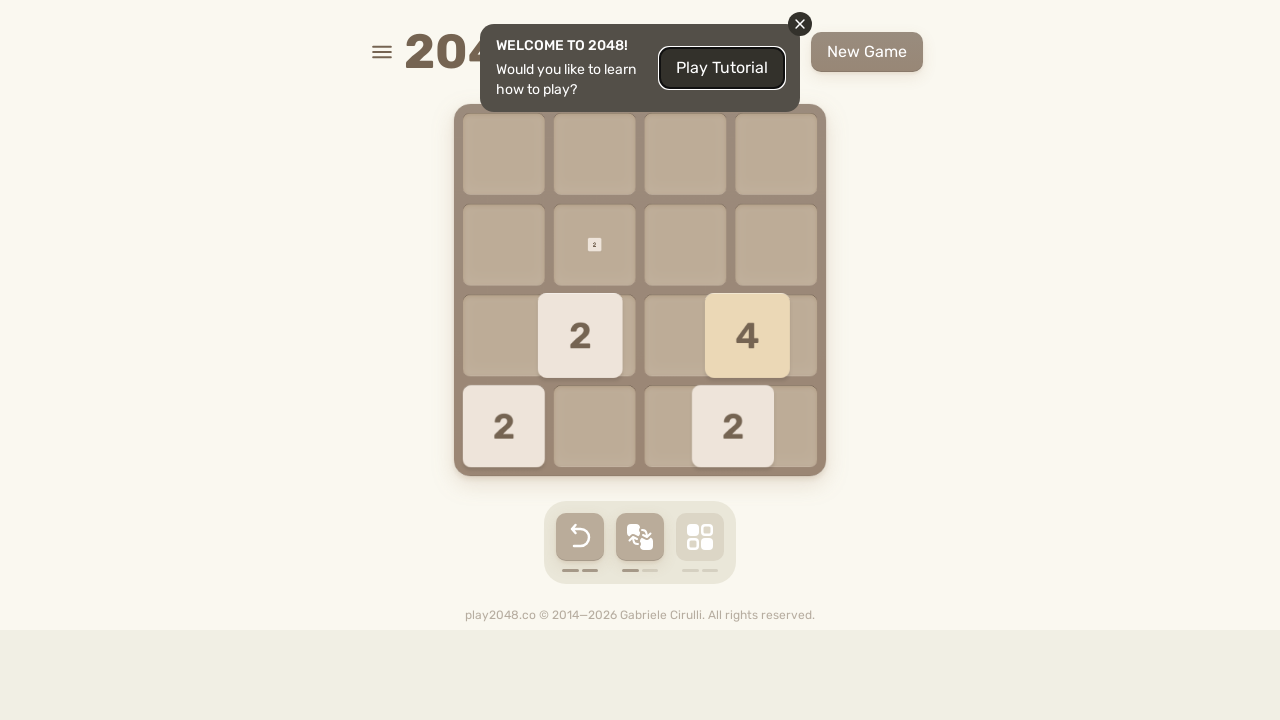

Pressed ArrowRight key
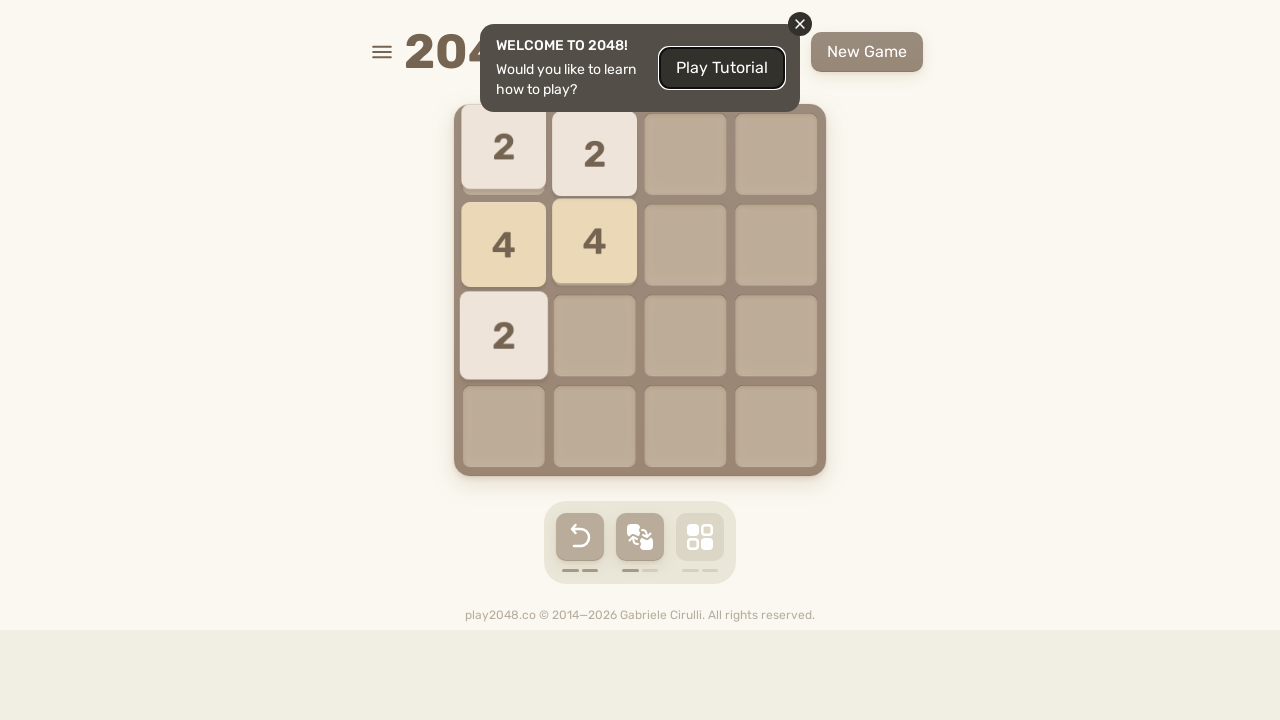

Pressed ArrowDown key
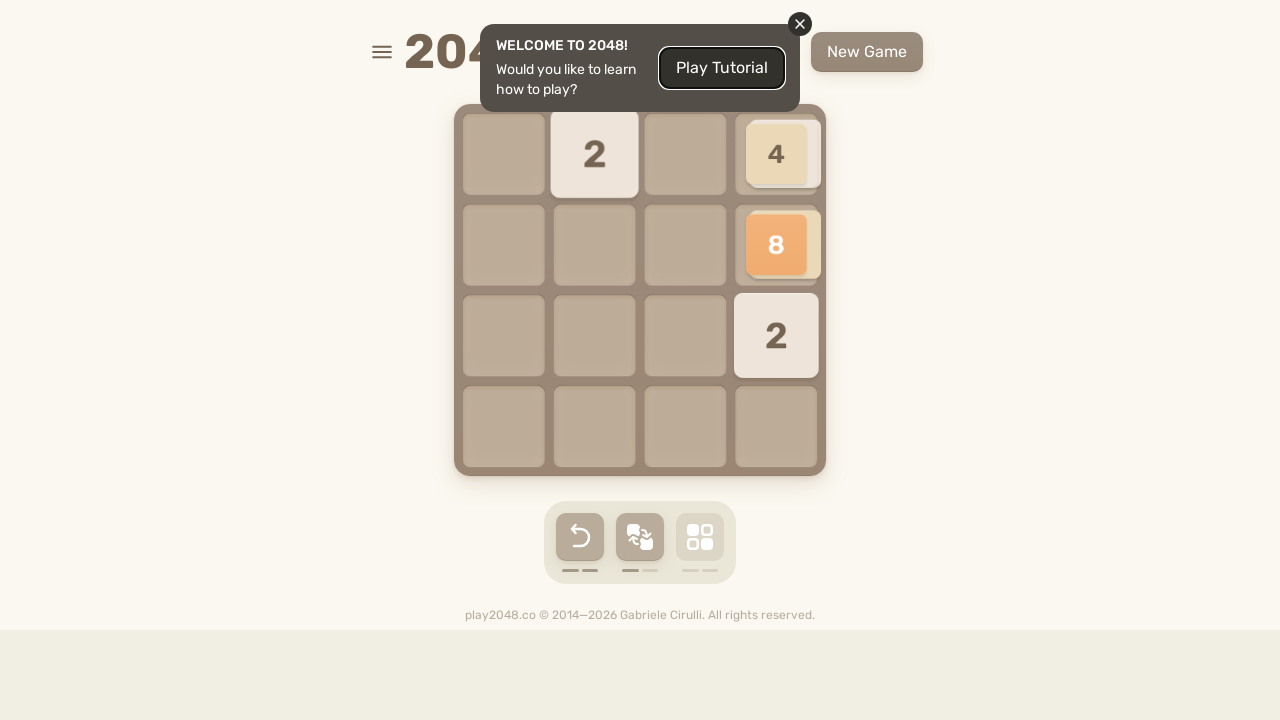

Pressed ArrowLeft key
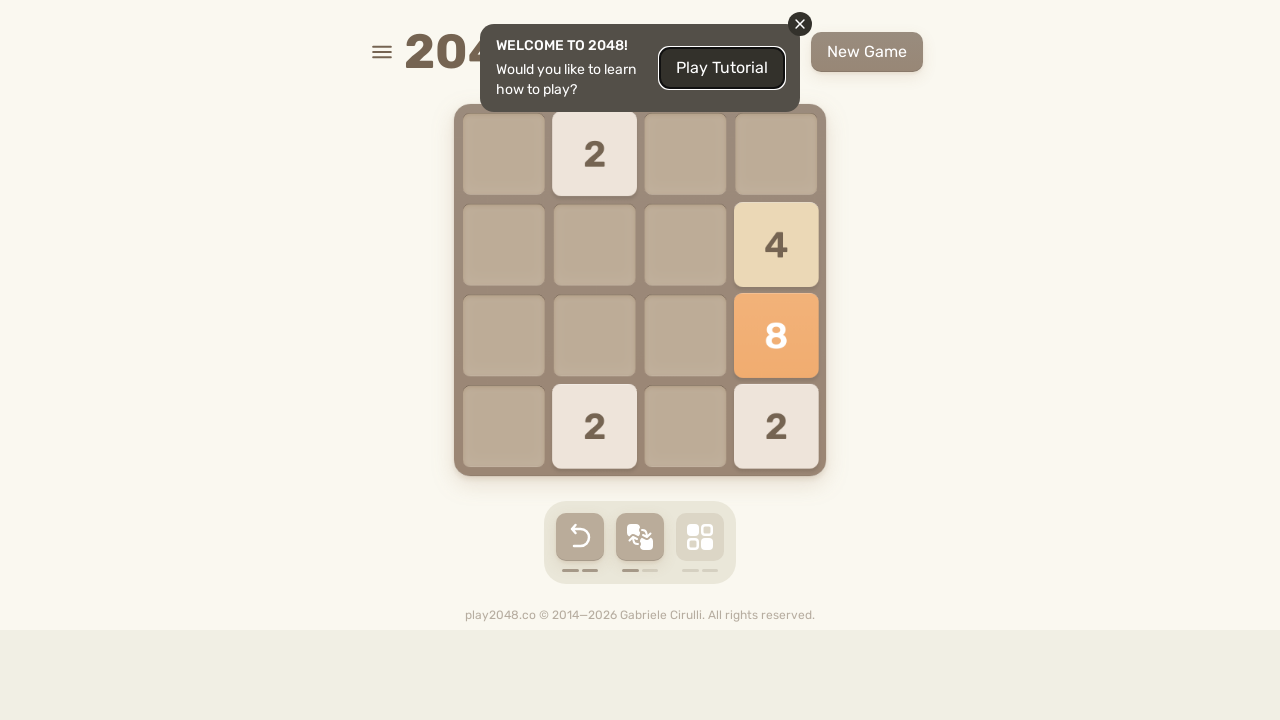

Pressed ArrowUp key
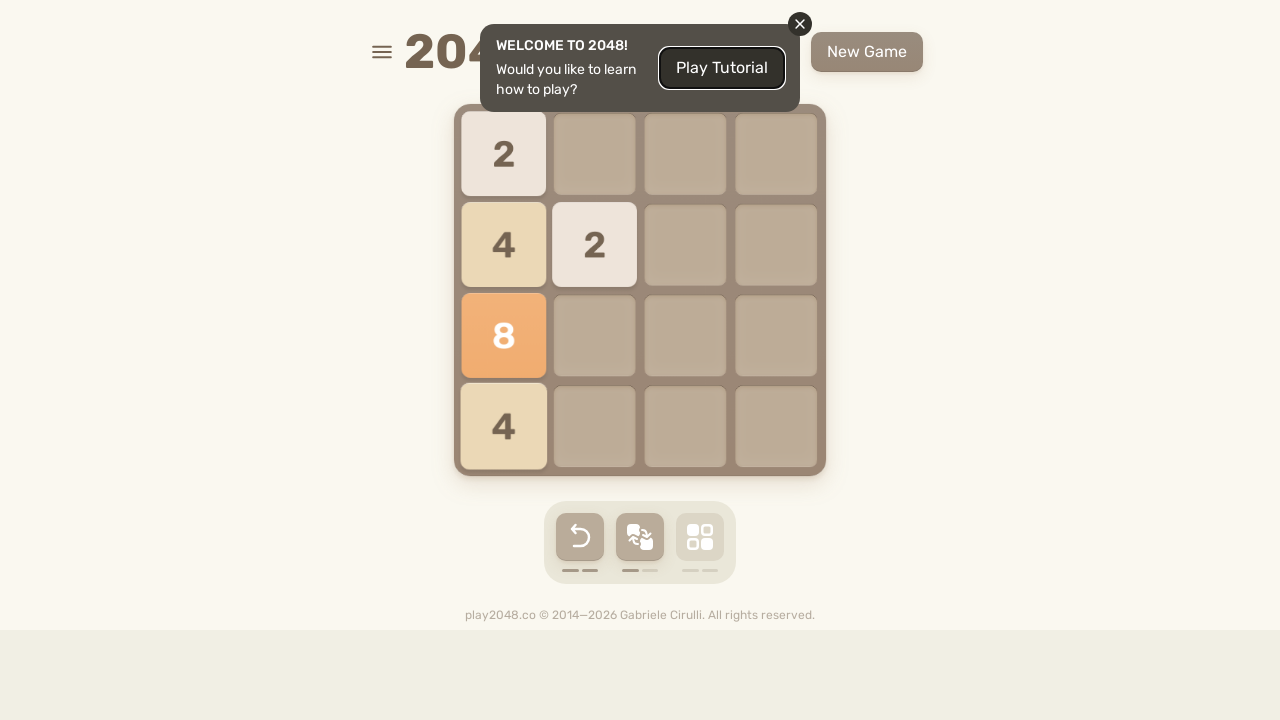

Pressed ArrowRight key
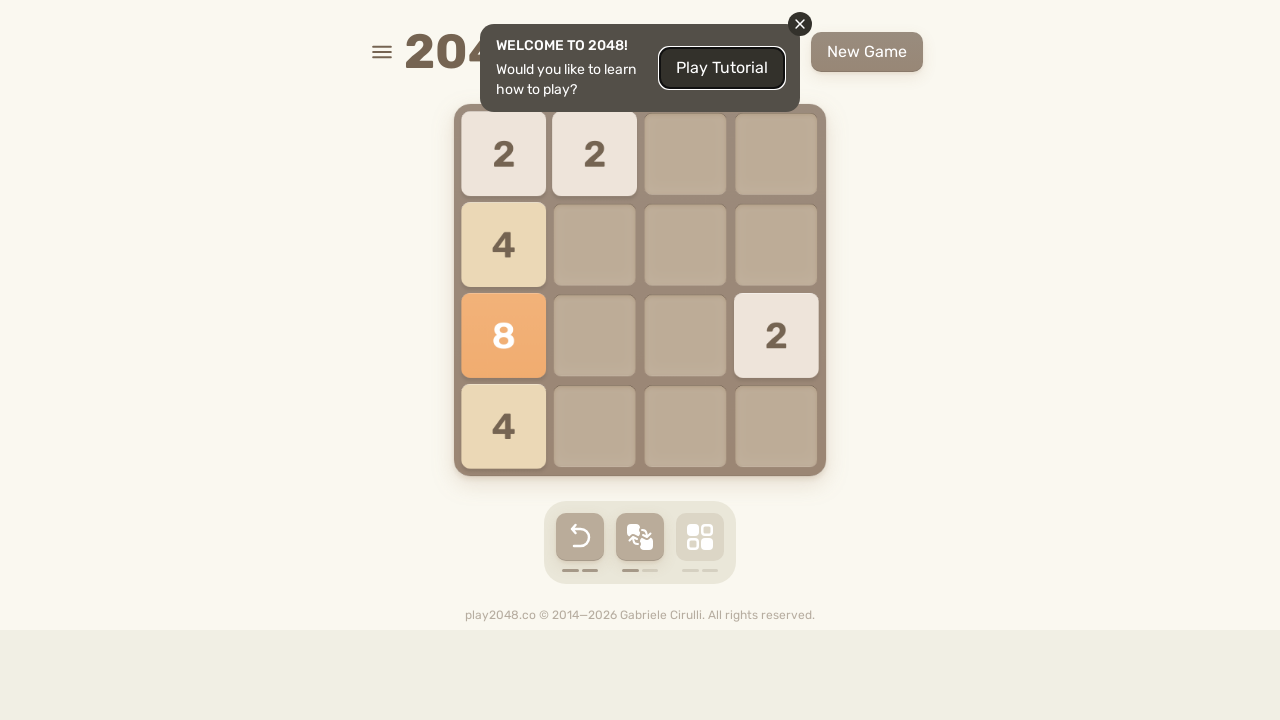

Pressed ArrowDown key
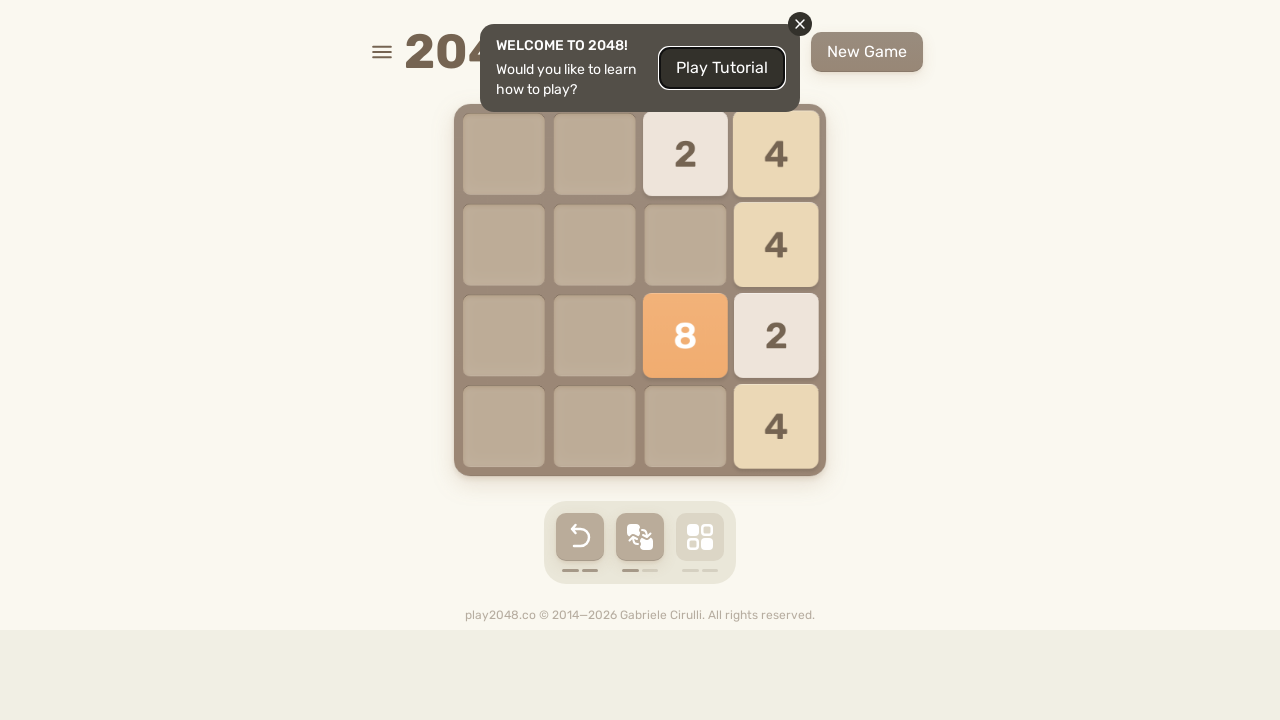

Pressed ArrowLeft key
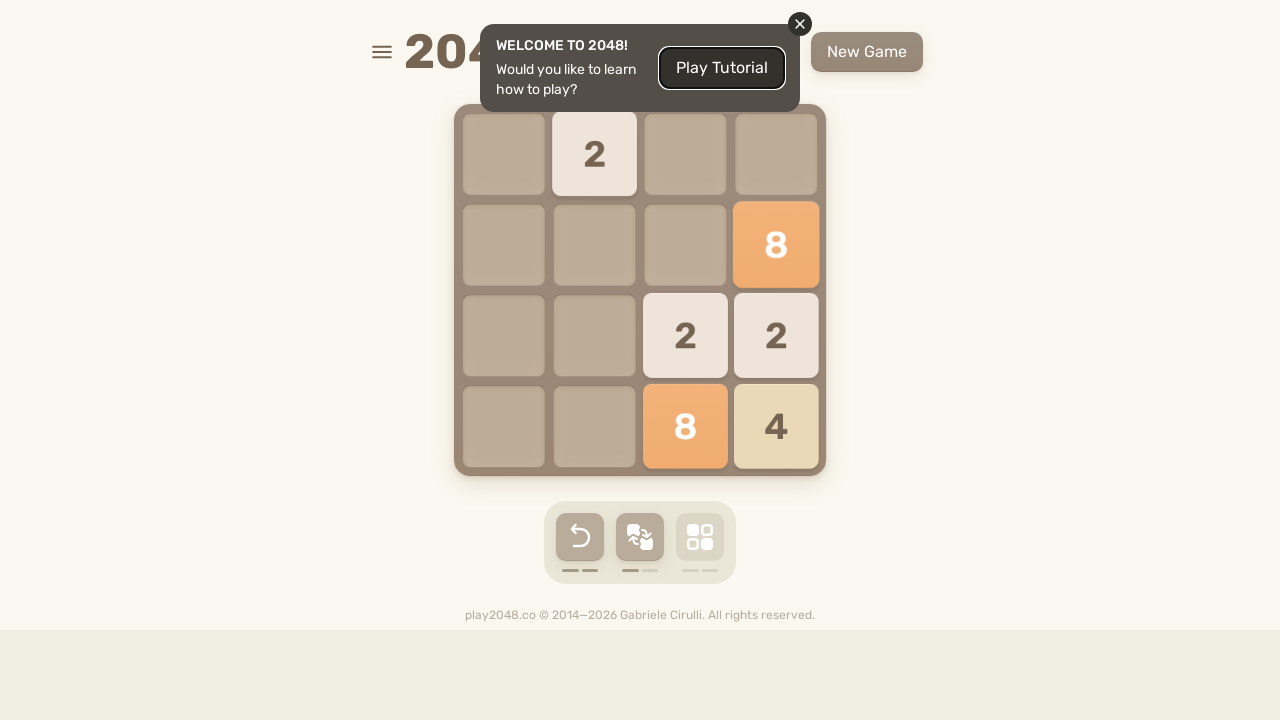

Pressed ArrowUp key
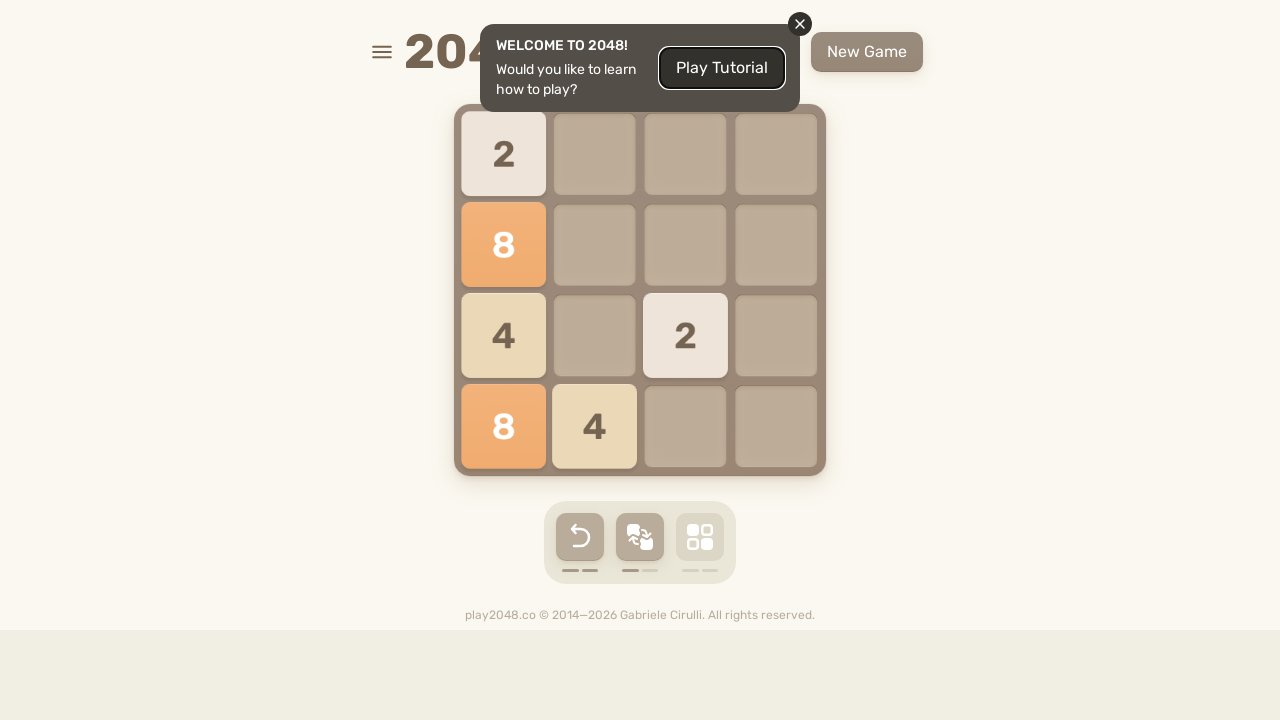

Pressed ArrowRight key
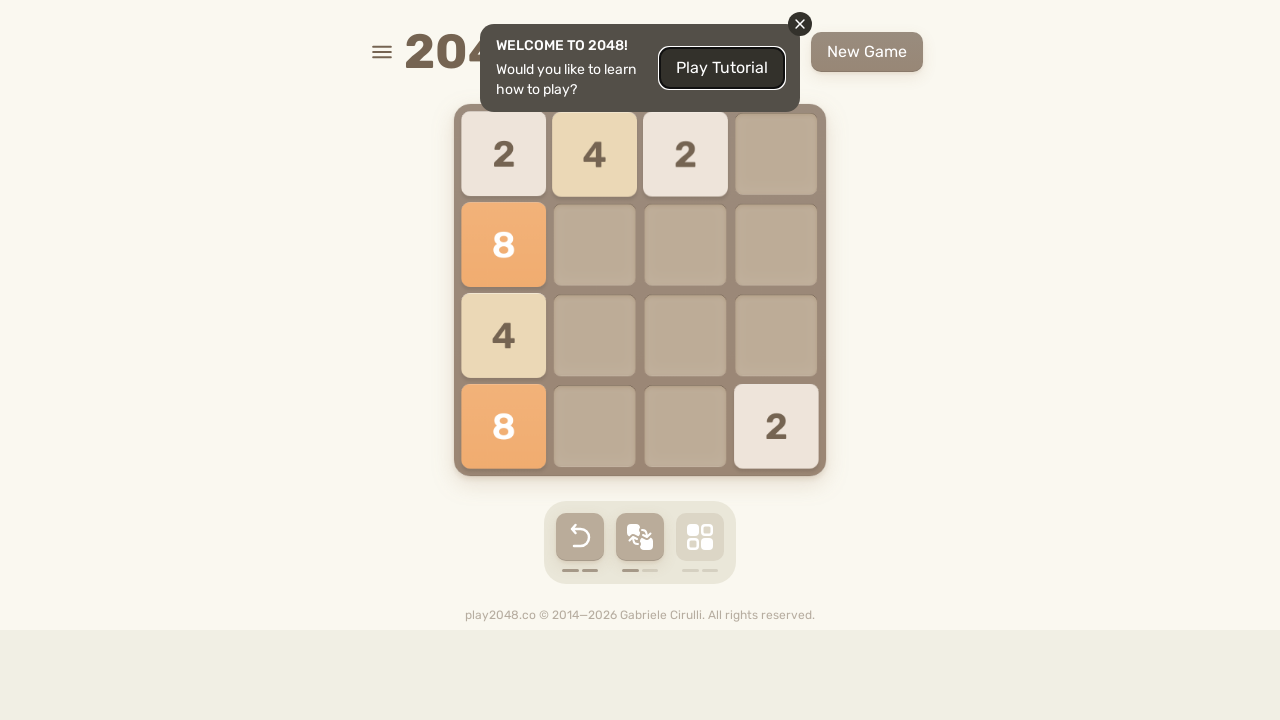

Pressed ArrowDown key
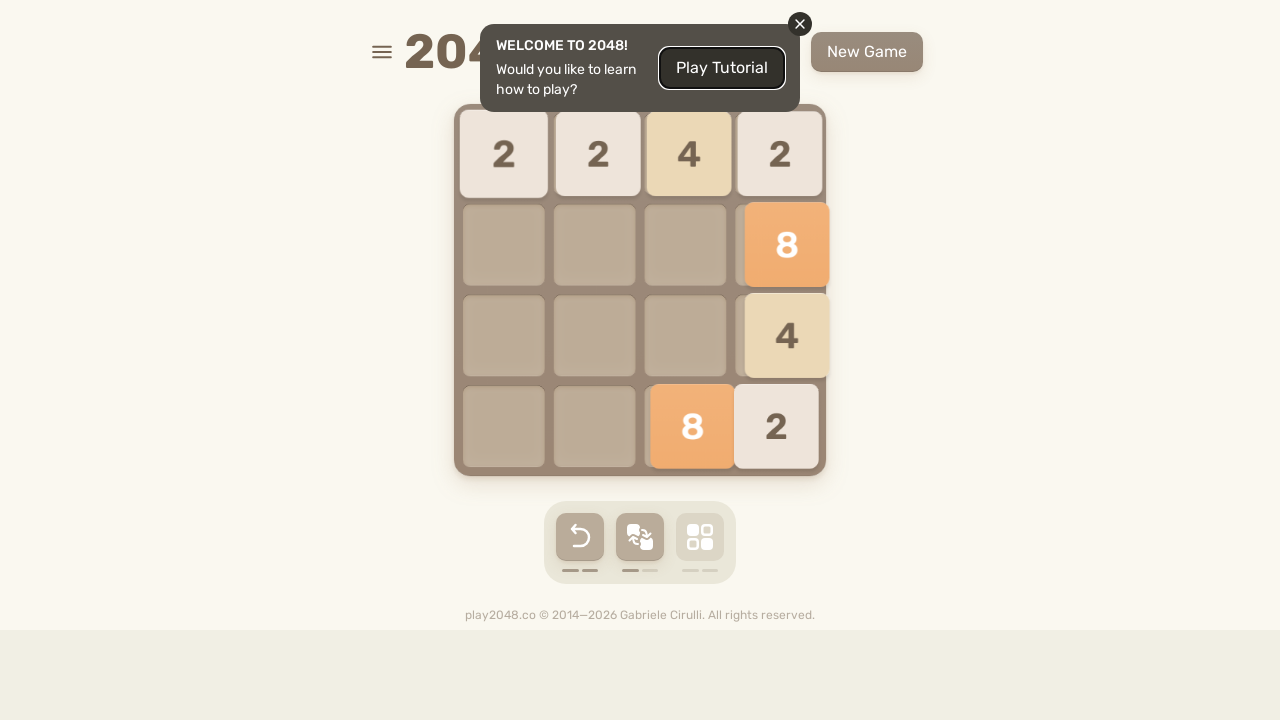

Pressed ArrowLeft key
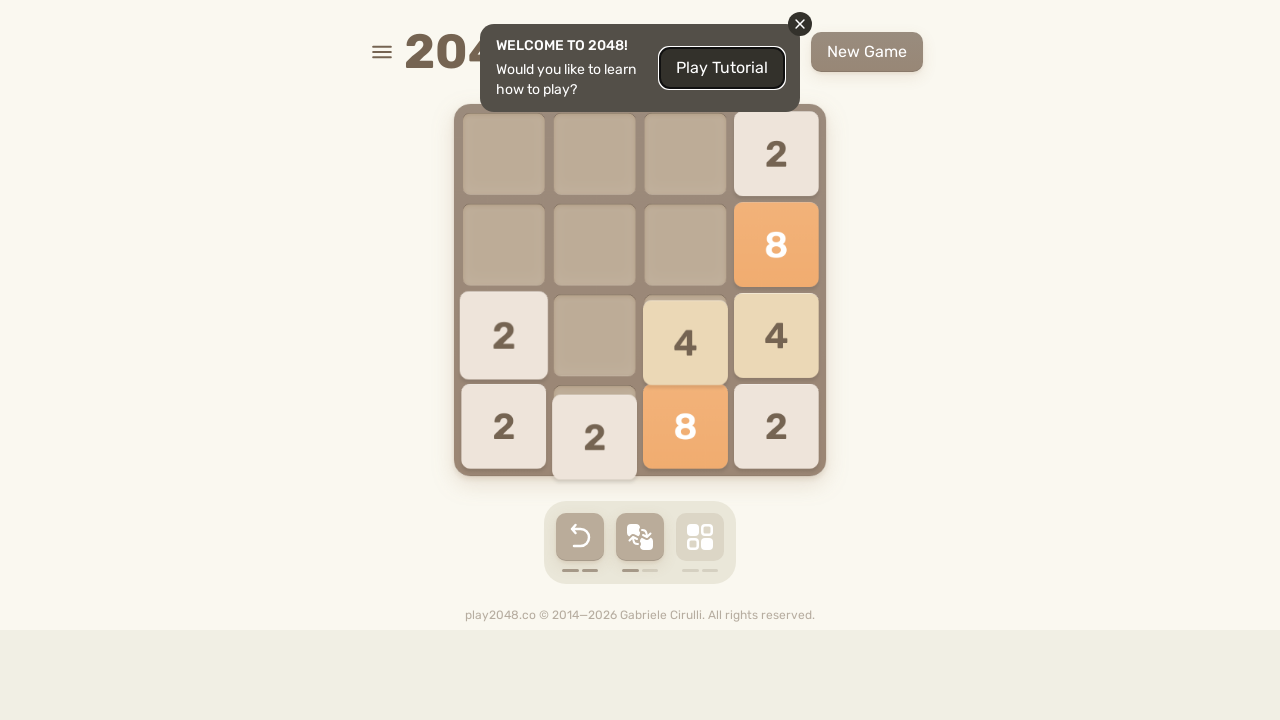

Pressed ArrowUp key
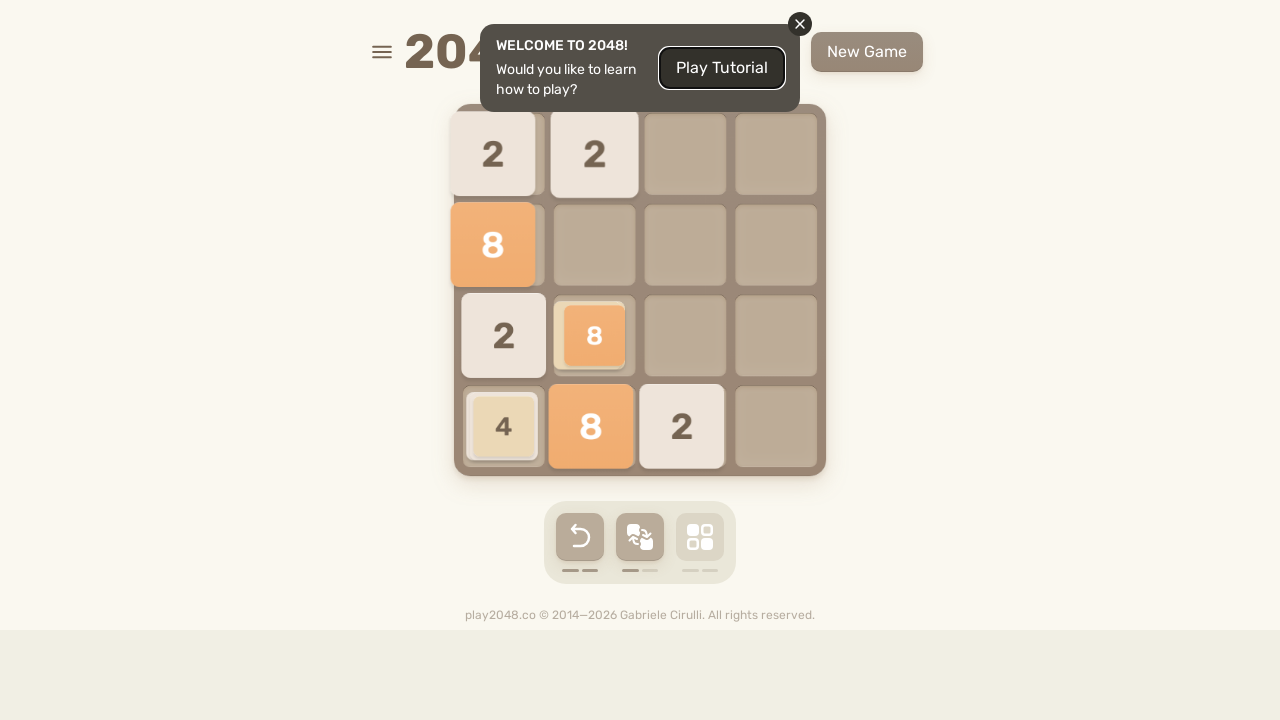

Pressed ArrowRight key
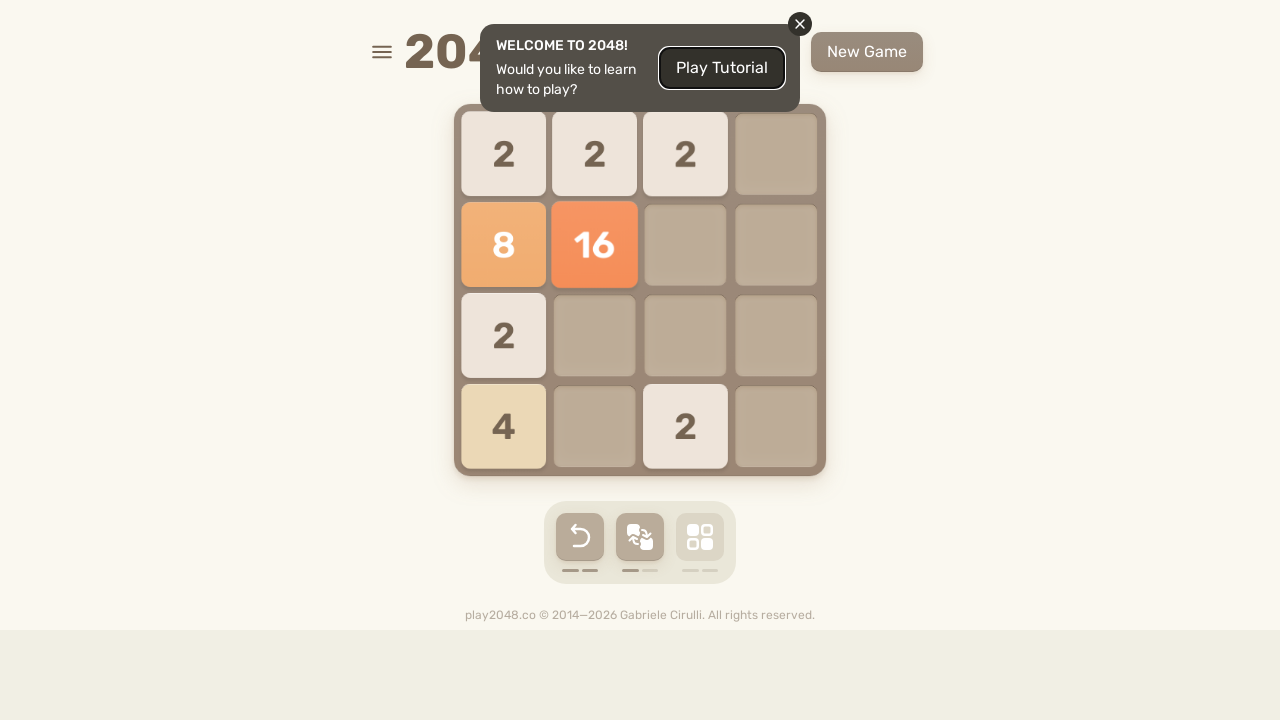

Pressed ArrowDown key
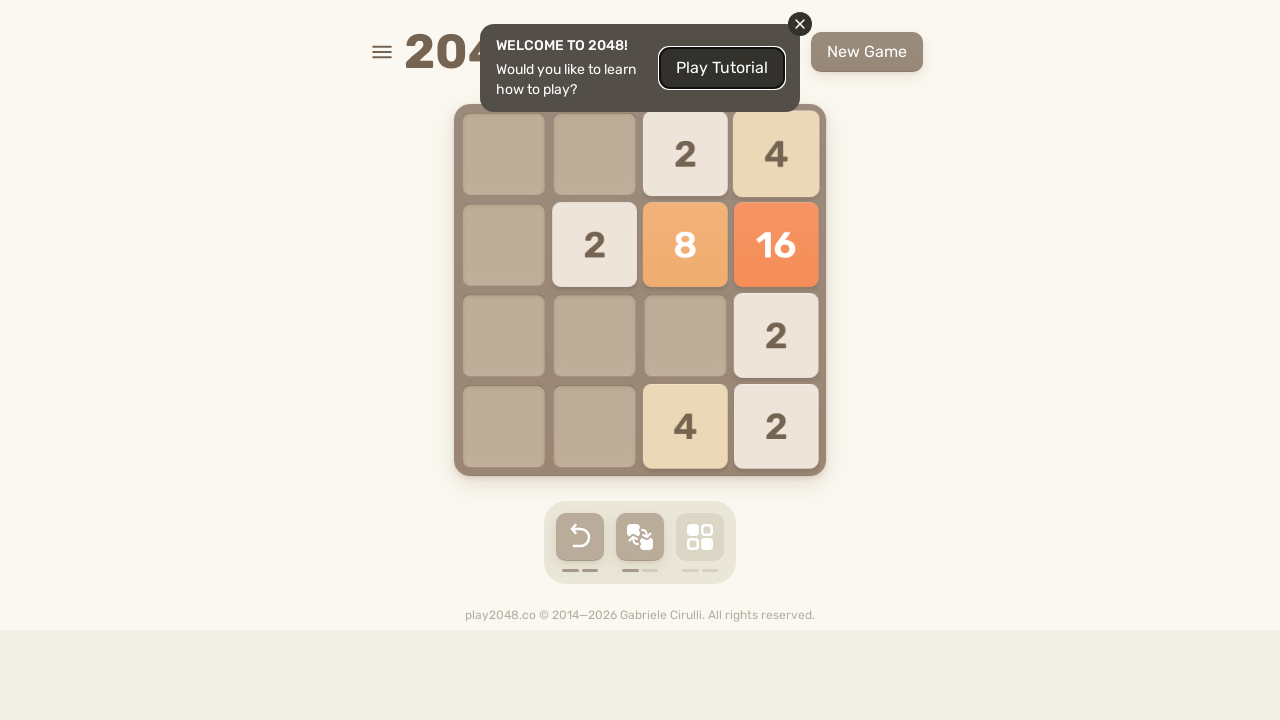

Pressed ArrowLeft key
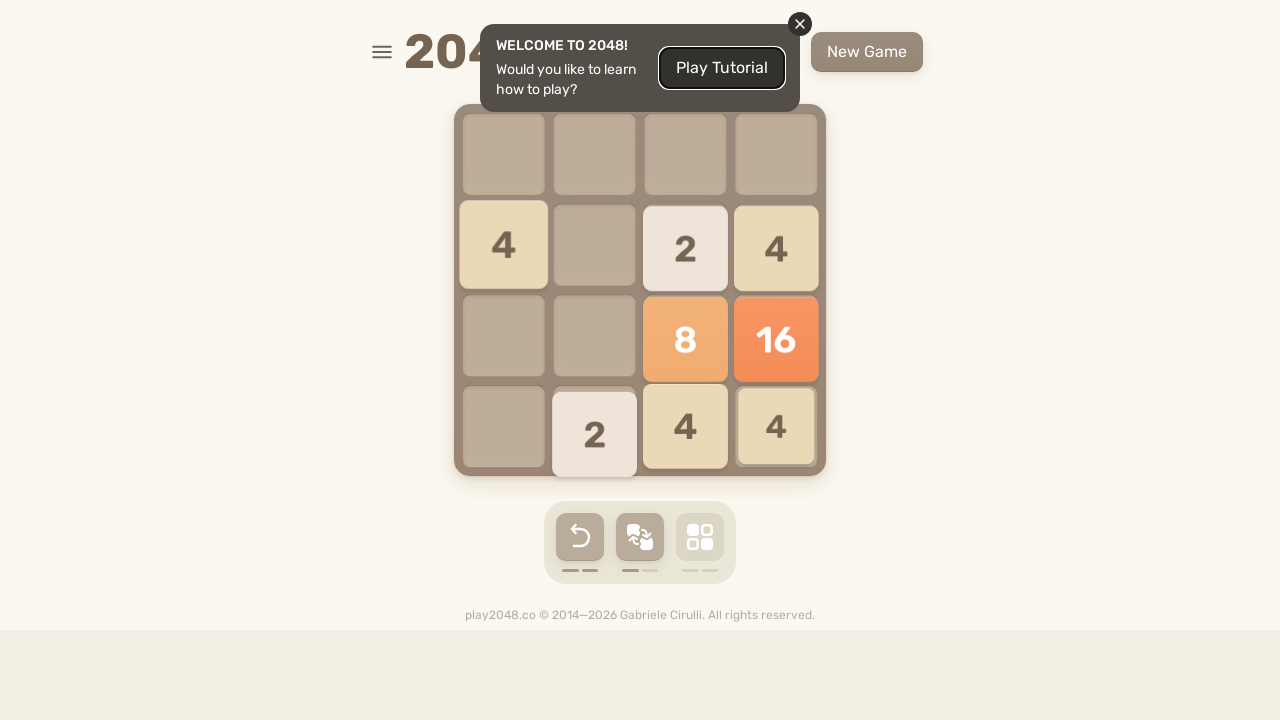

Pressed ArrowUp key
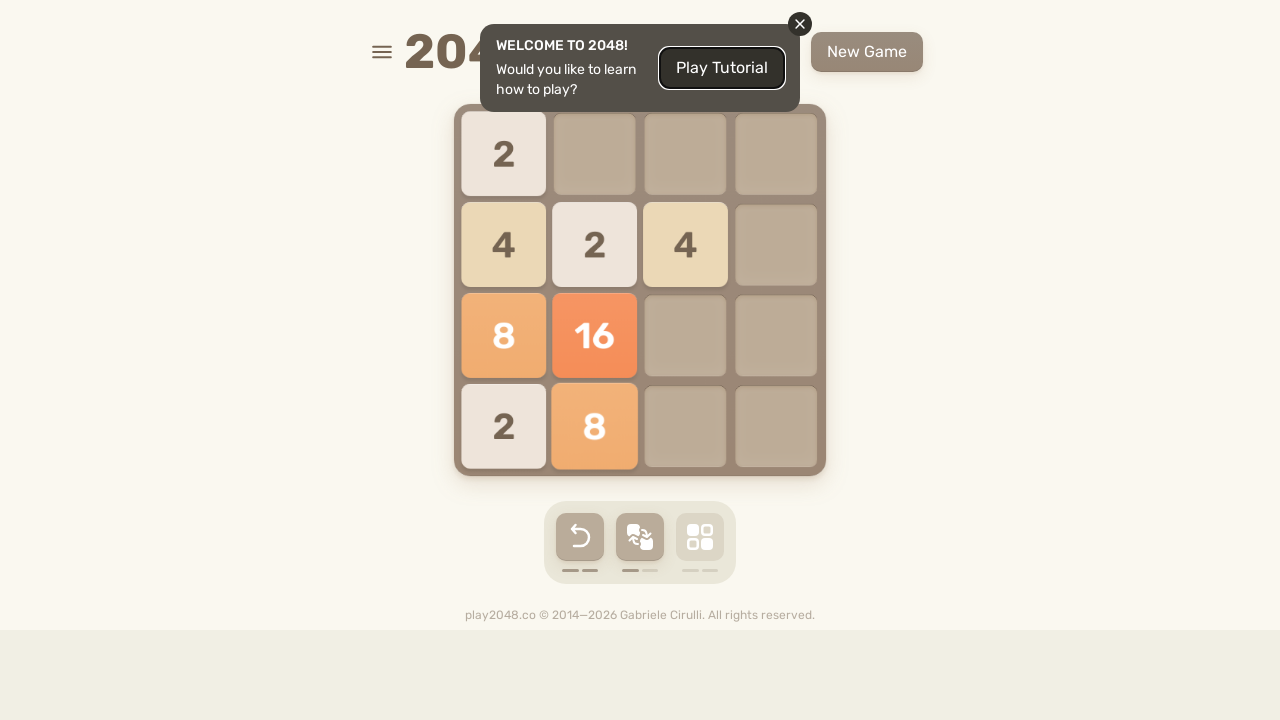

Pressed ArrowRight key
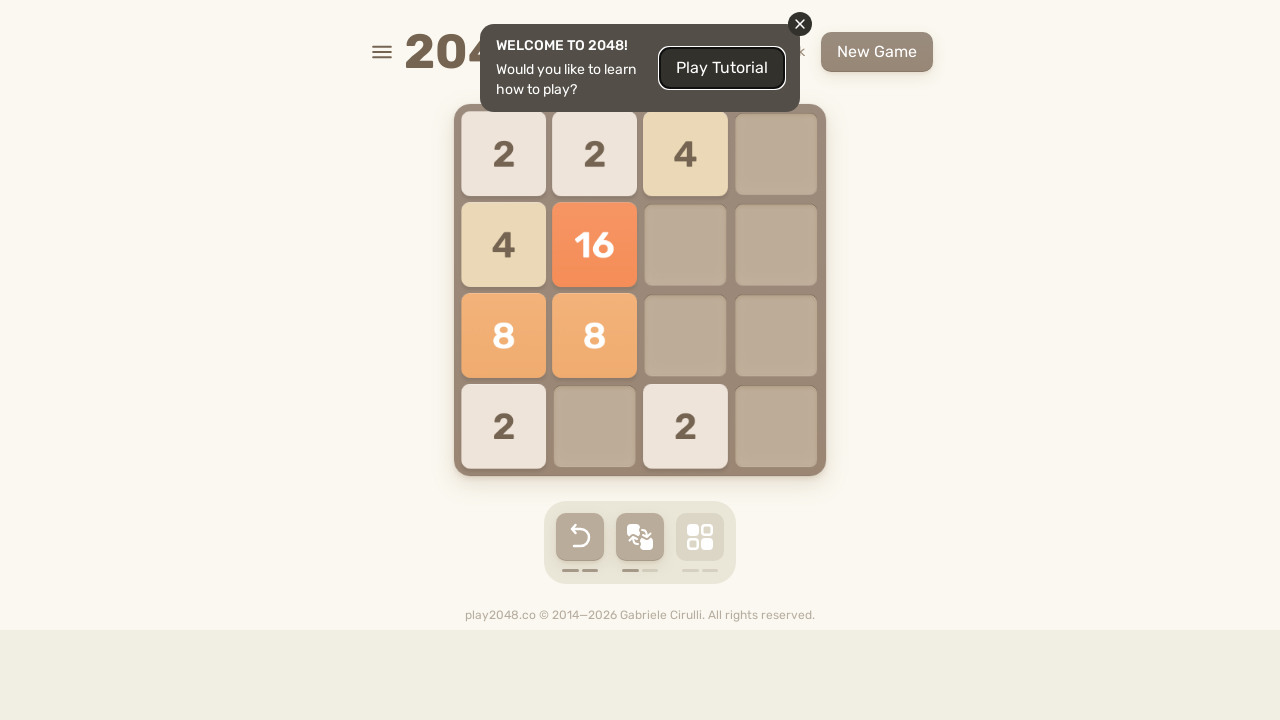

Pressed ArrowDown key
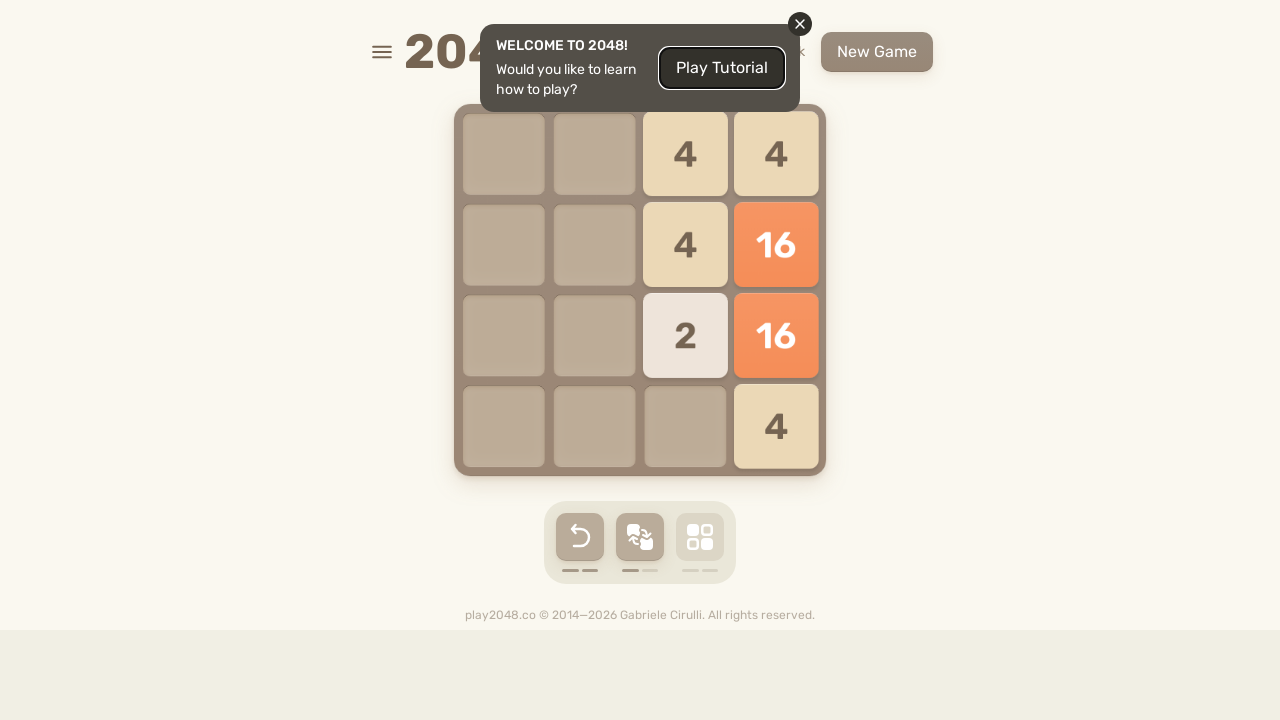

Pressed ArrowLeft key
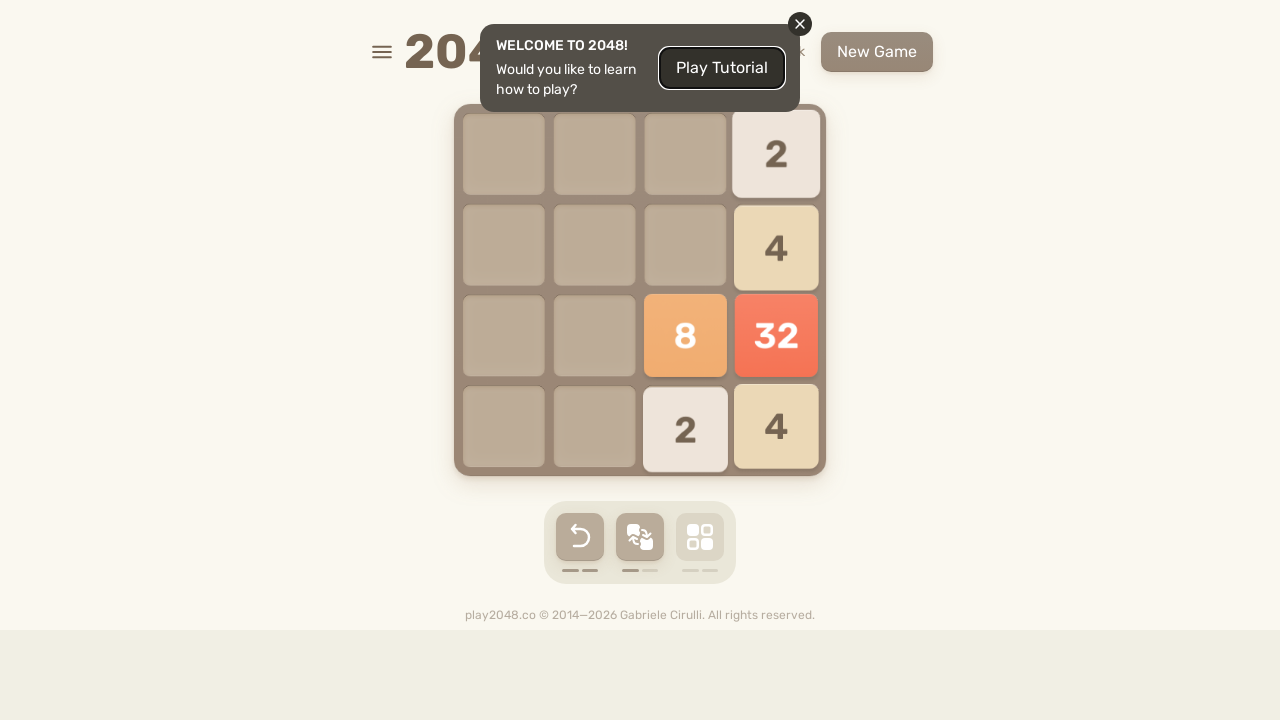

Pressed ArrowUp key
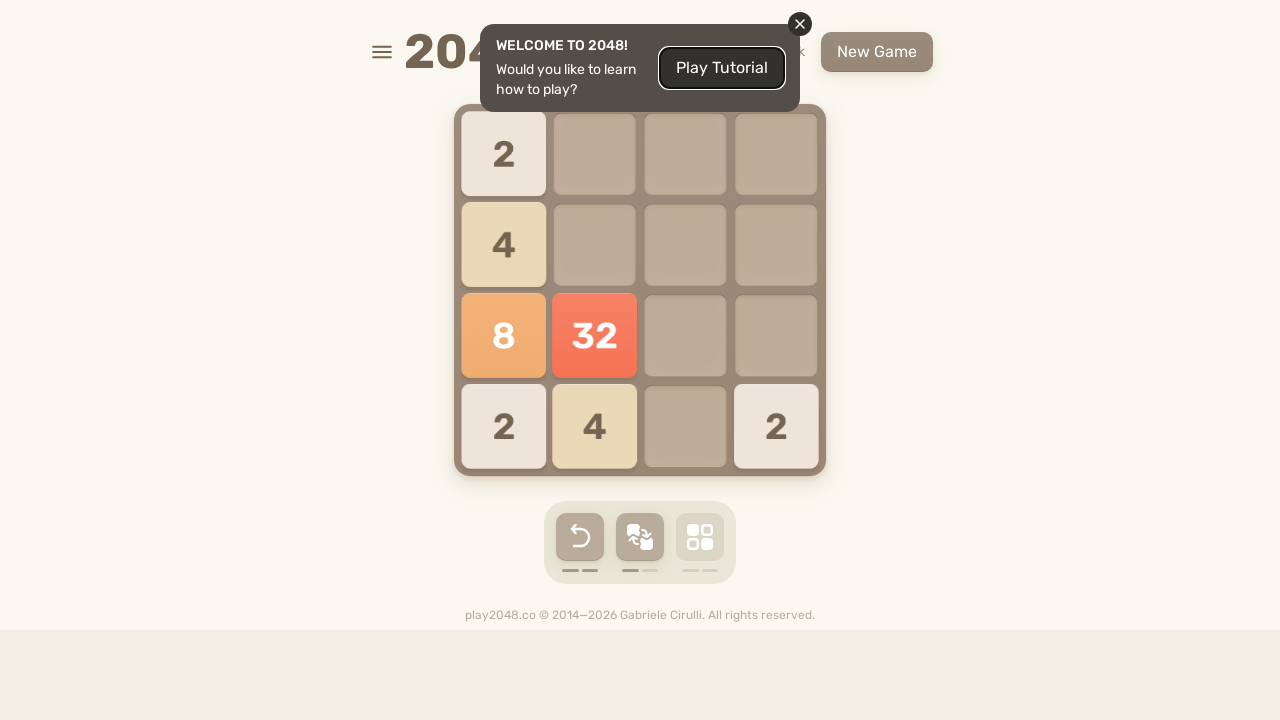

Pressed ArrowRight key
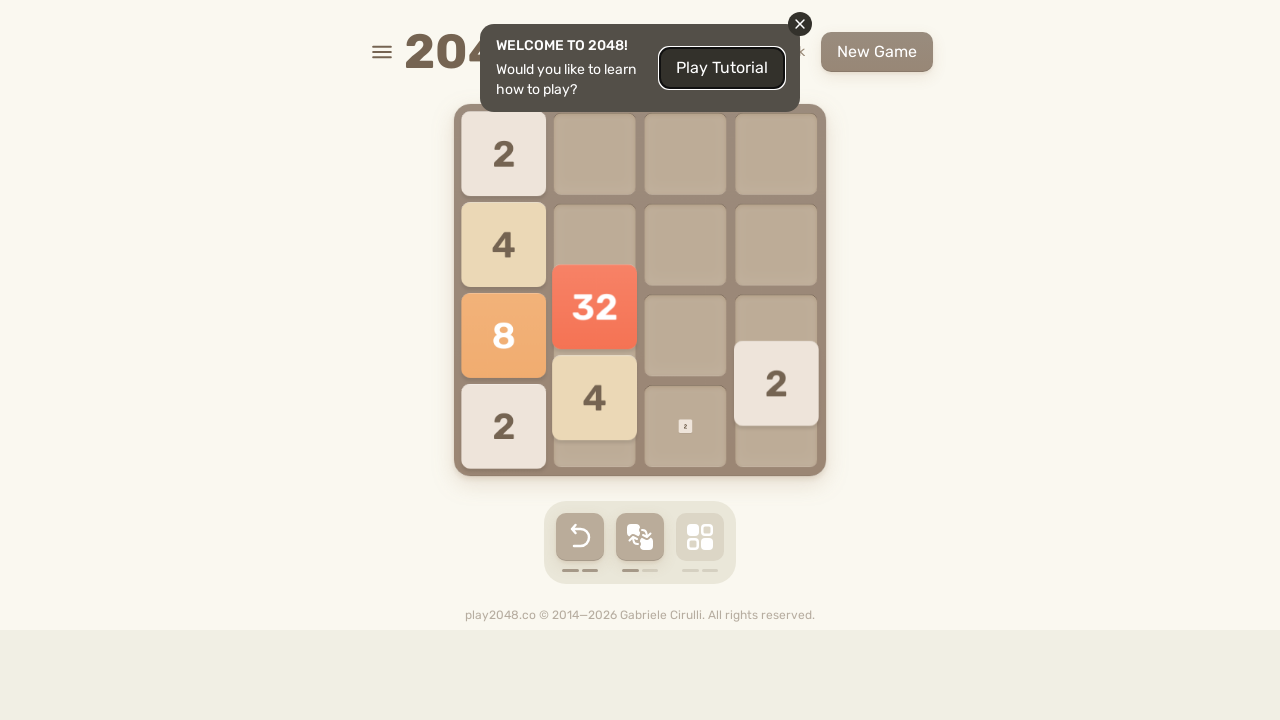

Pressed ArrowDown key
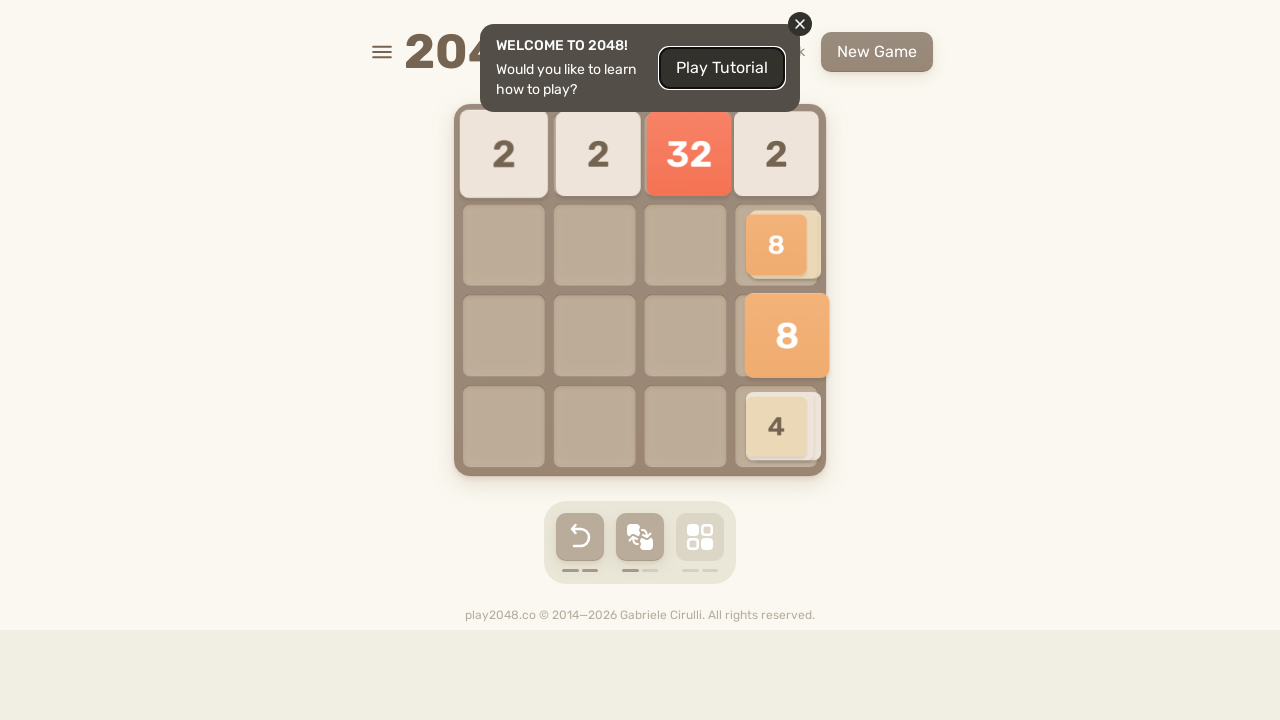

Pressed ArrowLeft key
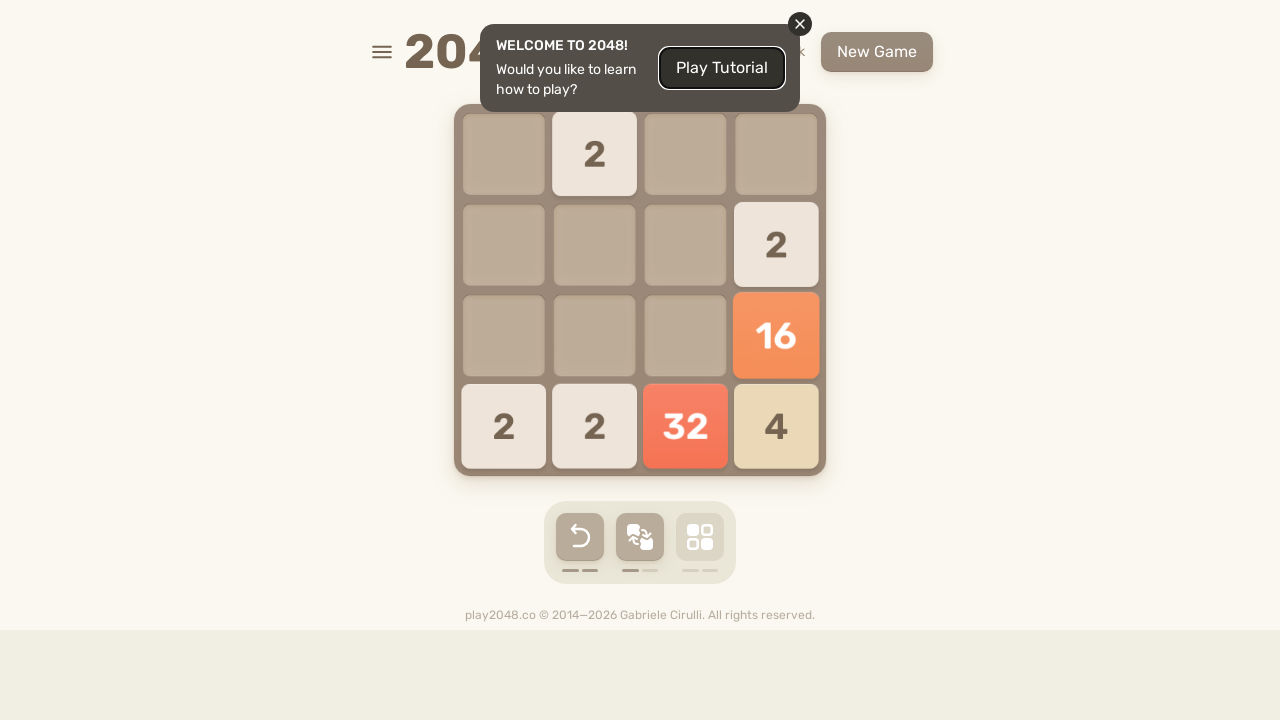

Pressed ArrowUp key
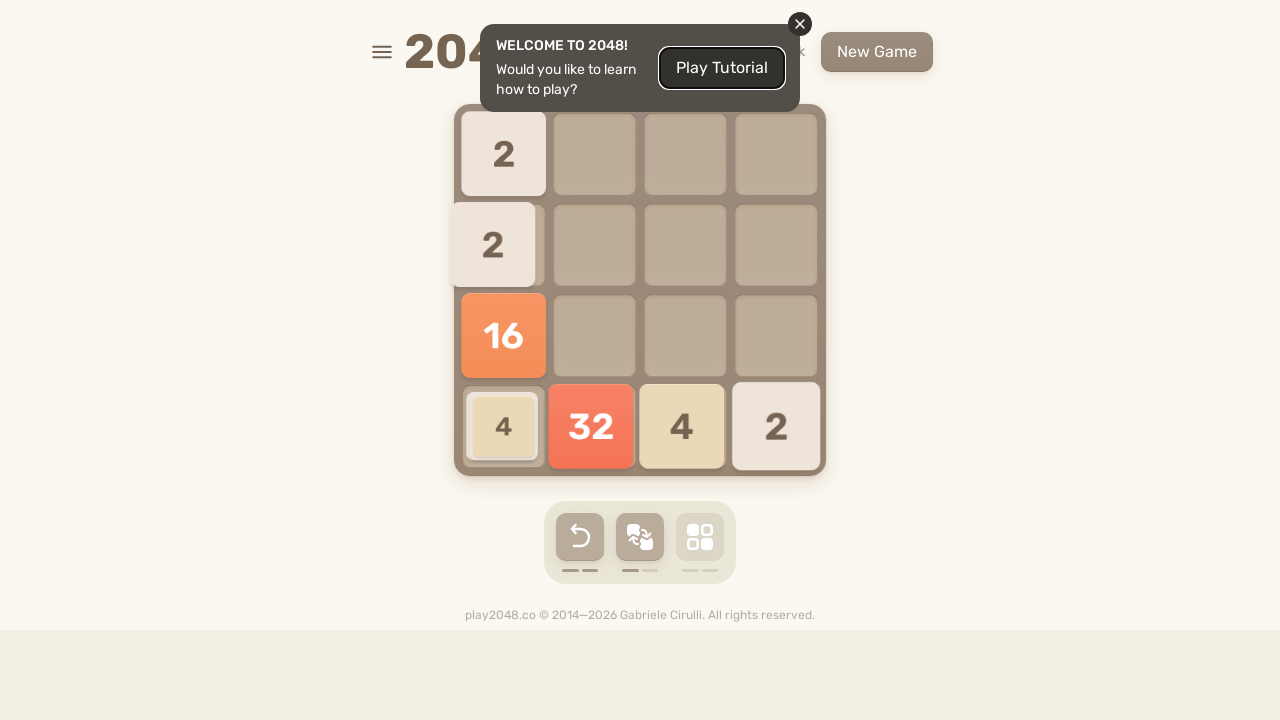

Pressed ArrowRight key
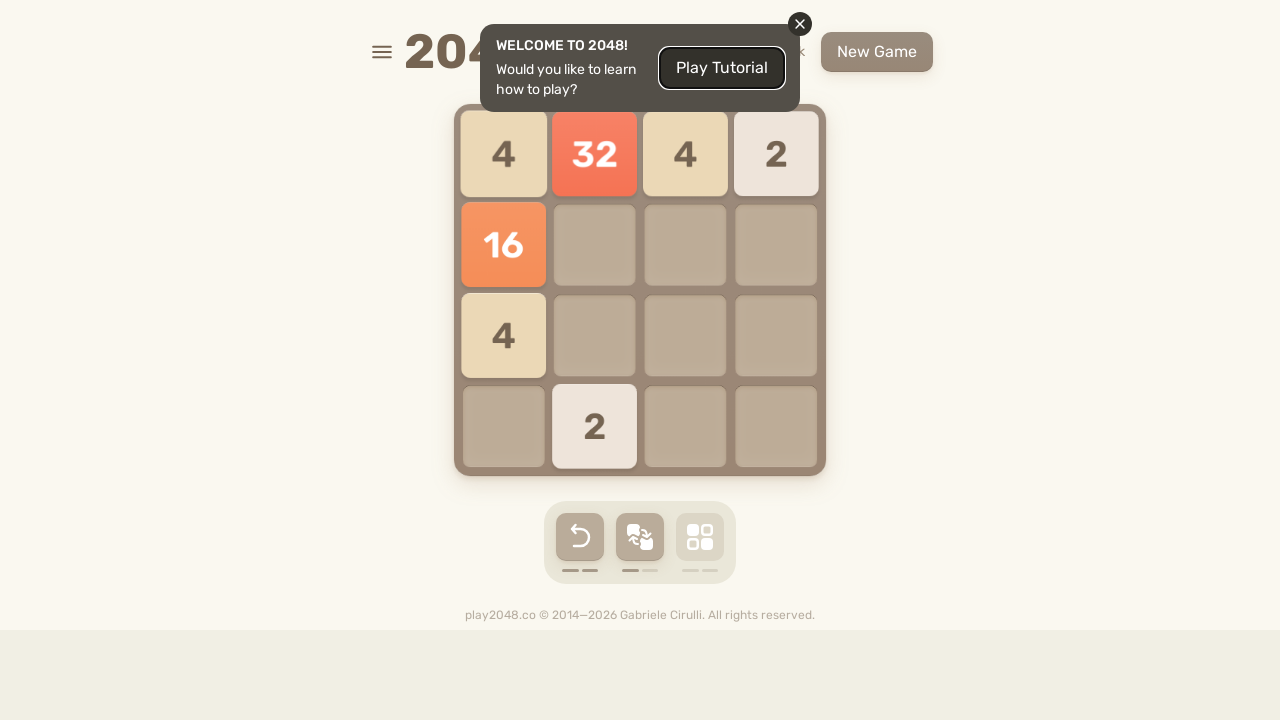

Pressed ArrowDown key
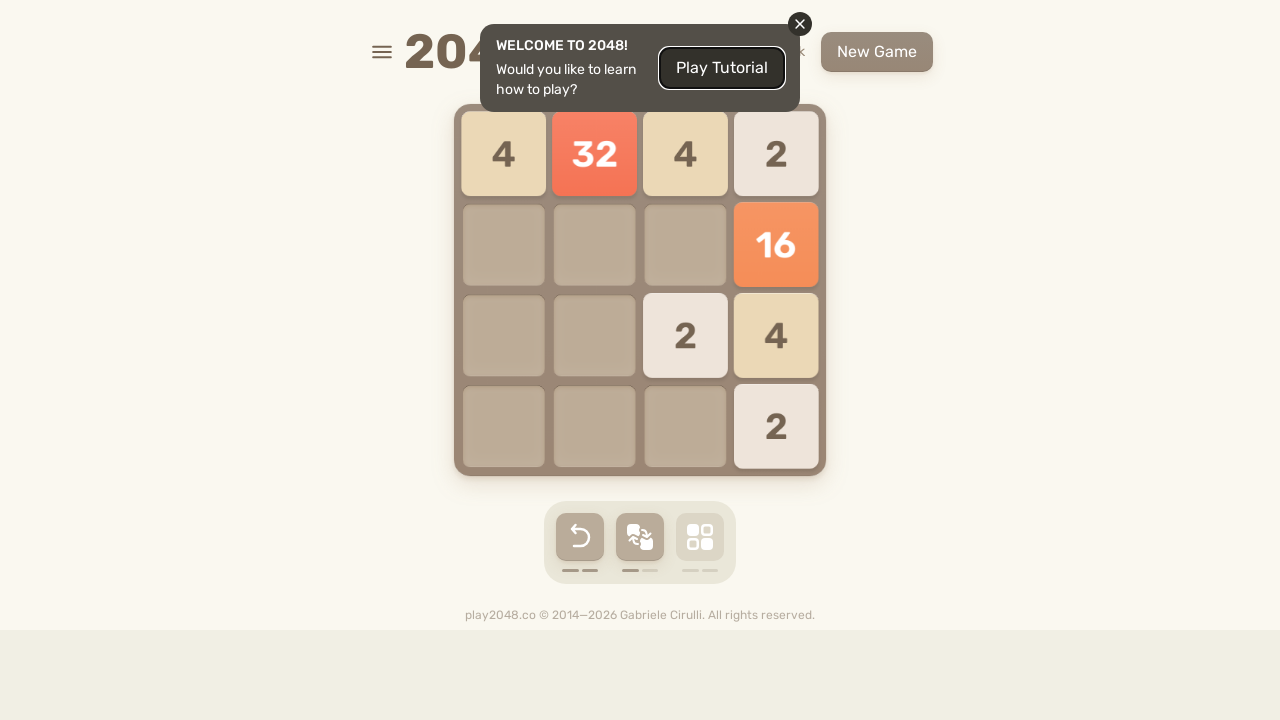

Pressed ArrowLeft key
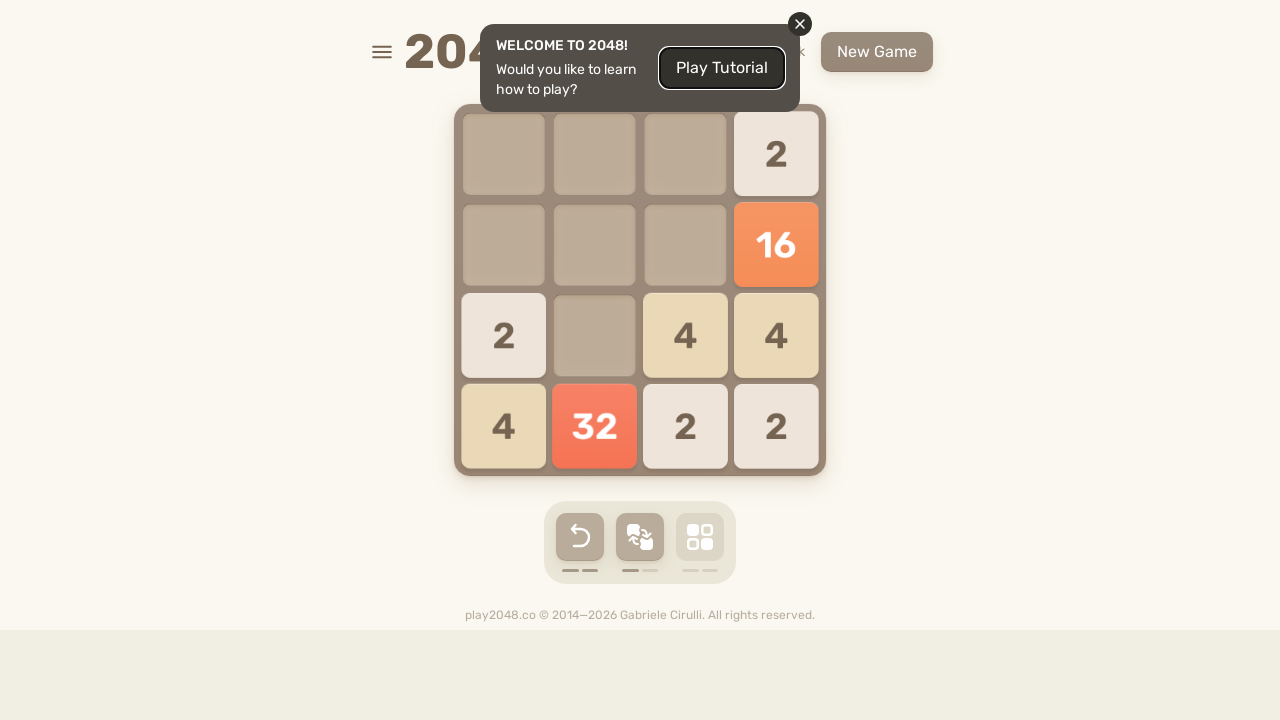

Pressed ArrowUp key
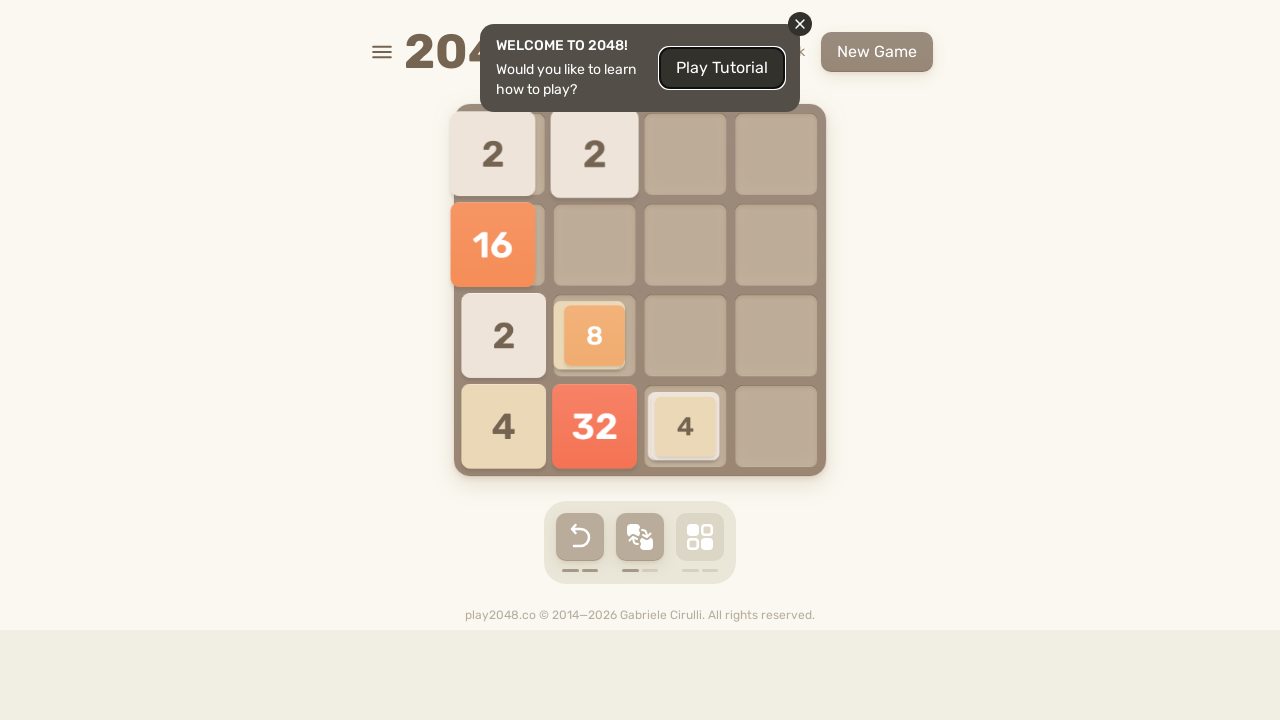

Pressed ArrowRight key
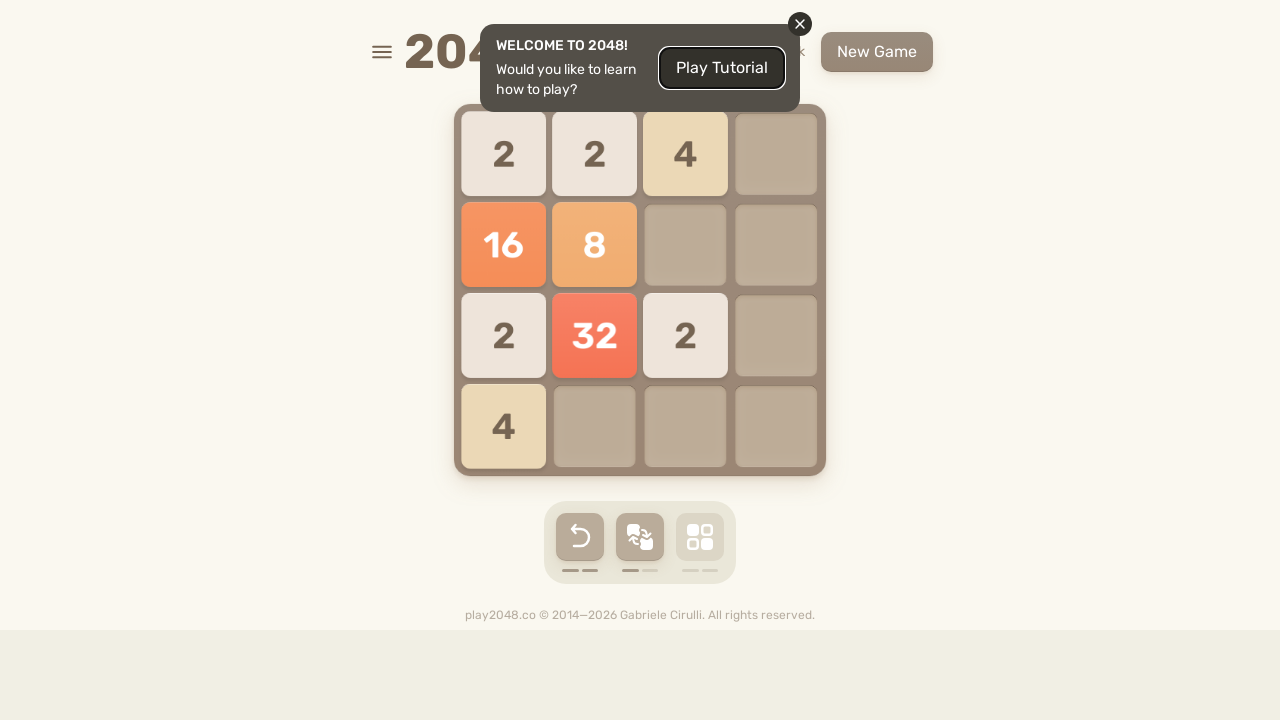

Pressed ArrowDown key
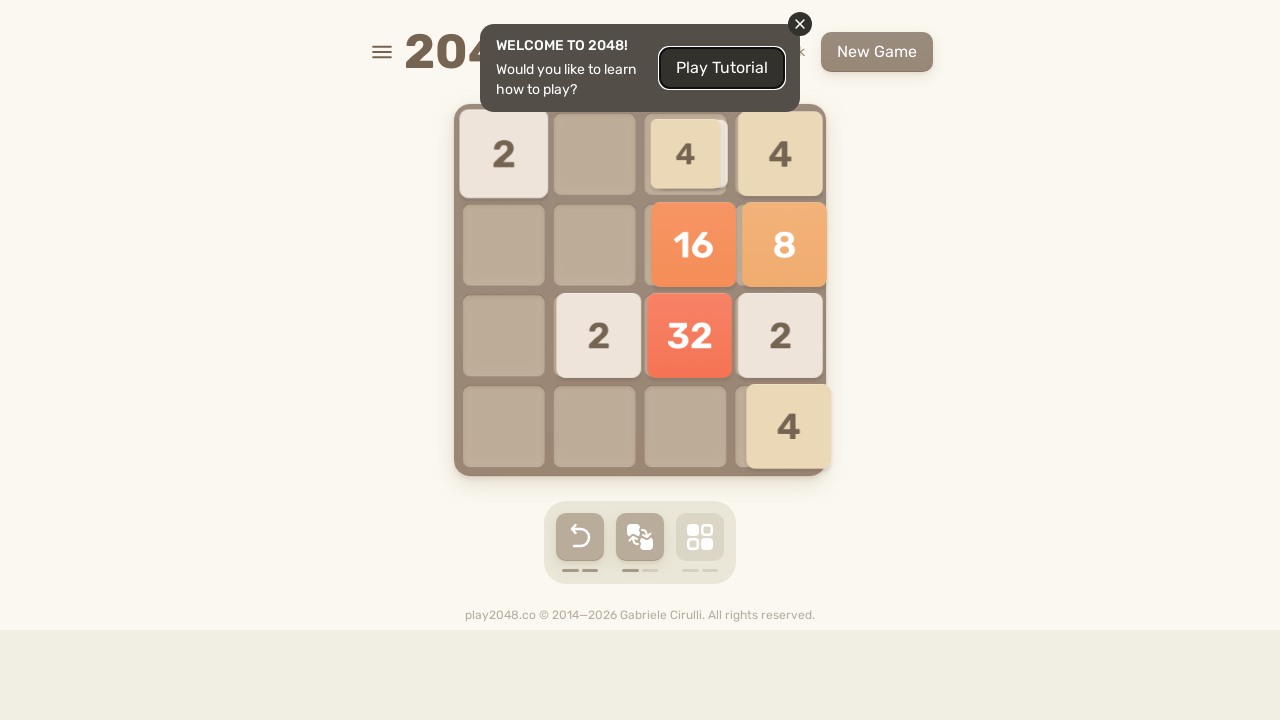

Pressed ArrowLeft key
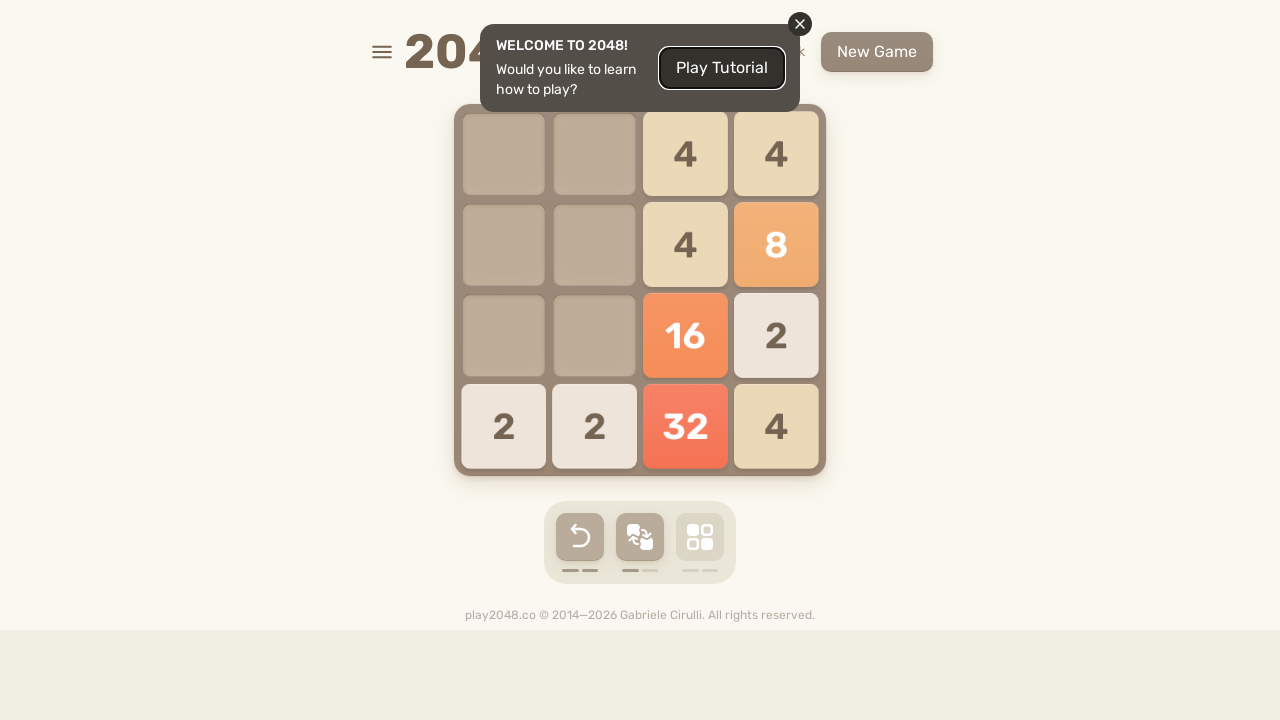

Pressed ArrowUp key
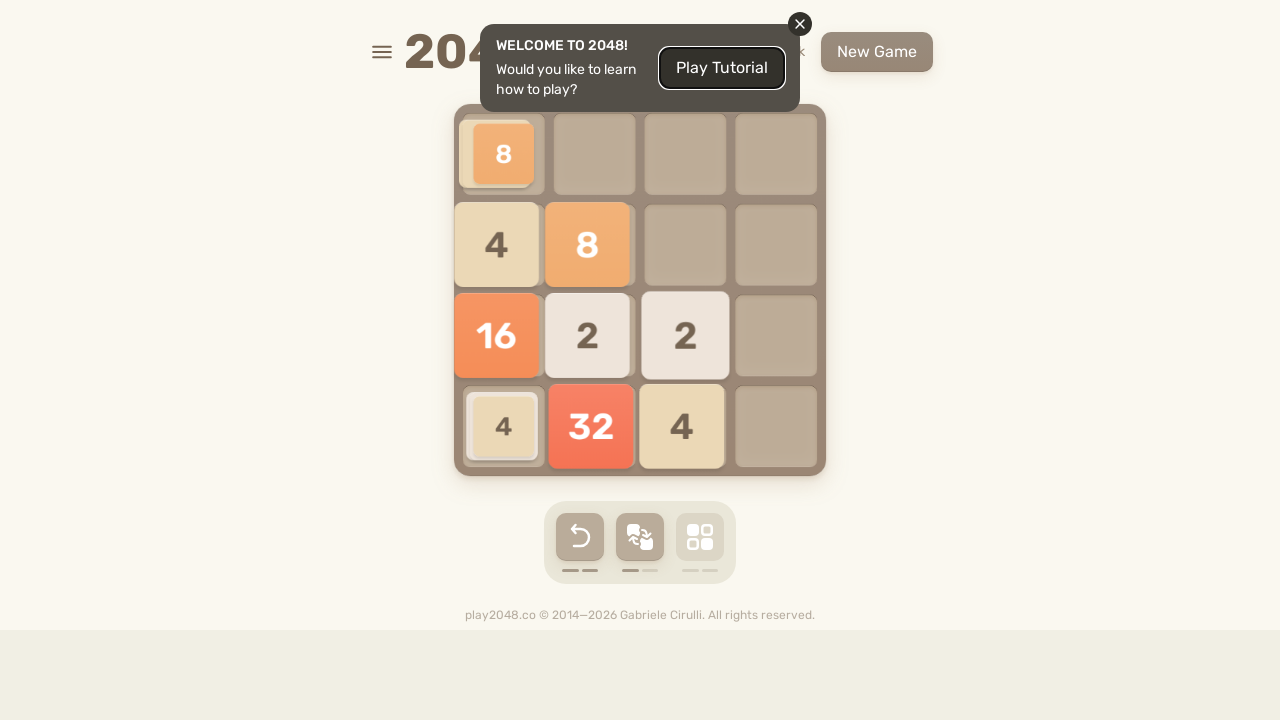

Pressed ArrowRight key
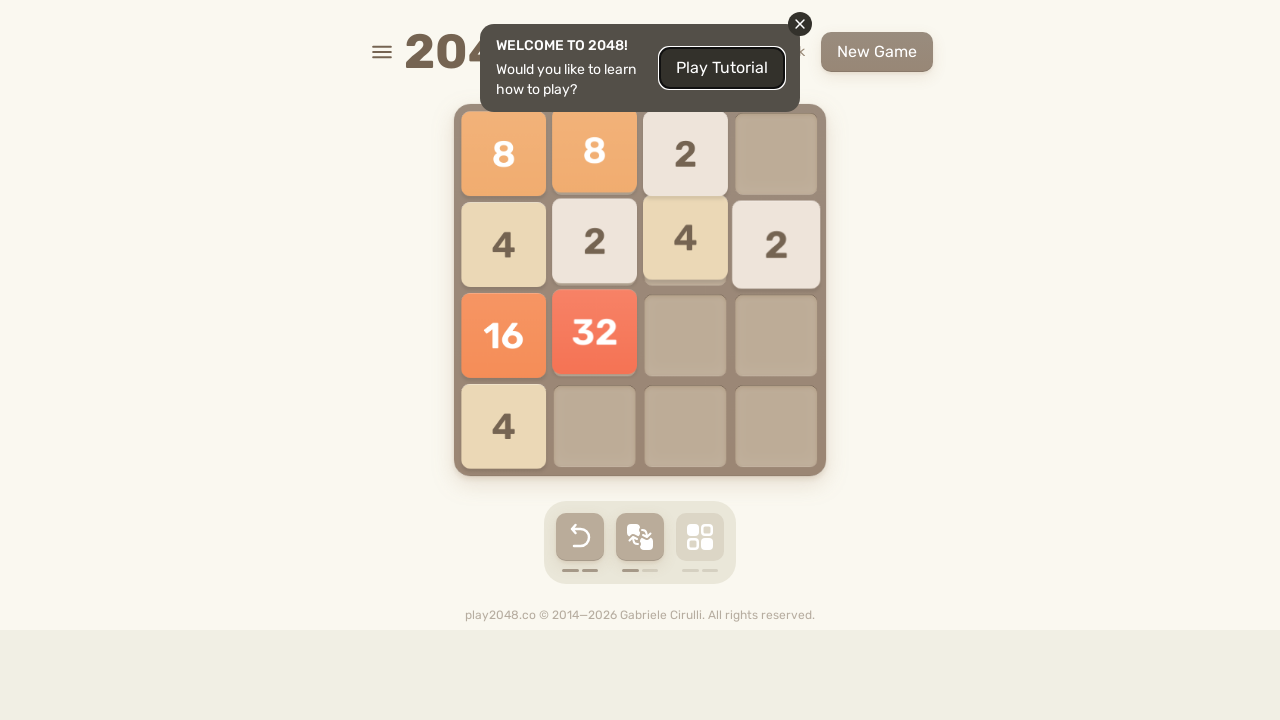

Pressed ArrowDown key
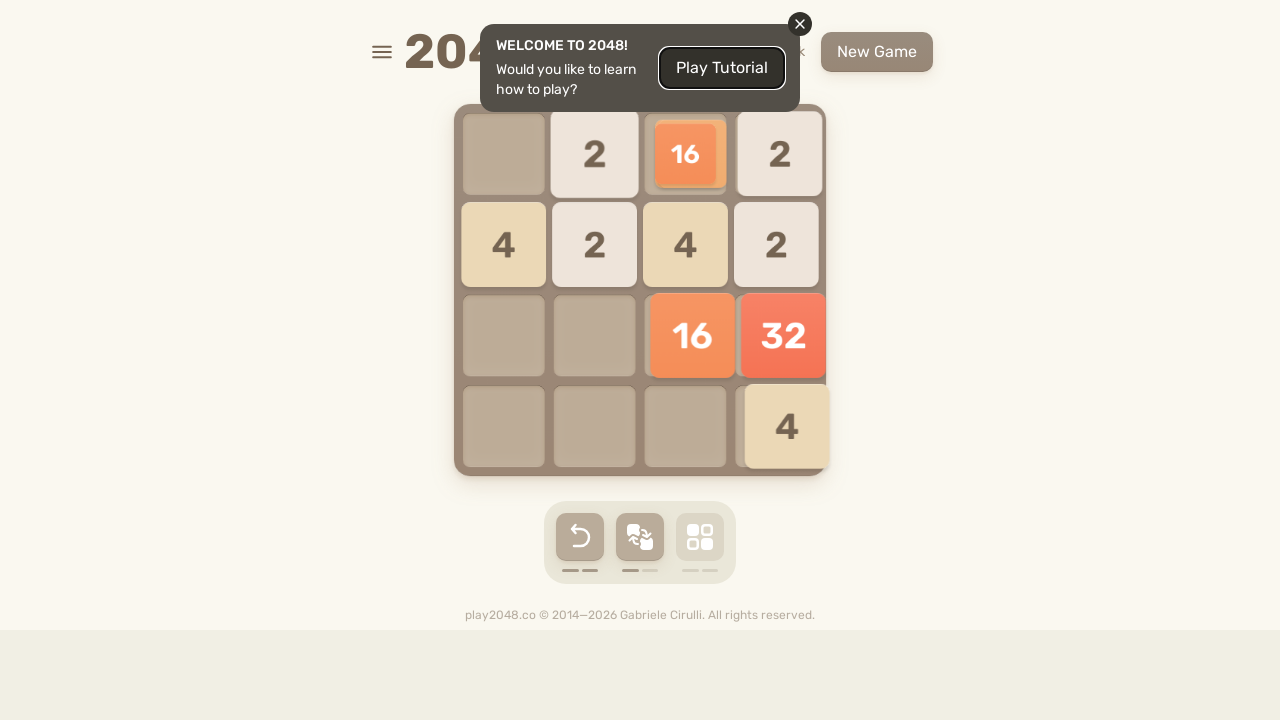

Pressed ArrowLeft key
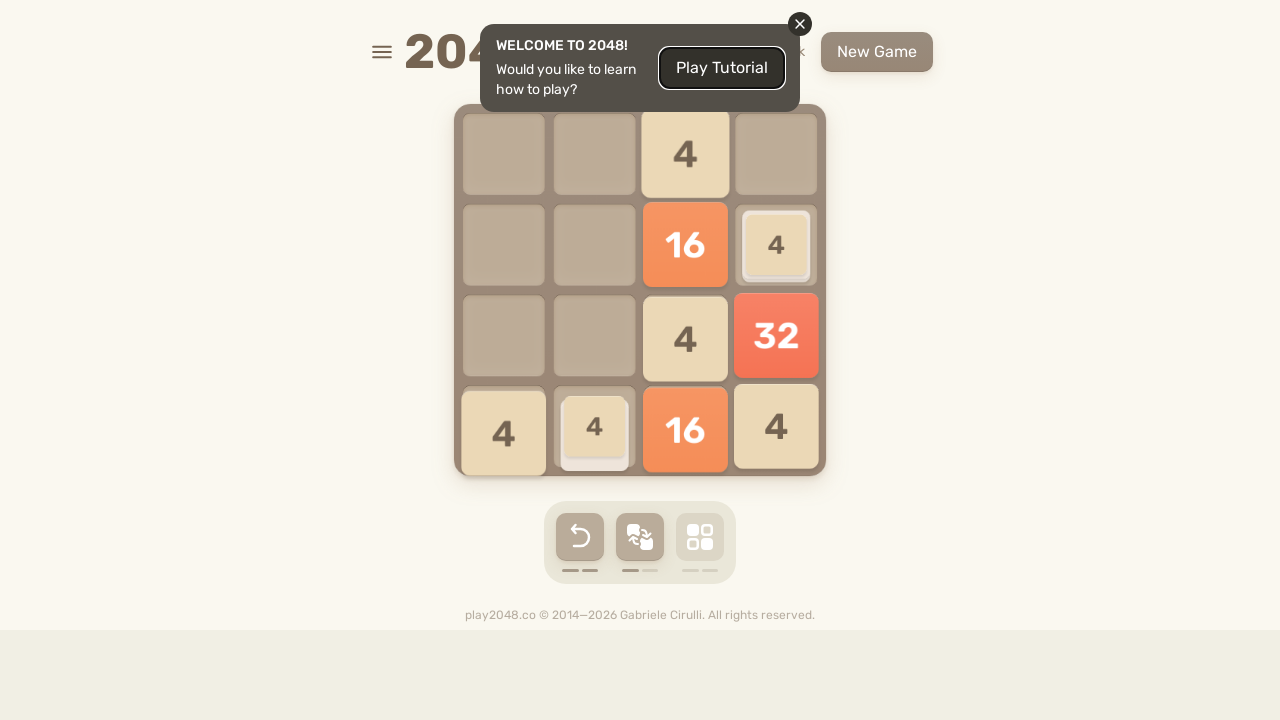

Pressed ArrowUp key
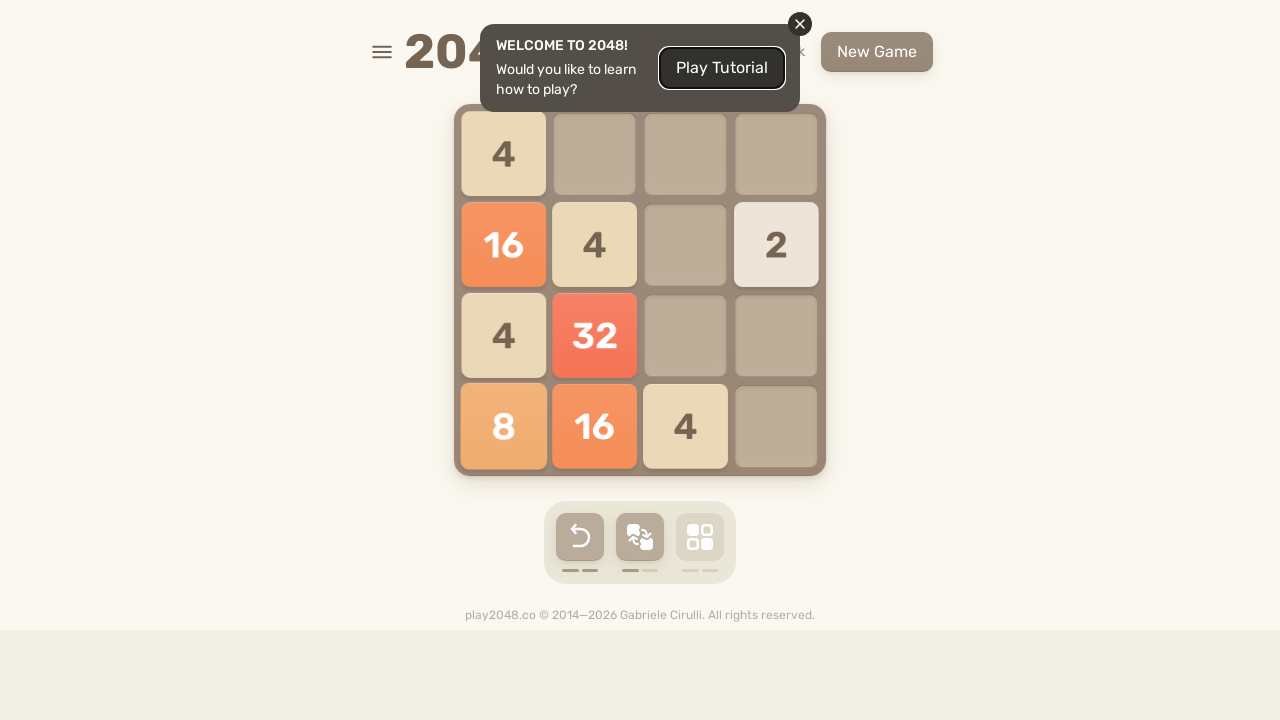

Pressed ArrowRight key
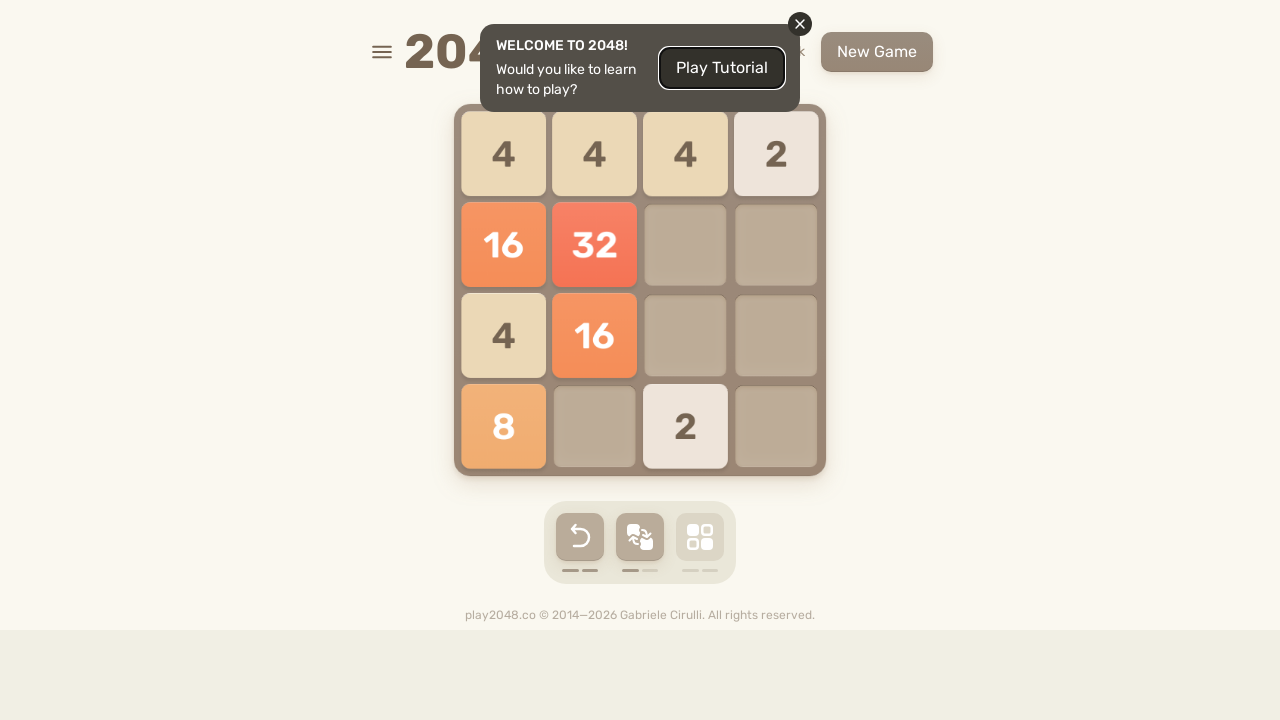

Pressed ArrowDown key
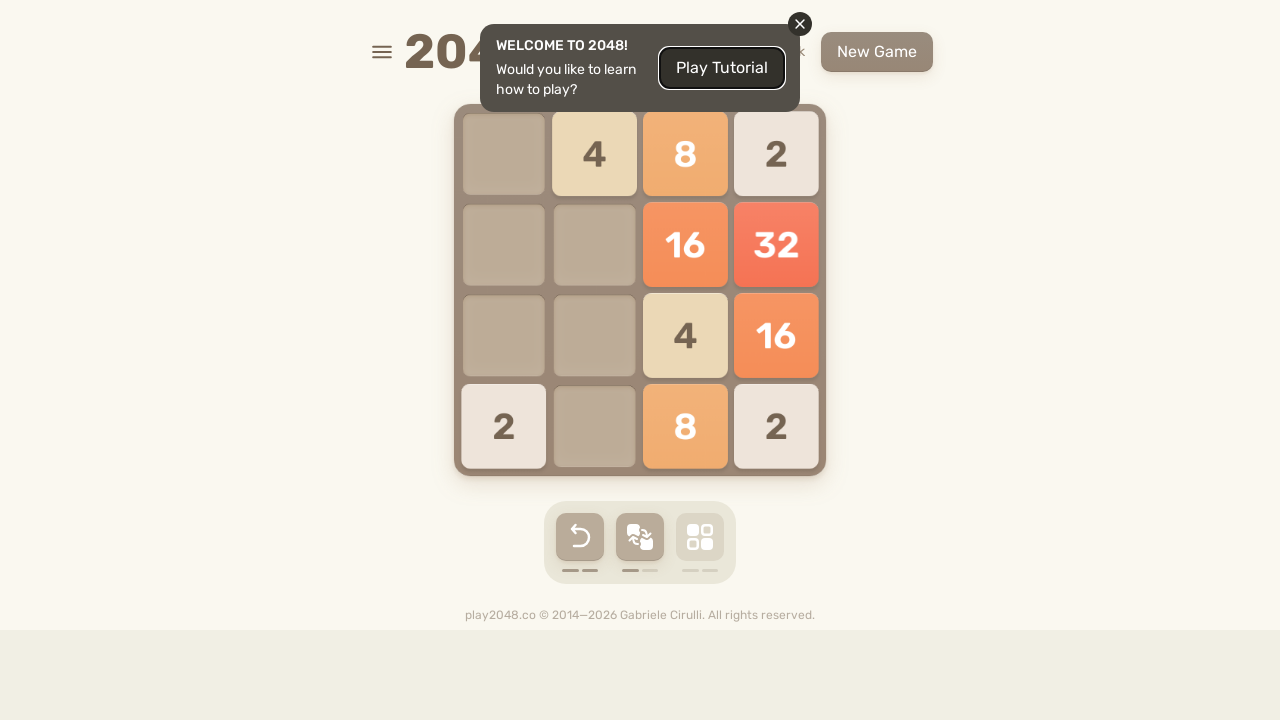

Pressed ArrowLeft key
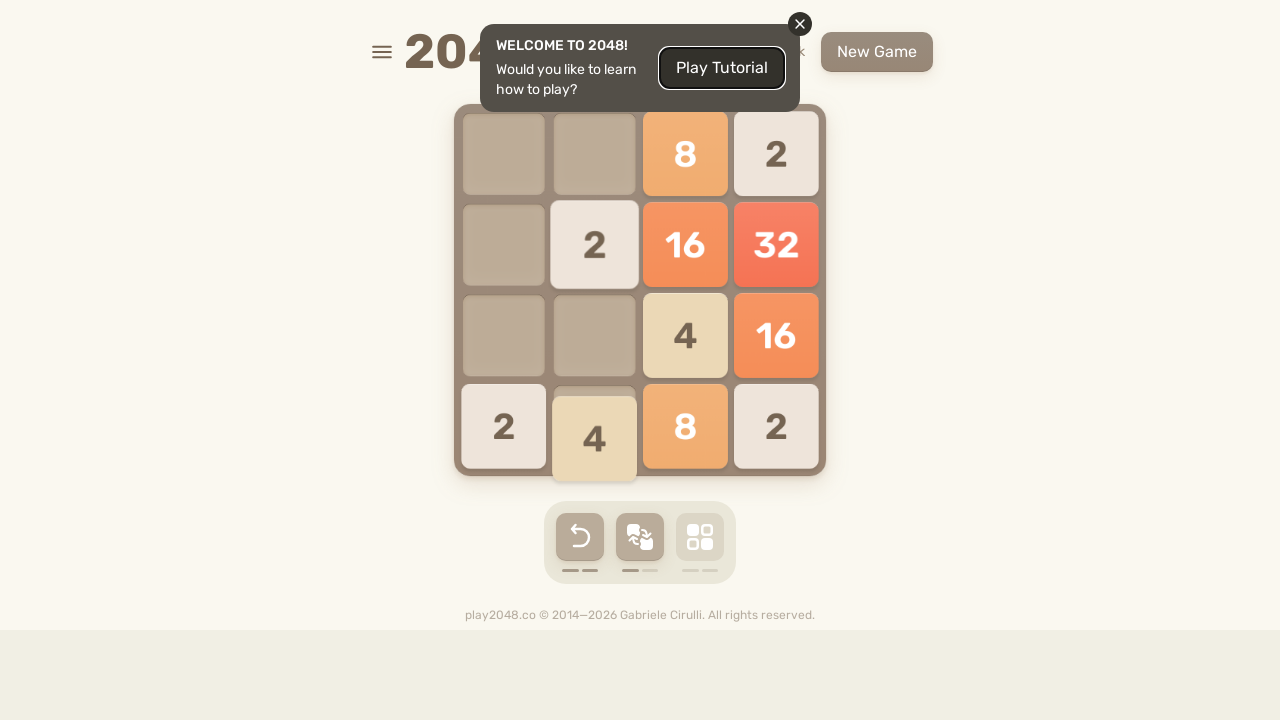

Pressed ArrowUp key
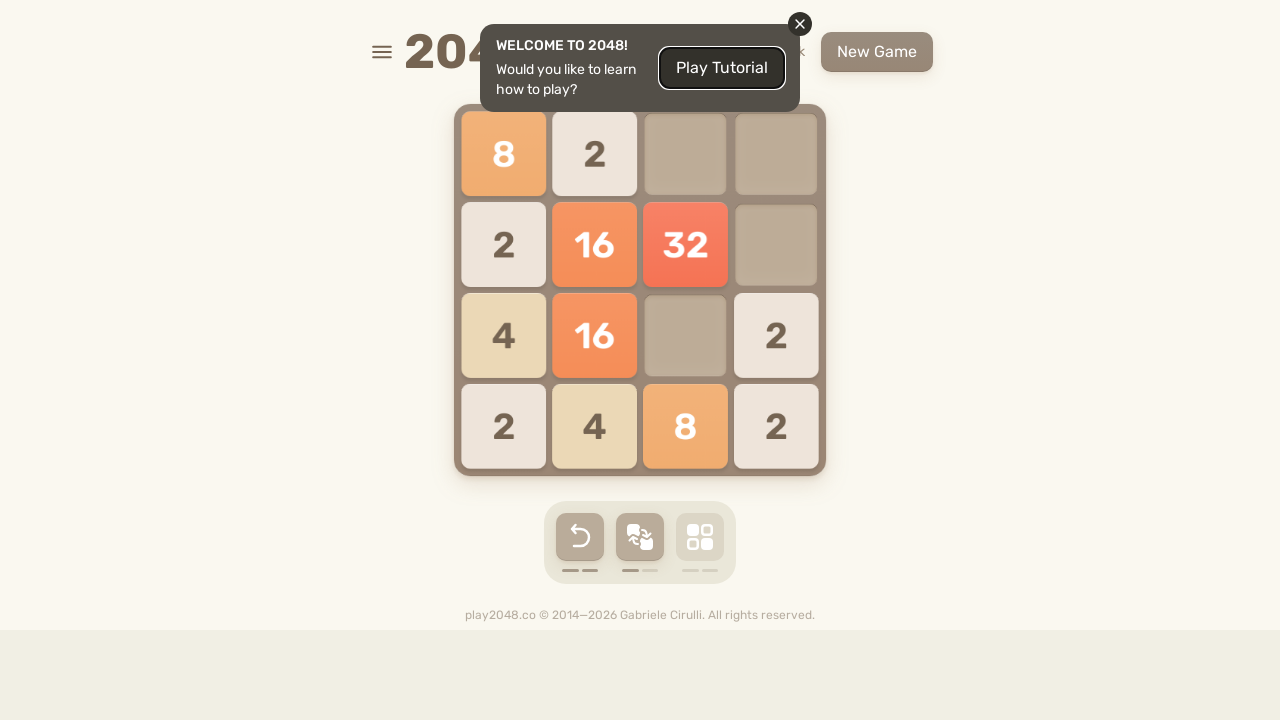

Pressed ArrowRight key
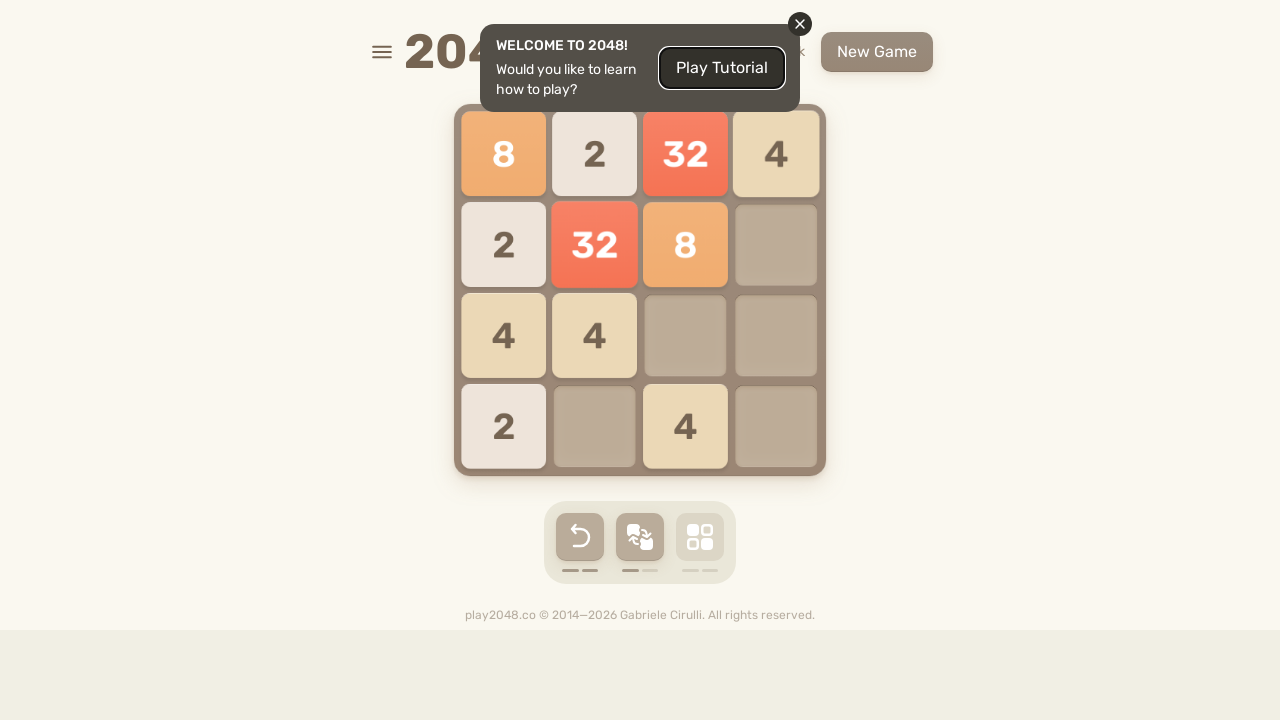

Pressed ArrowDown key
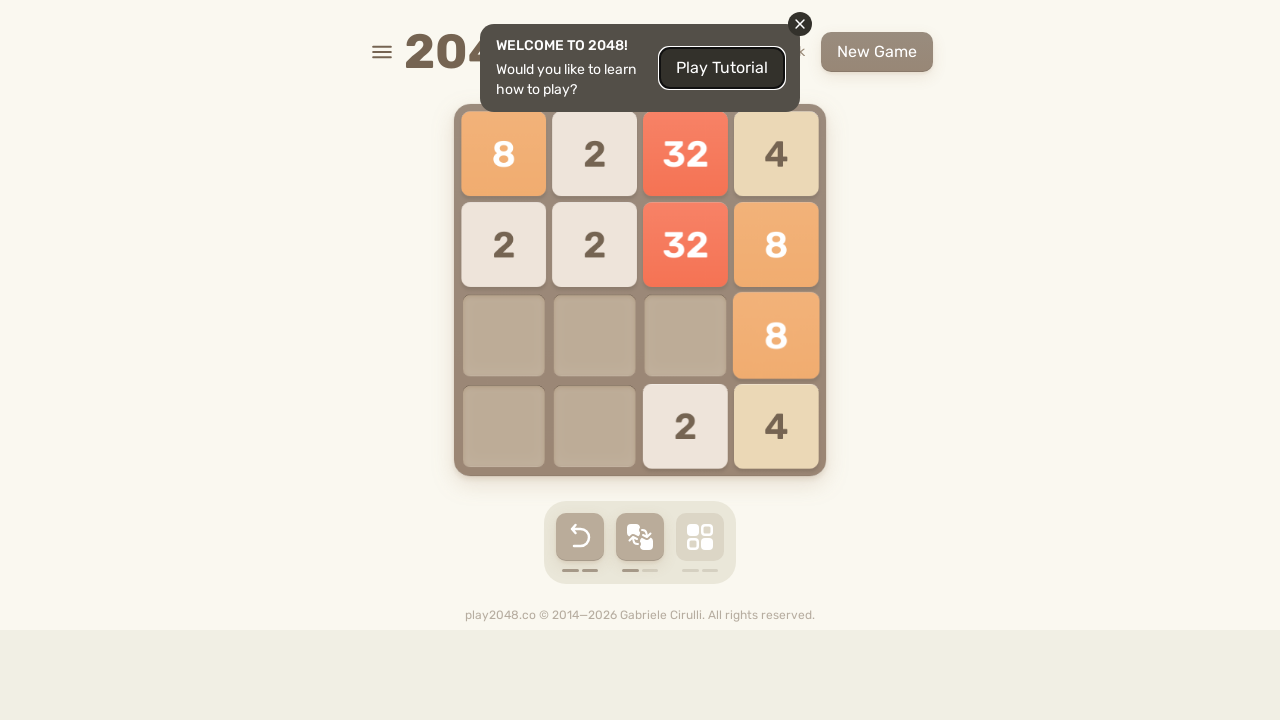

Pressed ArrowLeft key
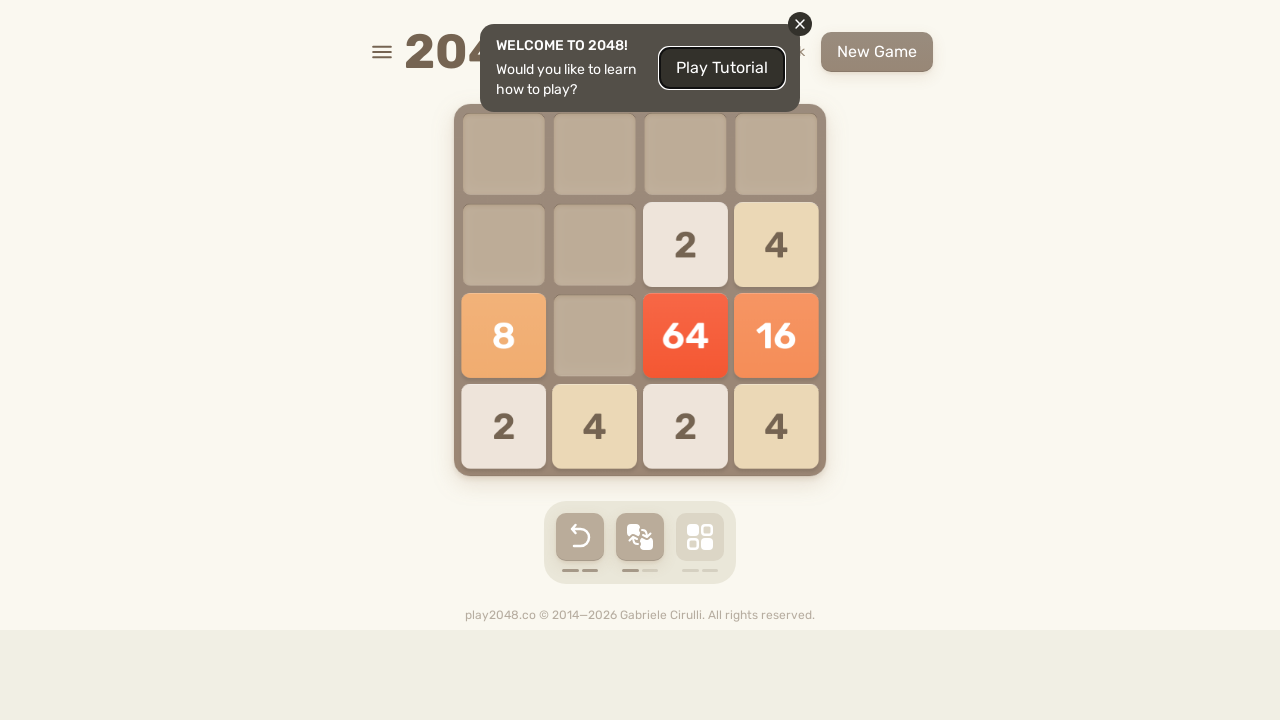

Pressed ArrowUp key
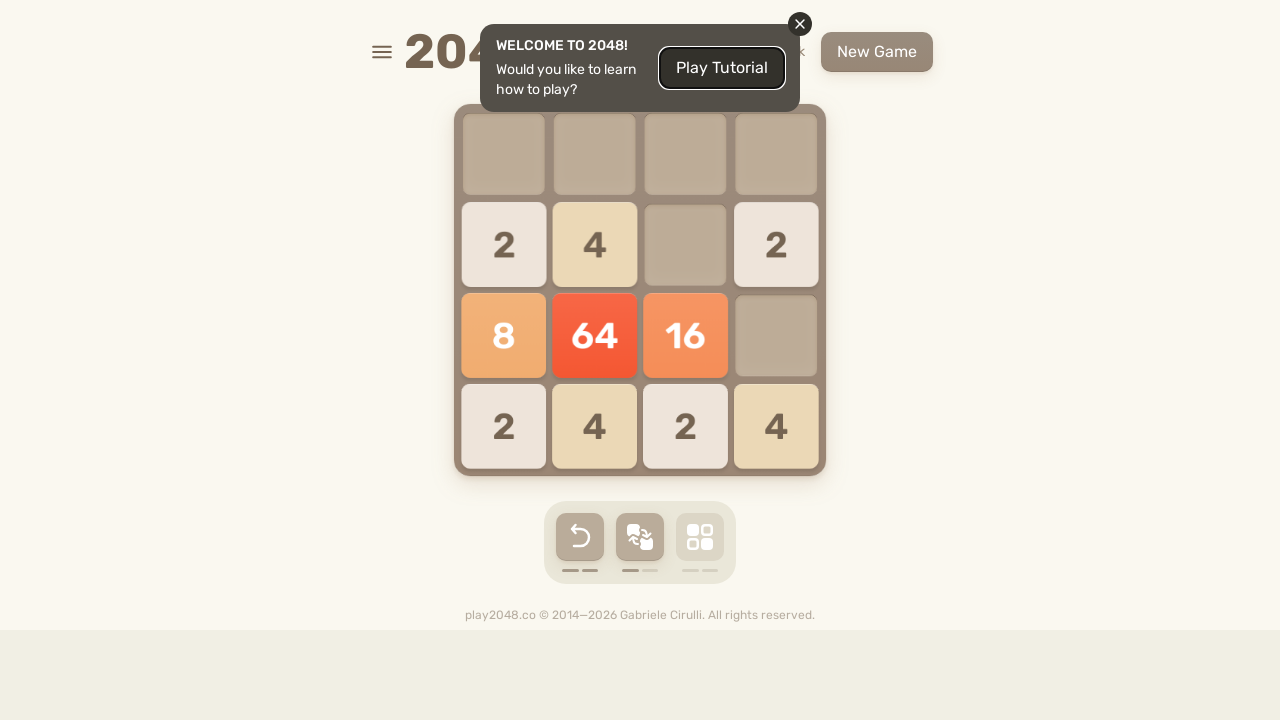

Pressed ArrowRight key
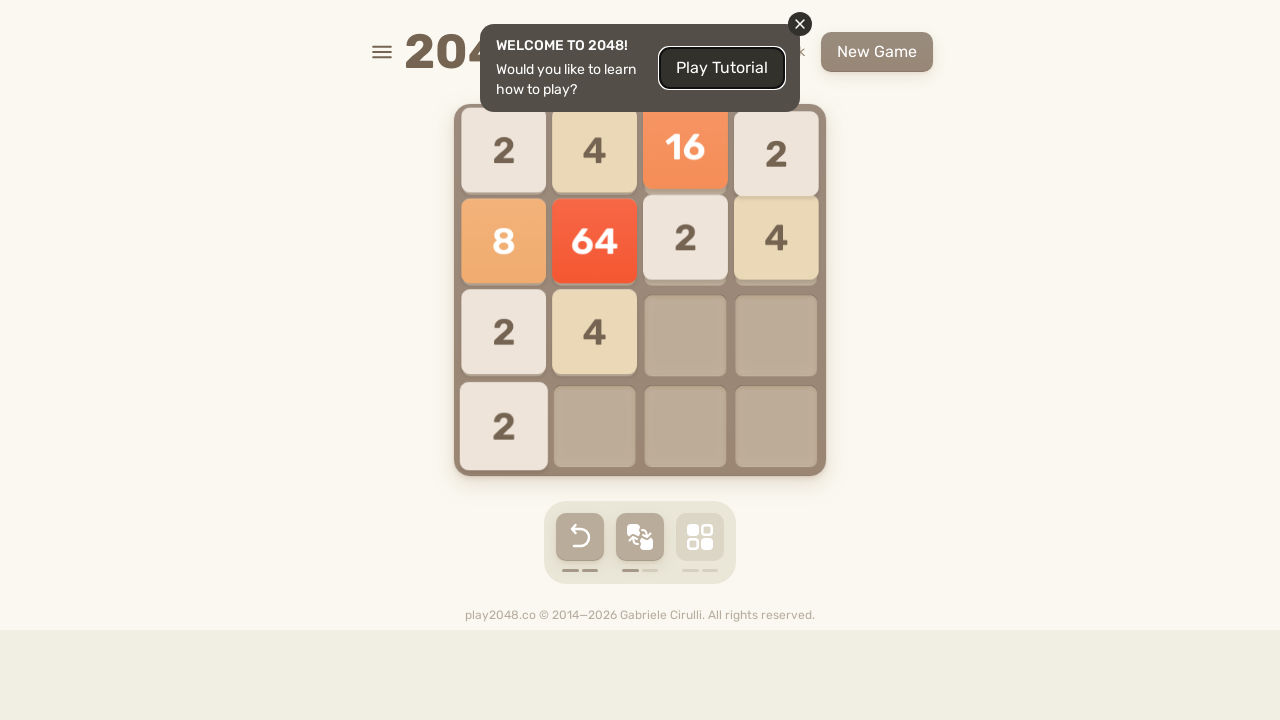

Pressed ArrowDown key
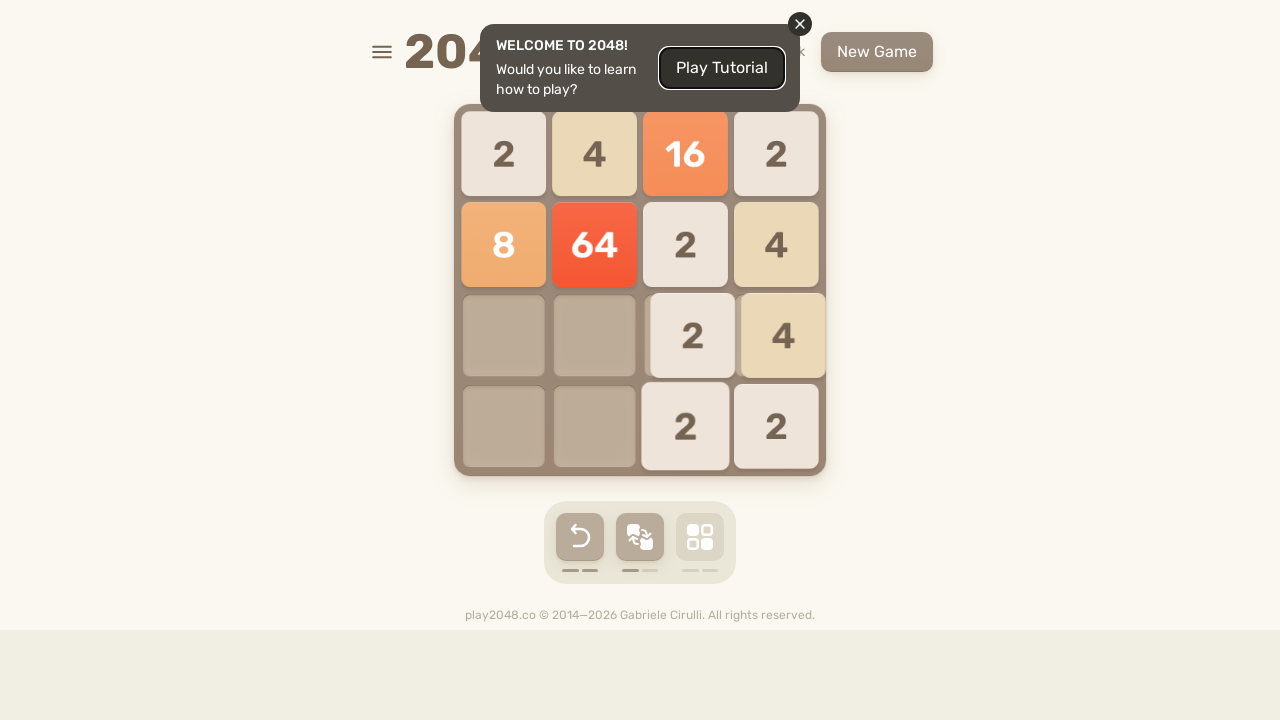

Pressed ArrowLeft key
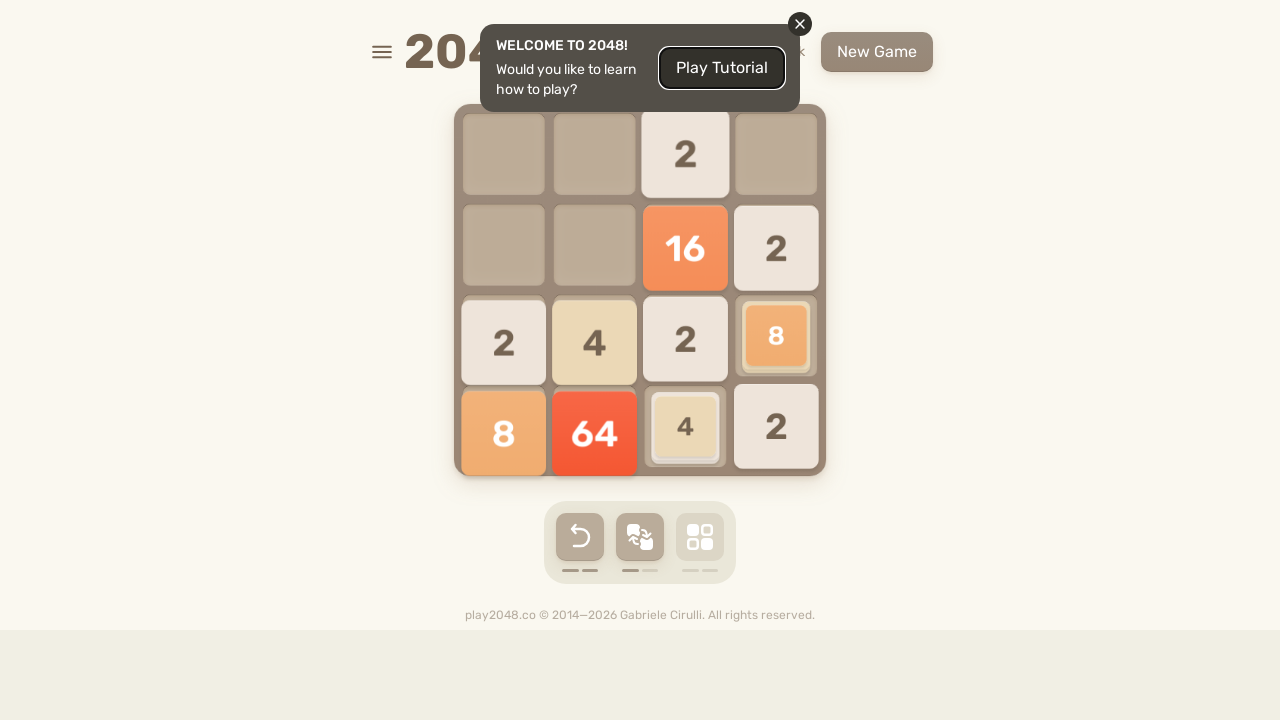

Pressed ArrowUp key
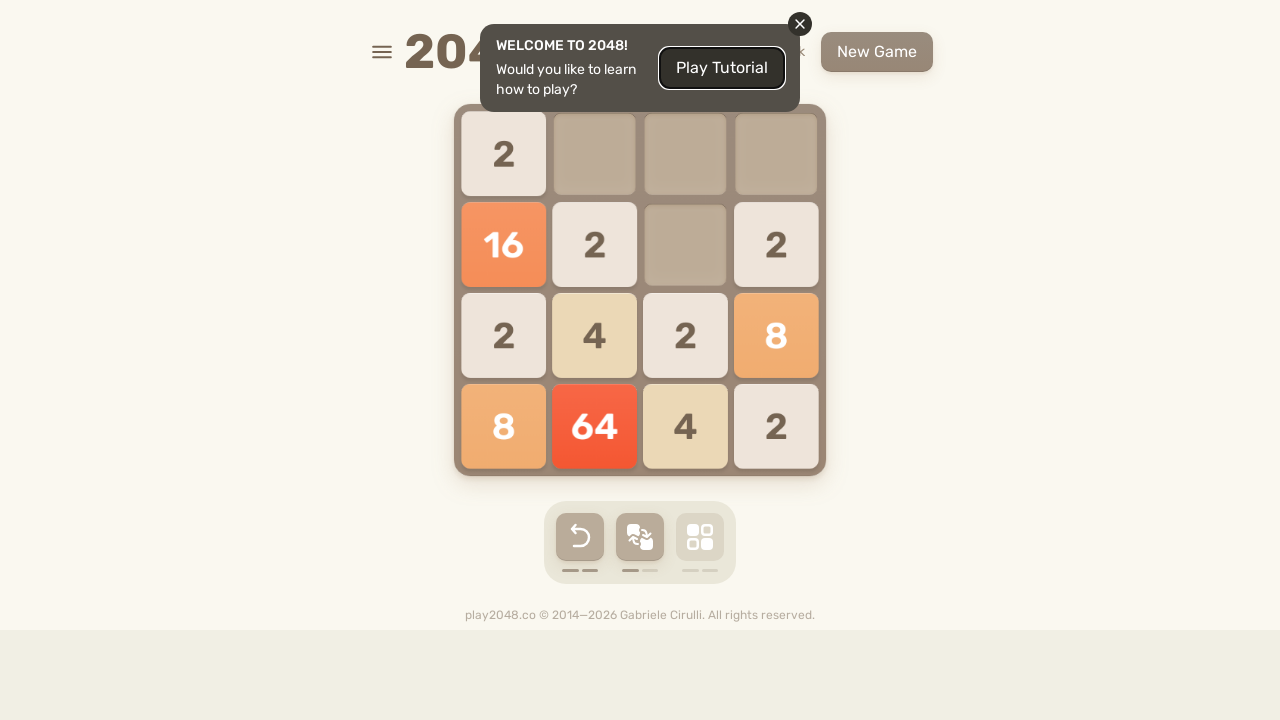

Pressed ArrowRight key
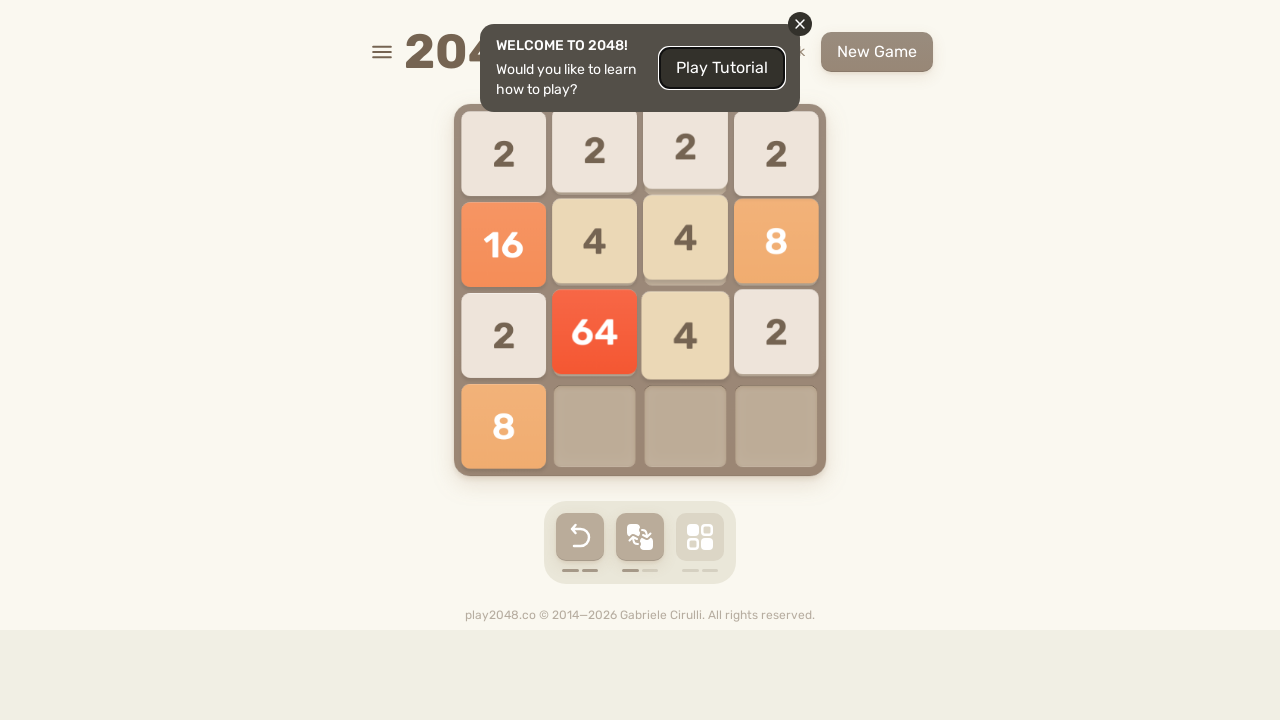

Pressed ArrowDown key
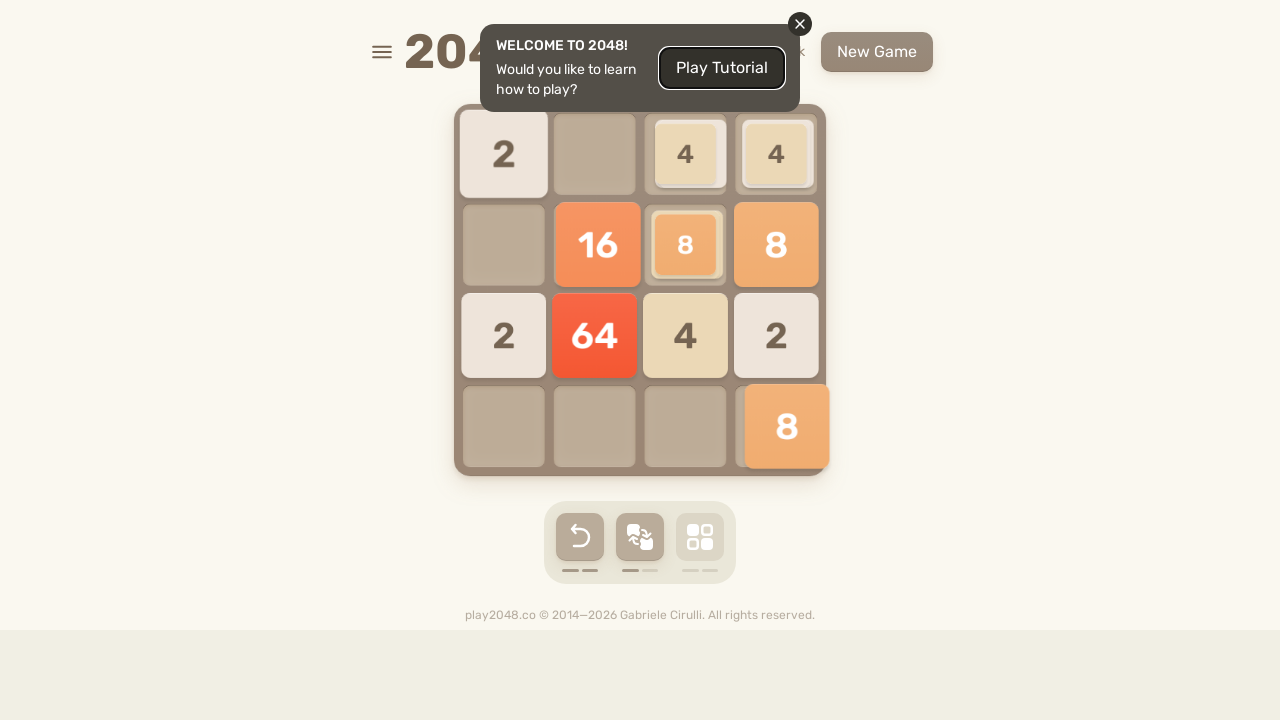

Pressed ArrowLeft key
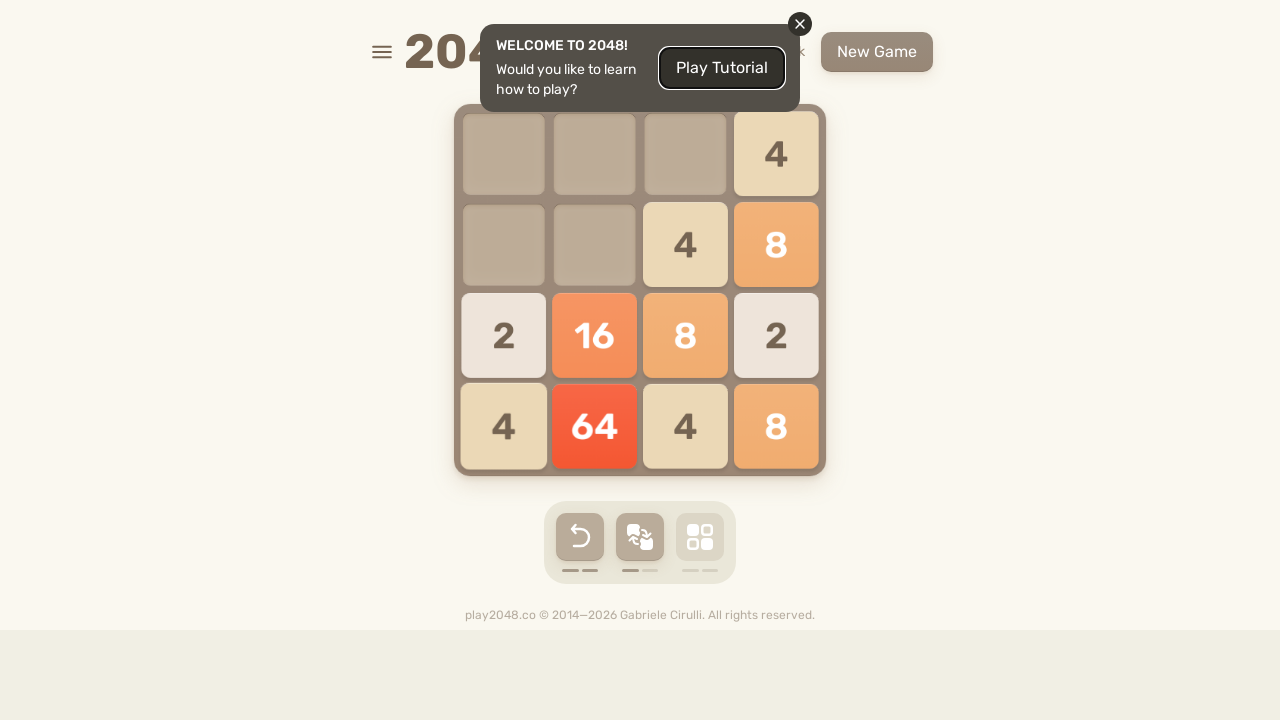

Pressed ArrowUp key
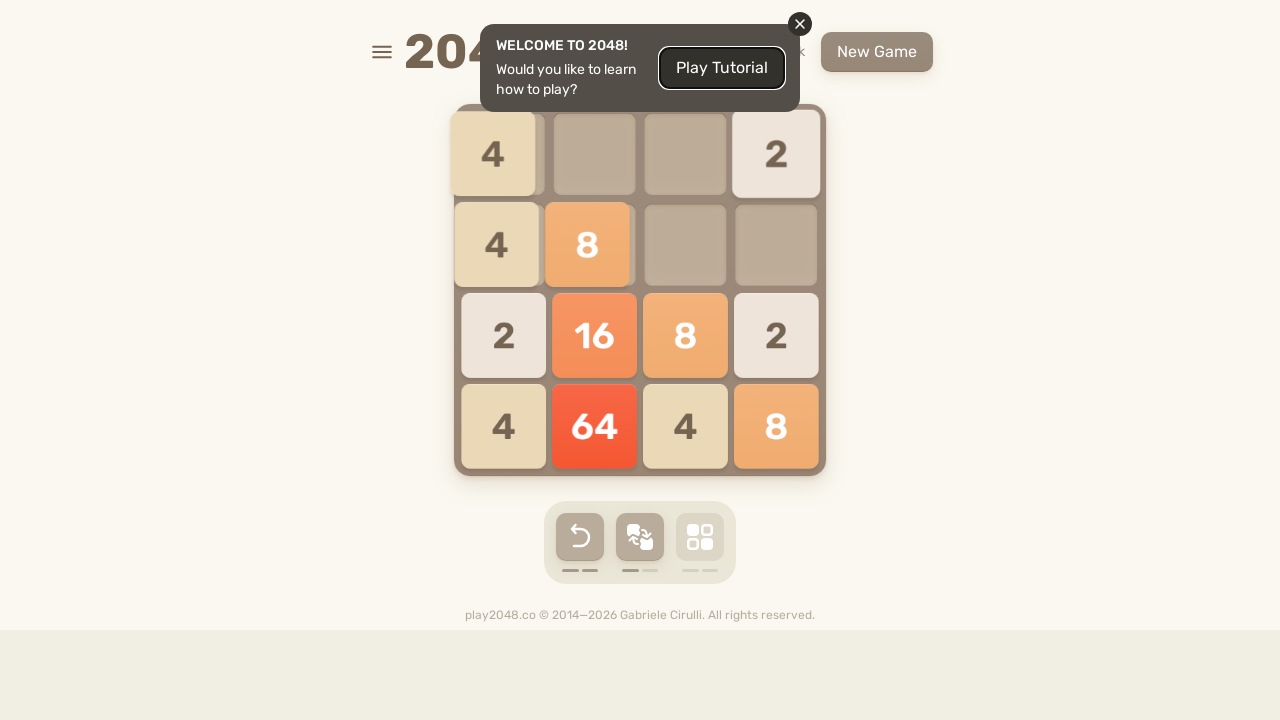

Pressed ArrowRight key
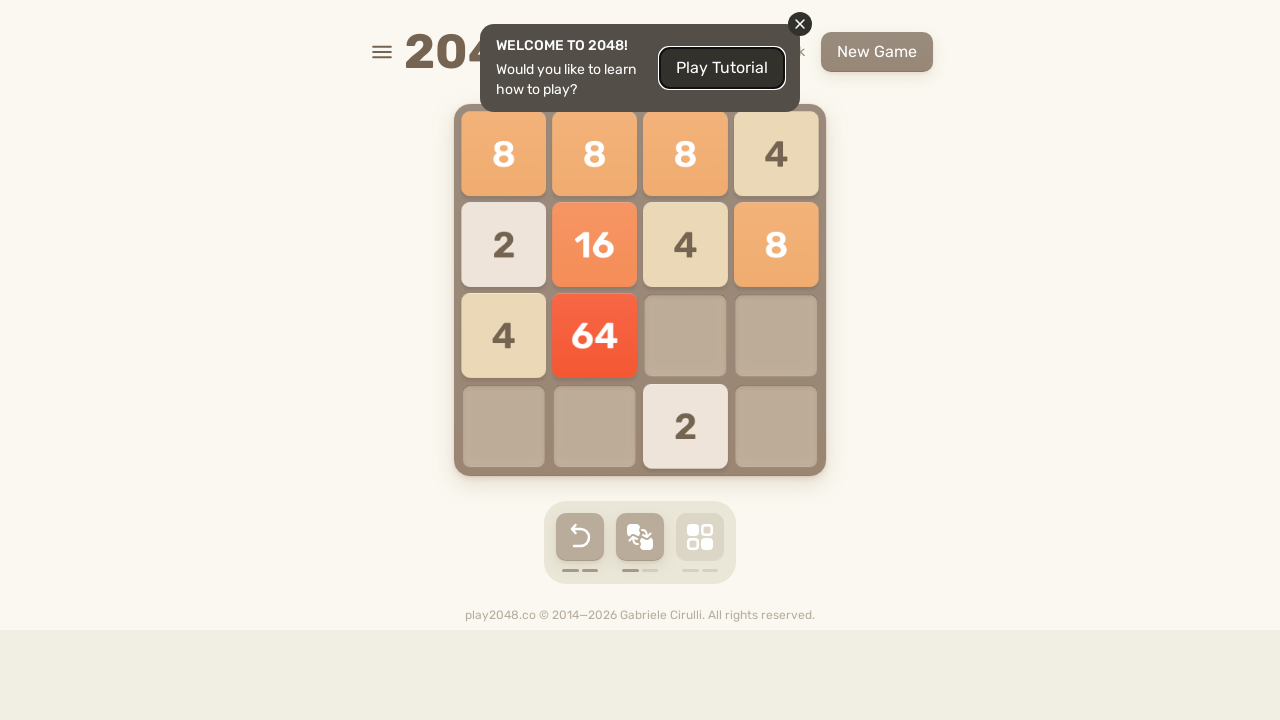

Pressed ArrowDown key
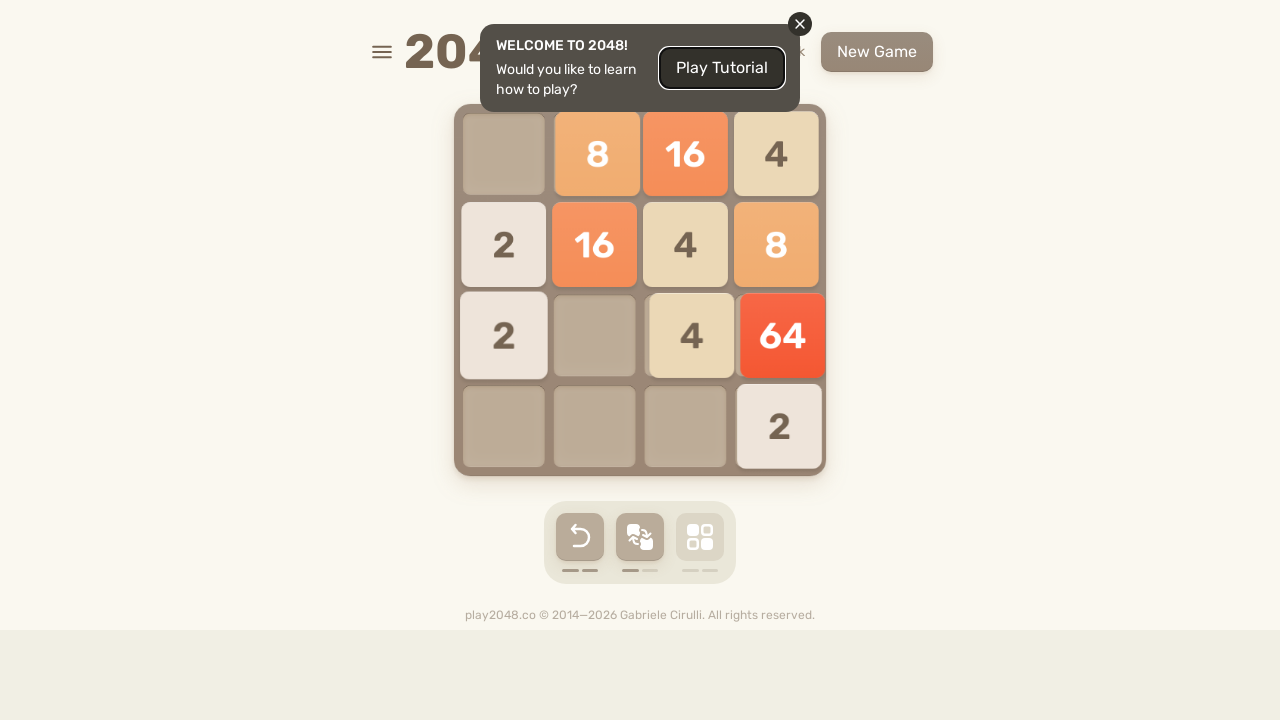

Pressed ArrowLeft key
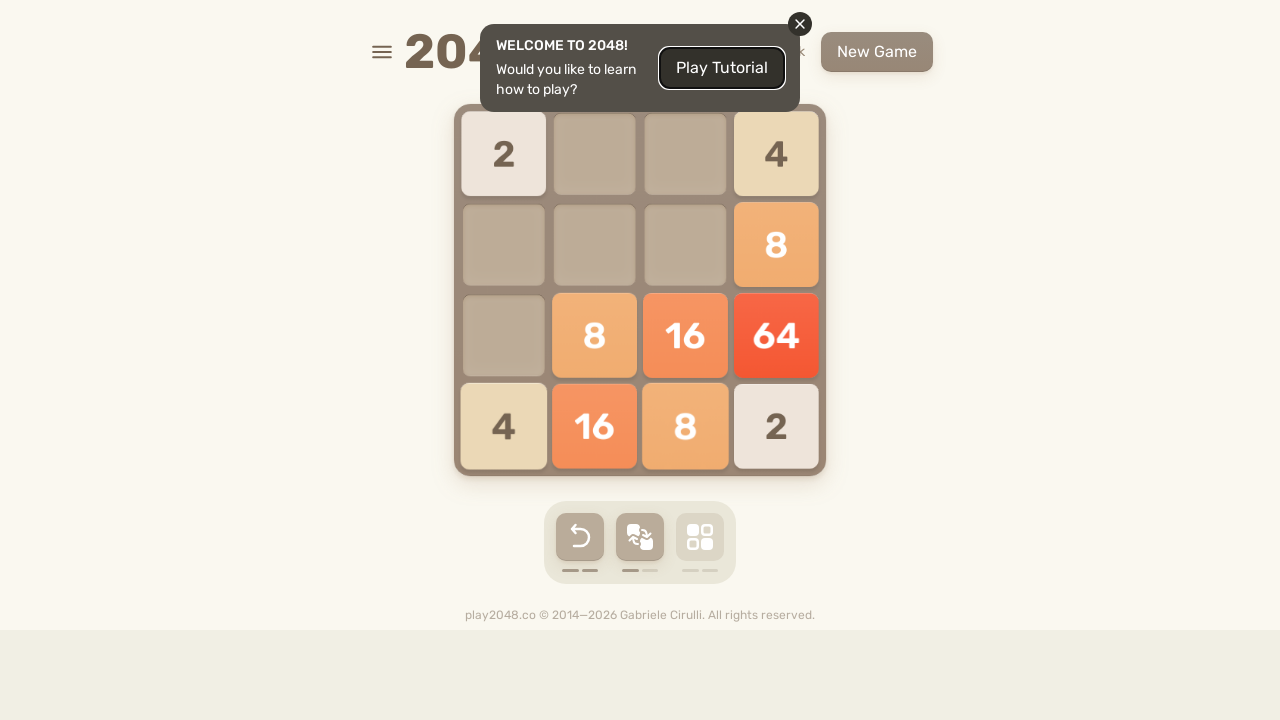

Pressed ArrowUp key
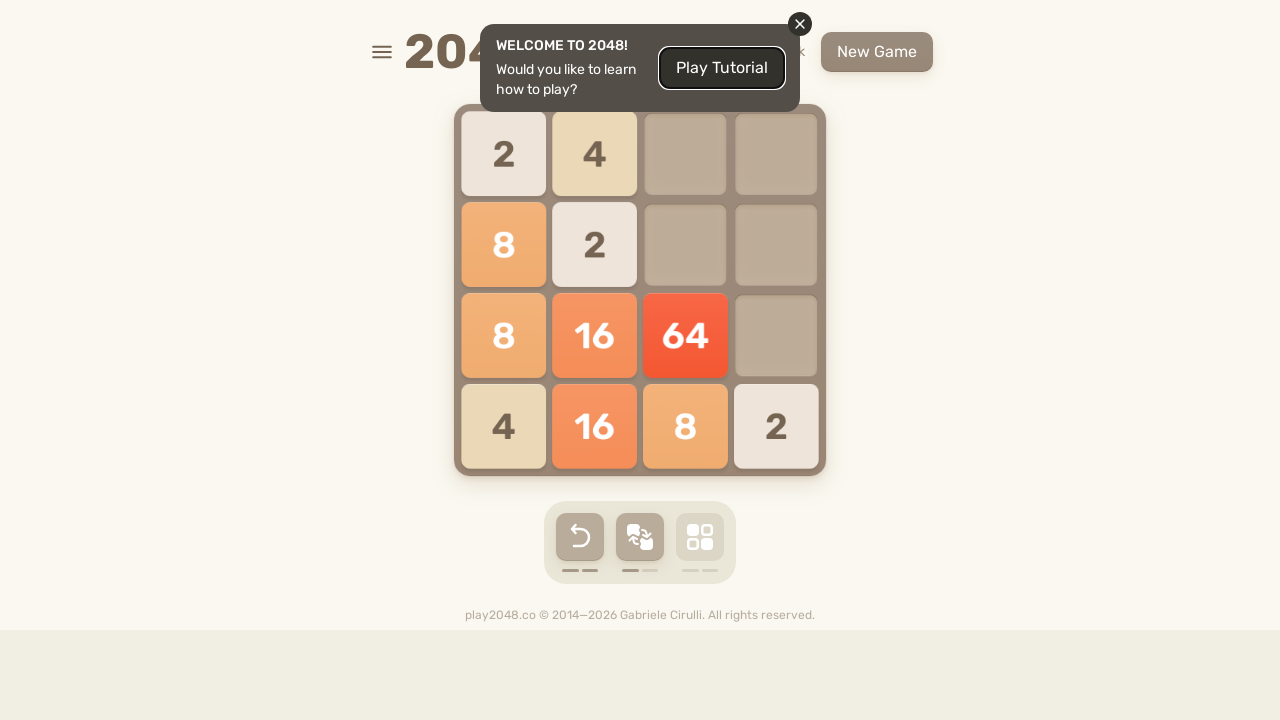

Pressed ArrowRight key
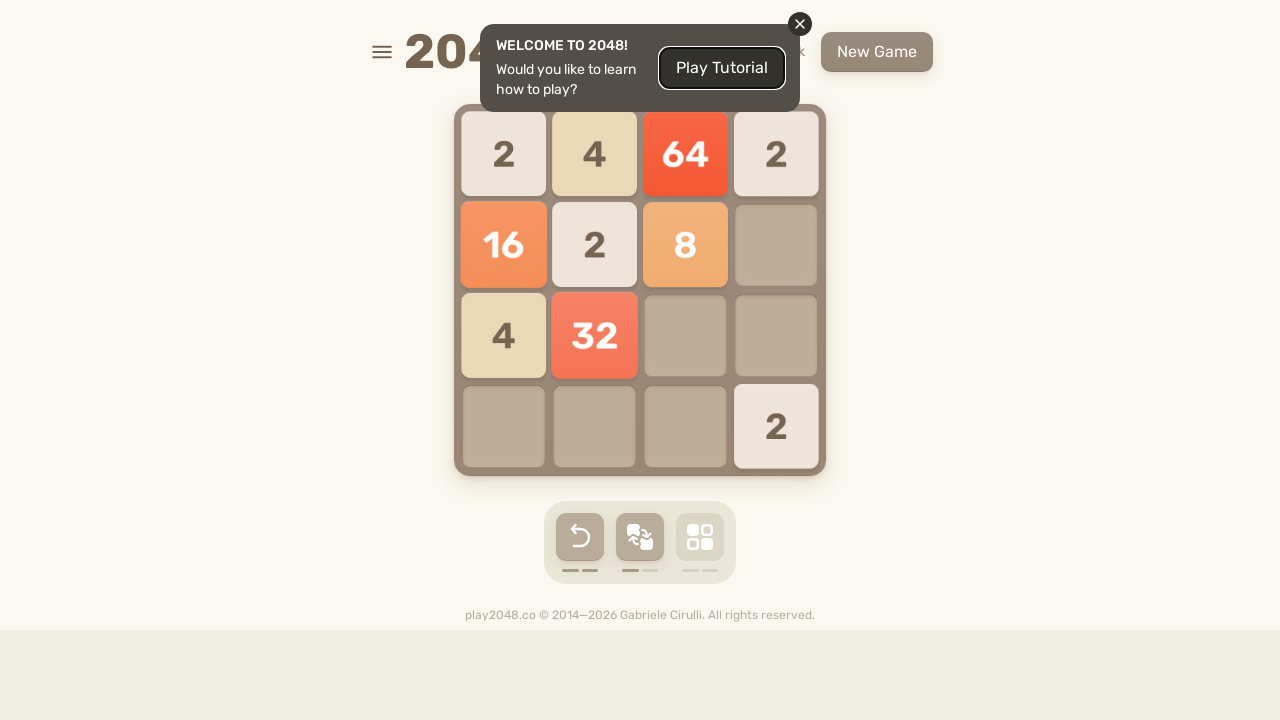

Pressed ArrowDown key
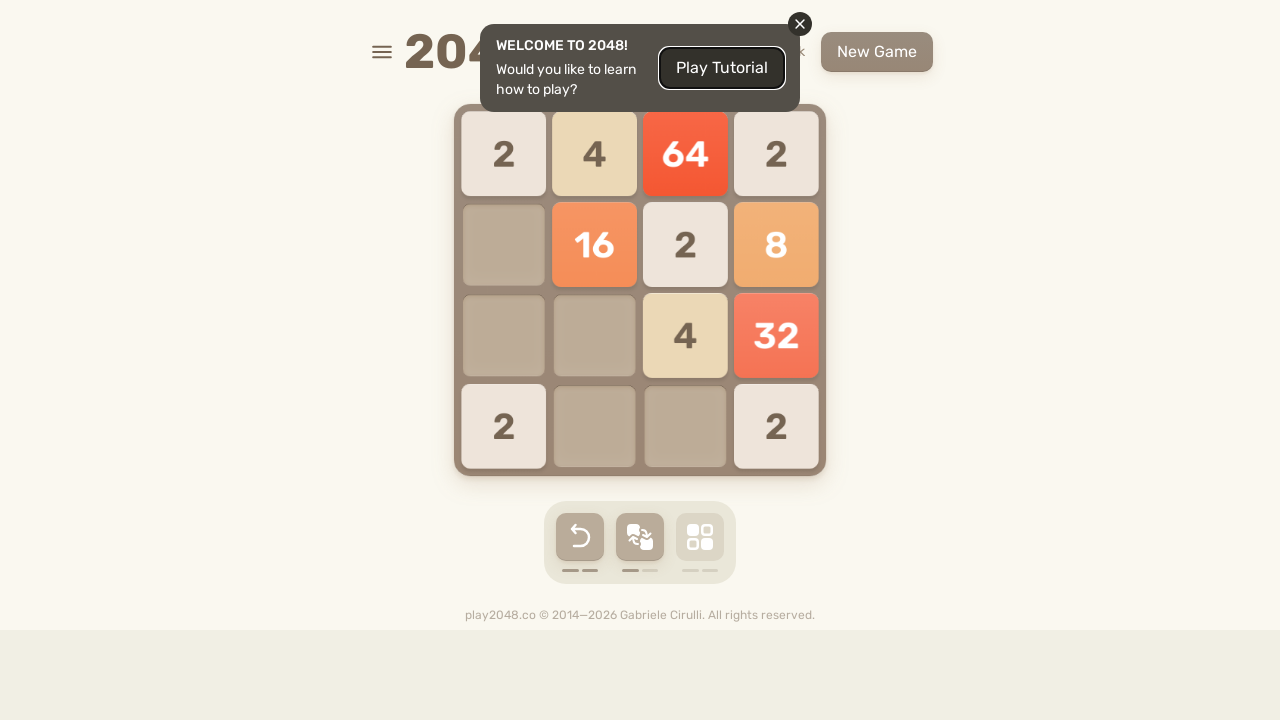

Pressed ArrowLeft key
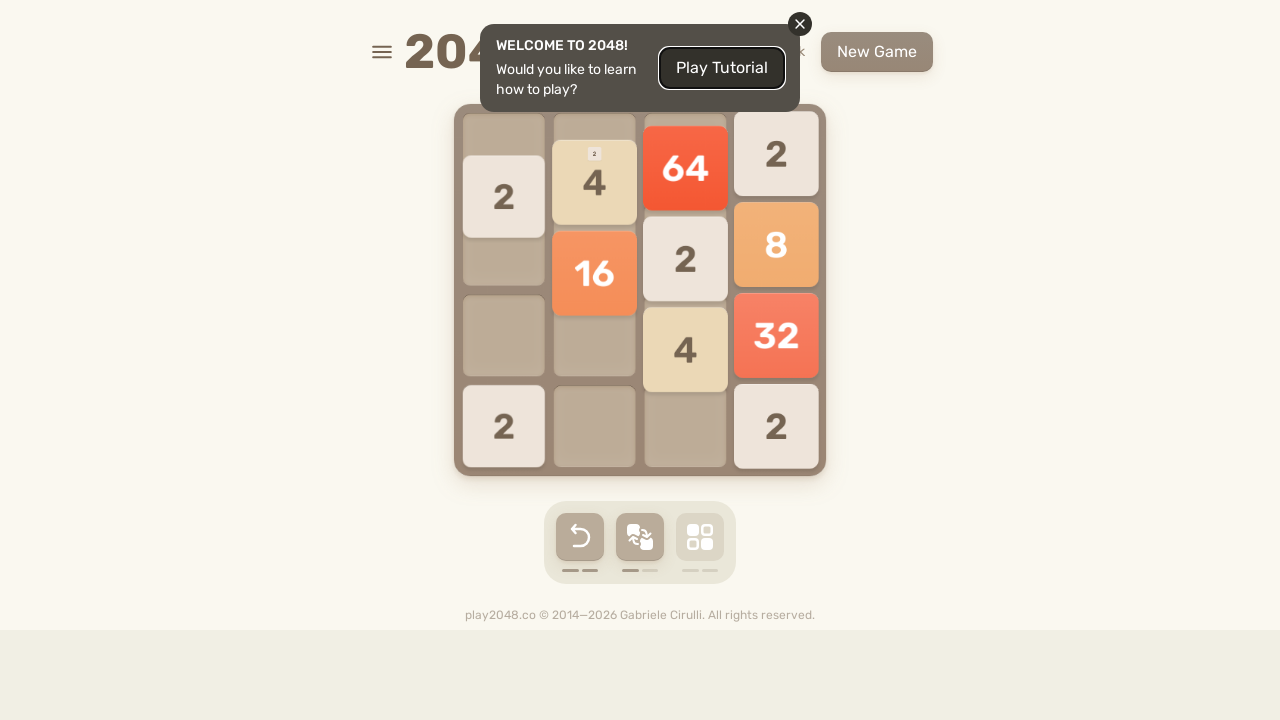

Pressed ArrowUp key
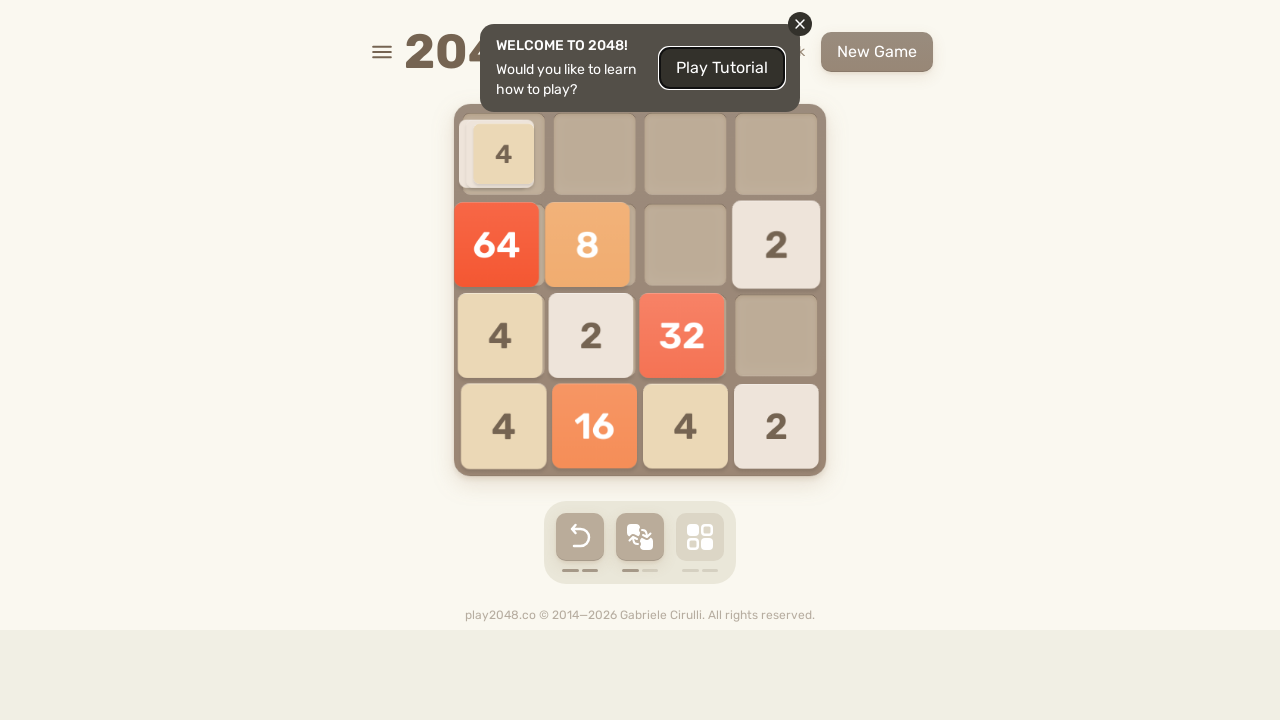

Pressed ArrowRight key
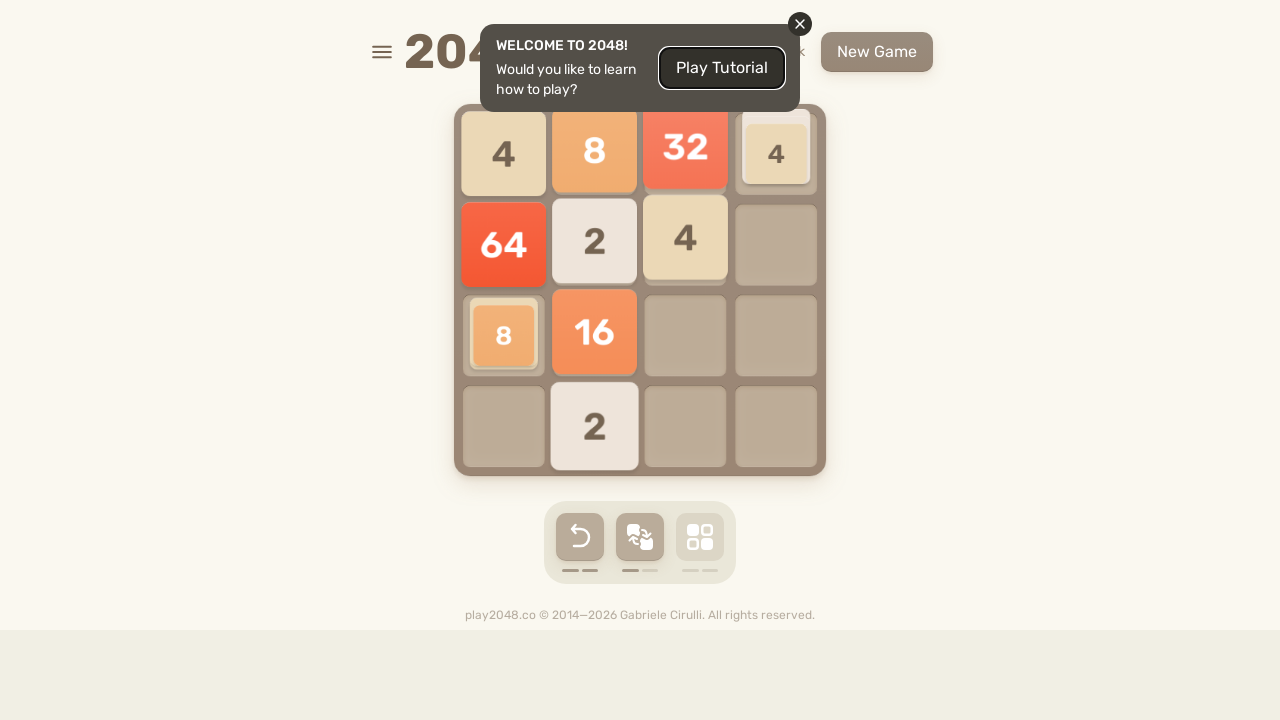

Pressed ArrowDown key
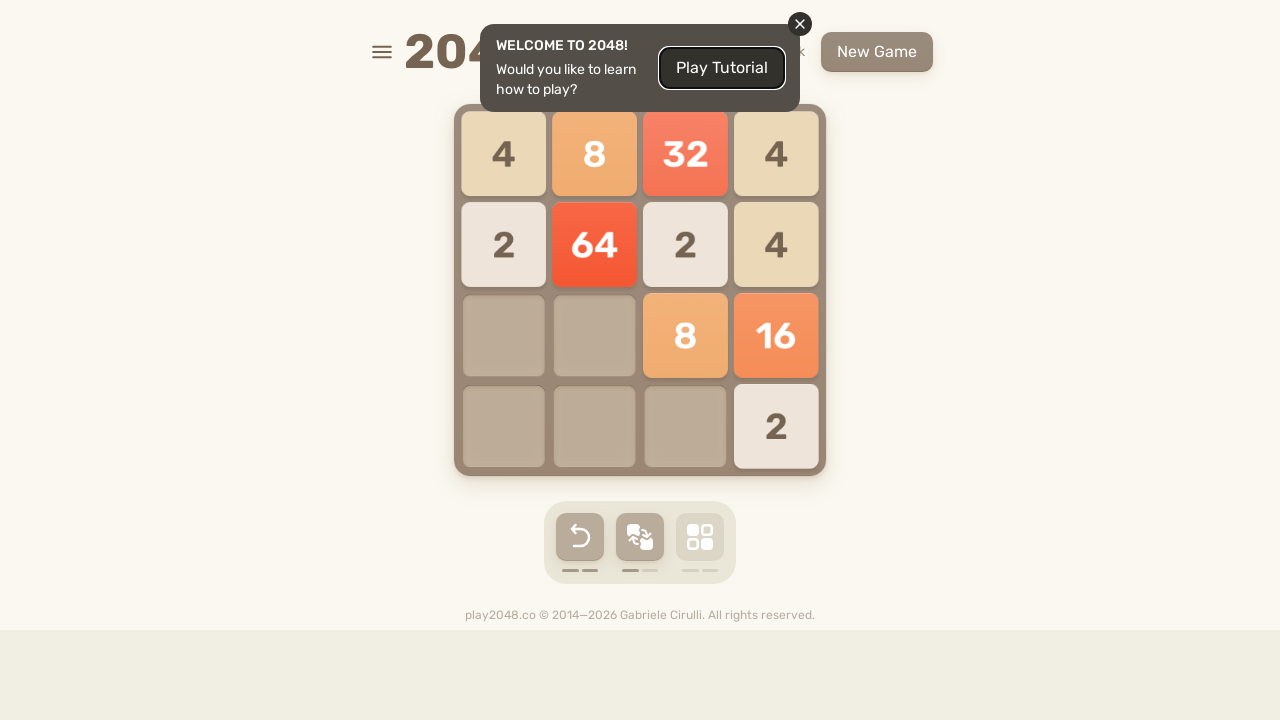

Pressed ArrowLeft key
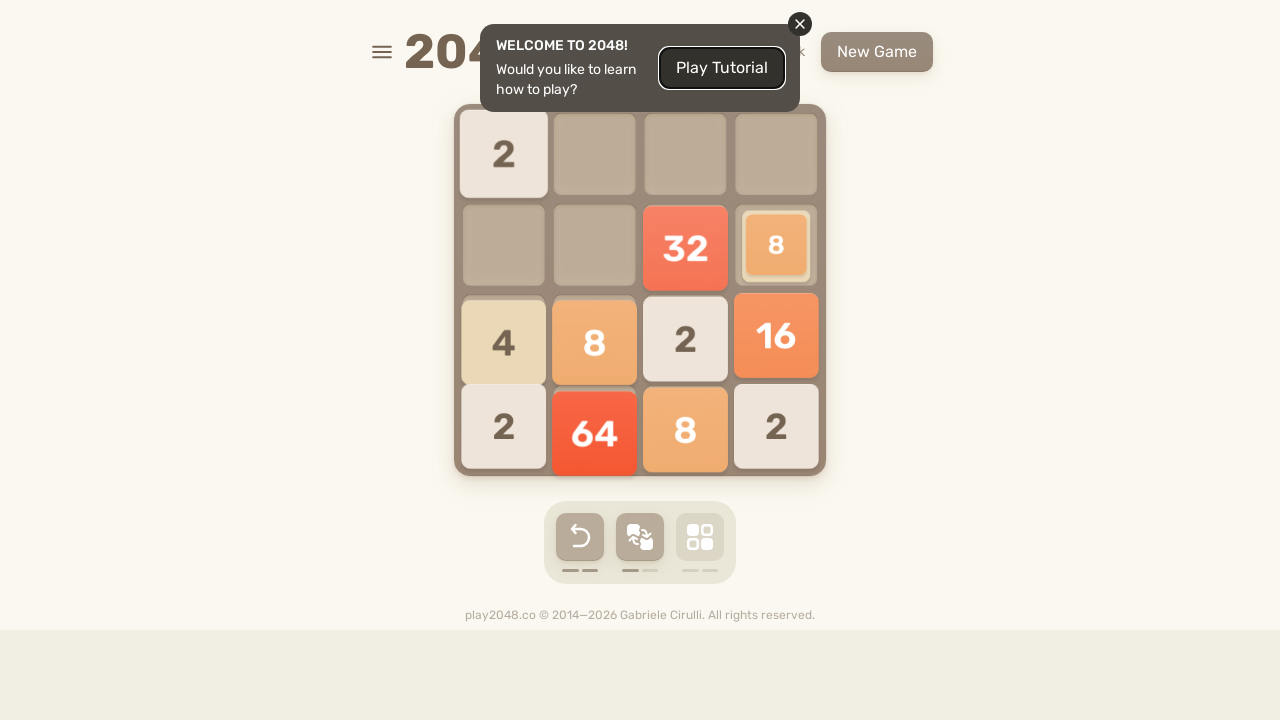

Pressed ArrowUp key
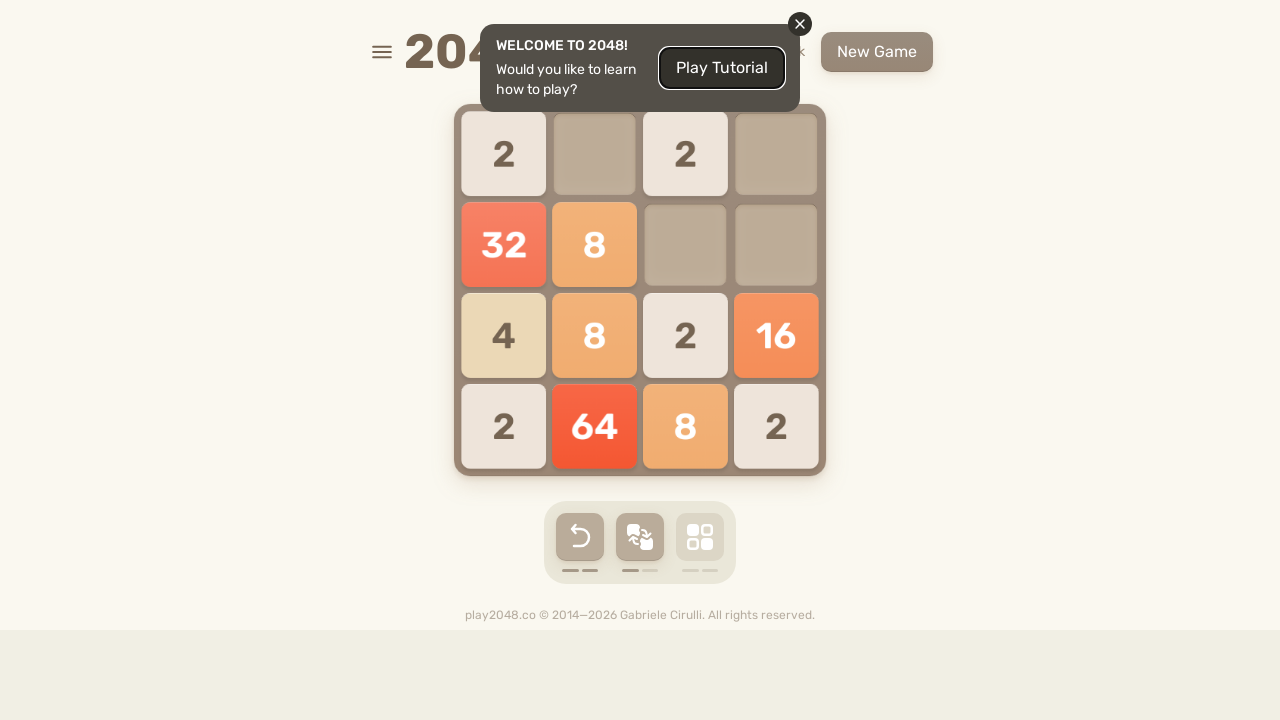

Pressed ArrowRight key
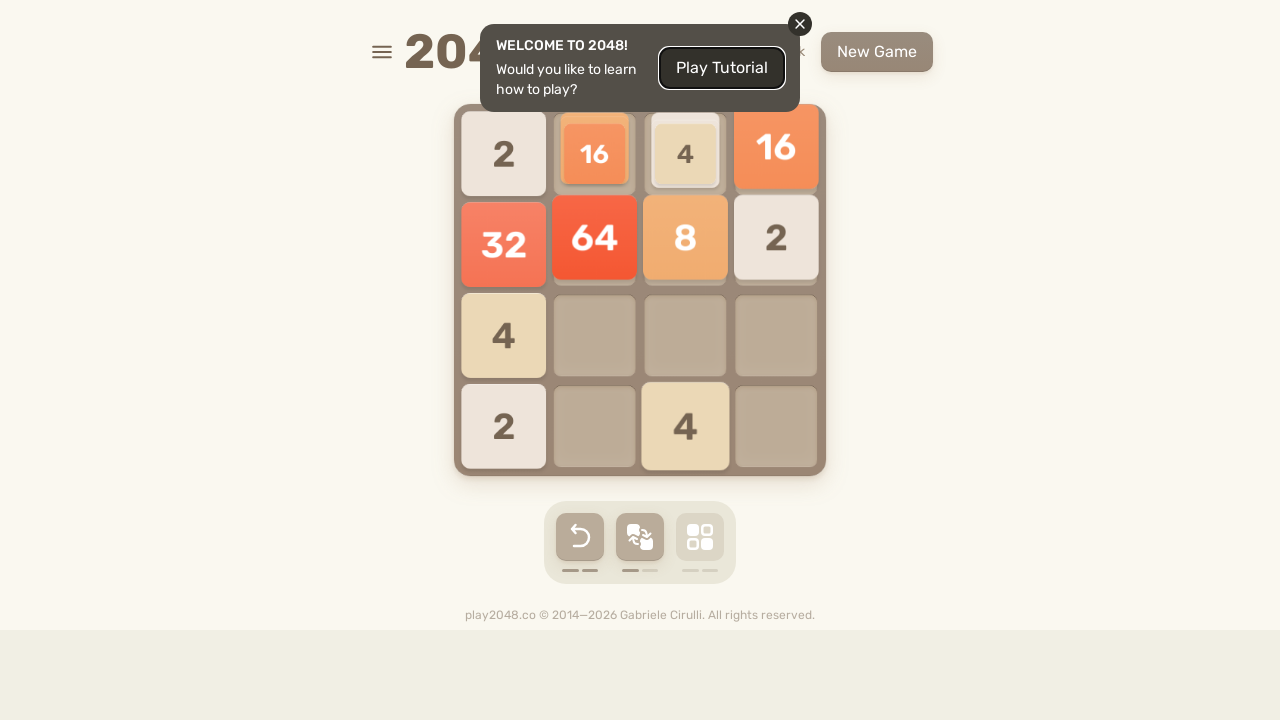

Pressed ArrowDown key
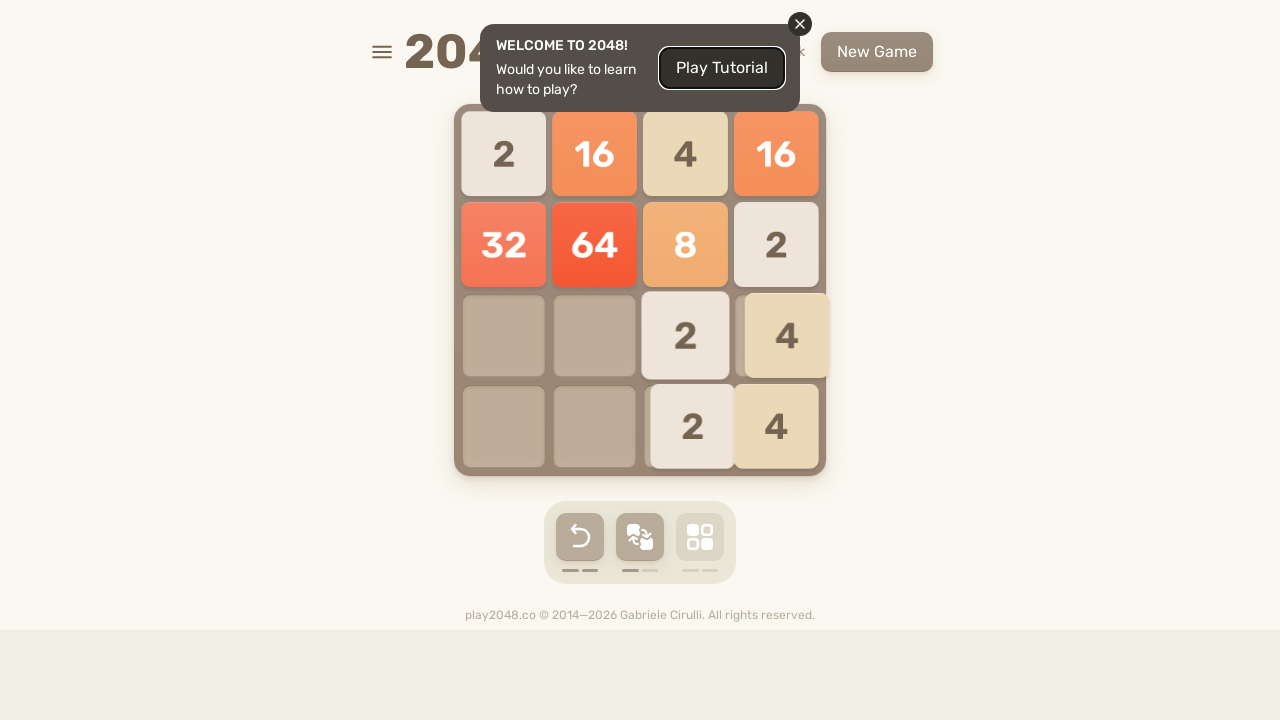

Pressed ArrowLeft key
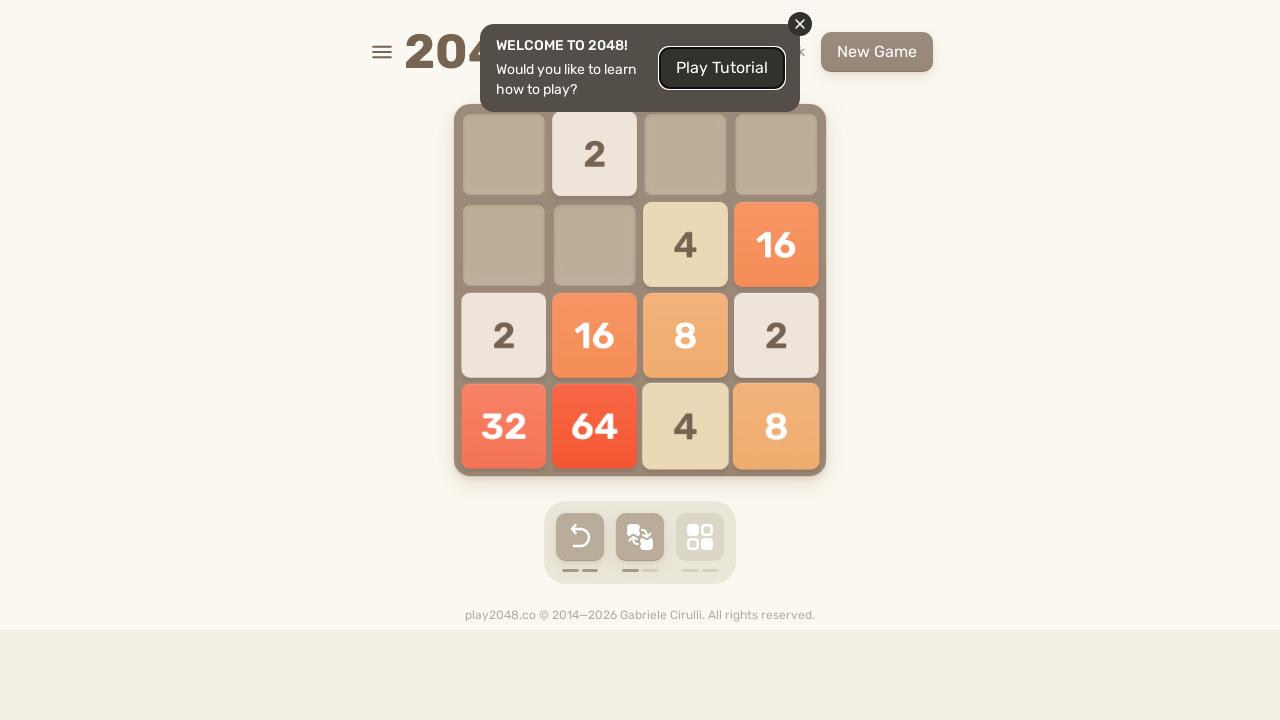

Pressed ArrowUp key
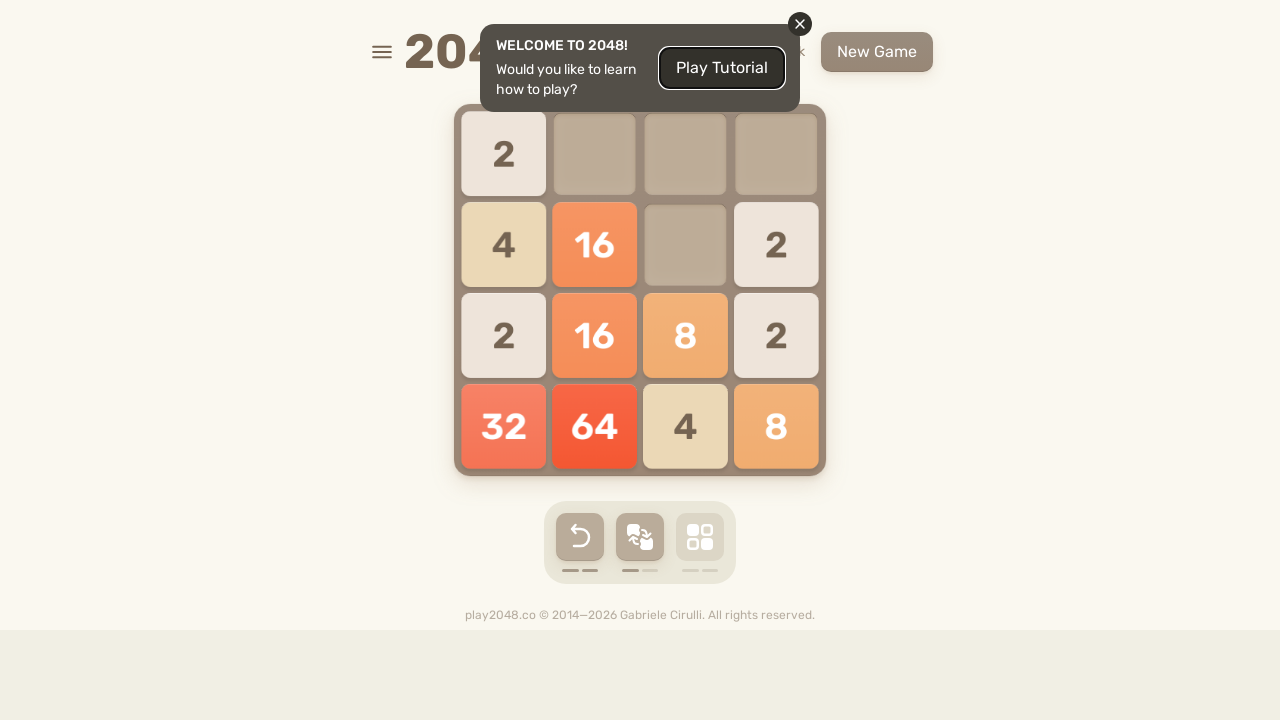

Pressed ArrowRight key
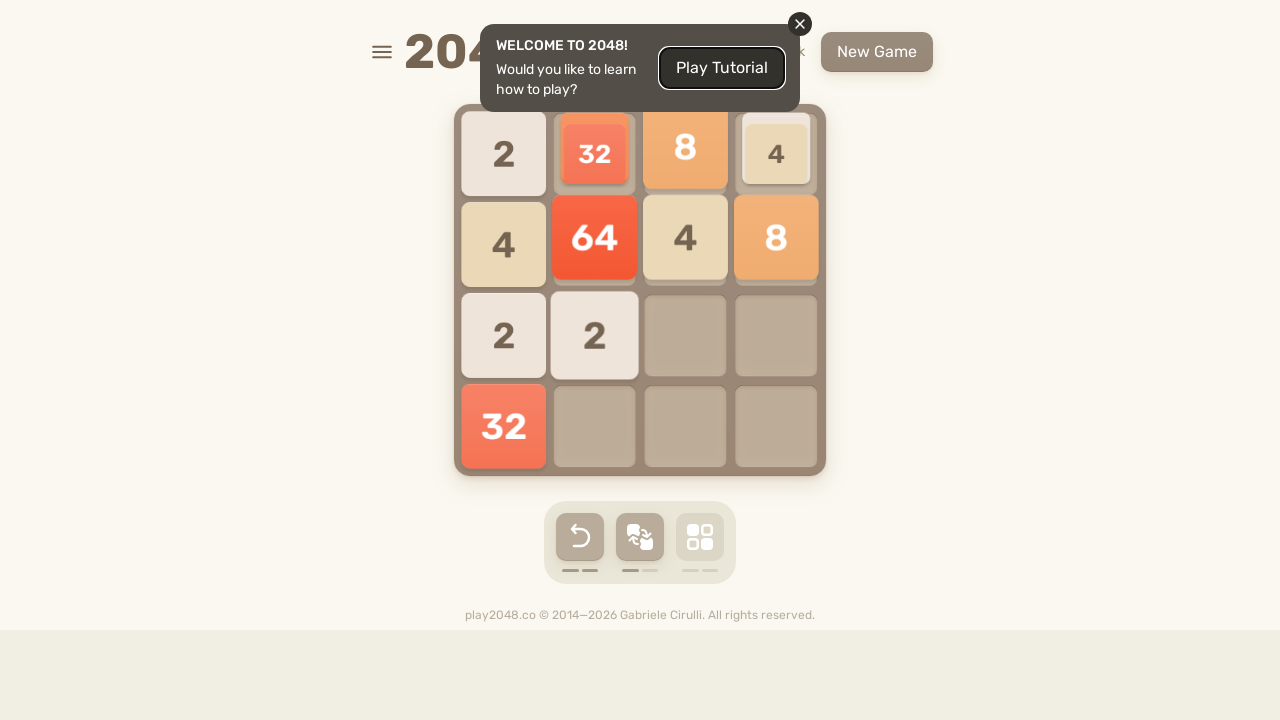

Pressed ArrowDown key
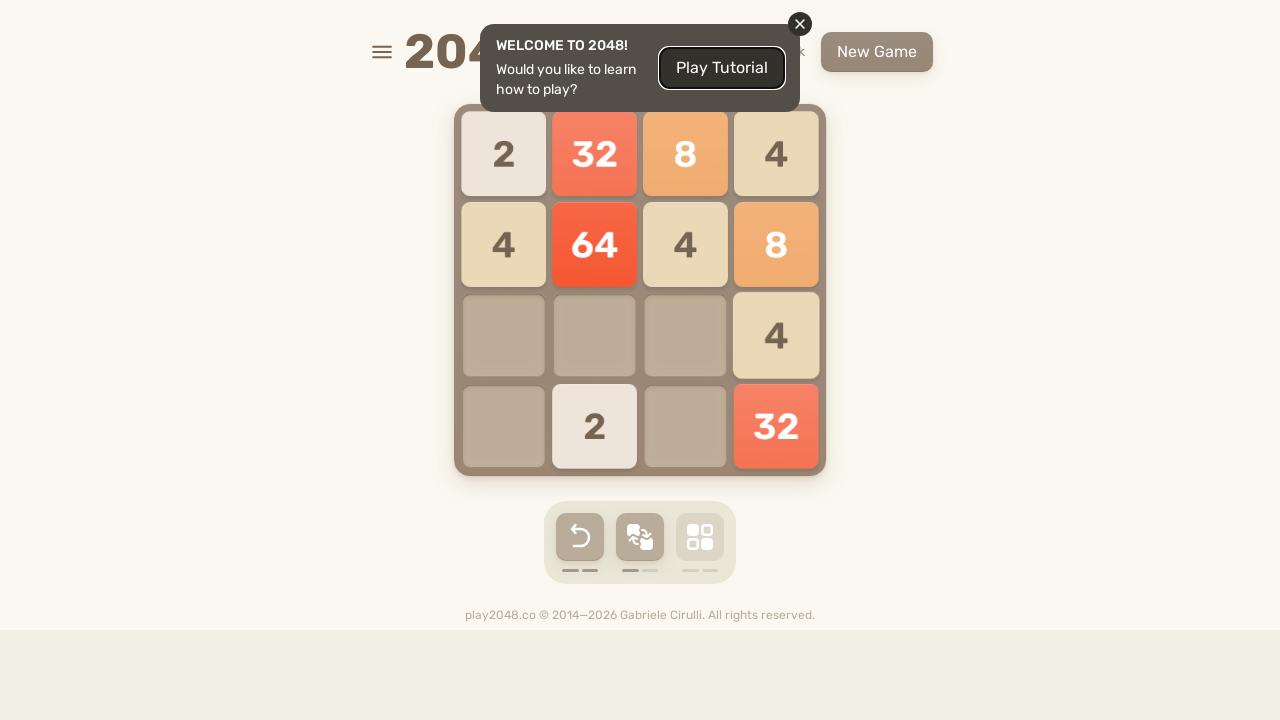

Pressed ArrowLeft key
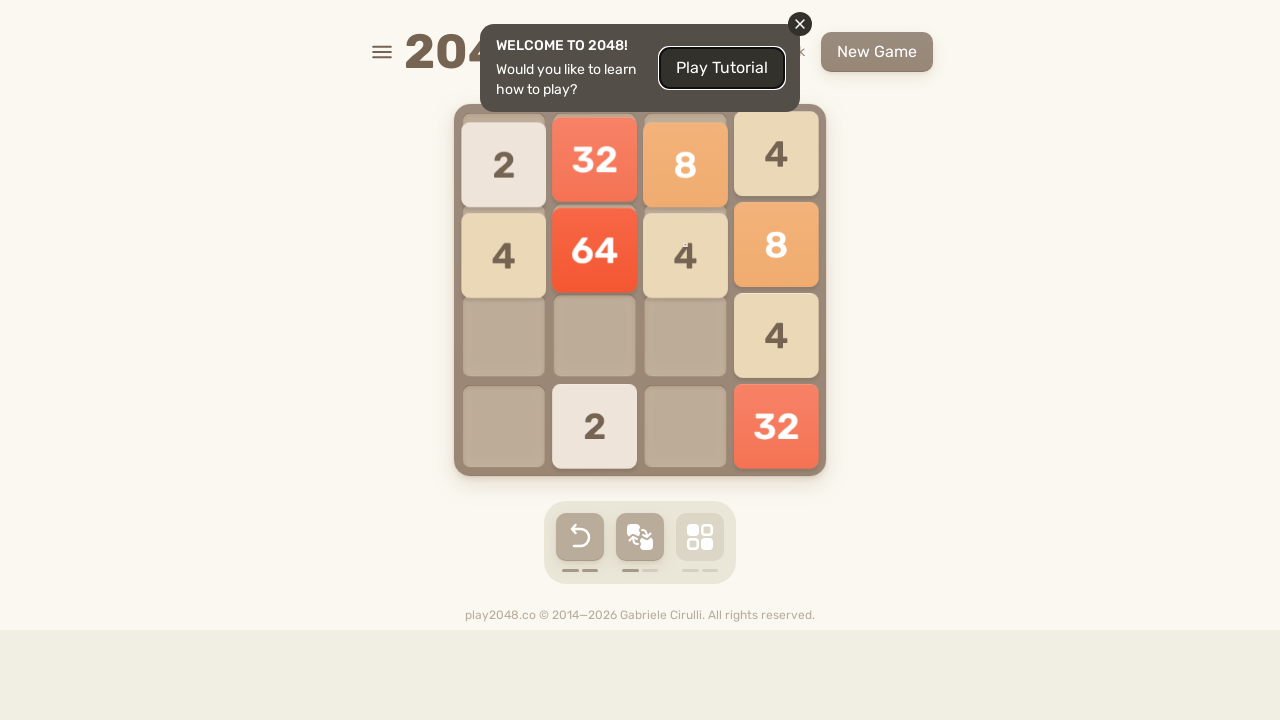

Pressed ArrowUp key
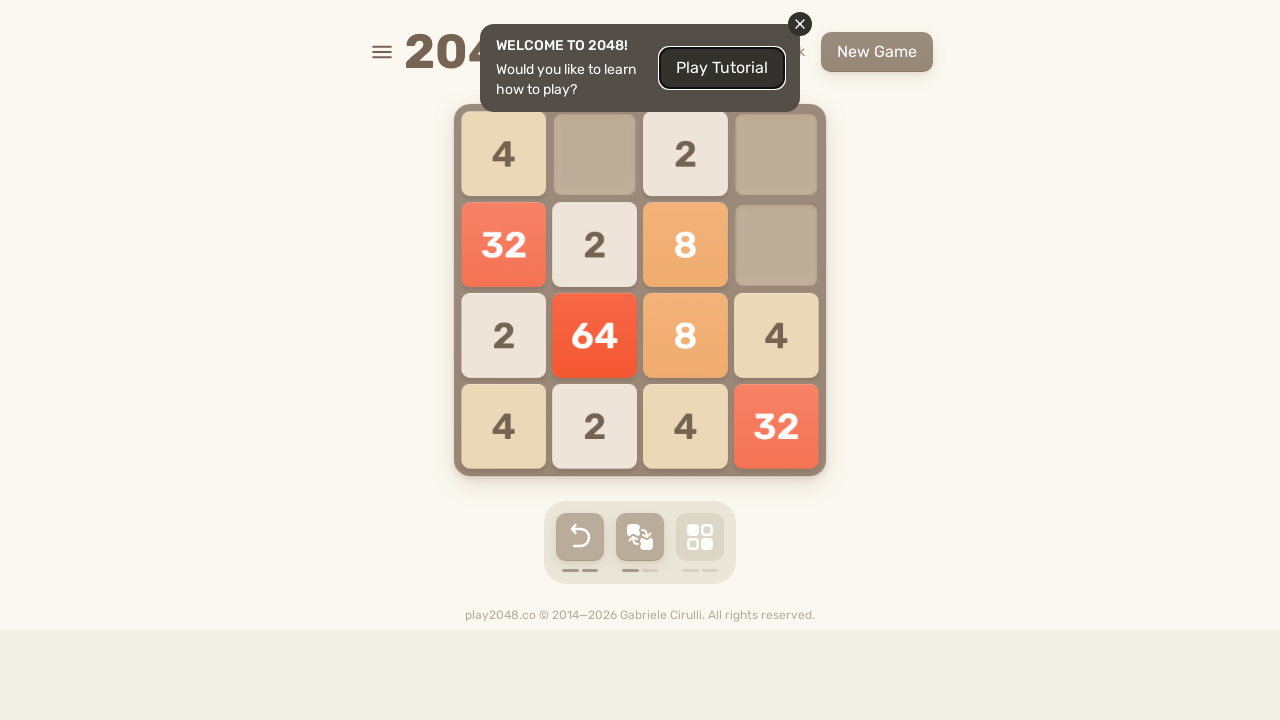

Pressed ArrowRight key
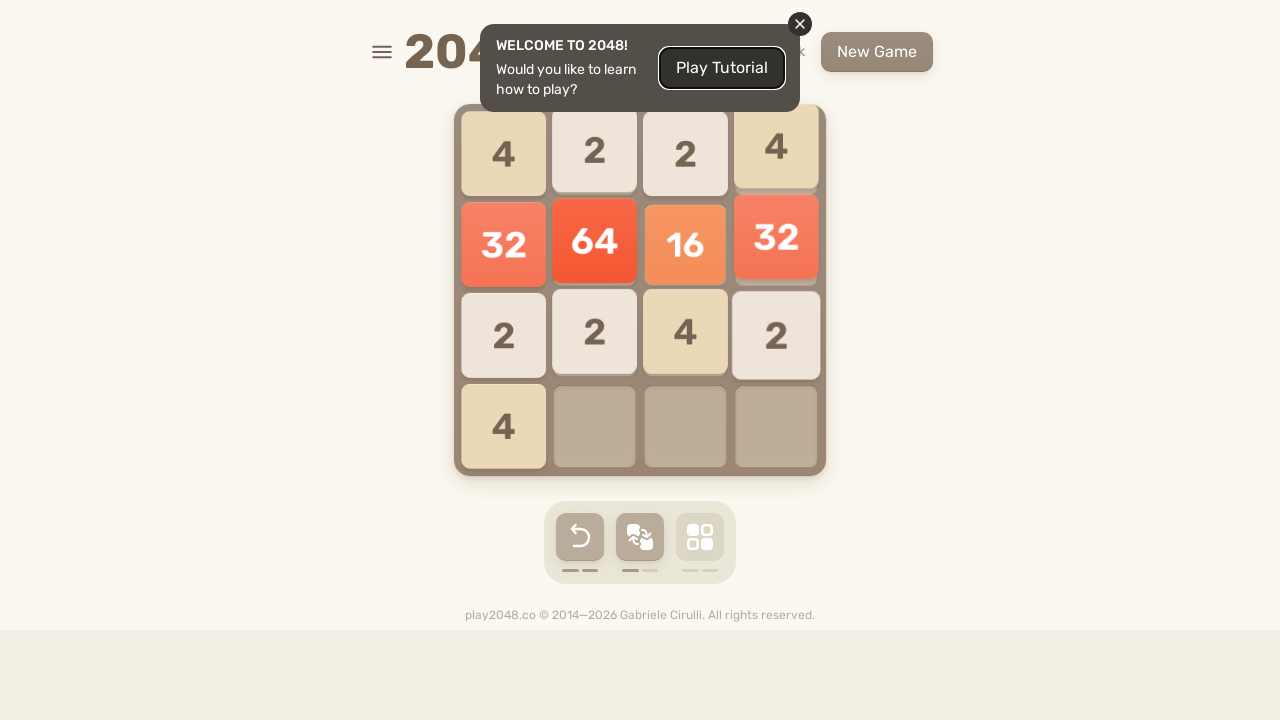

Pressed ArrowDown key
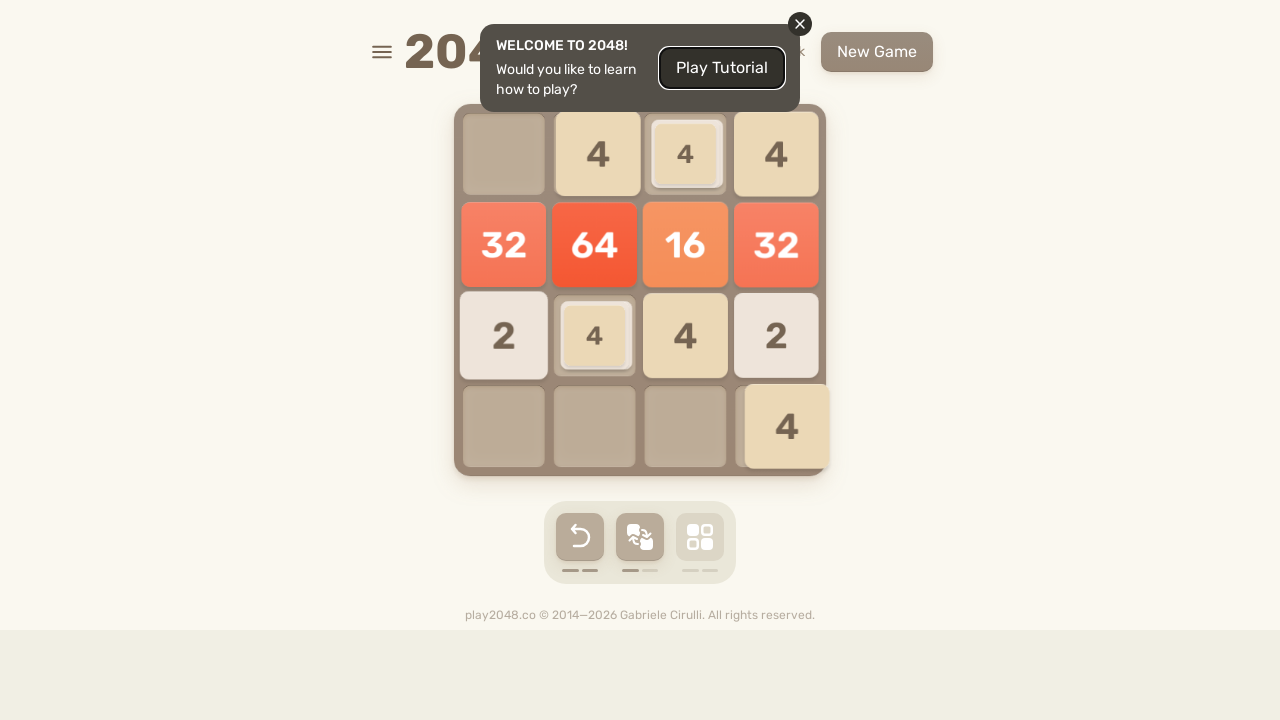

Pressed ArrowLeft key
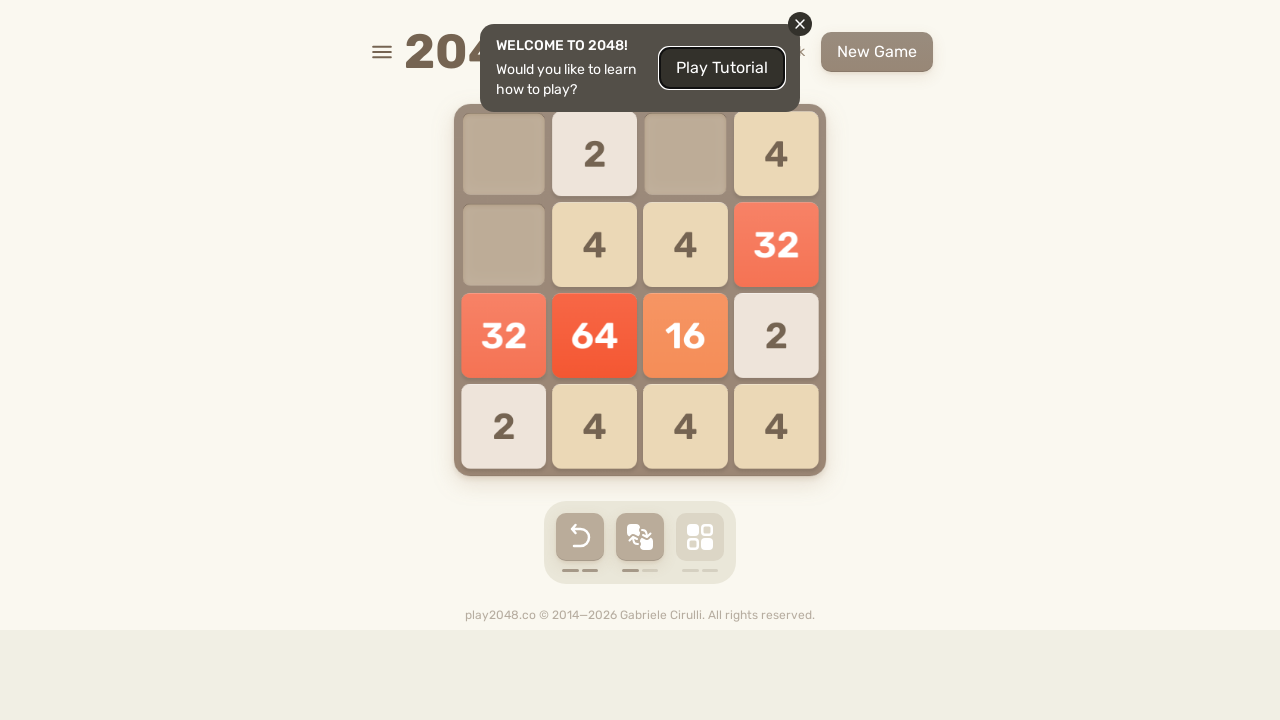

Pressed ArrowUp key
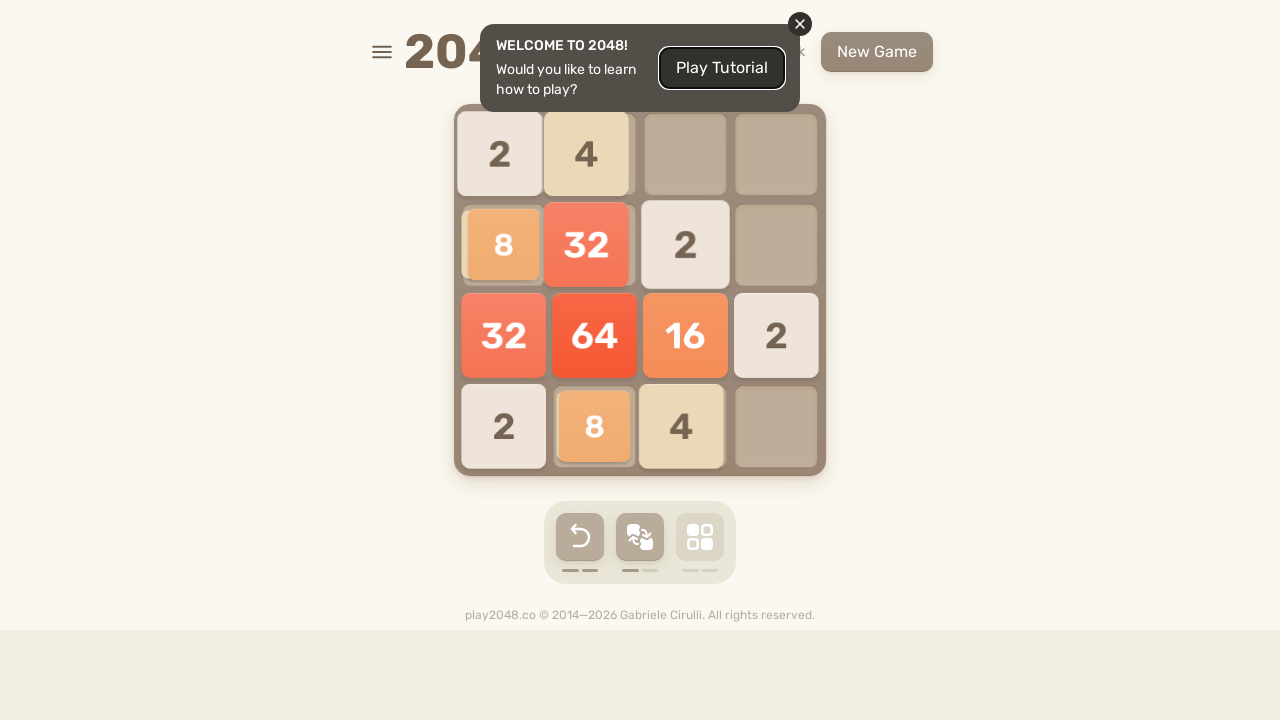

Pressed ArrowRight key
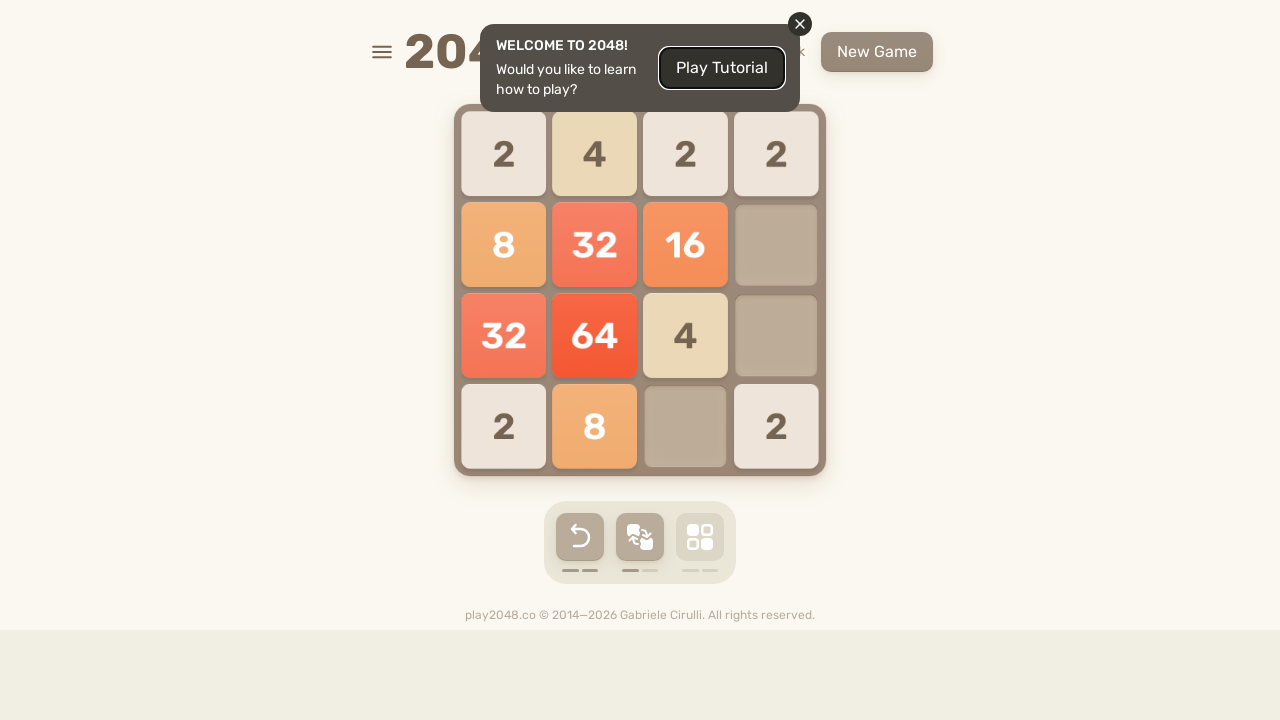

Pressed ArrowDown key
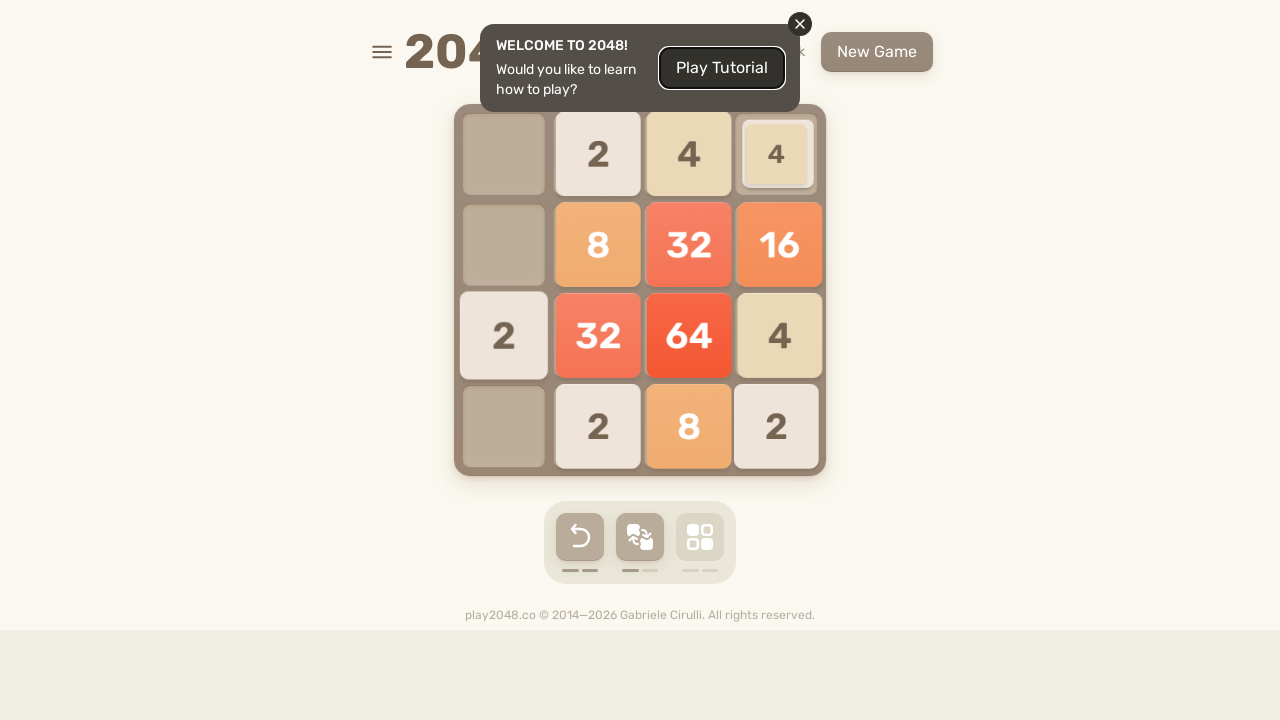

Pressed ArrowLeft key
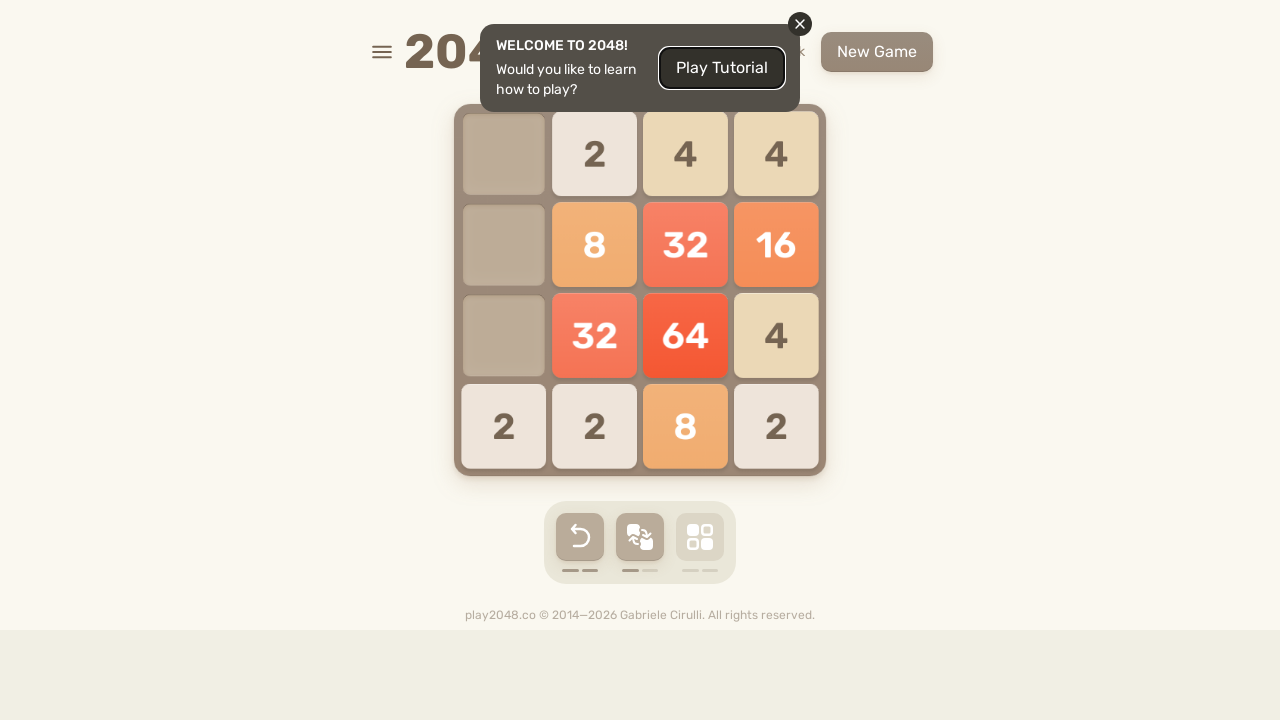

Pressed ArrowUp key
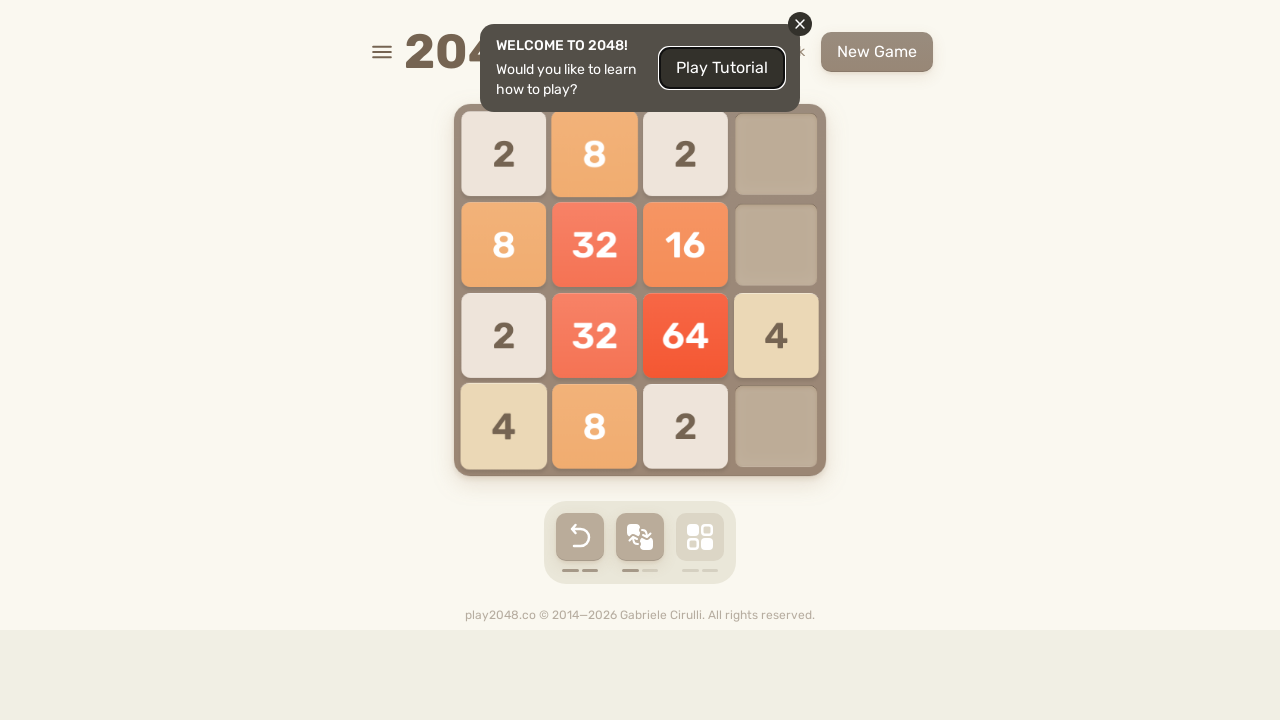

Pressed ArrowRight key
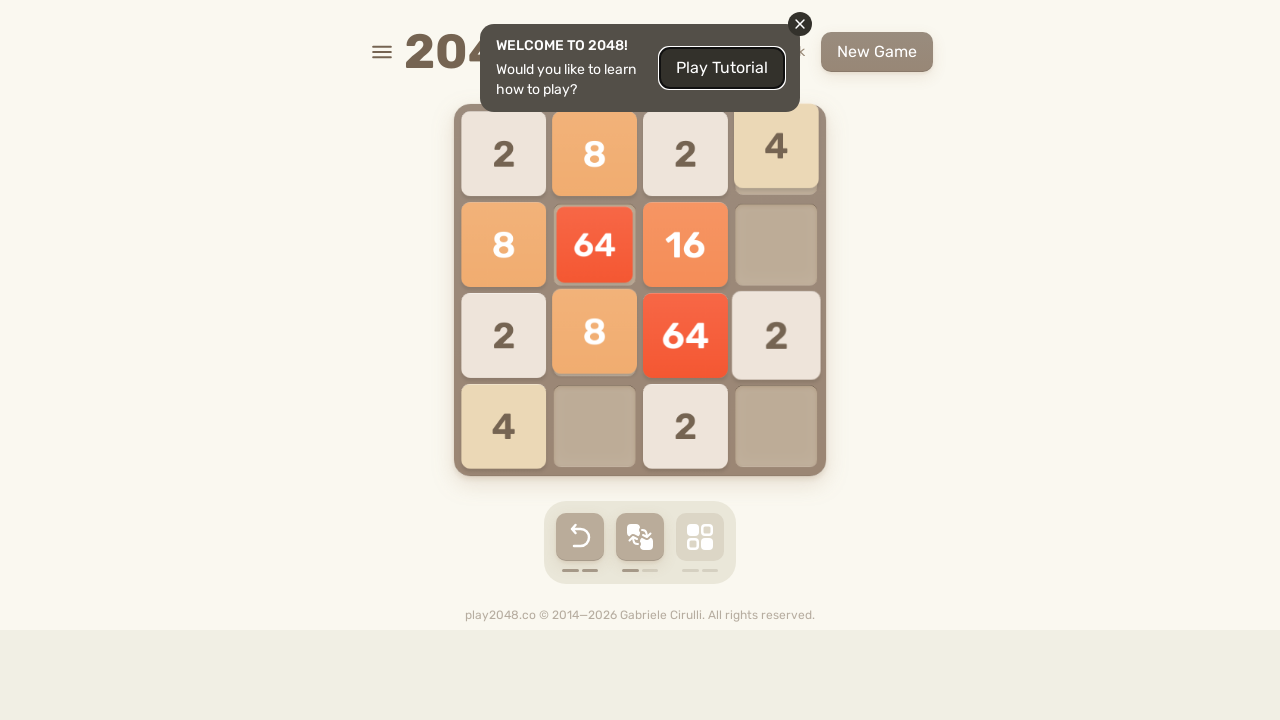

Pressed ArrowDown key
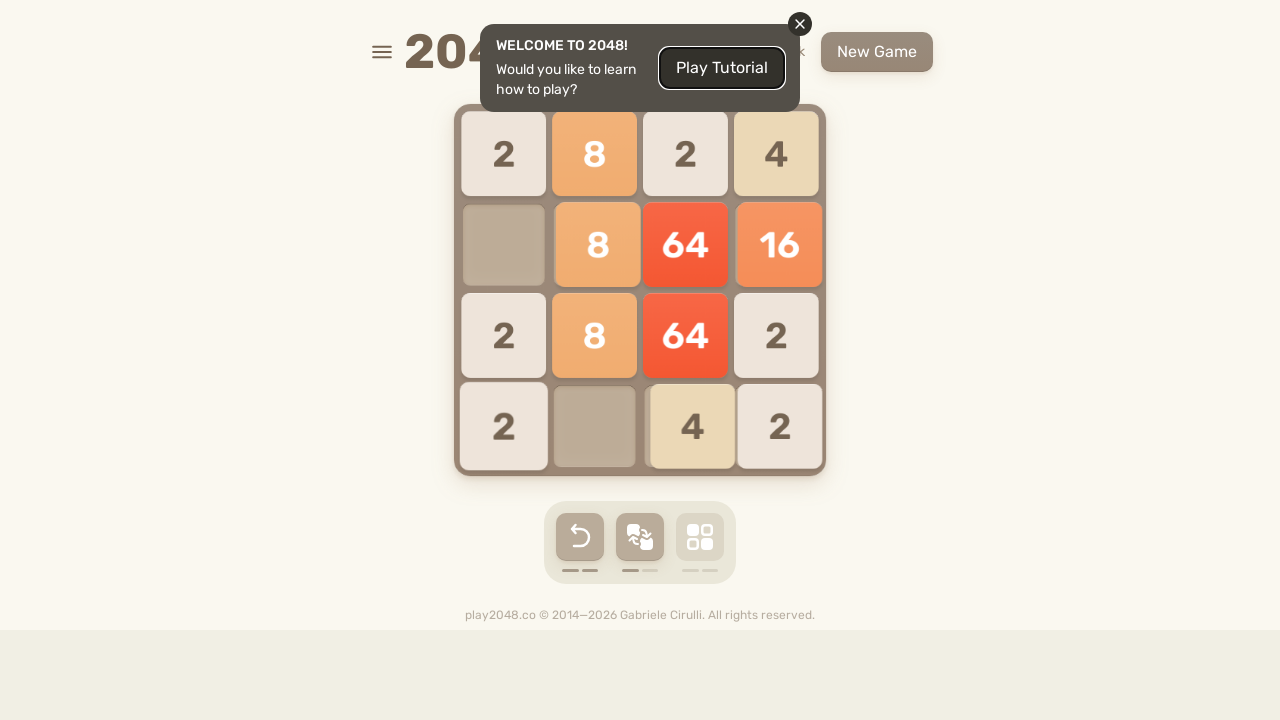

Pressed ArrowLeft key
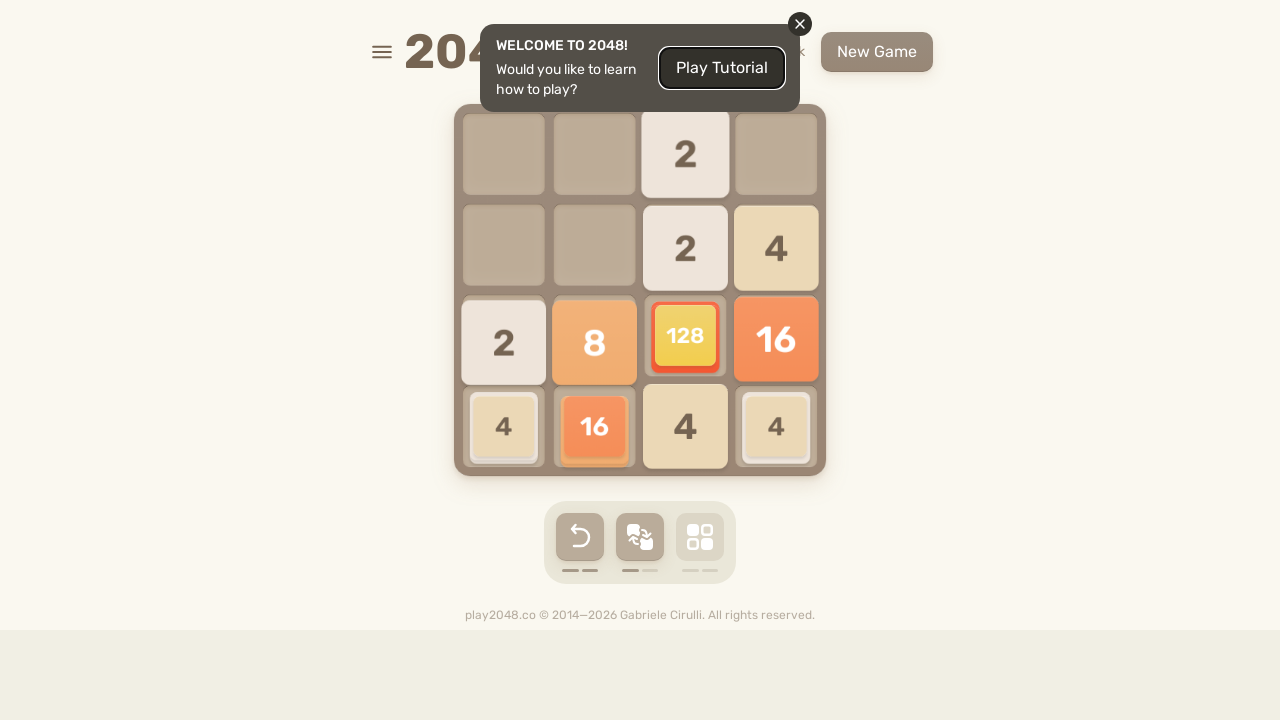

Pressed ArrowUp key
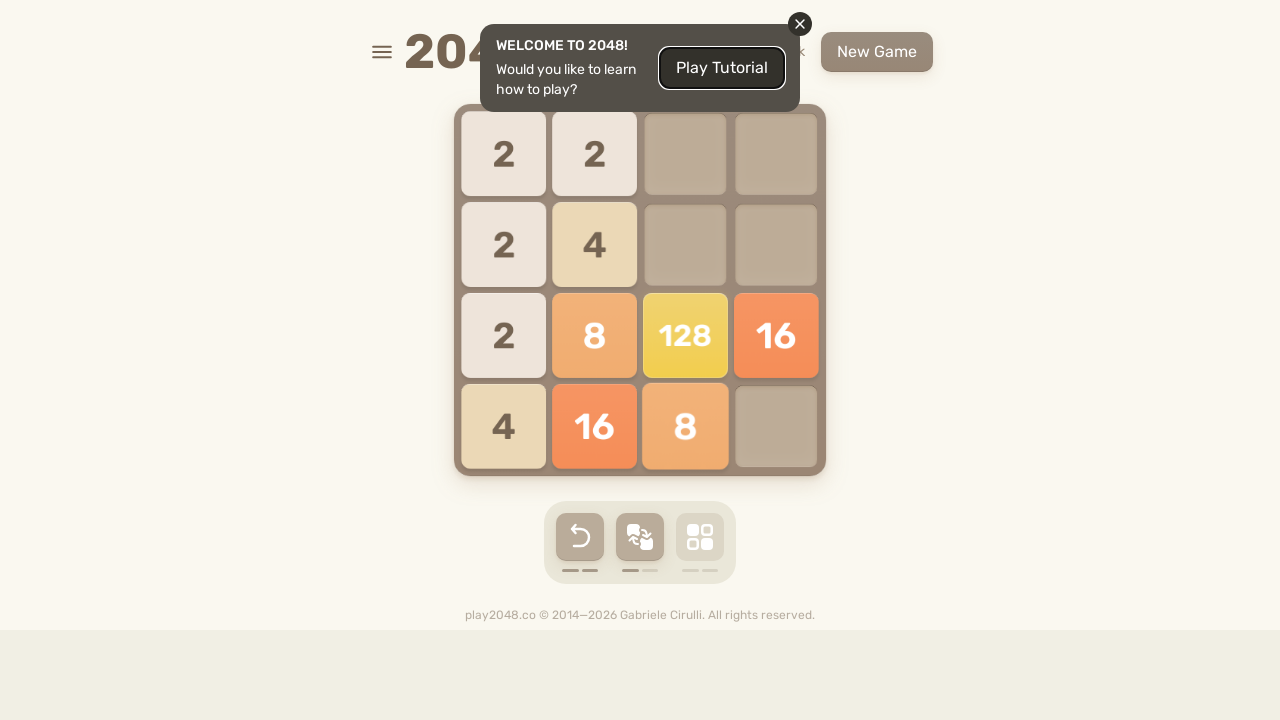

Pressed ArrowRight key
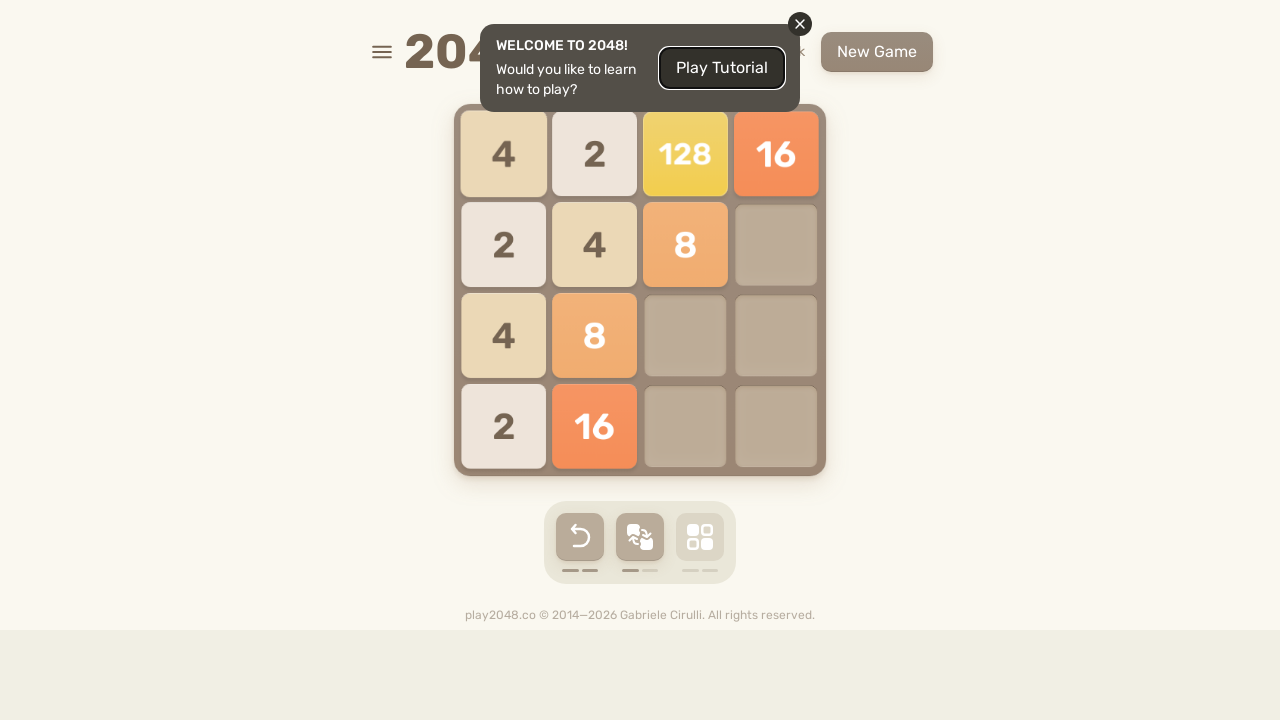

Pressed ArrowDown key
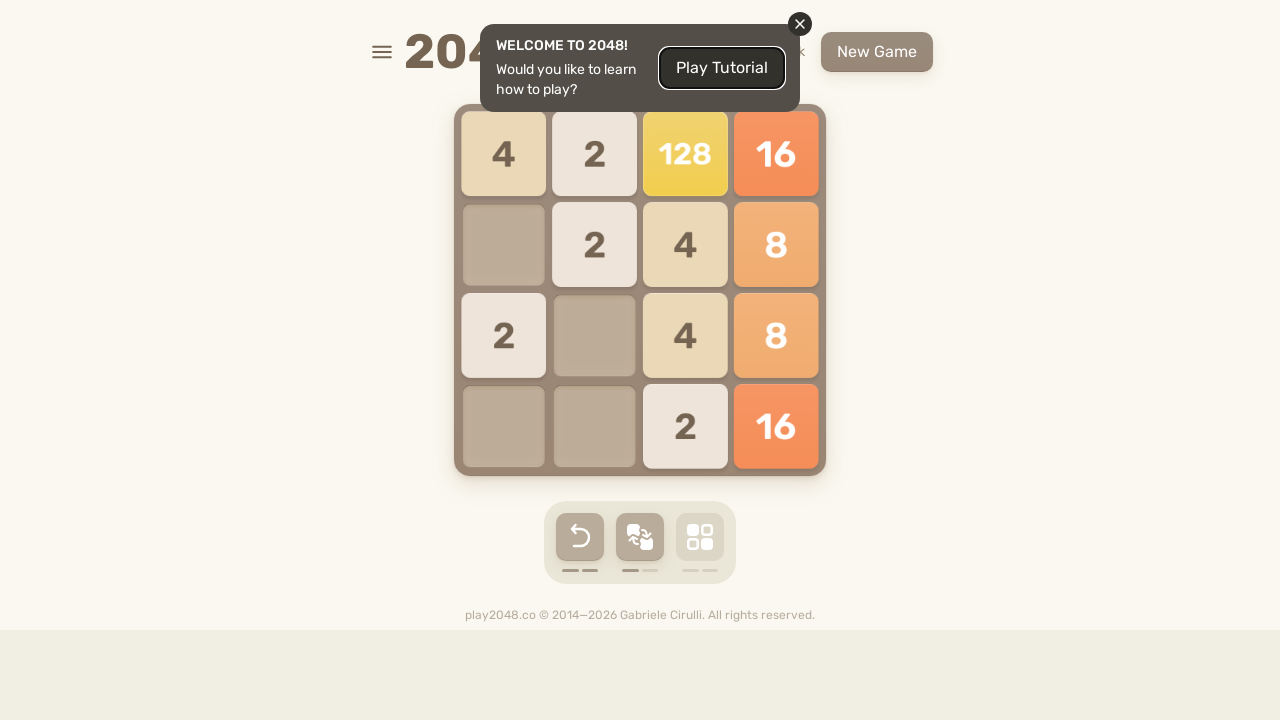

Pressed ArrowLeft key
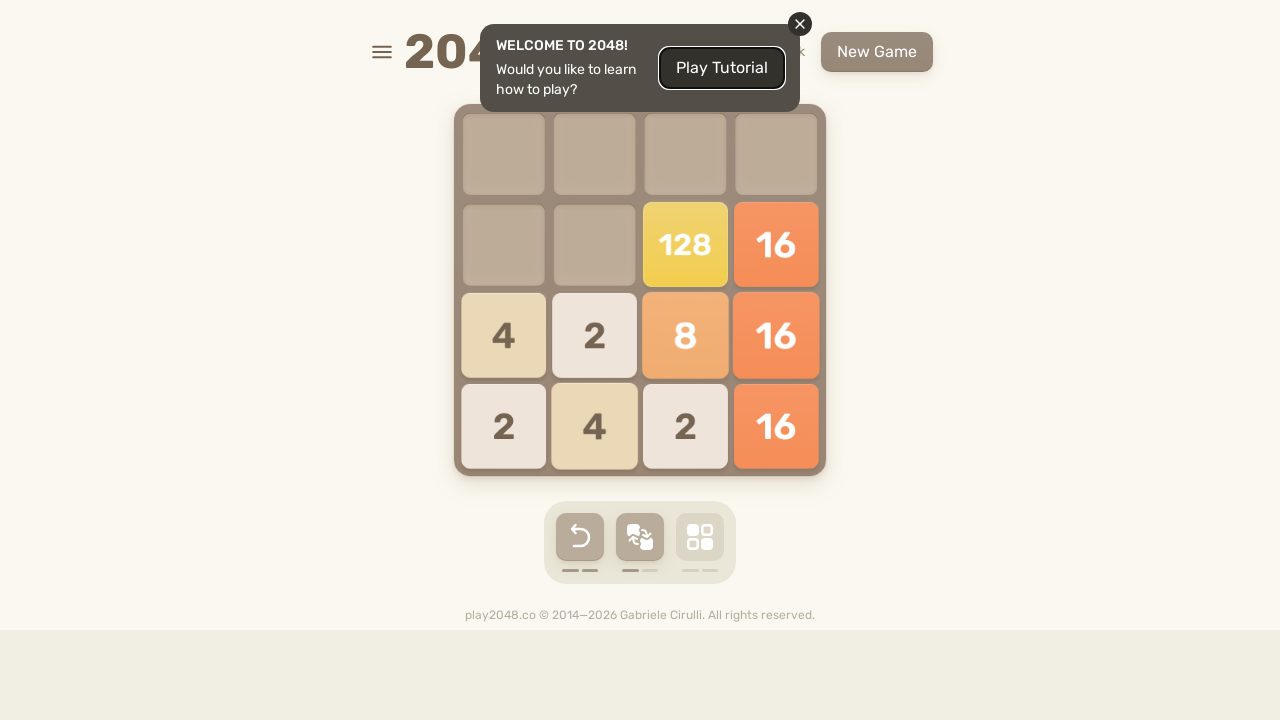

Pressed ArrowUp key
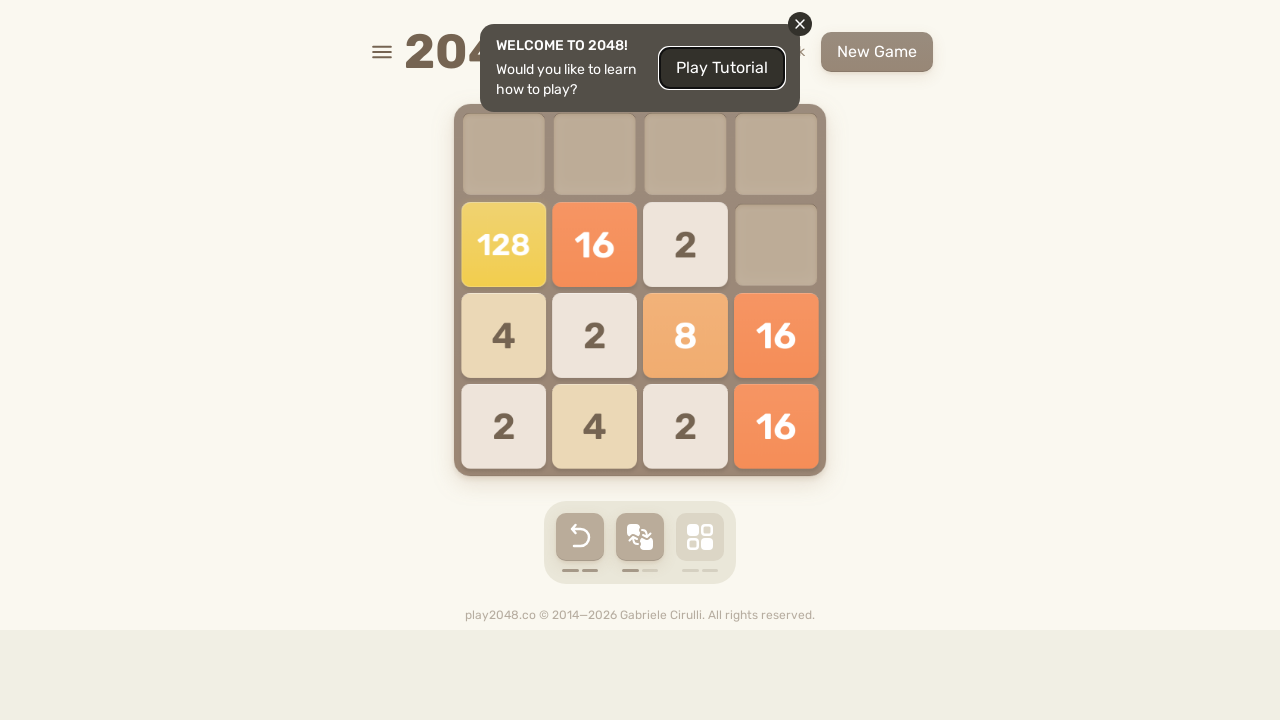

Pressed ArrowRight key
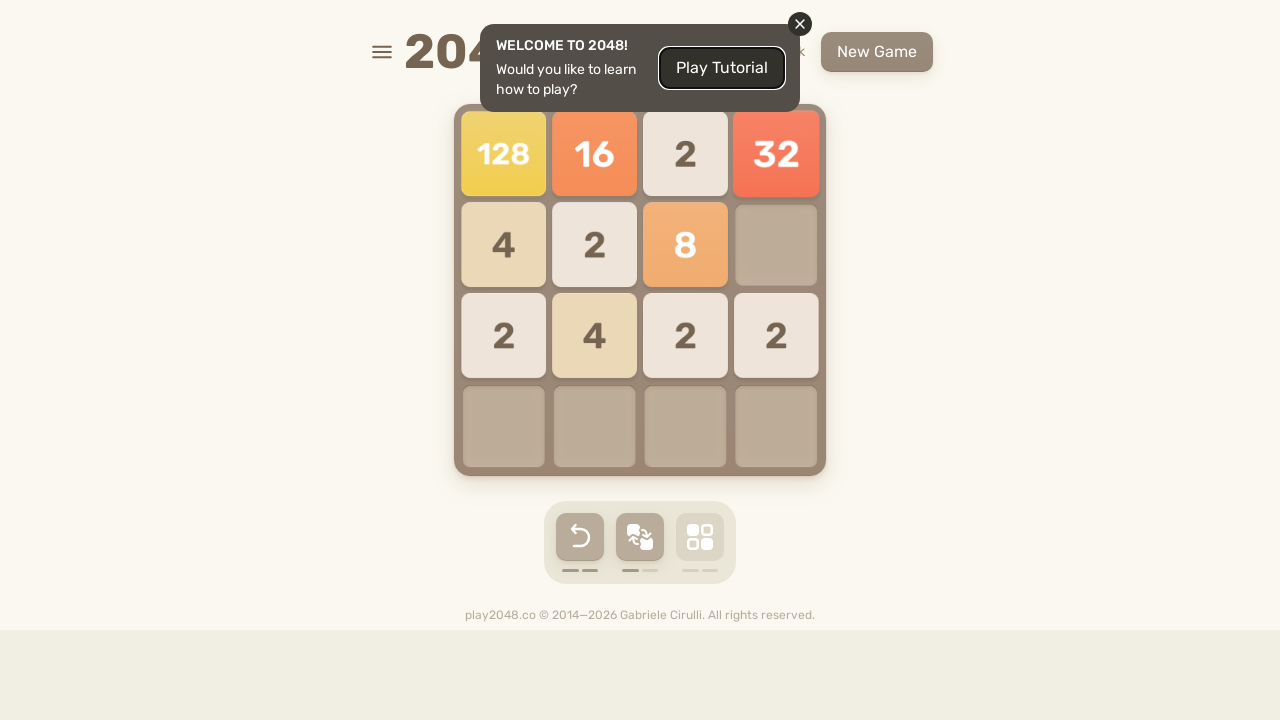

Pressed ArrowDown key
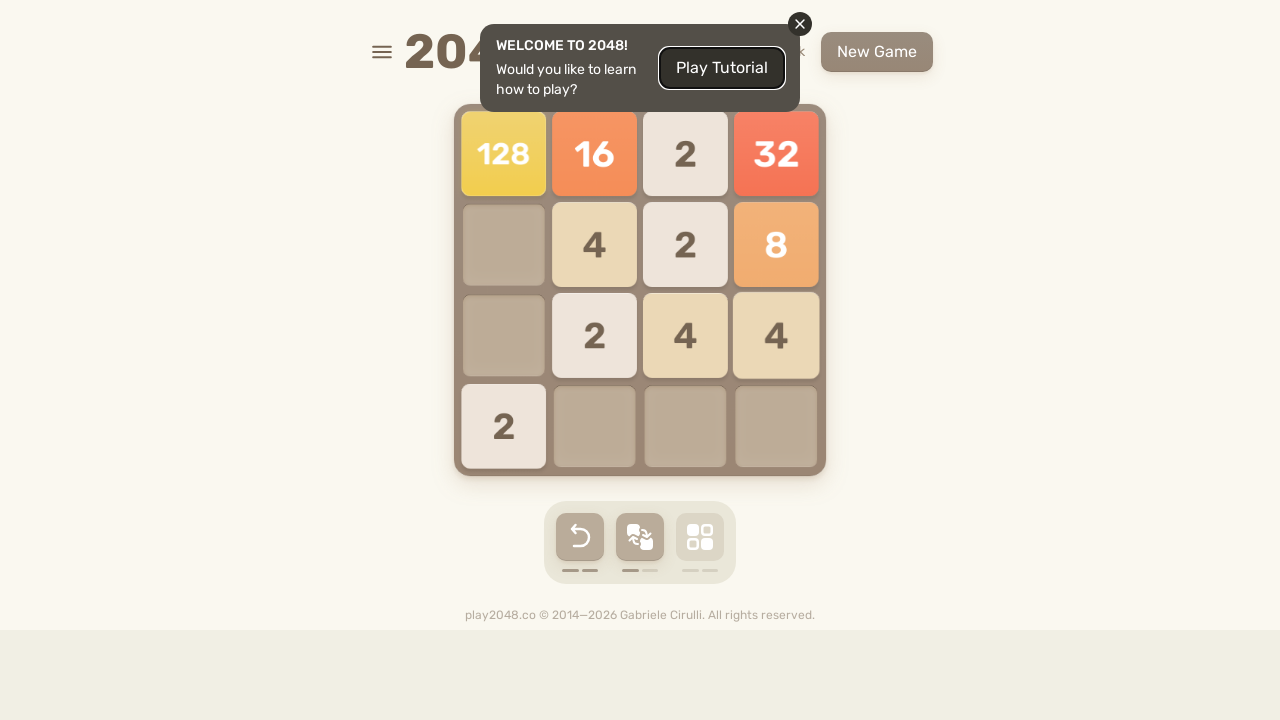

Pressed ArrowLeft key
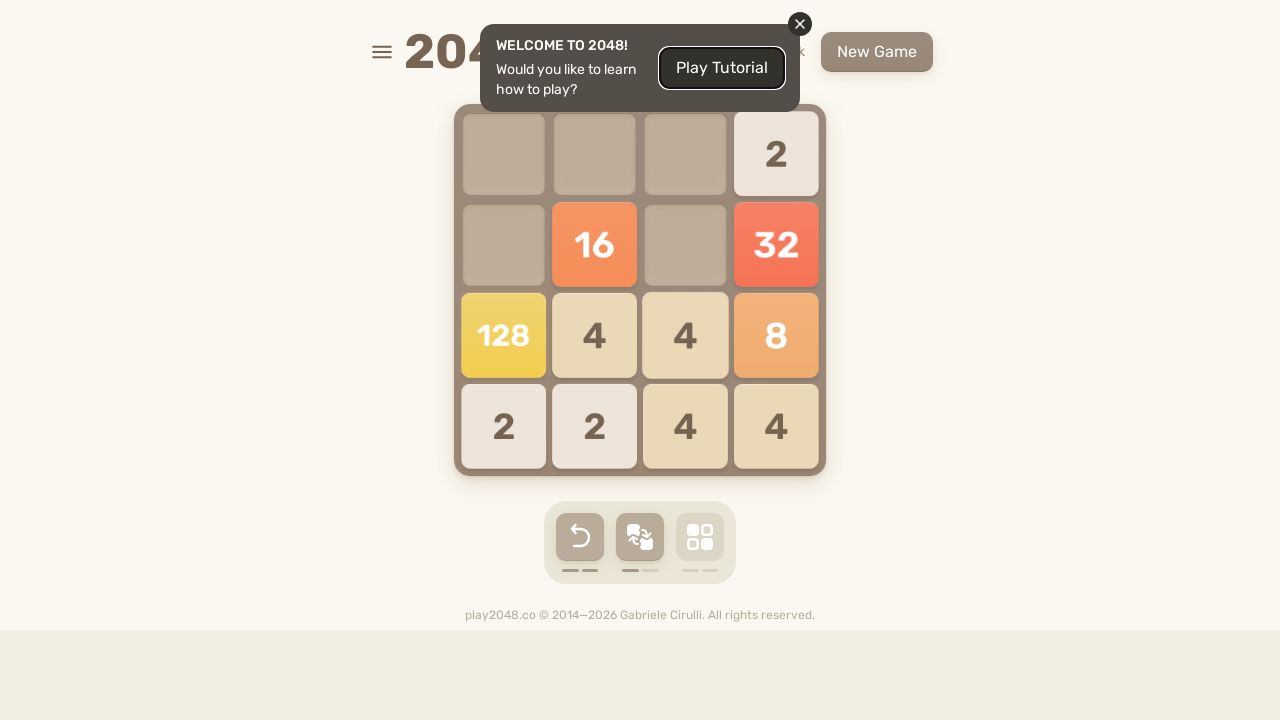

Pressed ArrowUp key
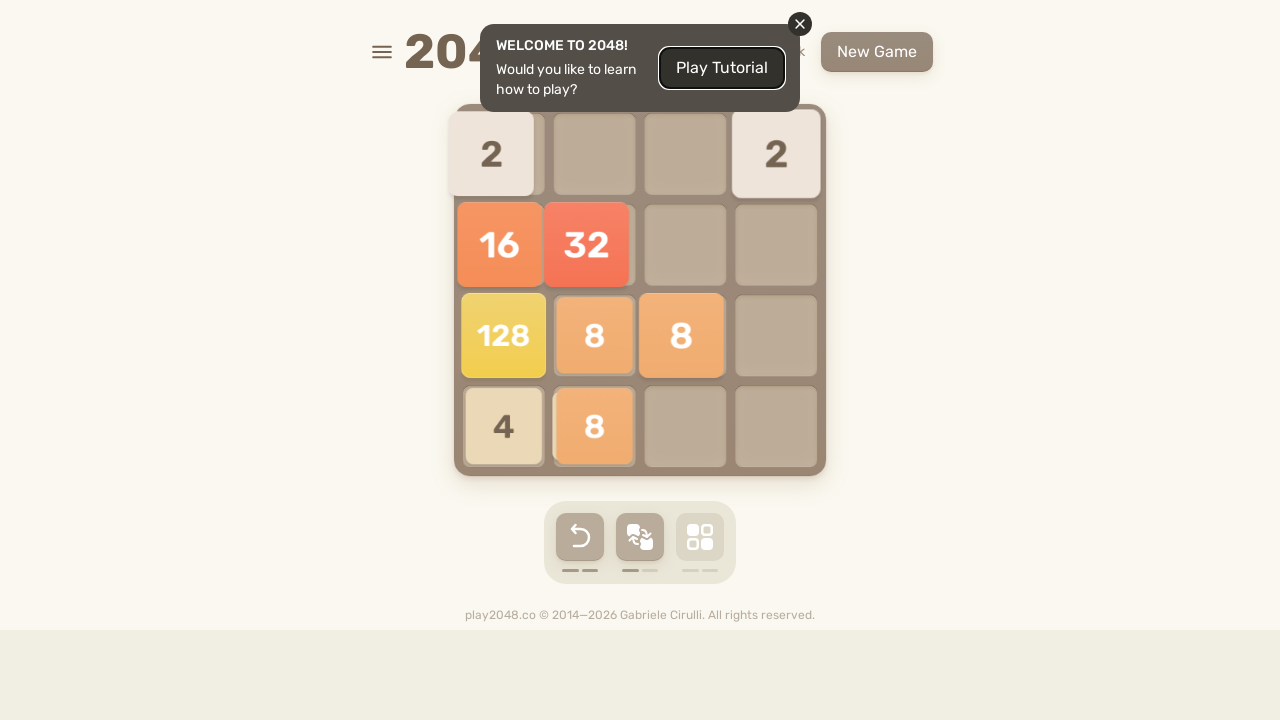

Pressed ArrowRight key
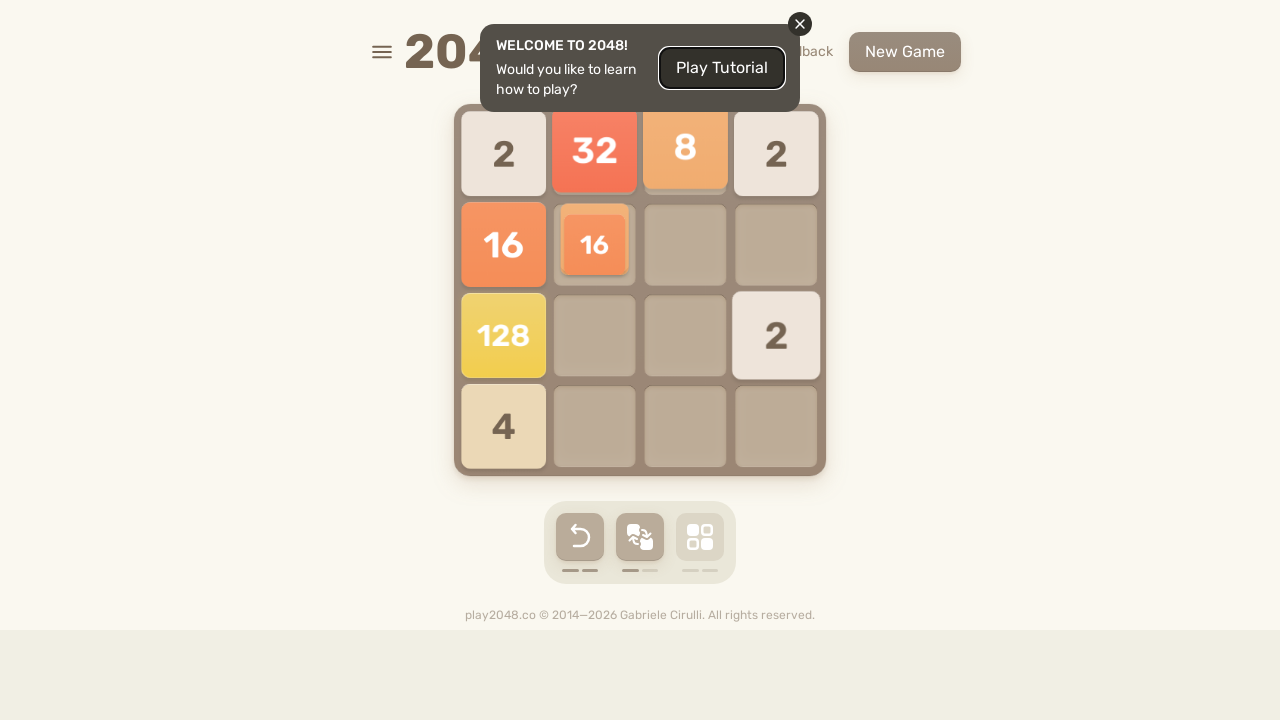

Pressed ArrowDown key
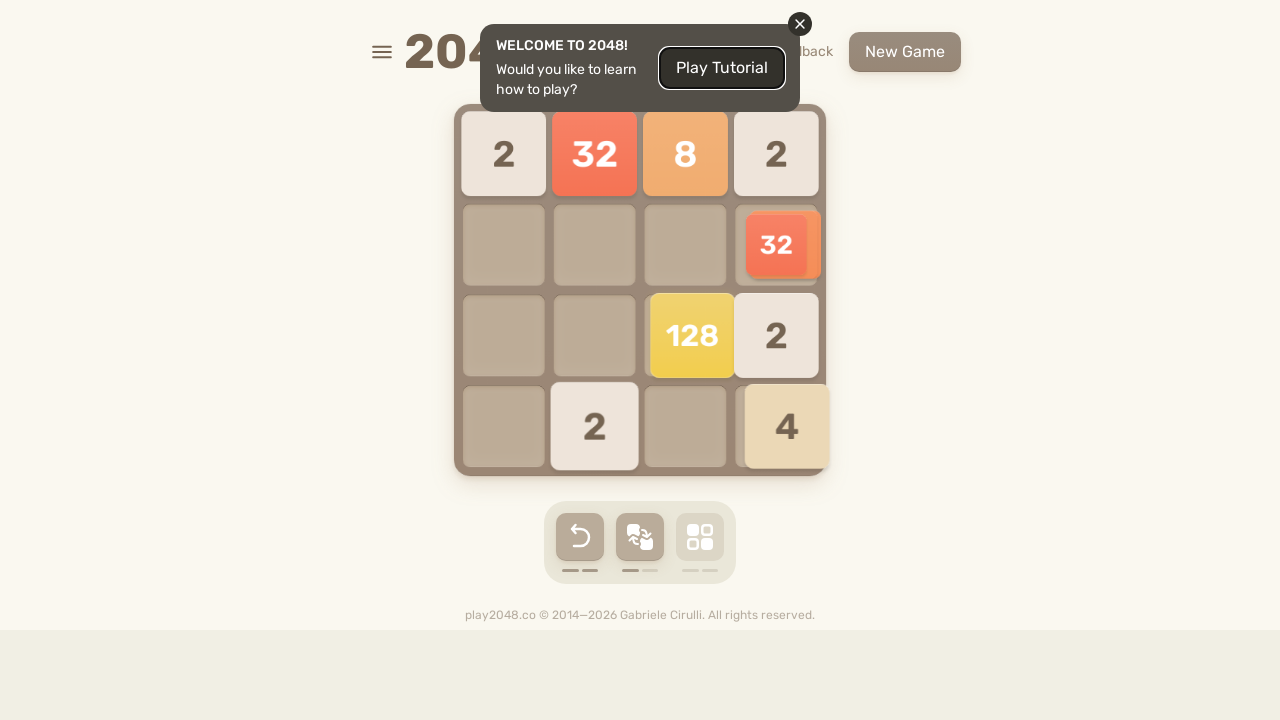

Pressed ArrowLeft key
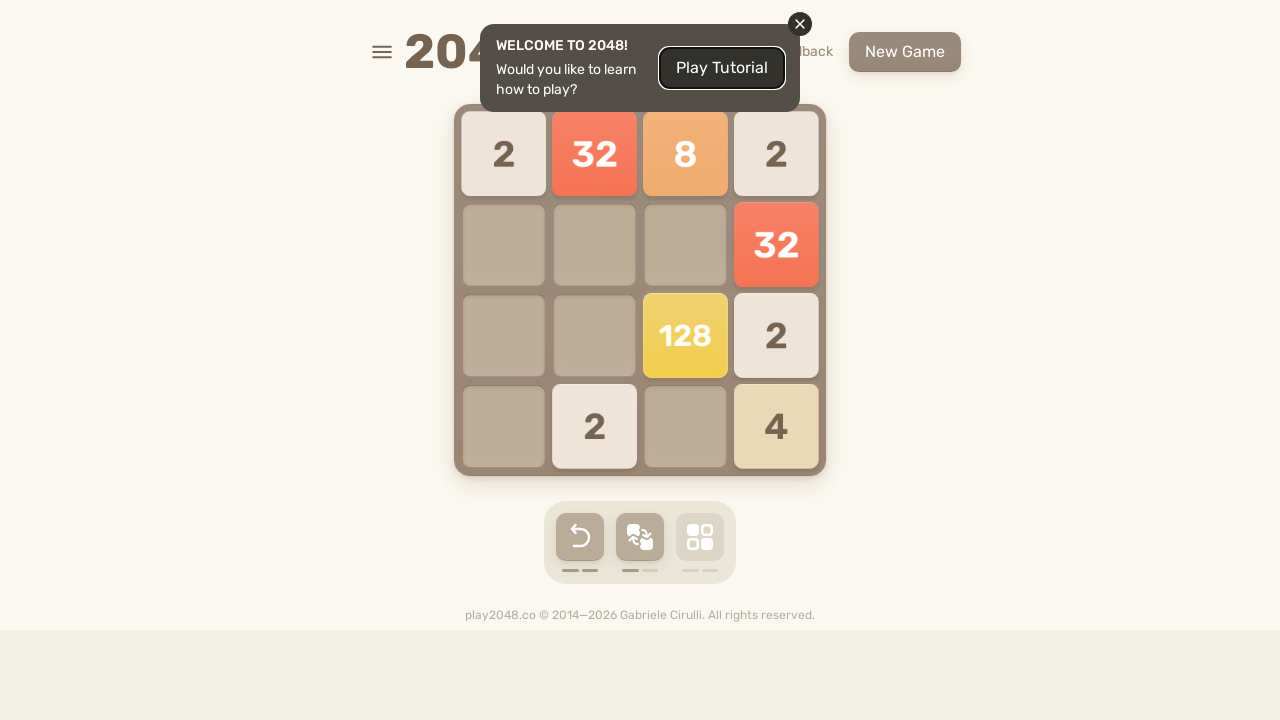

Pressed ArrowUp key
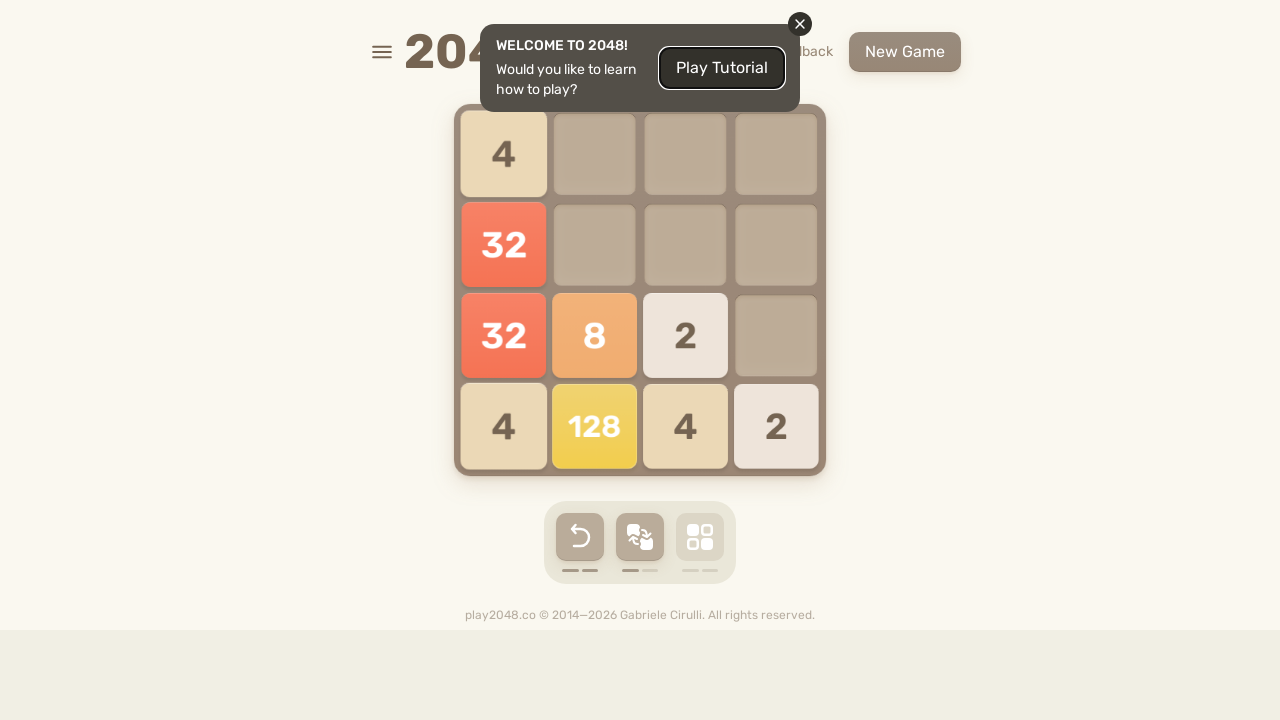

Pressed ArrowRight key
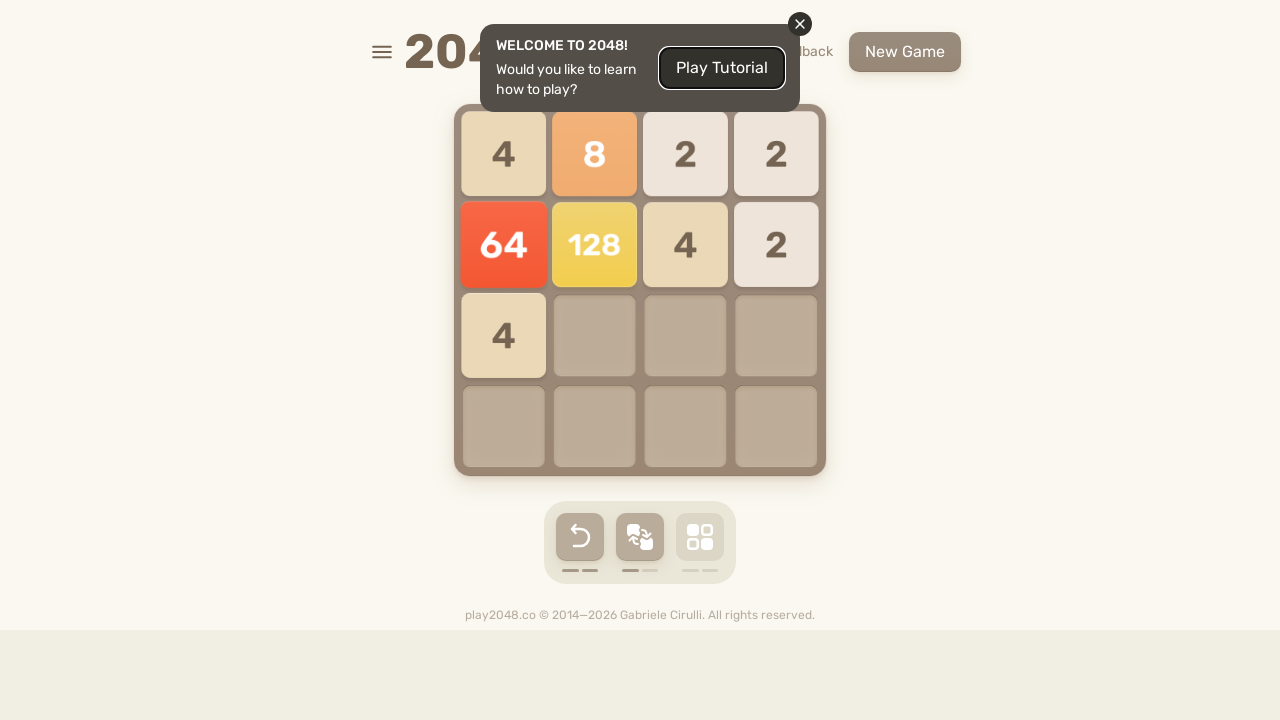

Pressed ArrowDown key
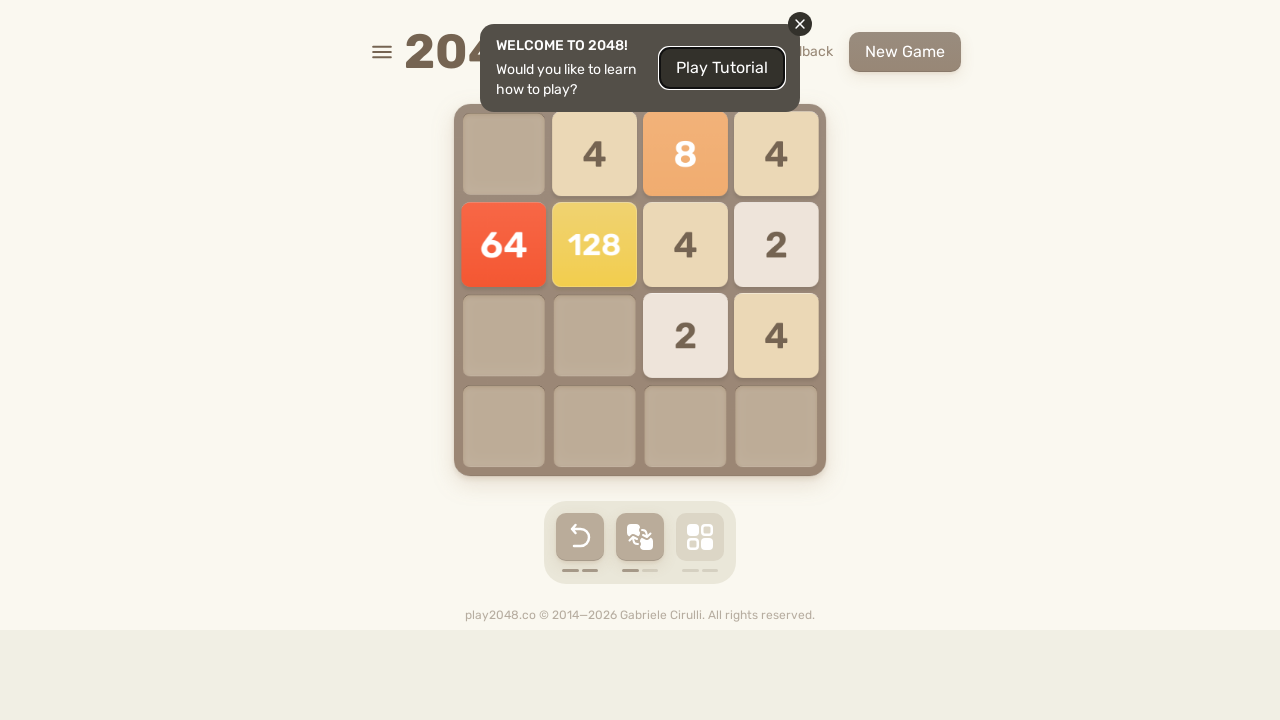

Pressed ArrowLeft key
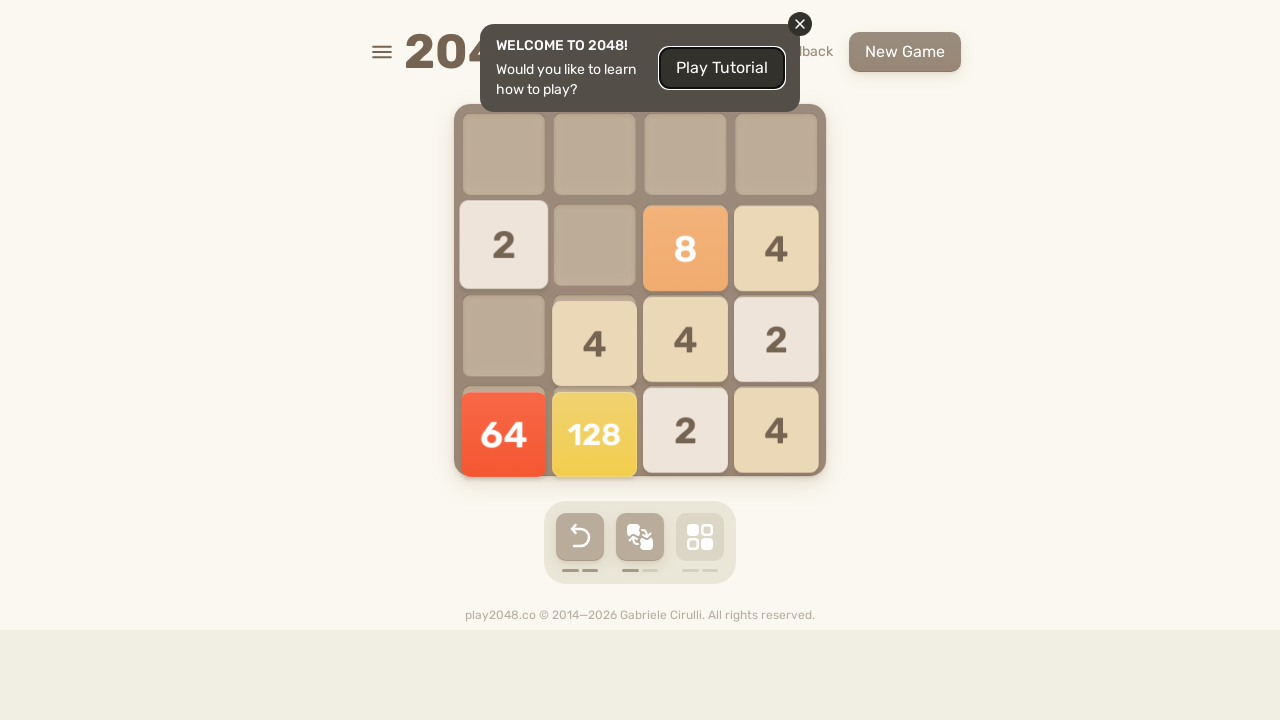

Pressed ArrowUp key
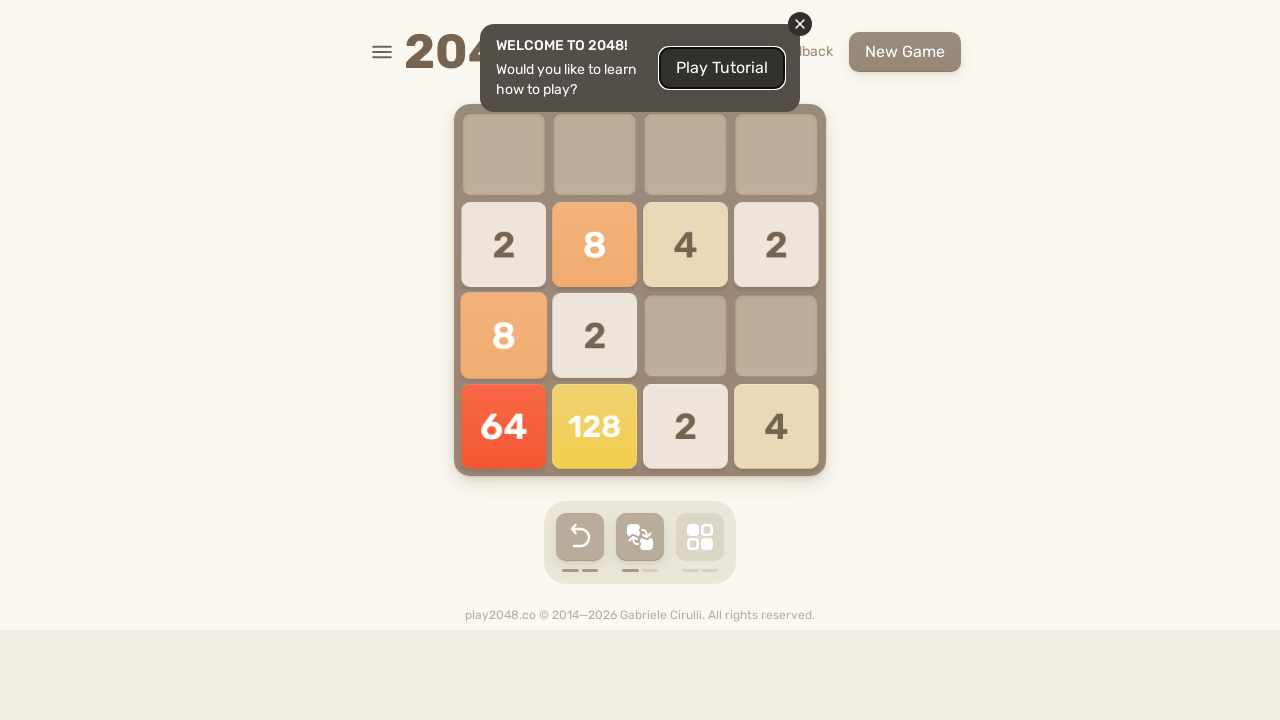

Pressed ArrowRight key
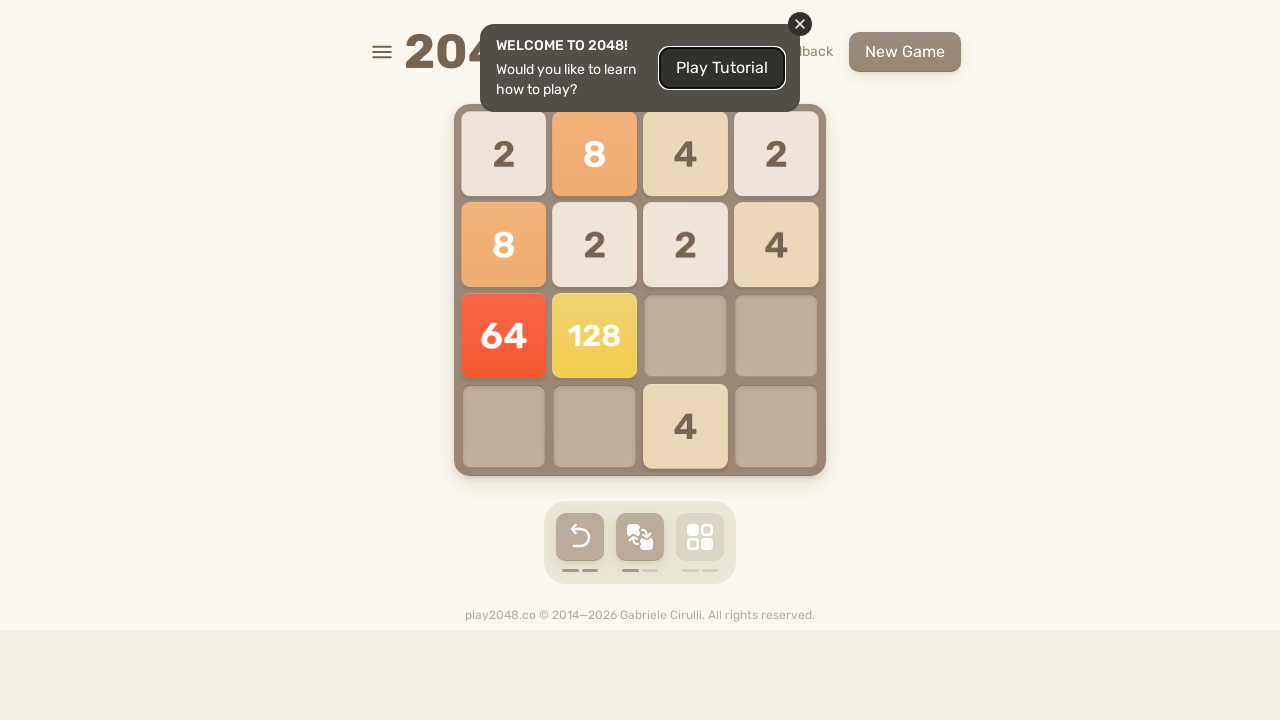

Pressed ArrowDown key
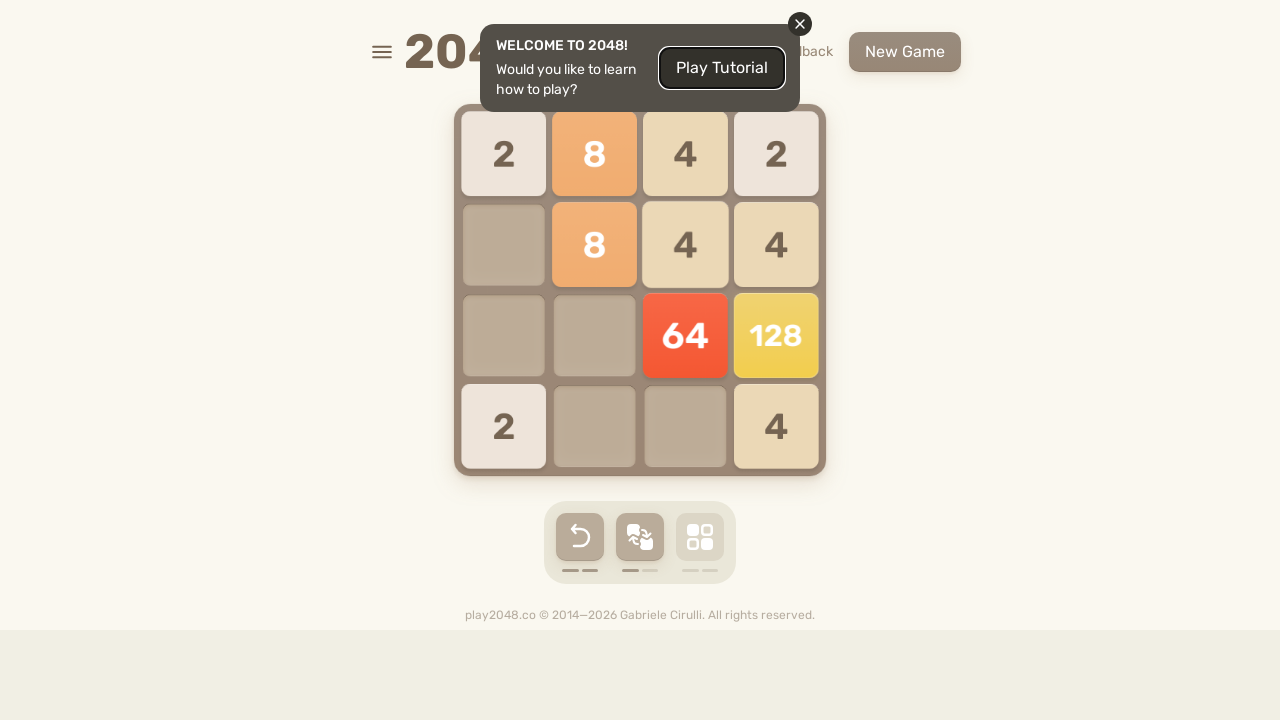

Pressed ArrowLeft key
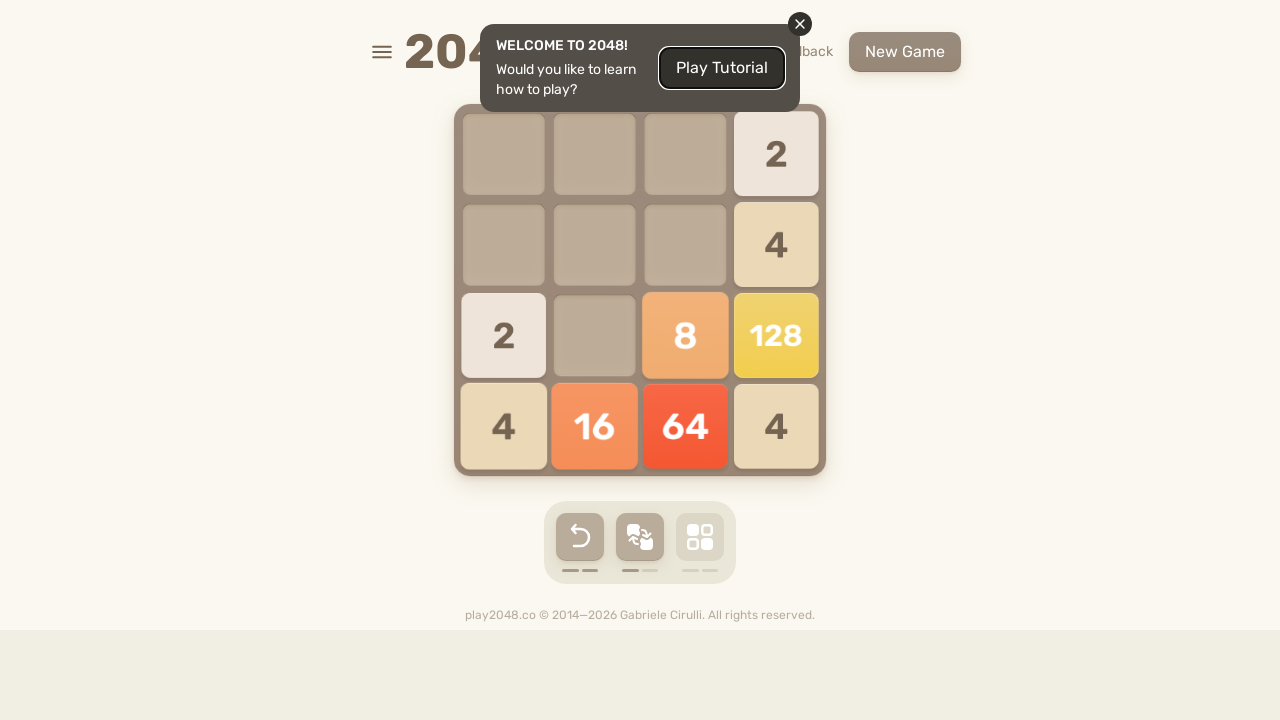

Pressed ArrowUp key
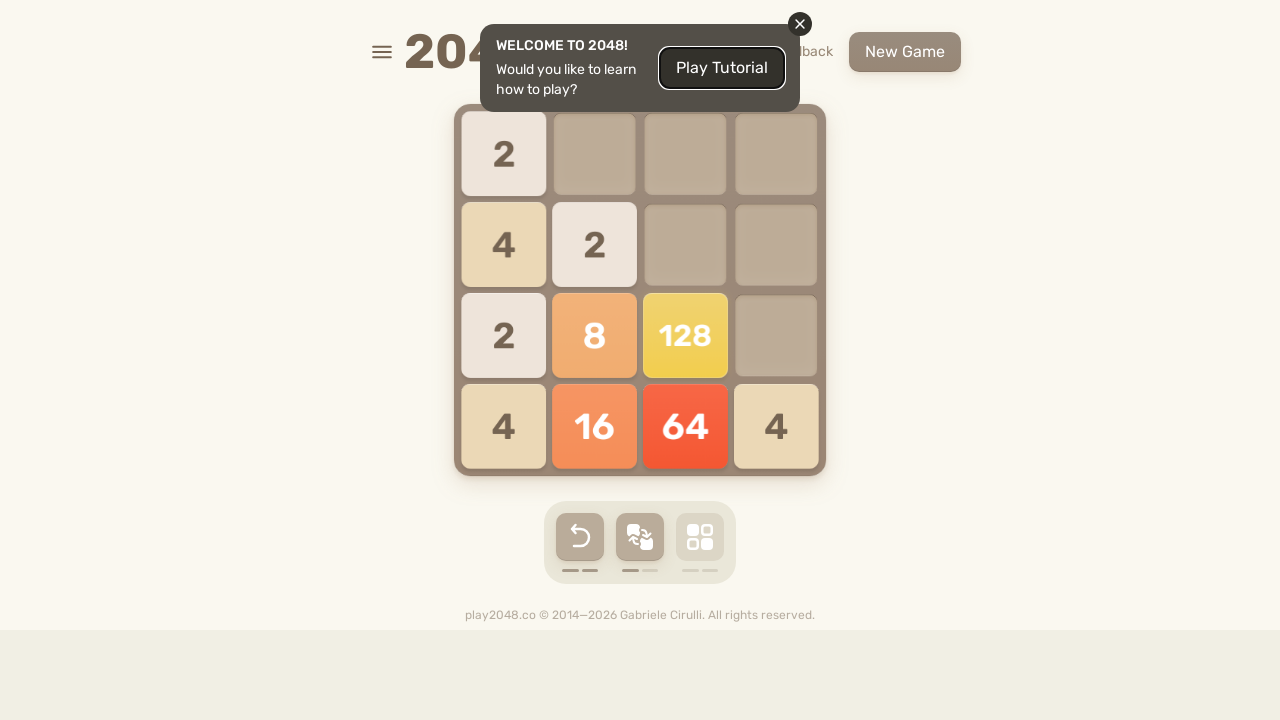

Pressed ArrowRight key
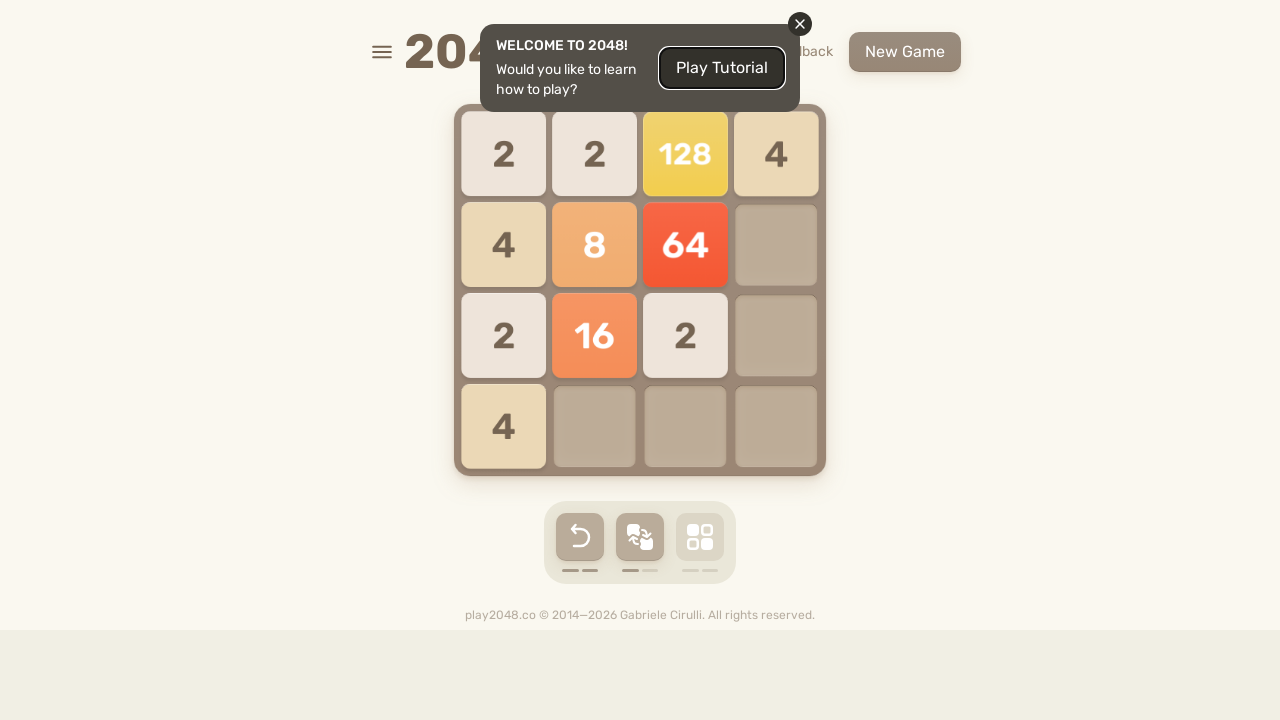

Pressed ArrowDown key
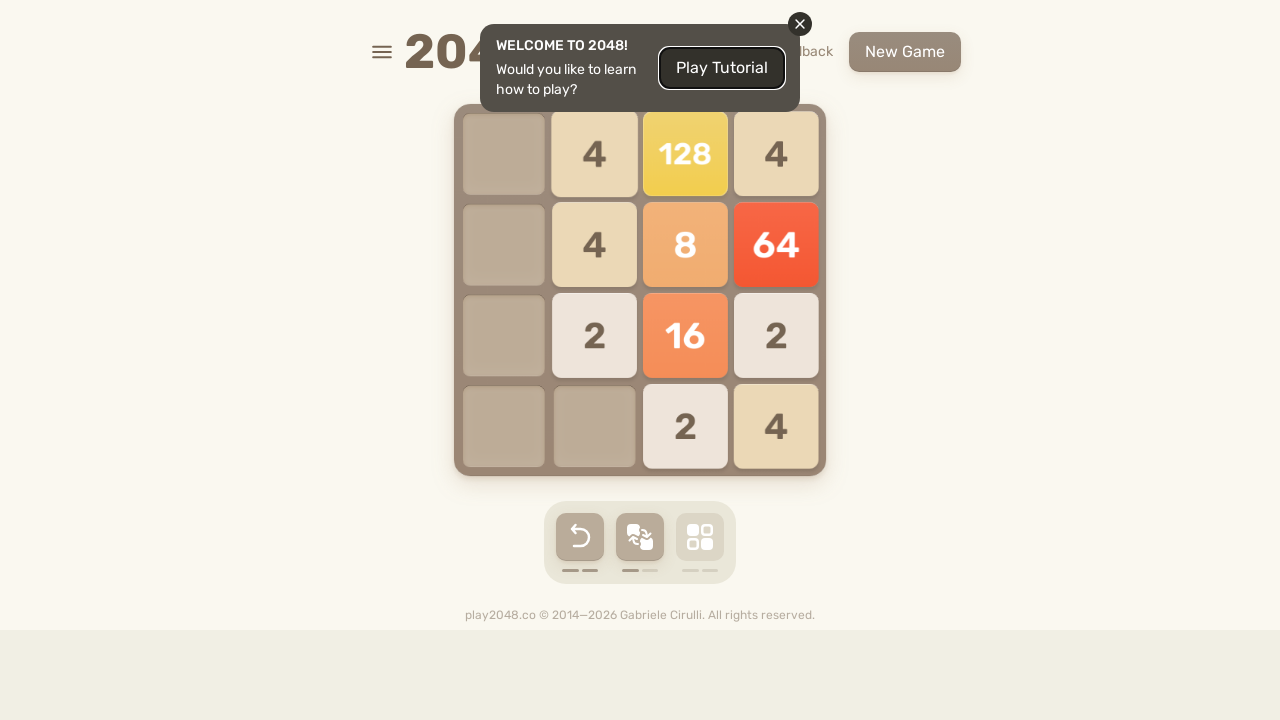

Pressed ArrowLeft key
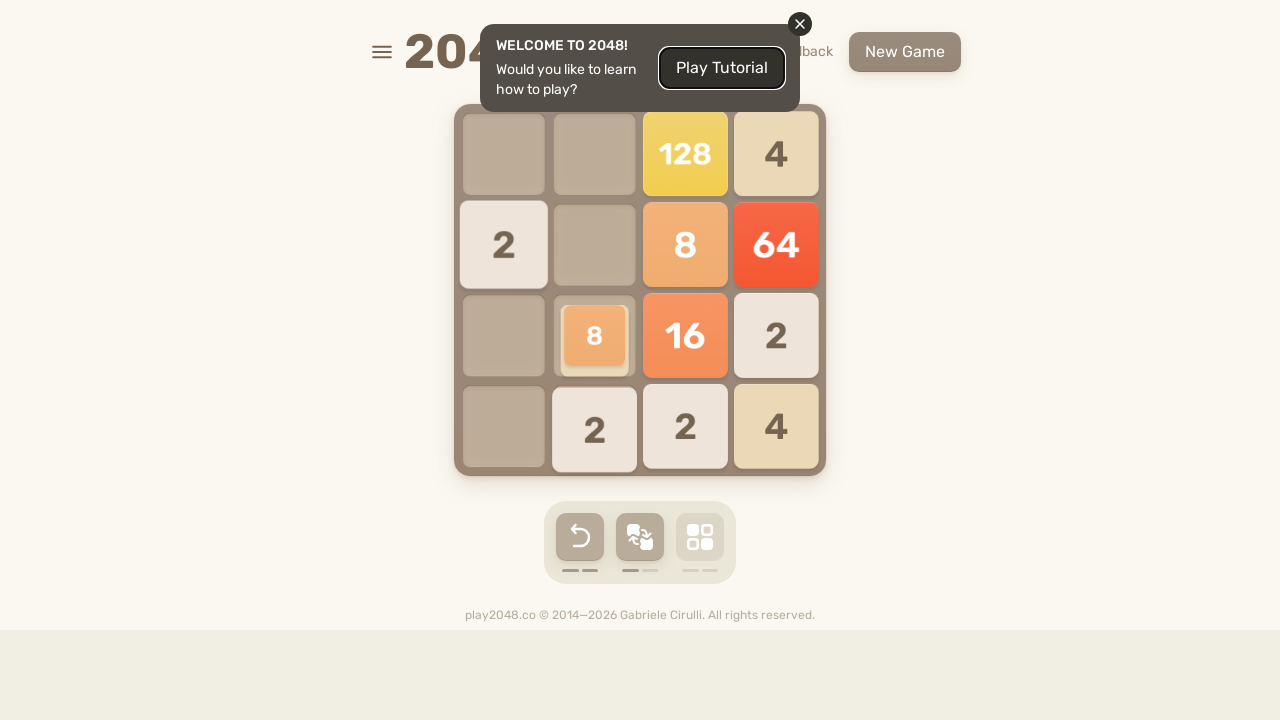

Pressed ArrowUp key
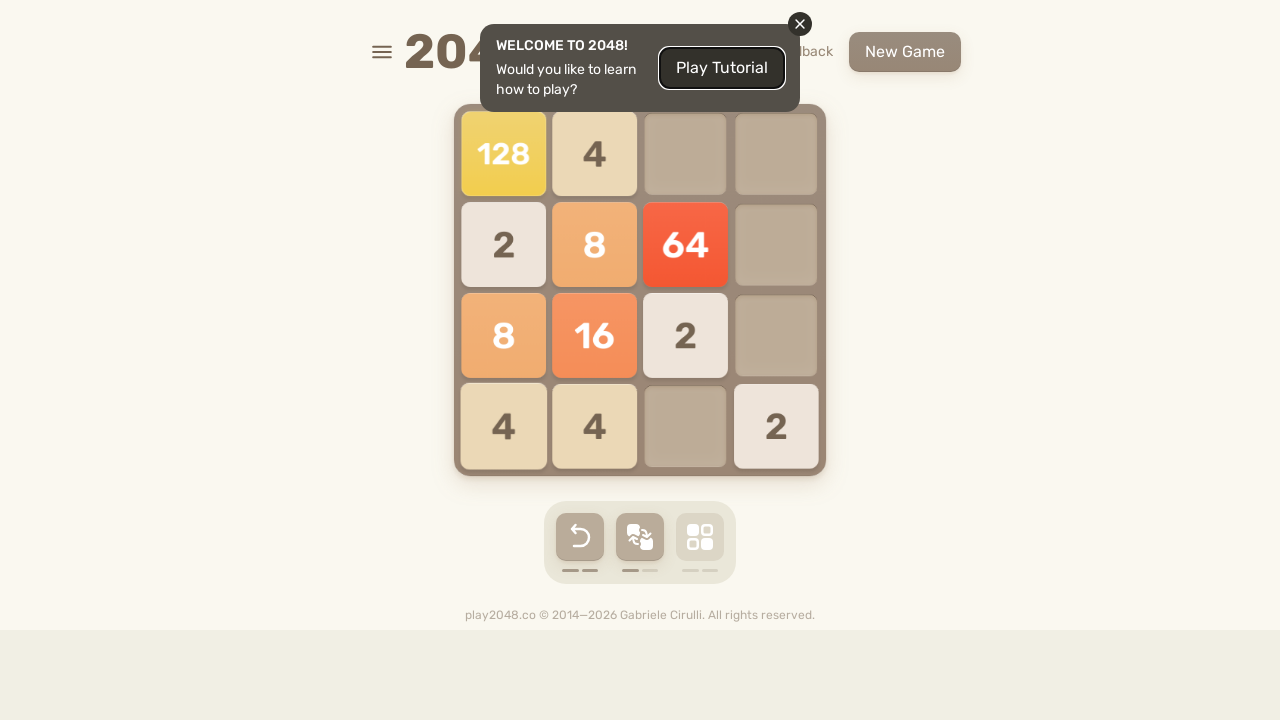

Pressed ArrowRight key
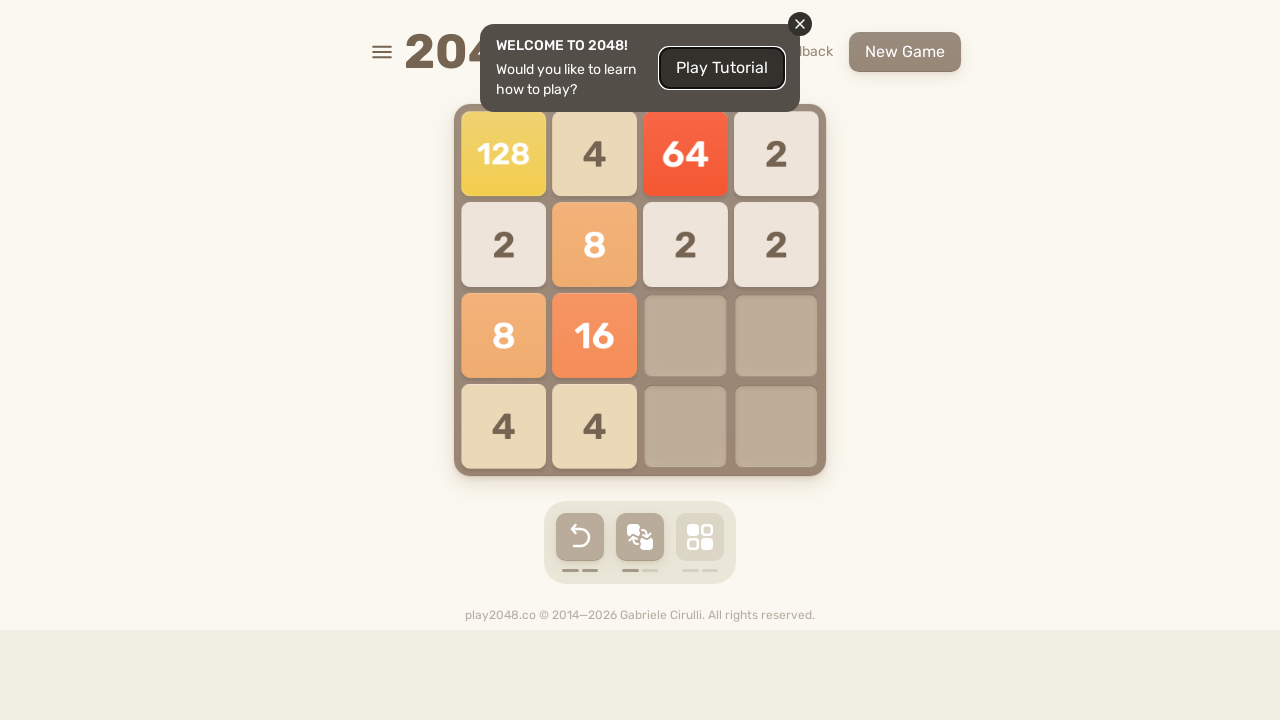

Pressed ArrowDown key
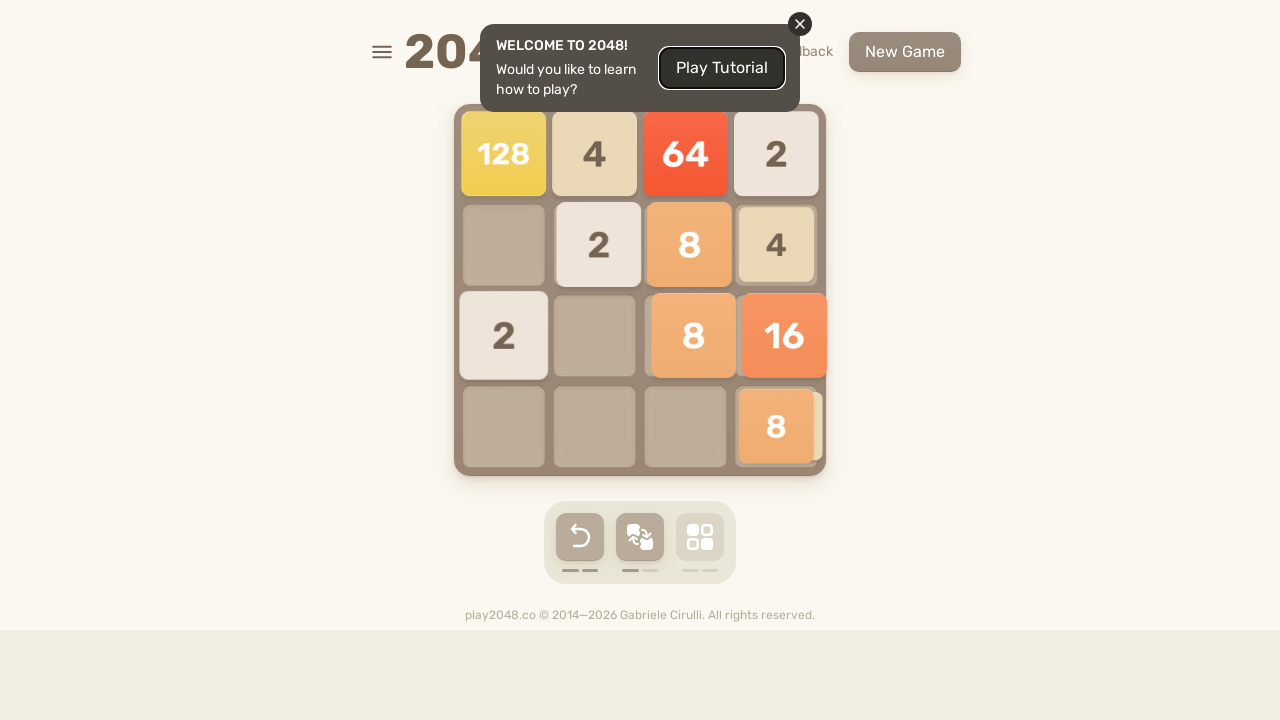

Pressed ArrowLeft key
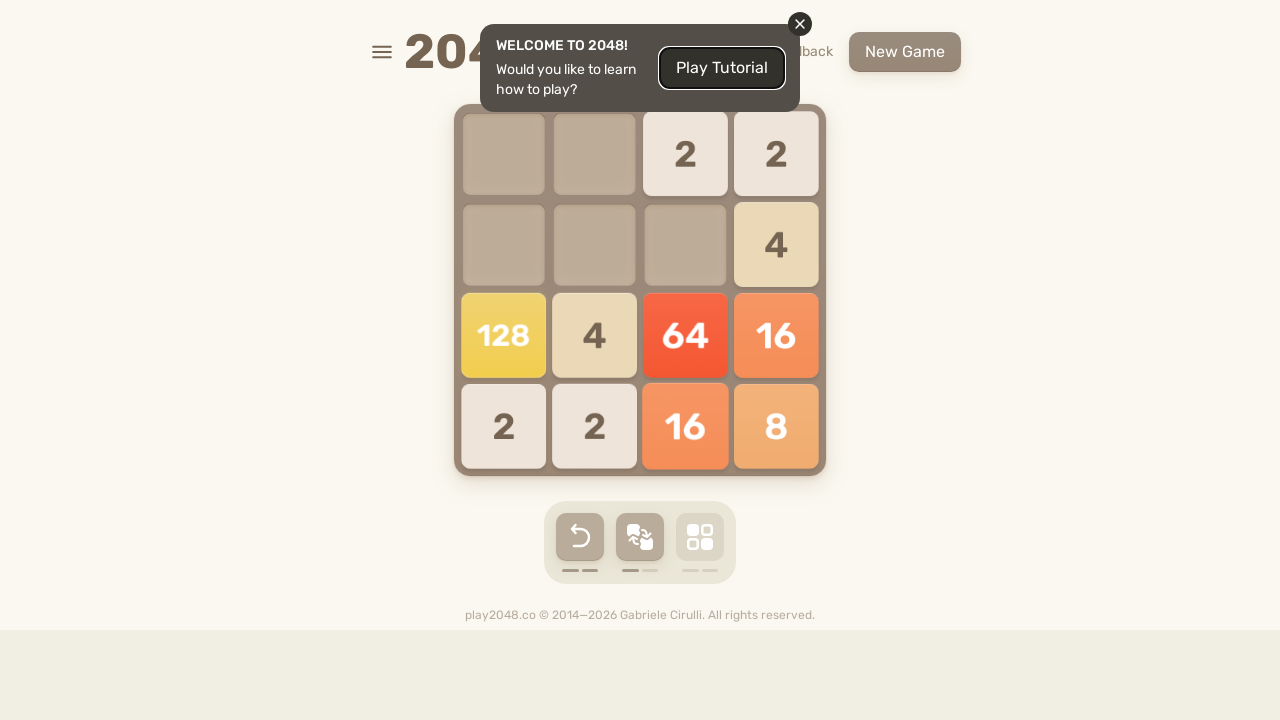

Pressed ArrowUp key
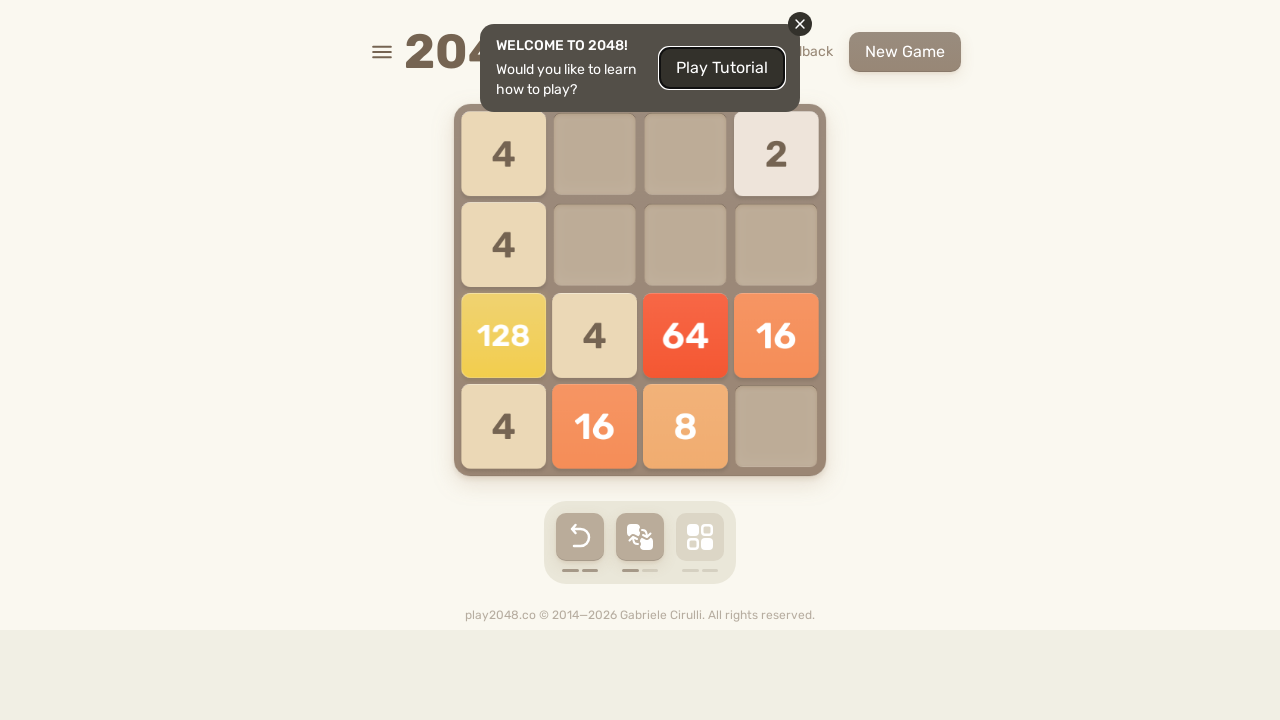

Pressed ArrowRight key
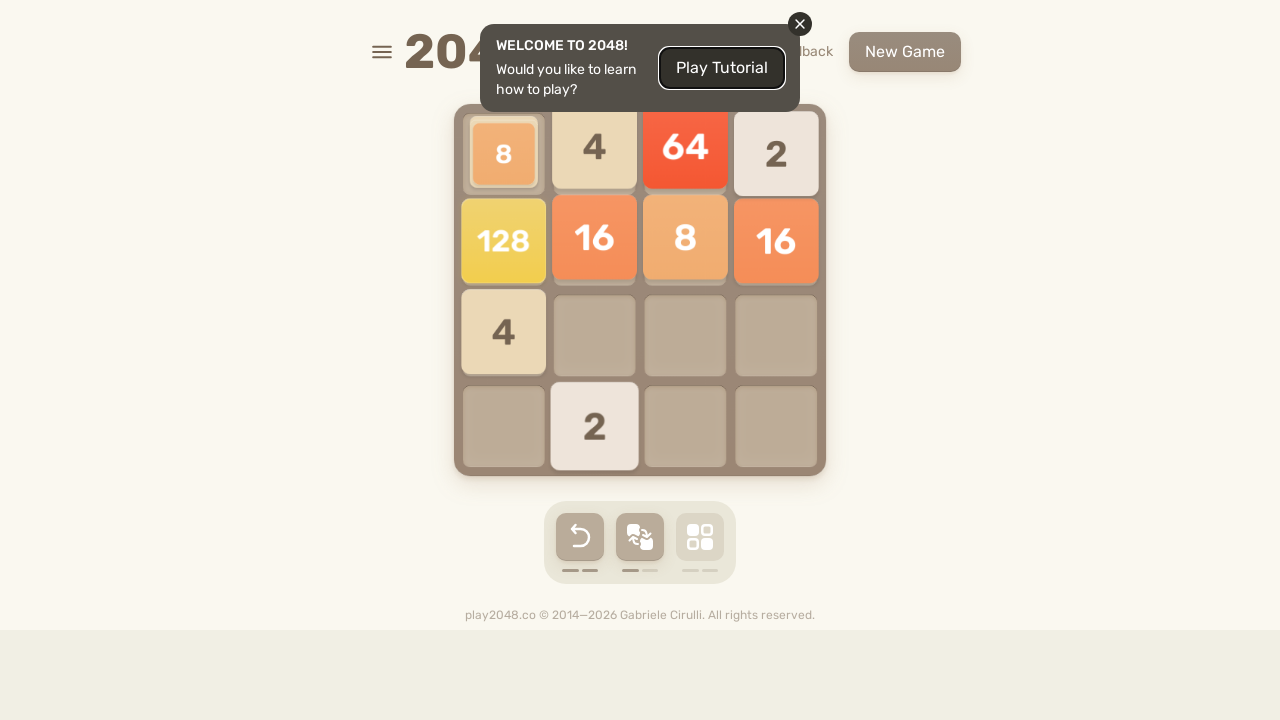

Pressed ArrowDown key
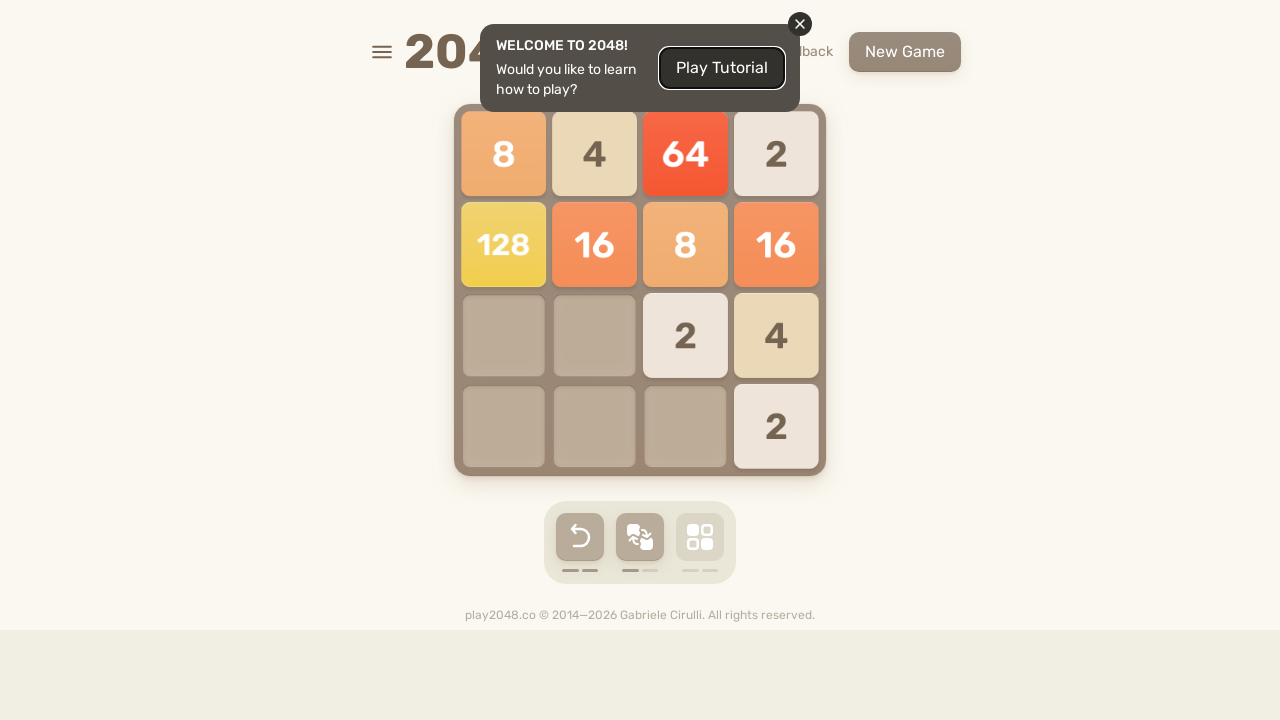

Pressed ArrowLeft key
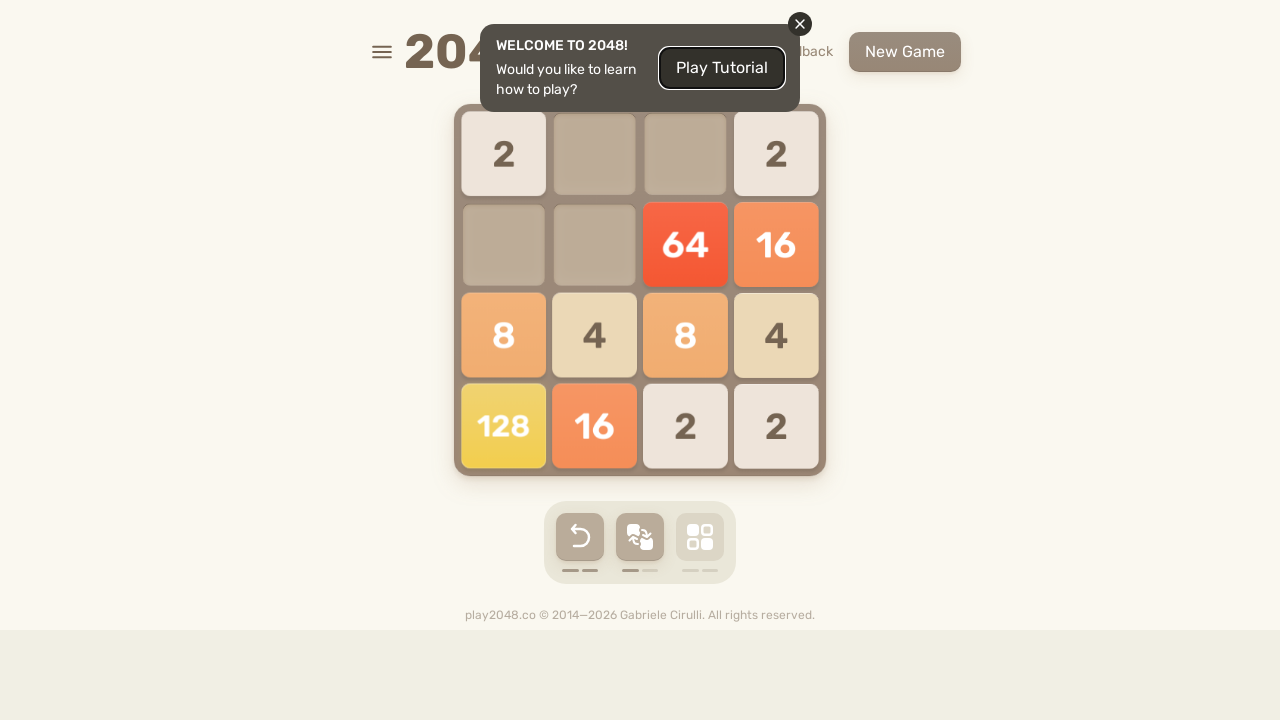

Pressed ArrowUp key
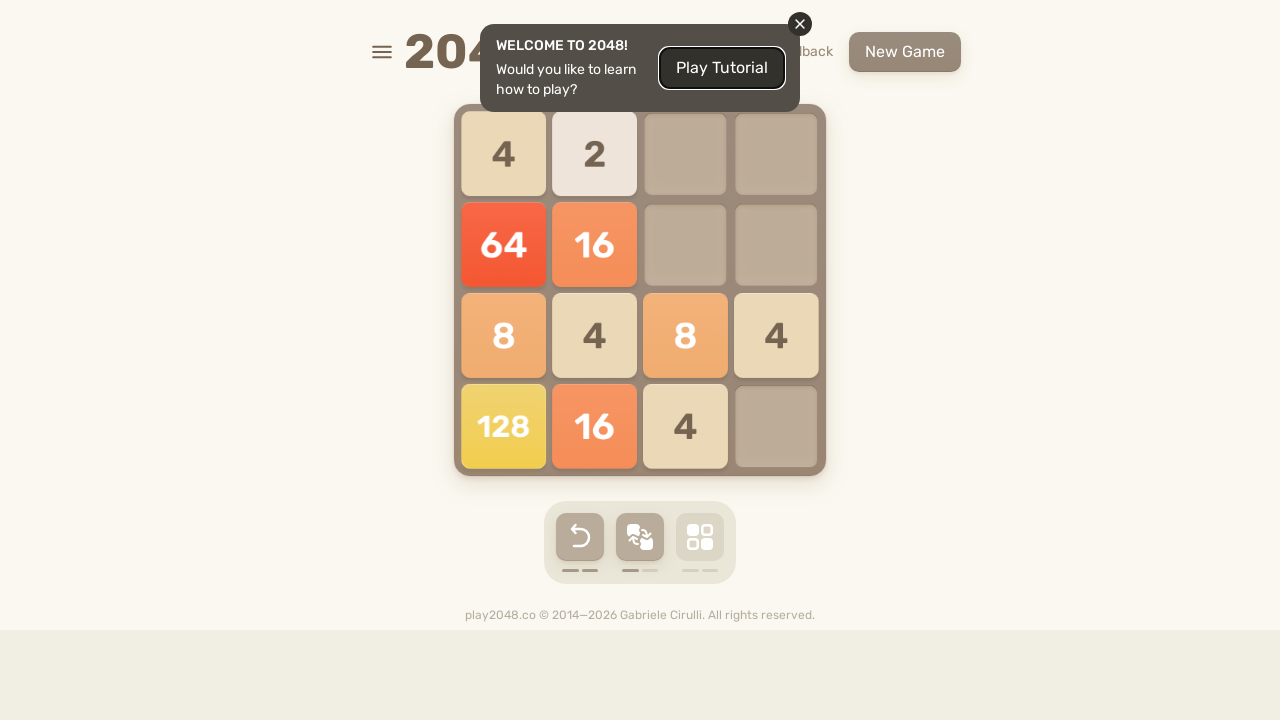

Pressed ArrowRight key
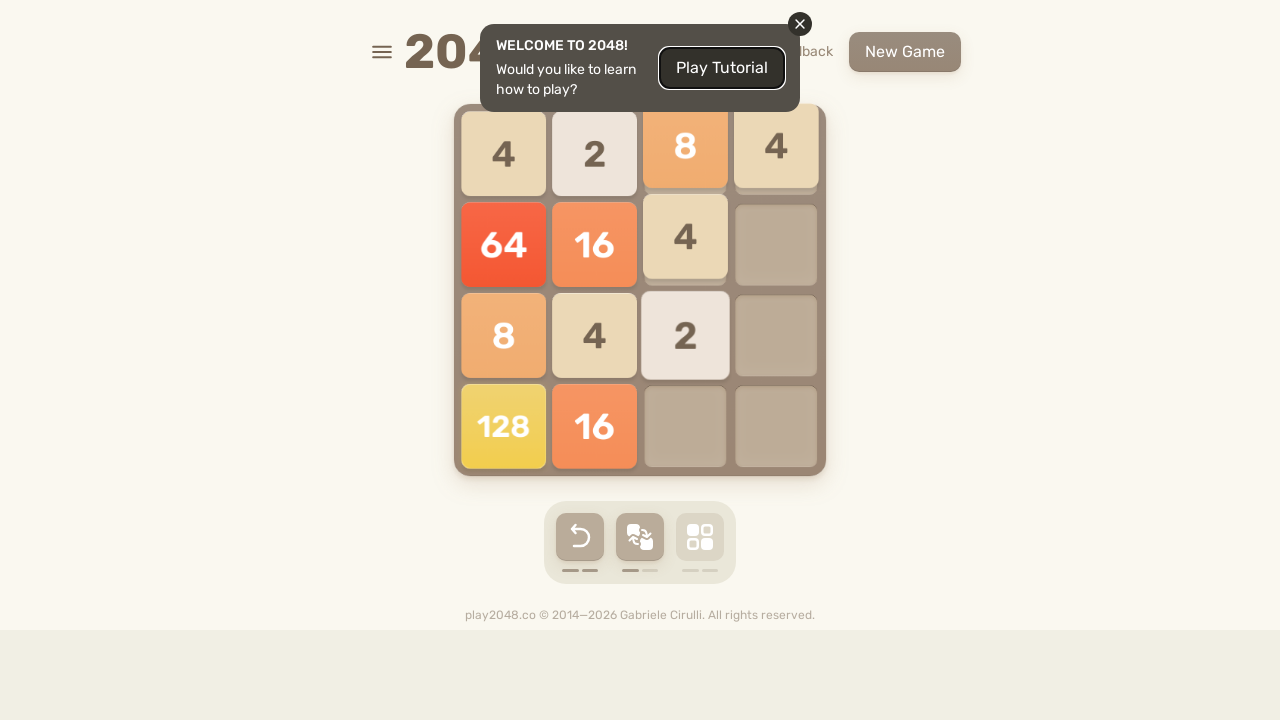

Pressed ArrowDown key
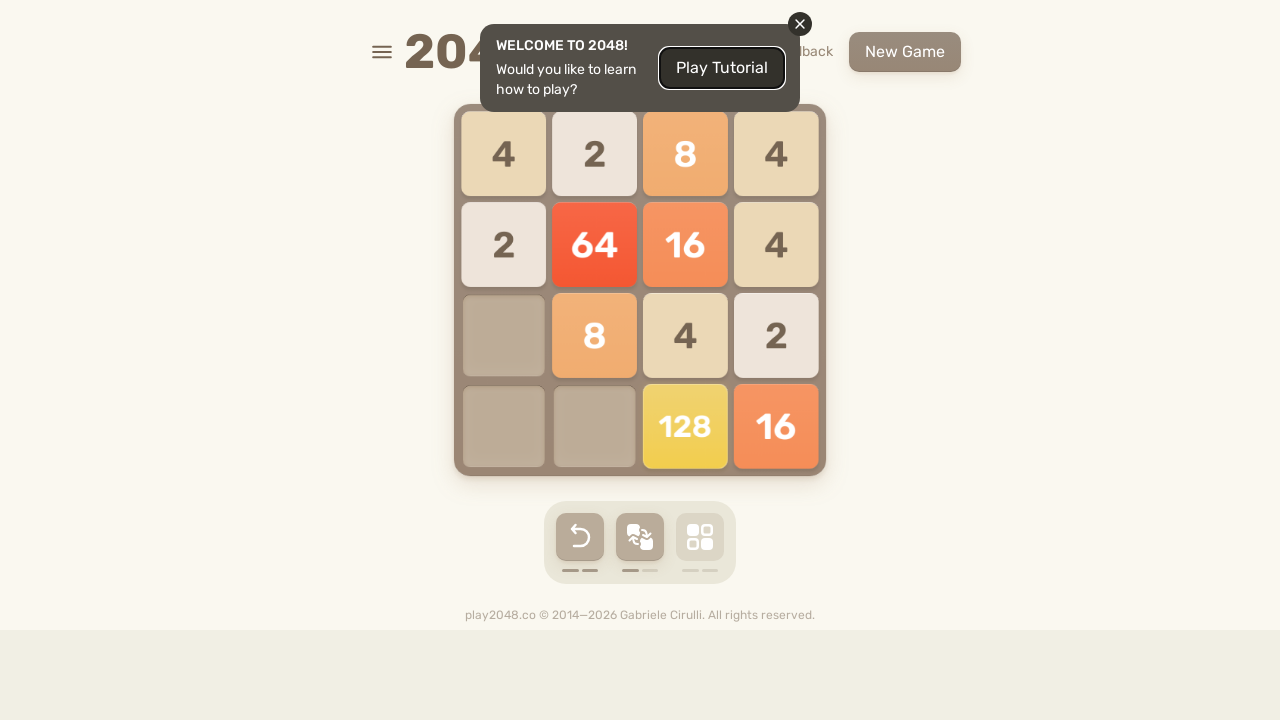

Pressed ArrowLeft key
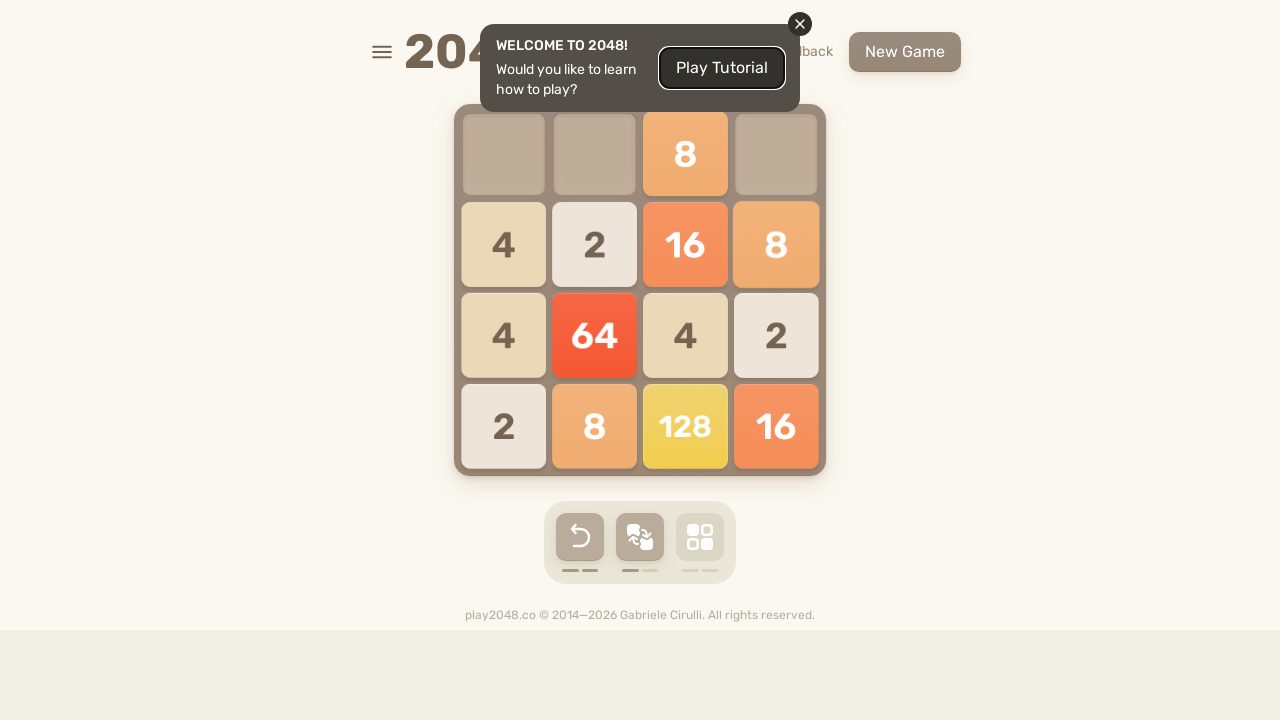

Pressed ArrowUp key
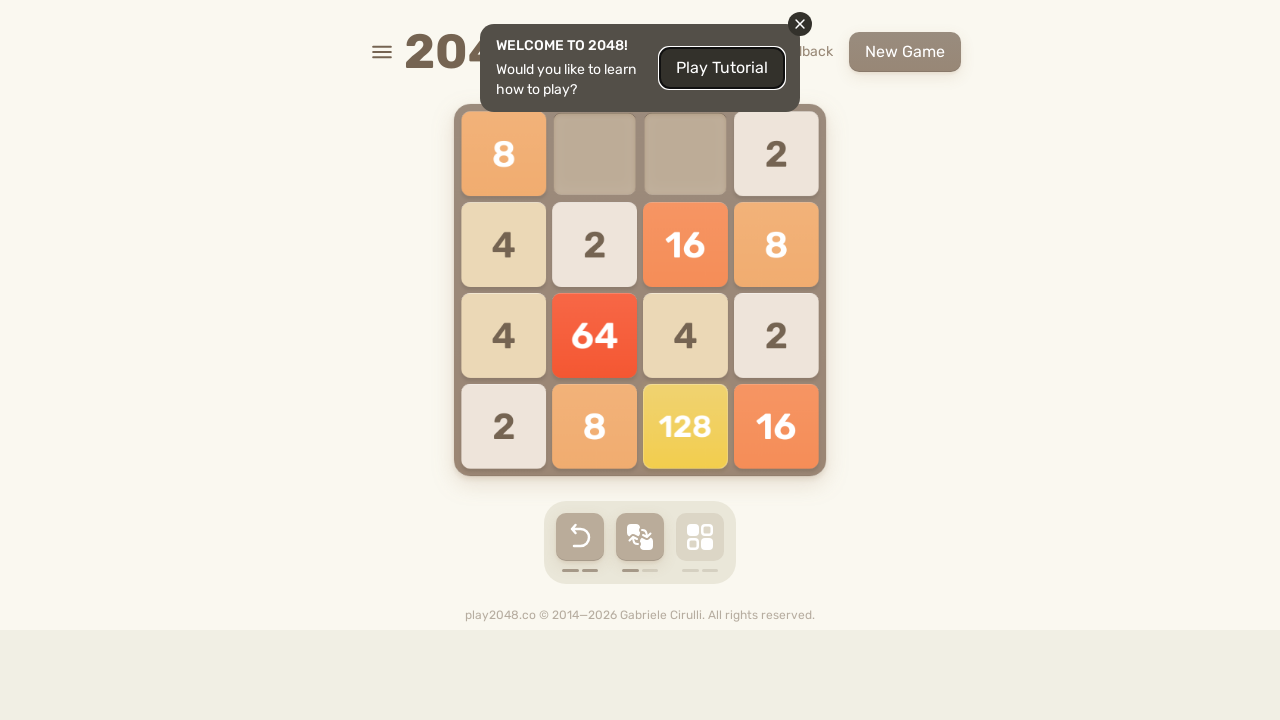

Pressed ArrowRight key
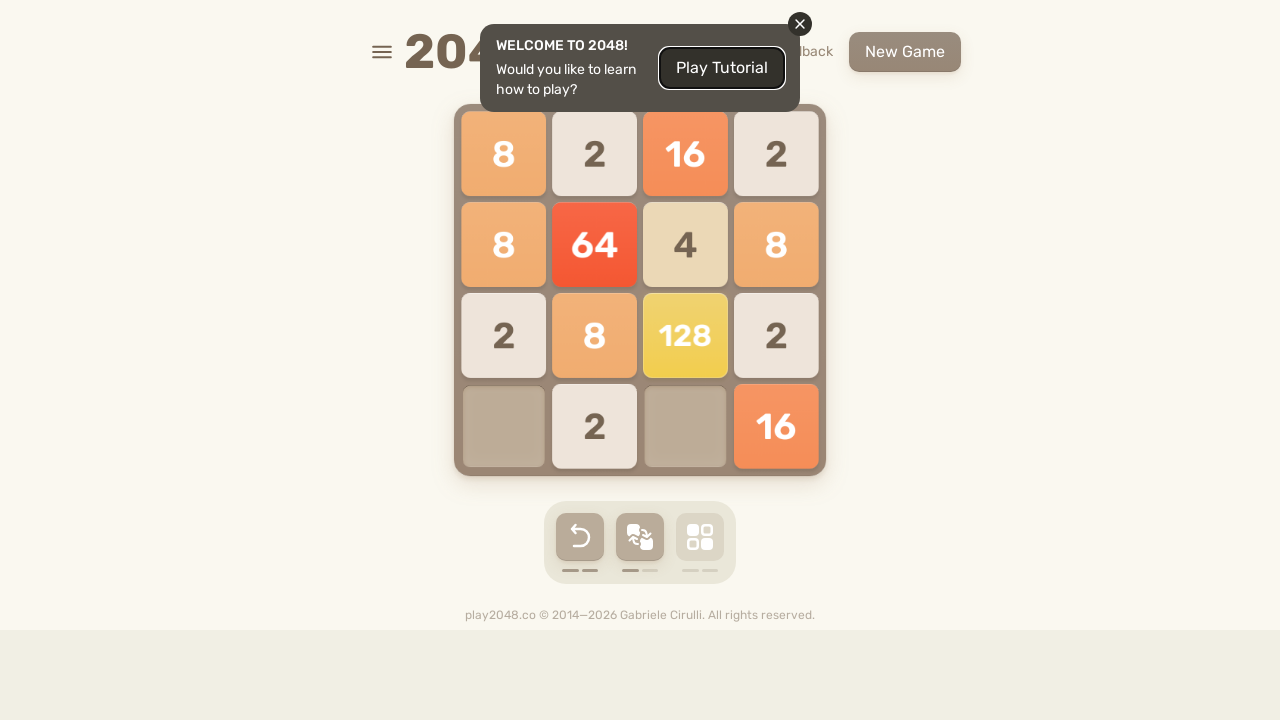

Pressed ArrowDown key
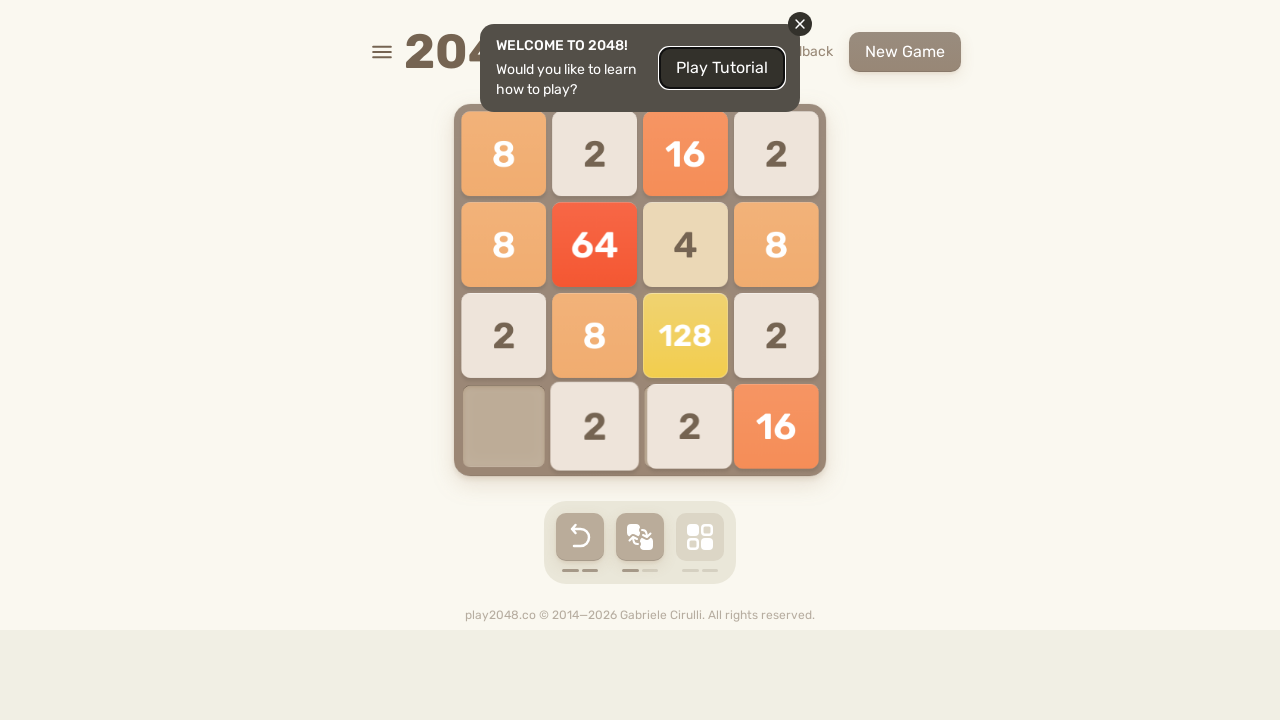

Pressed ArrowLeft key
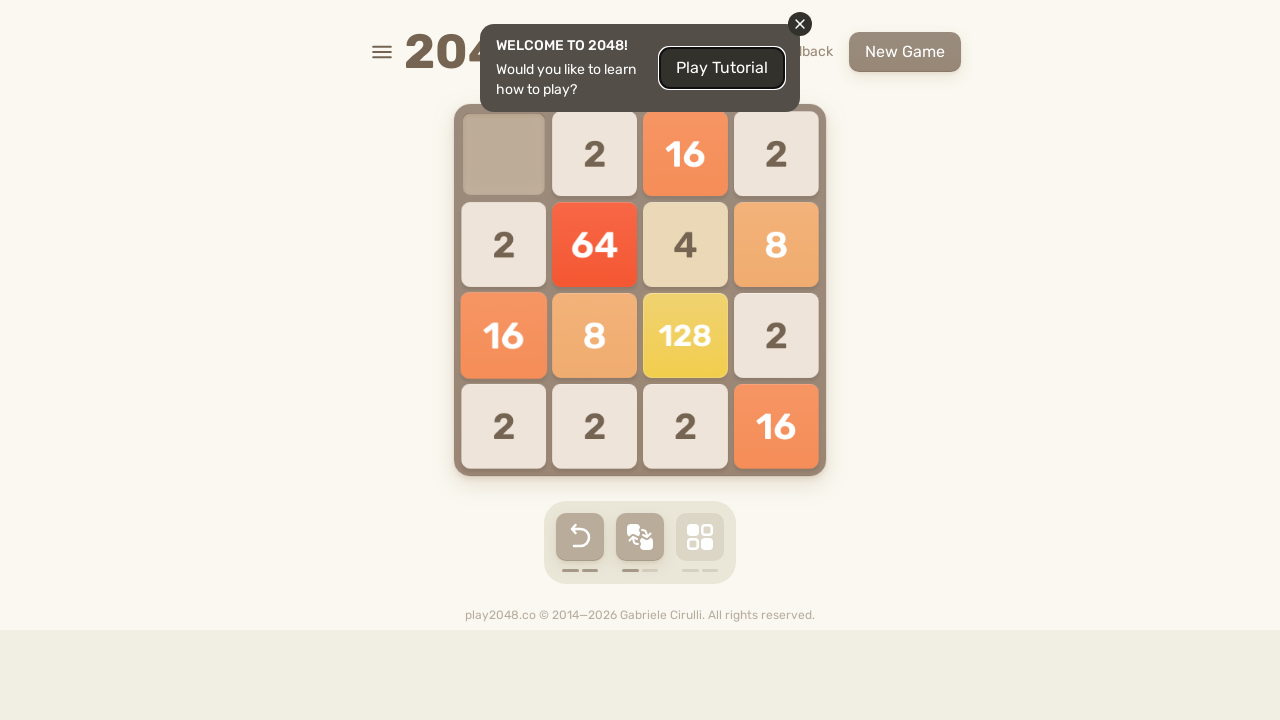

Pressed ArrowUp key
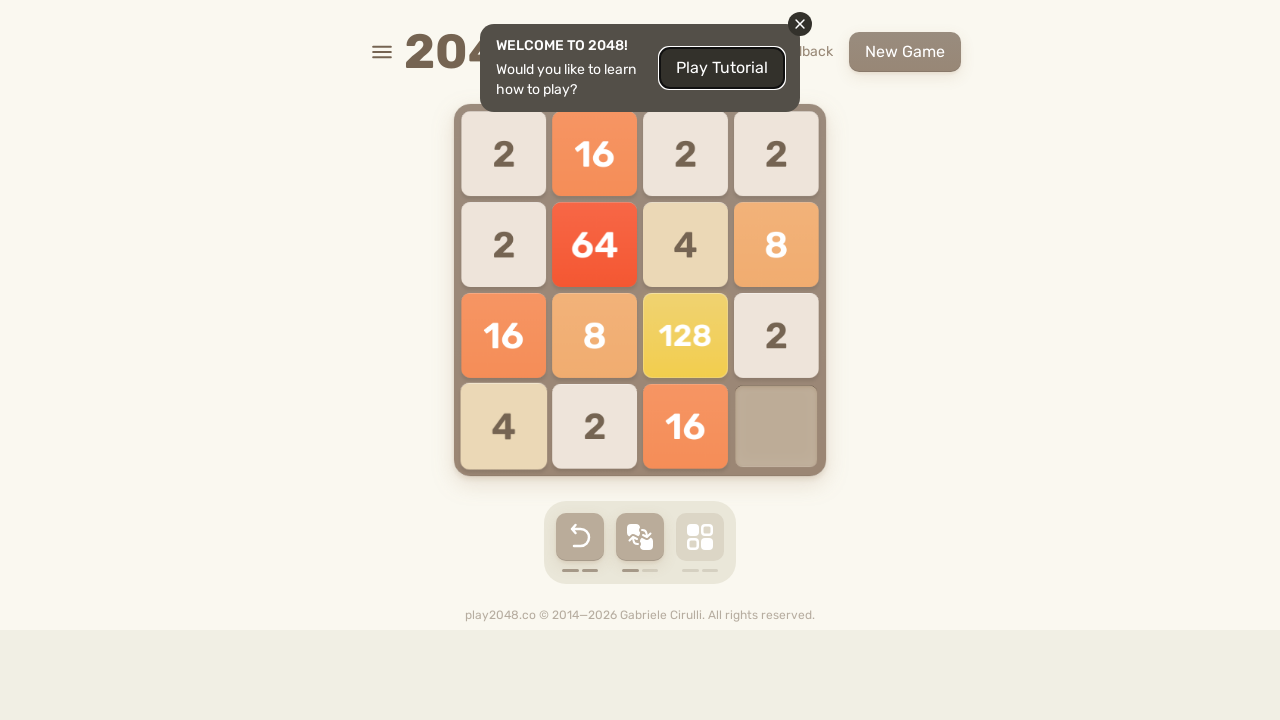

Pressed ArrowRight key
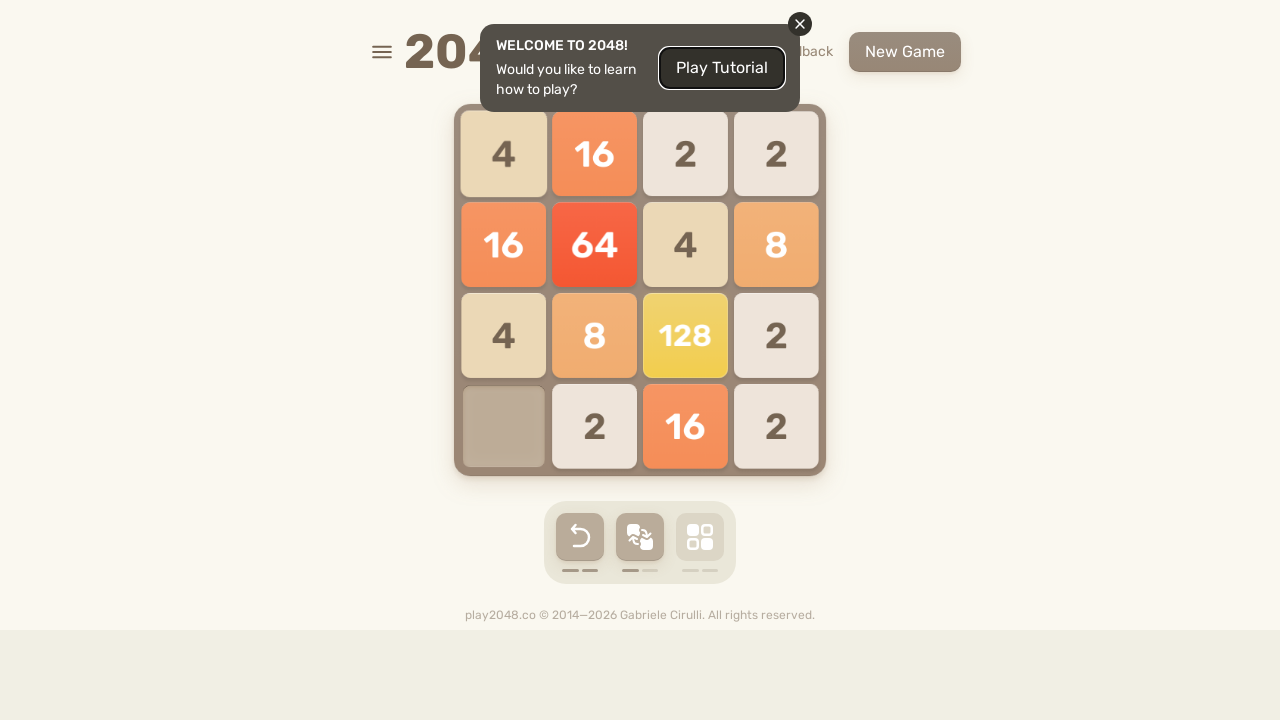

Pressed ArrowDown key
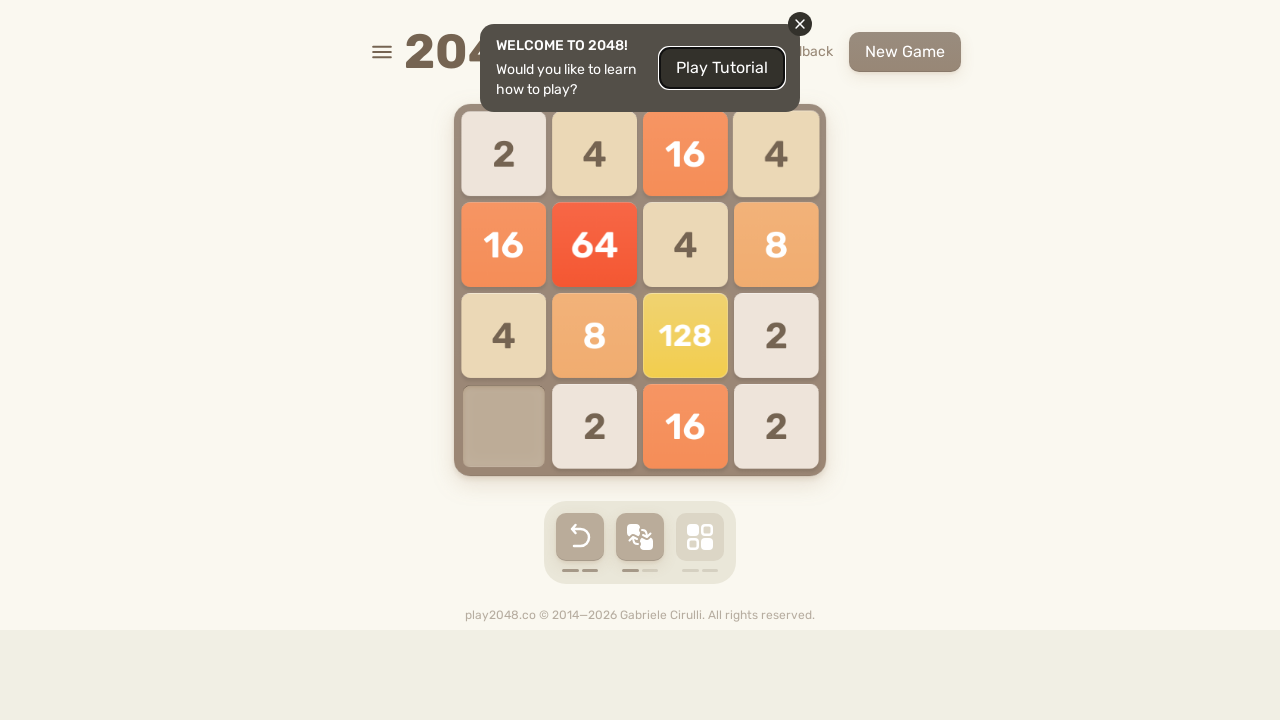

Pressed ArrowLeft key
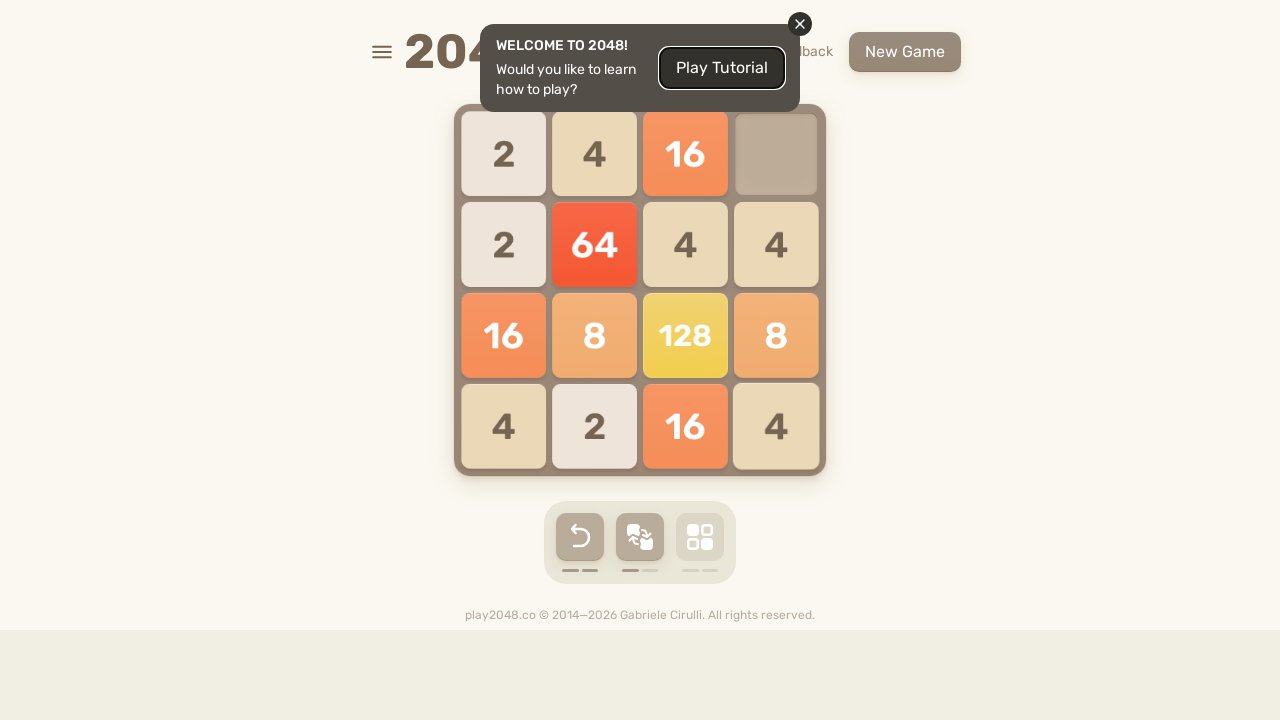

Pressed ArrowUp key
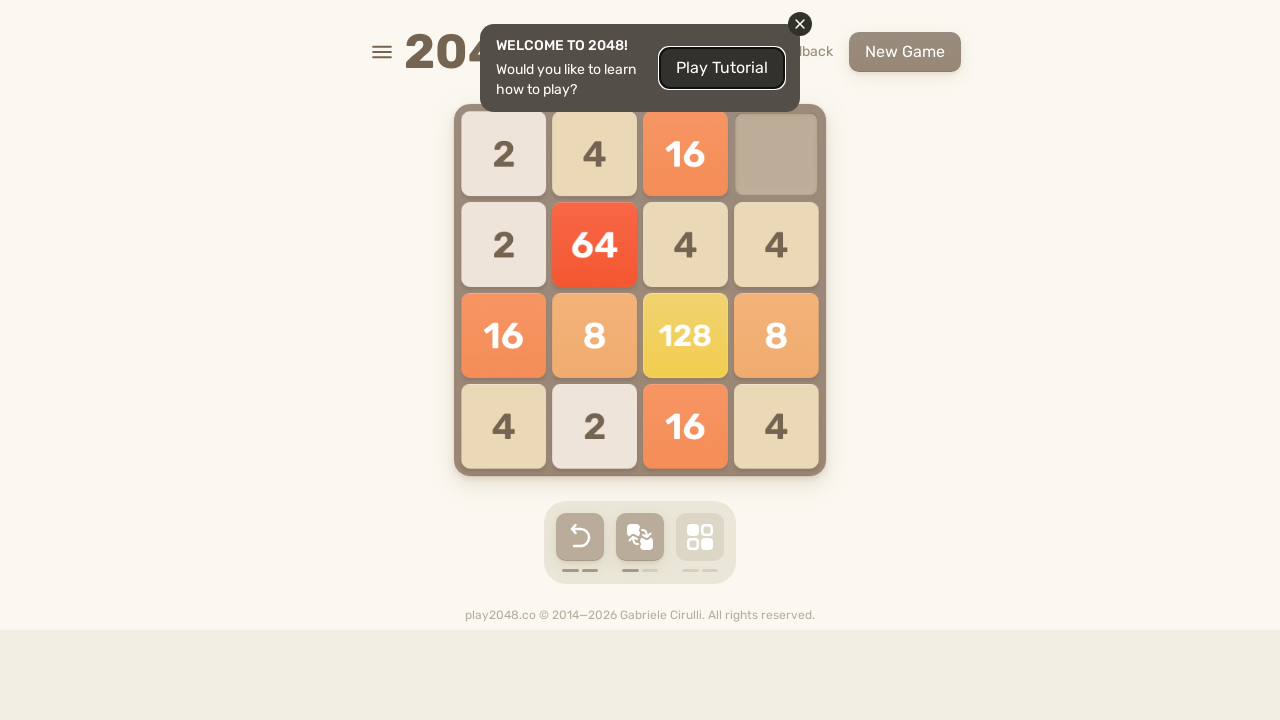

Pressed ArrowRight key
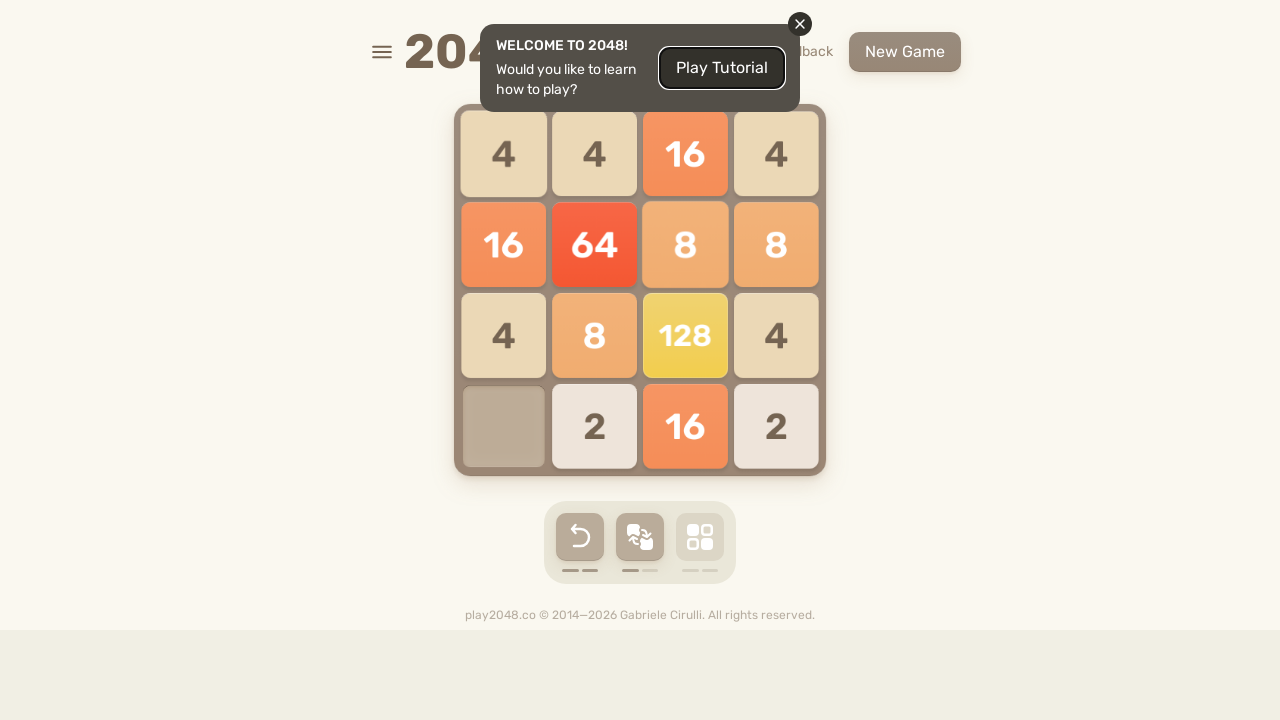

Pressed ArrowDown key
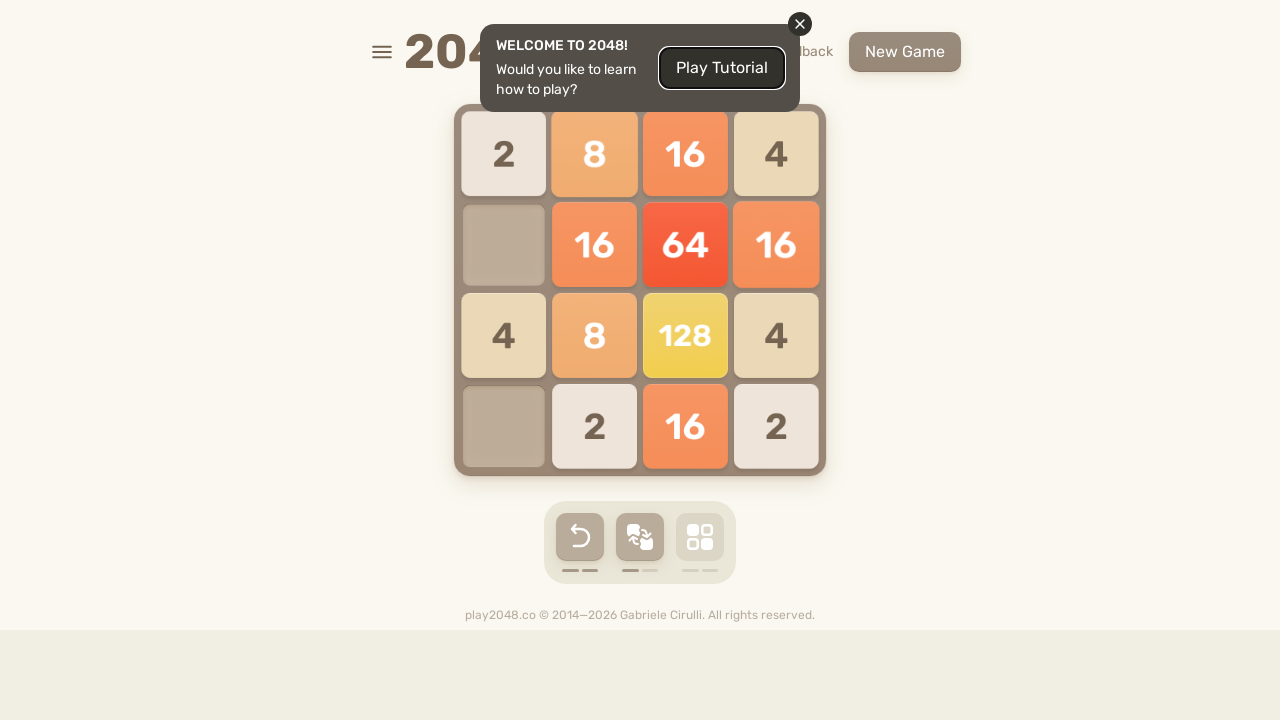

Pressed ArrowLeft key
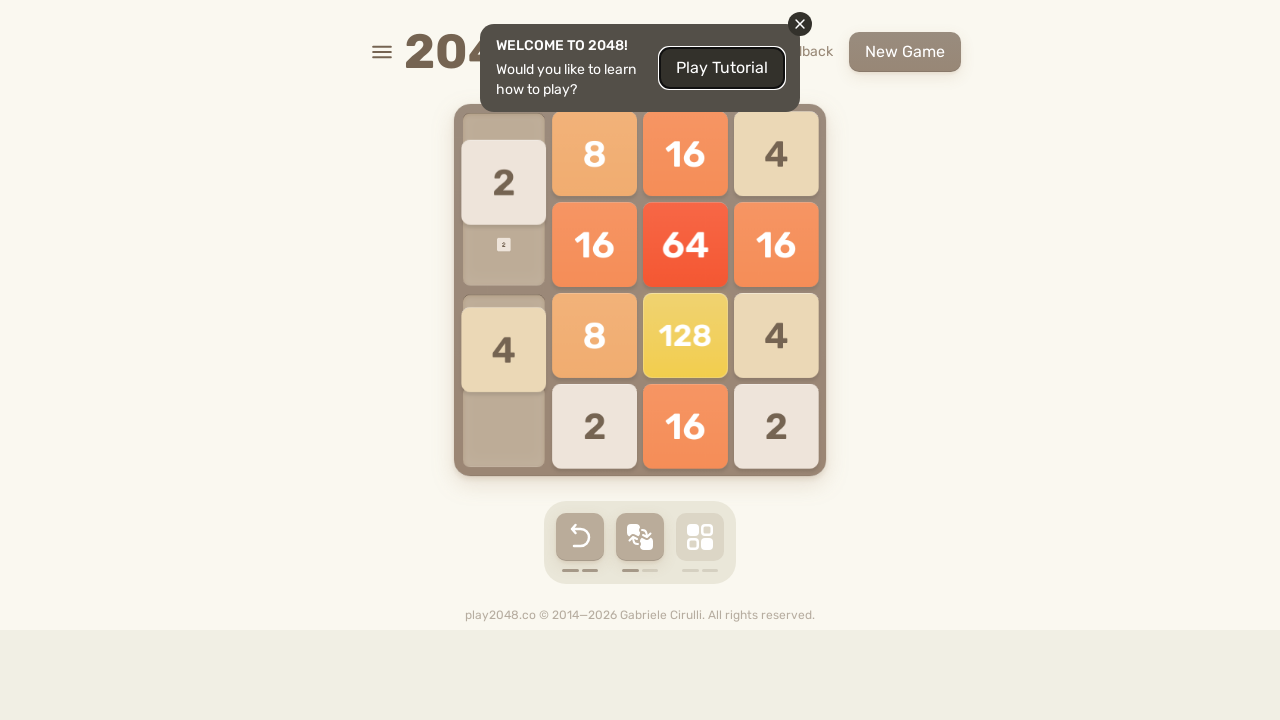

Pressed ArrowUp key
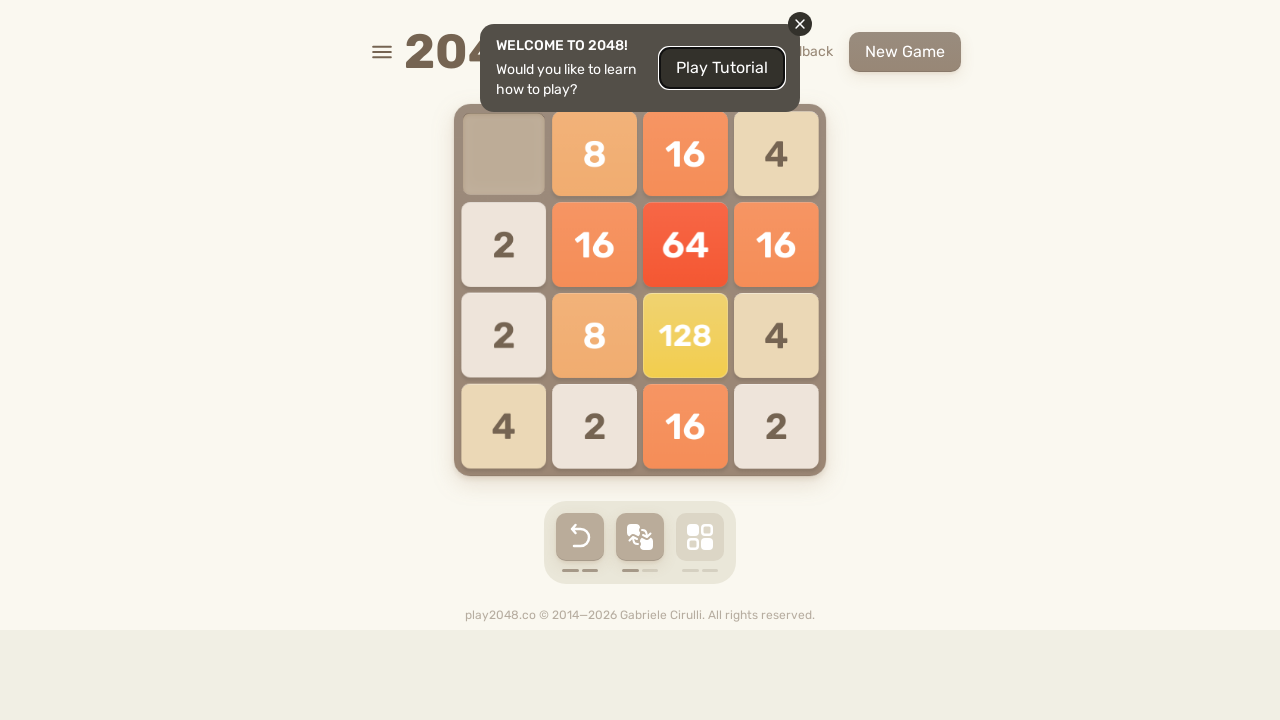

Pressed ArrowRight key
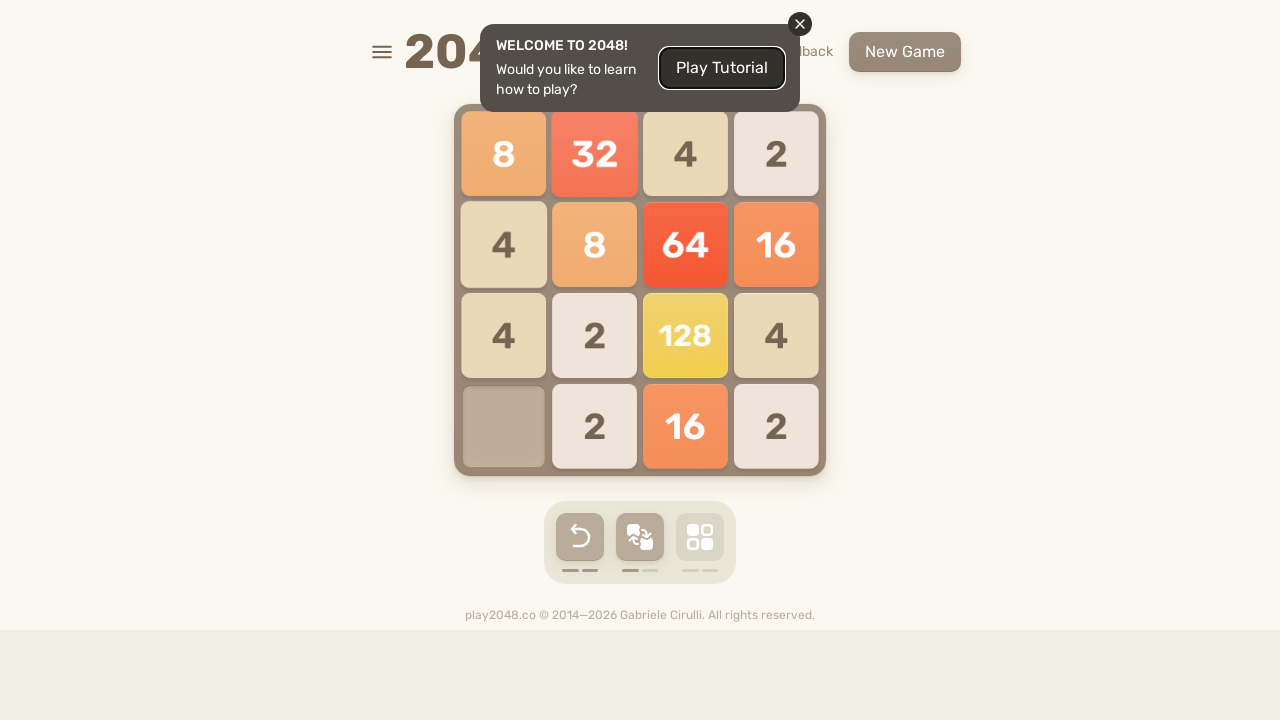

Pressed ArrowDown key
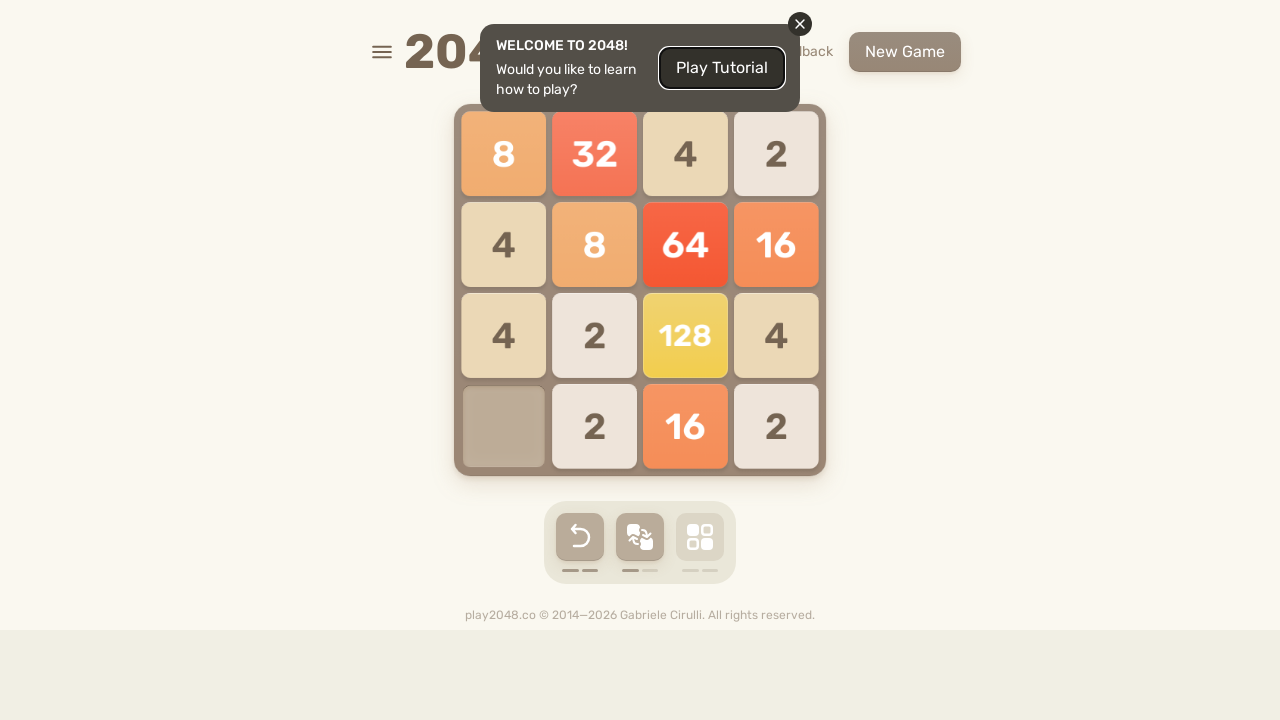

Pressed ArrowLeft key
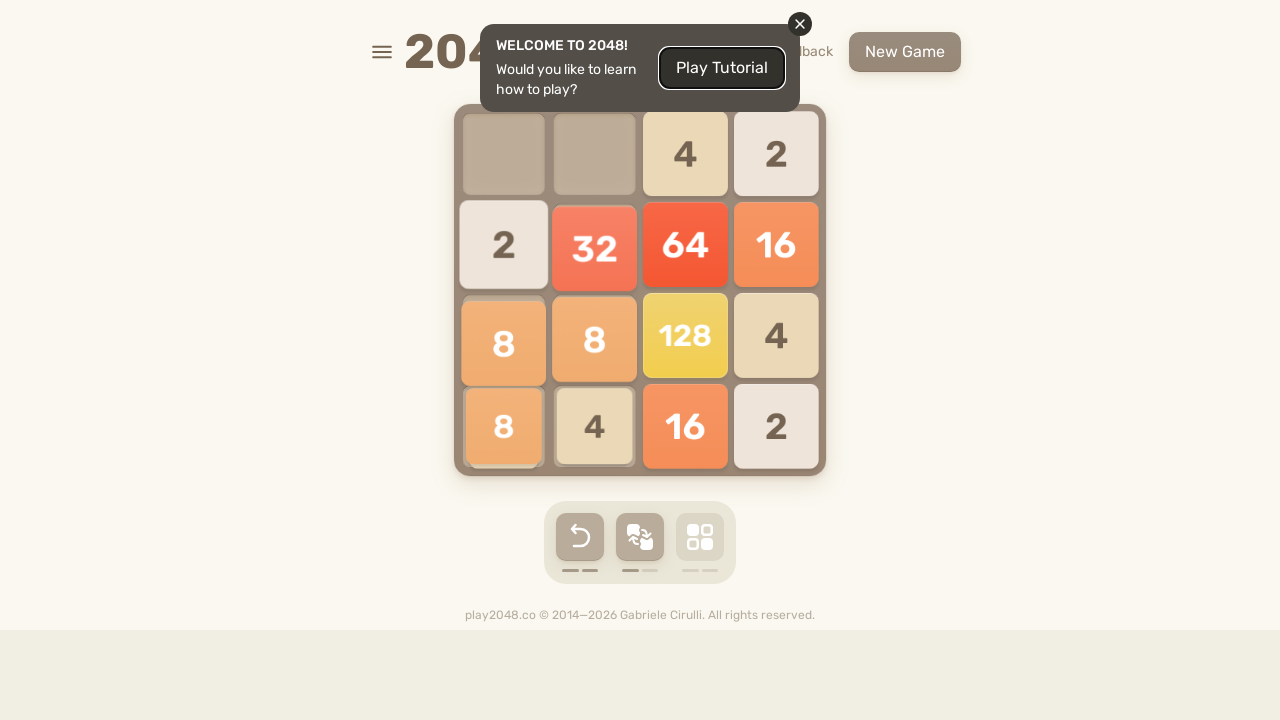

Pressed ArrowUp key
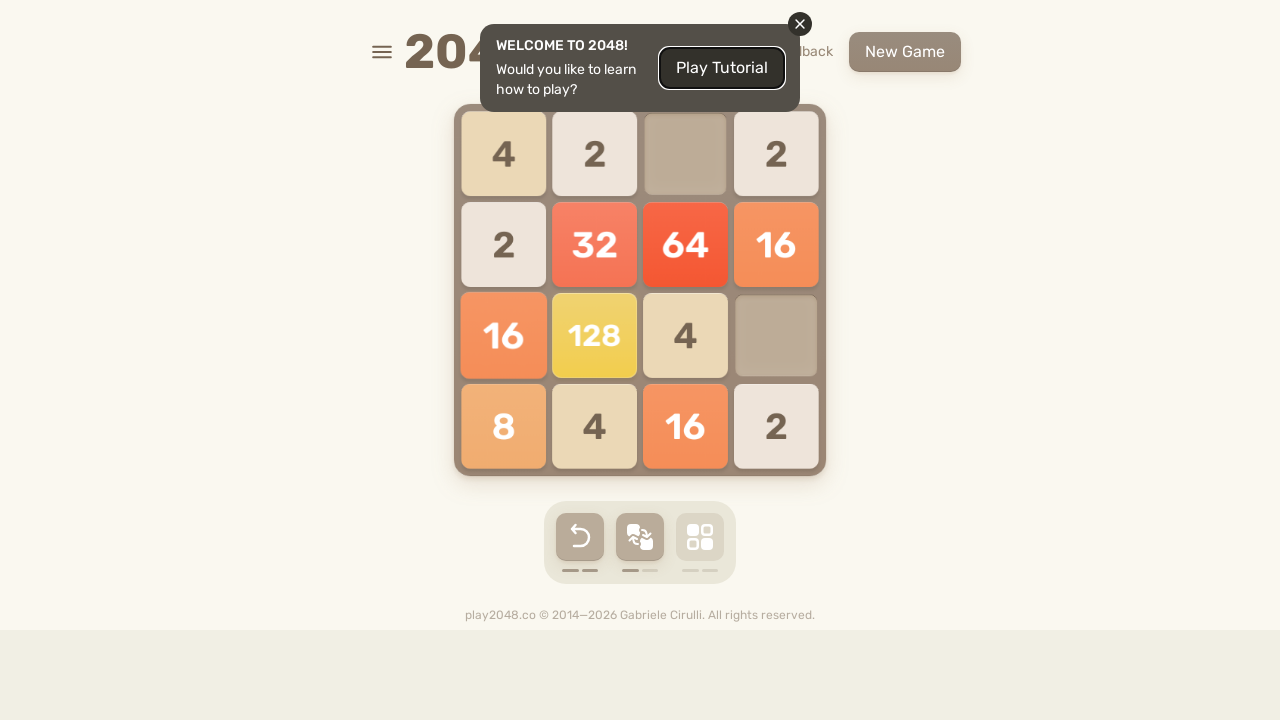

Pressed ArrowRight key
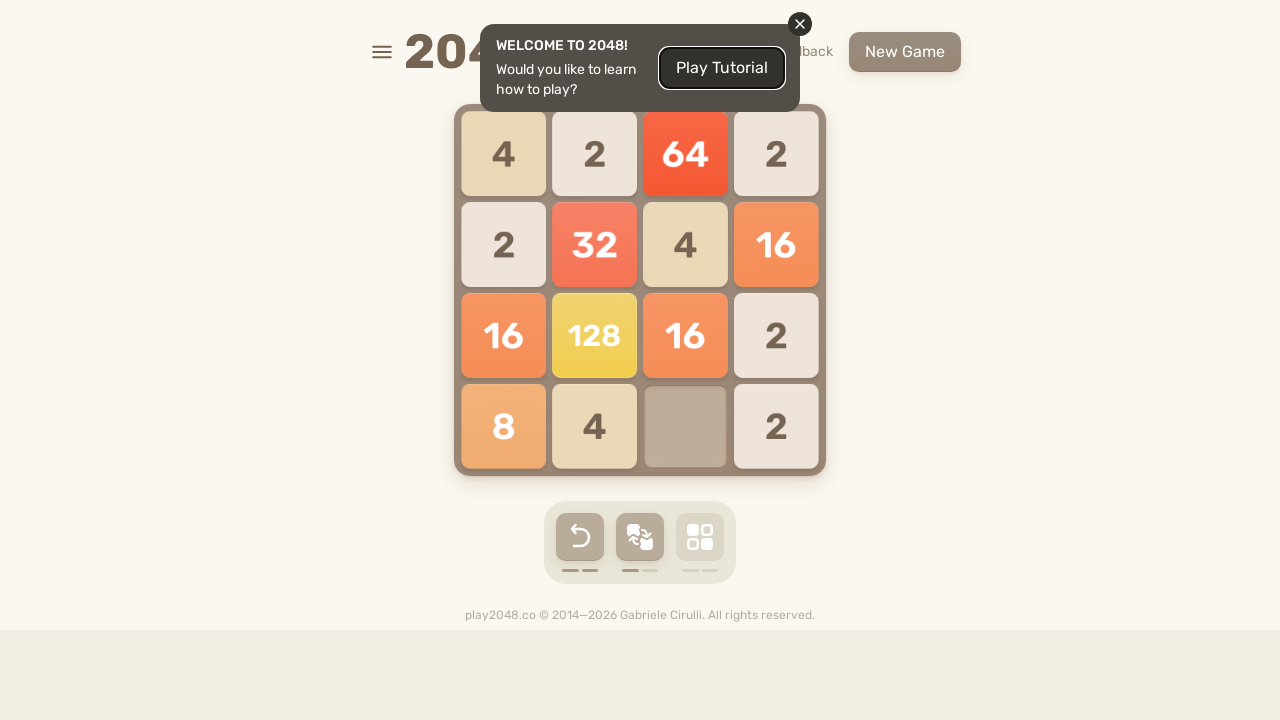

Pressed ArrowDown key
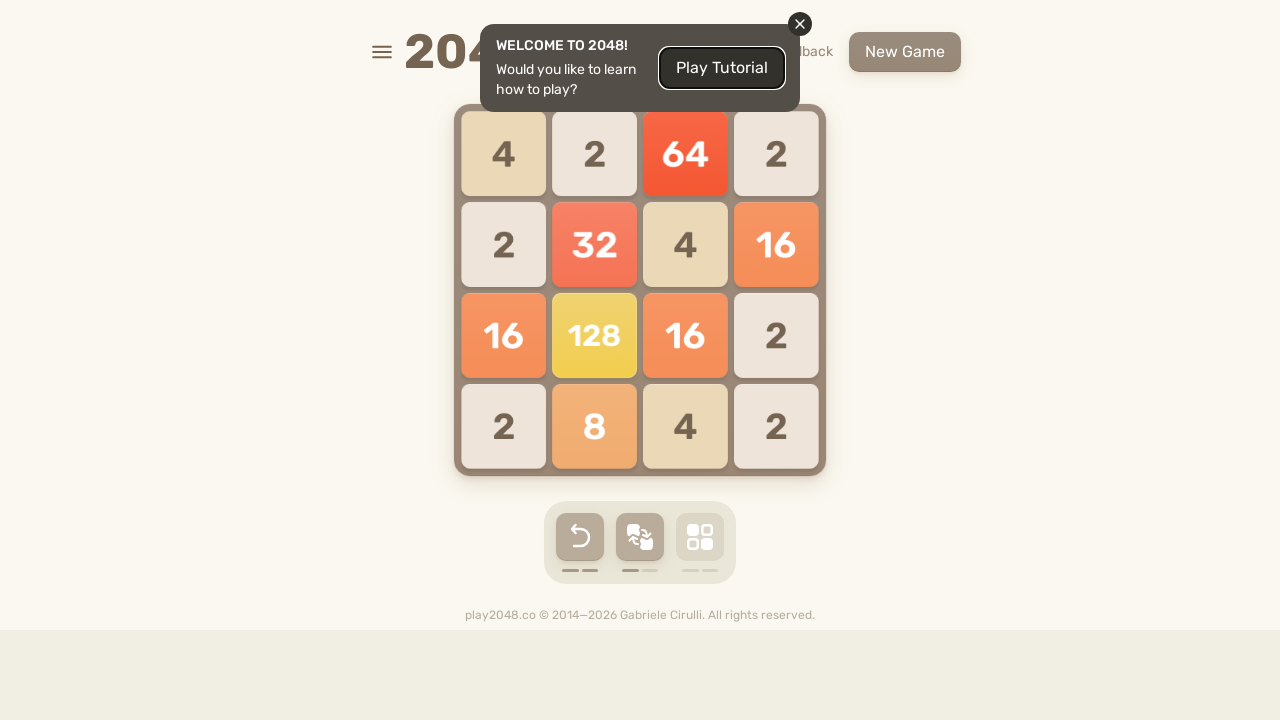

Pressed ArrowLeft key
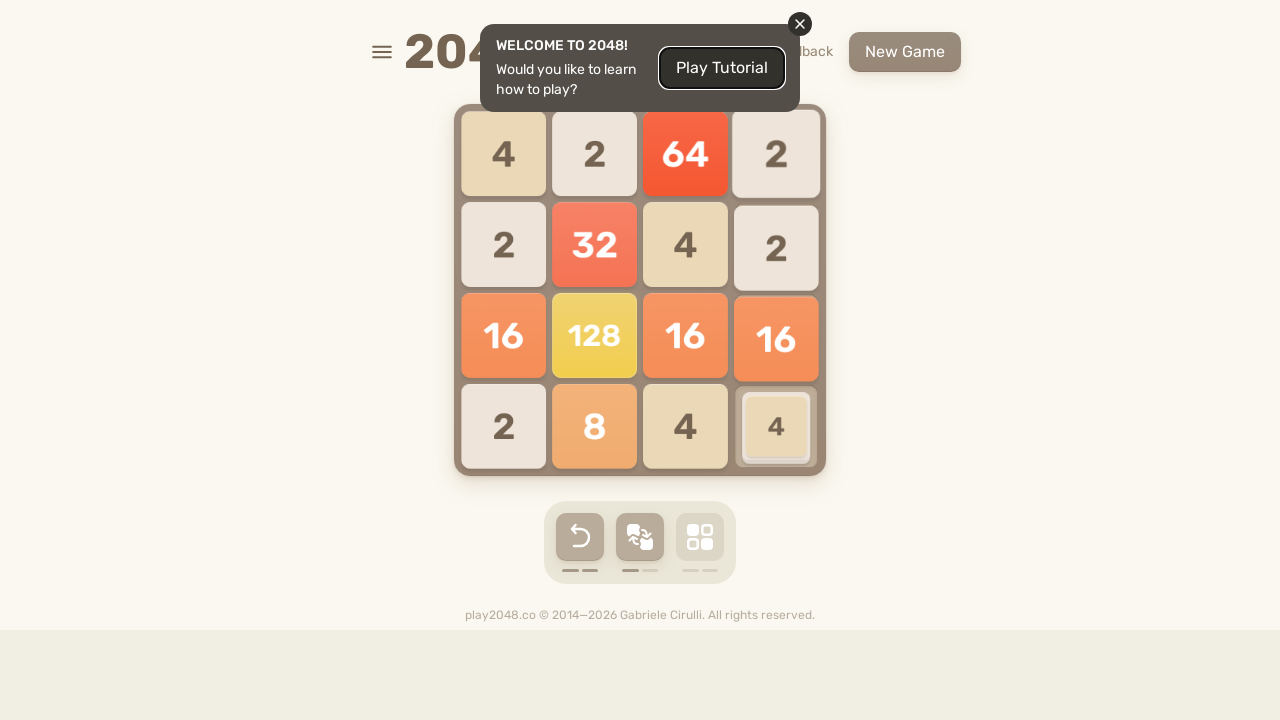

Pressed ArrowUp key
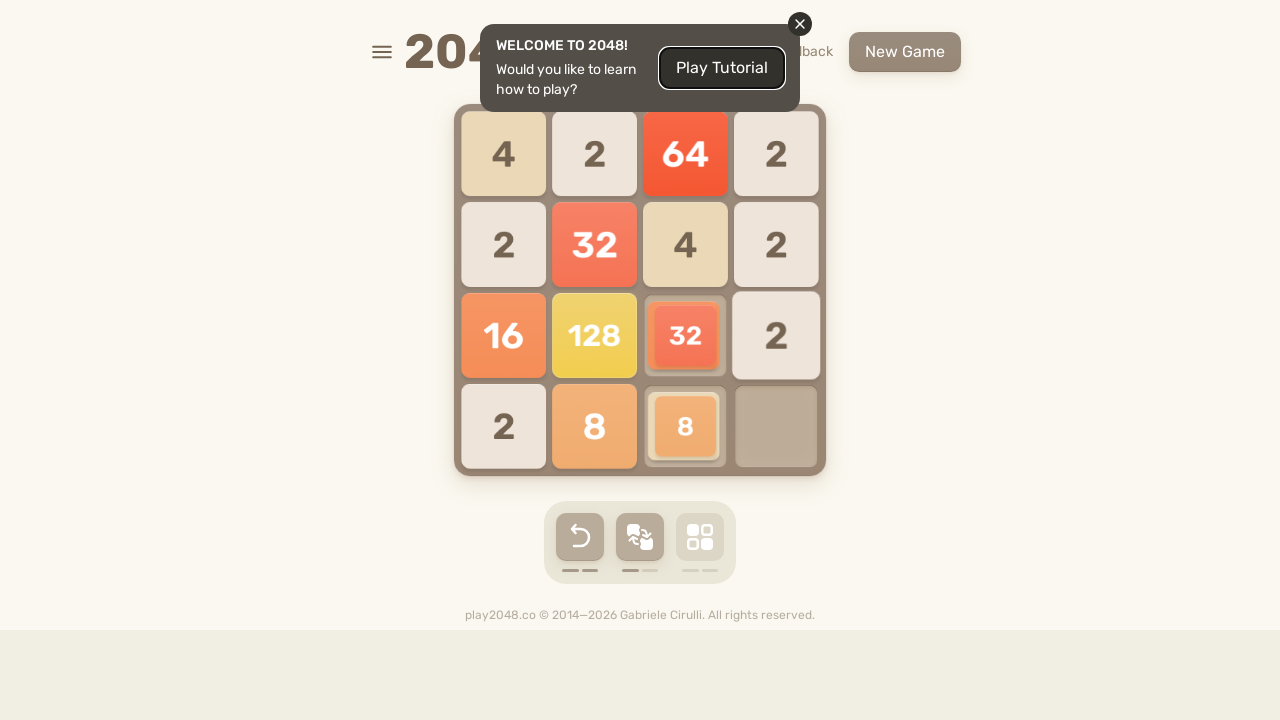

Pressed ArrowRight key
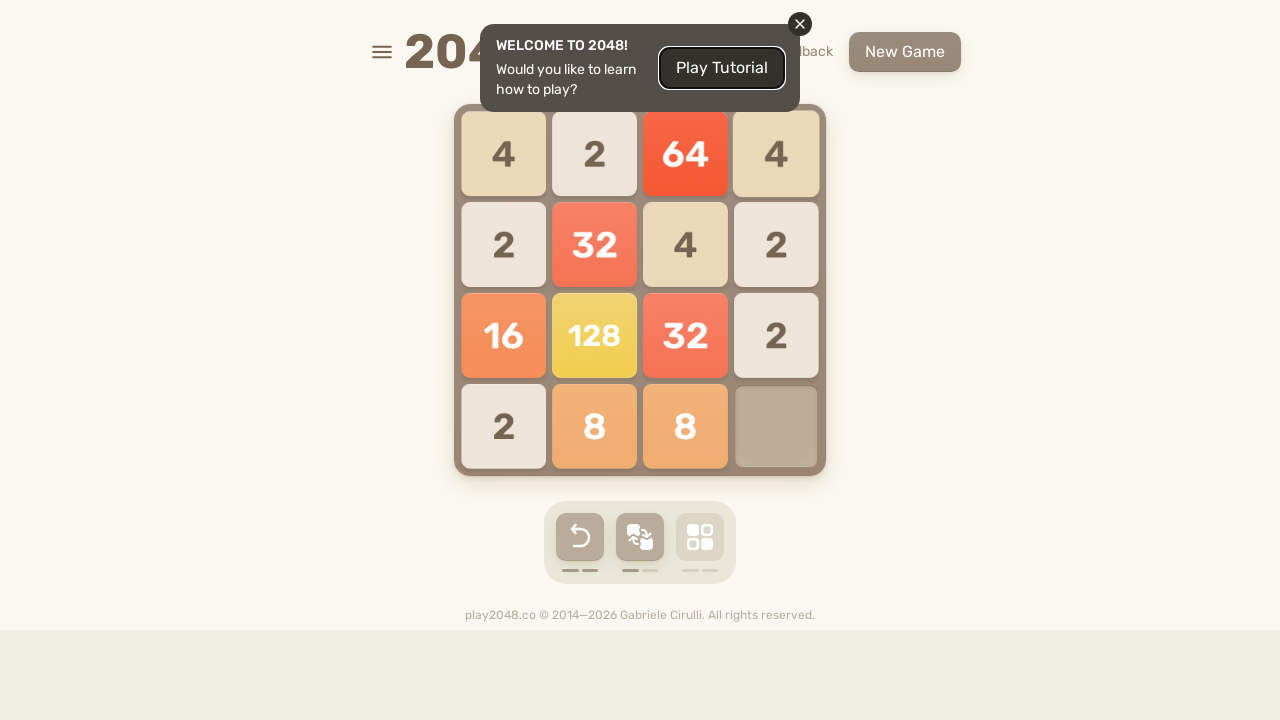

Pressed ArrowDown key
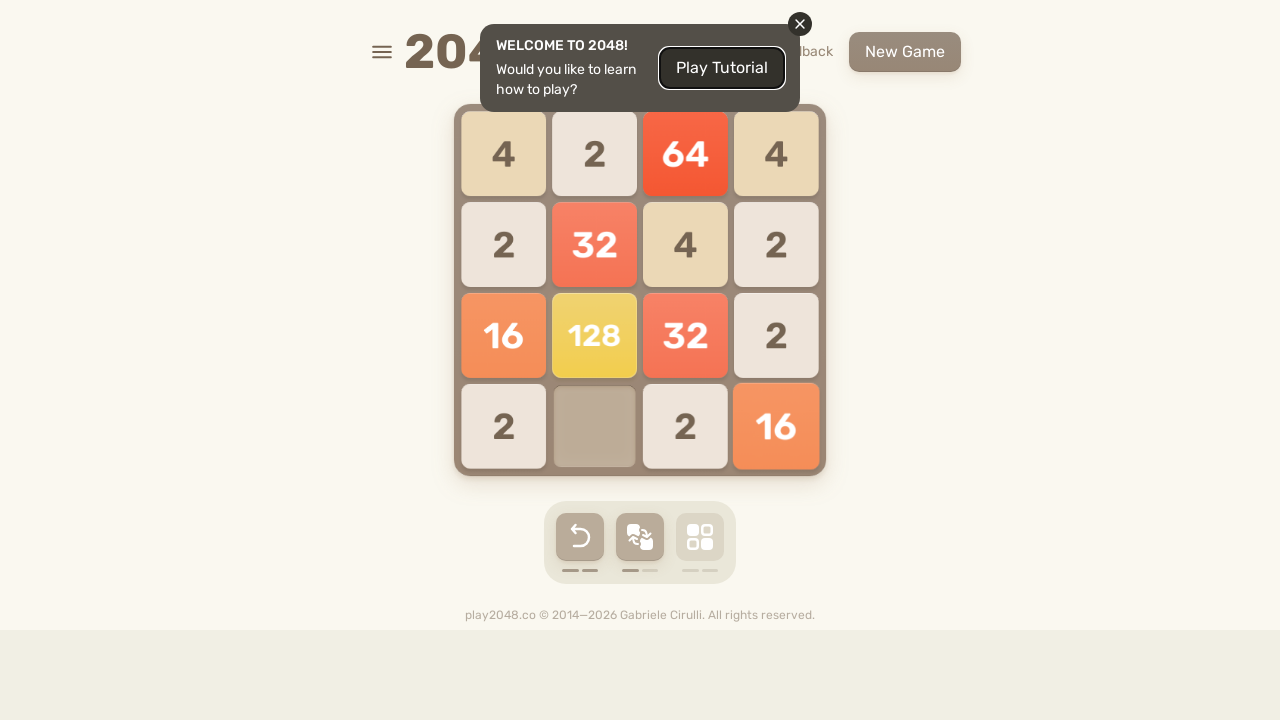

Pressed ArrowLeft key
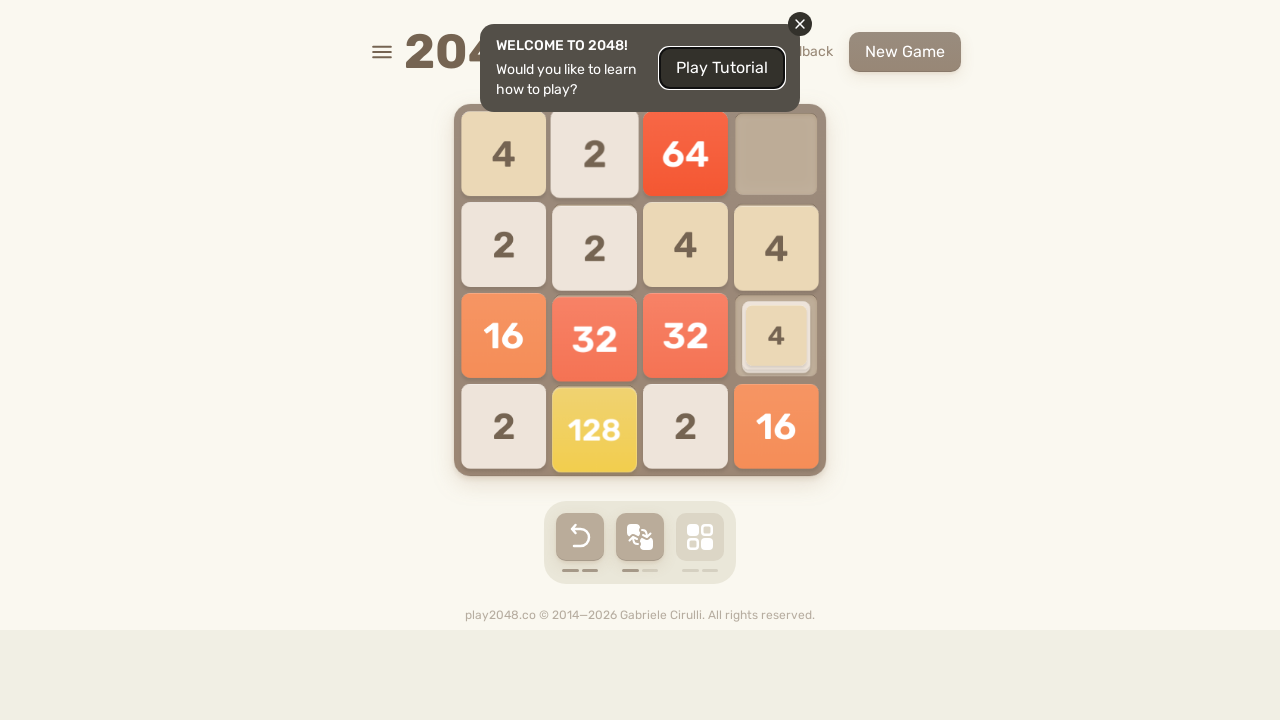

Pressed ArrowUp key
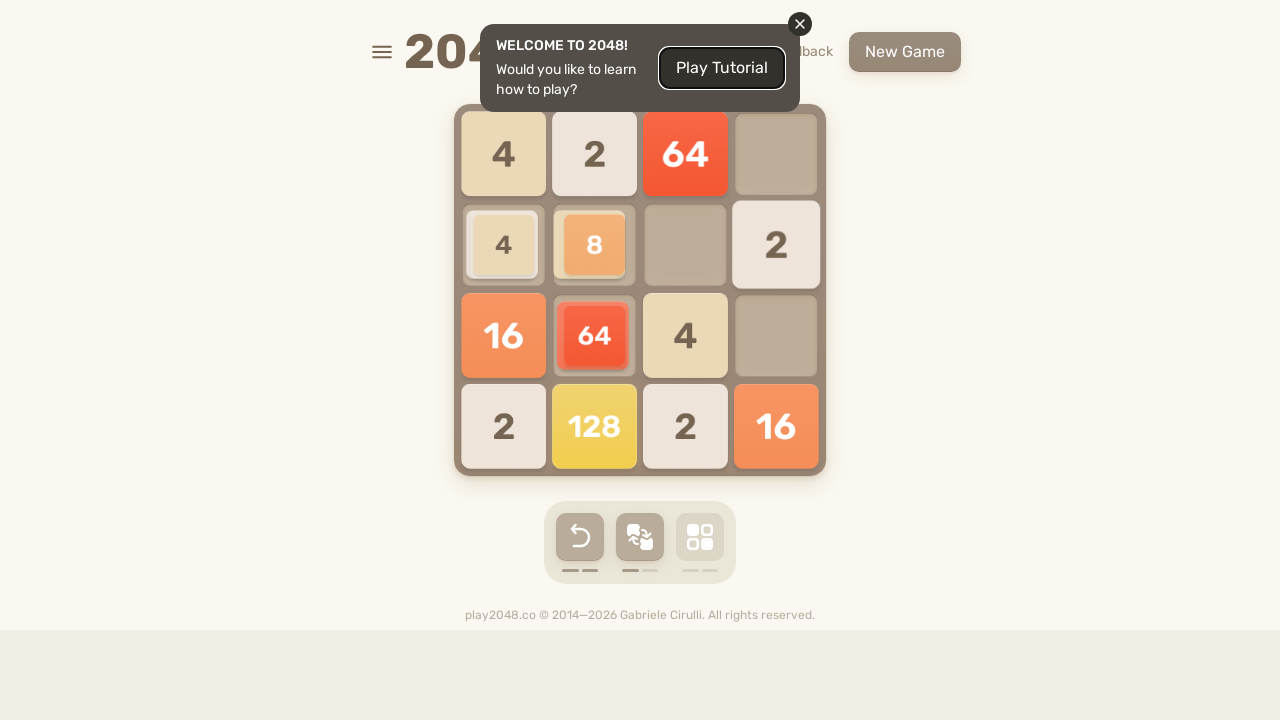

Pressed ArrowRight key
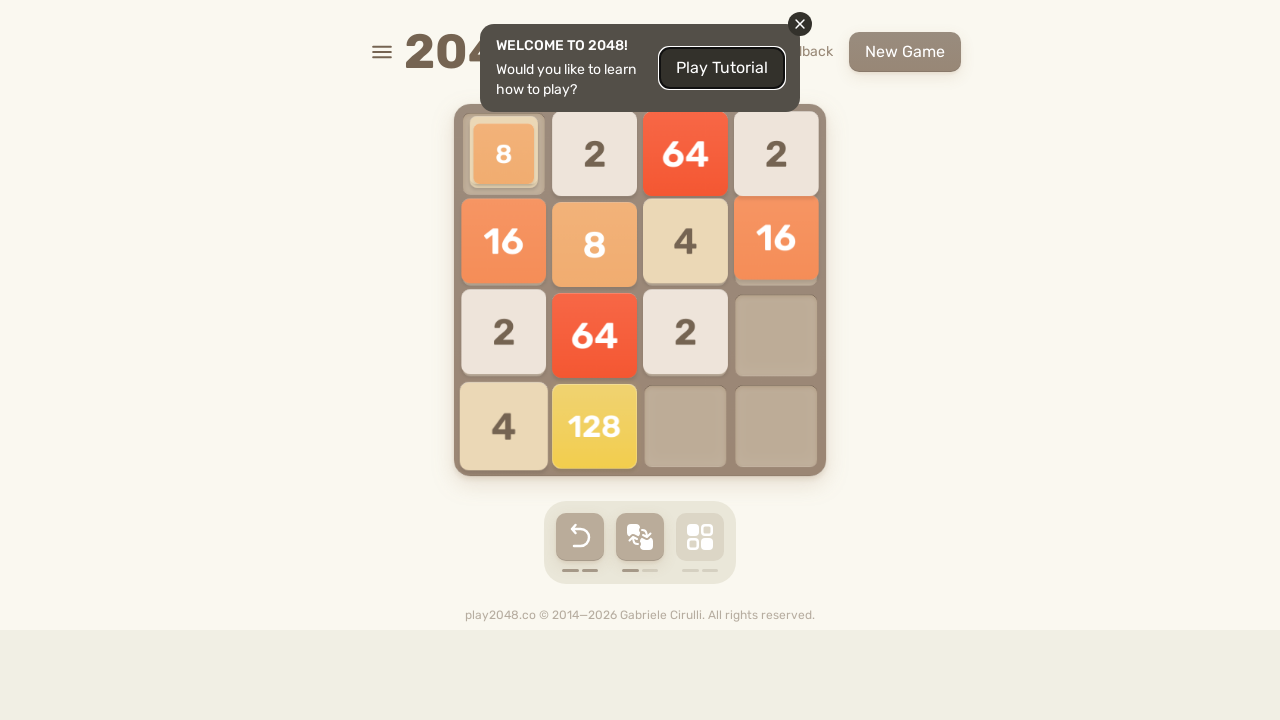

Pressed ArrowDown key
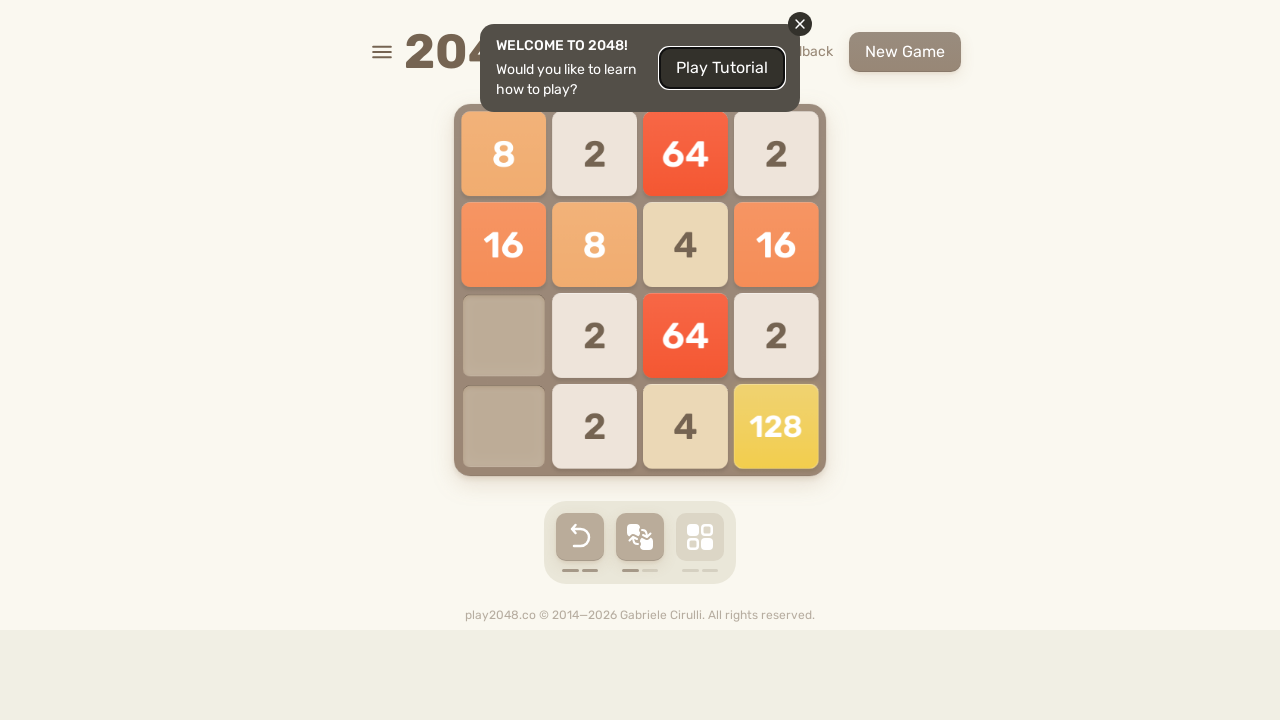

Pressed ArrowLeft key
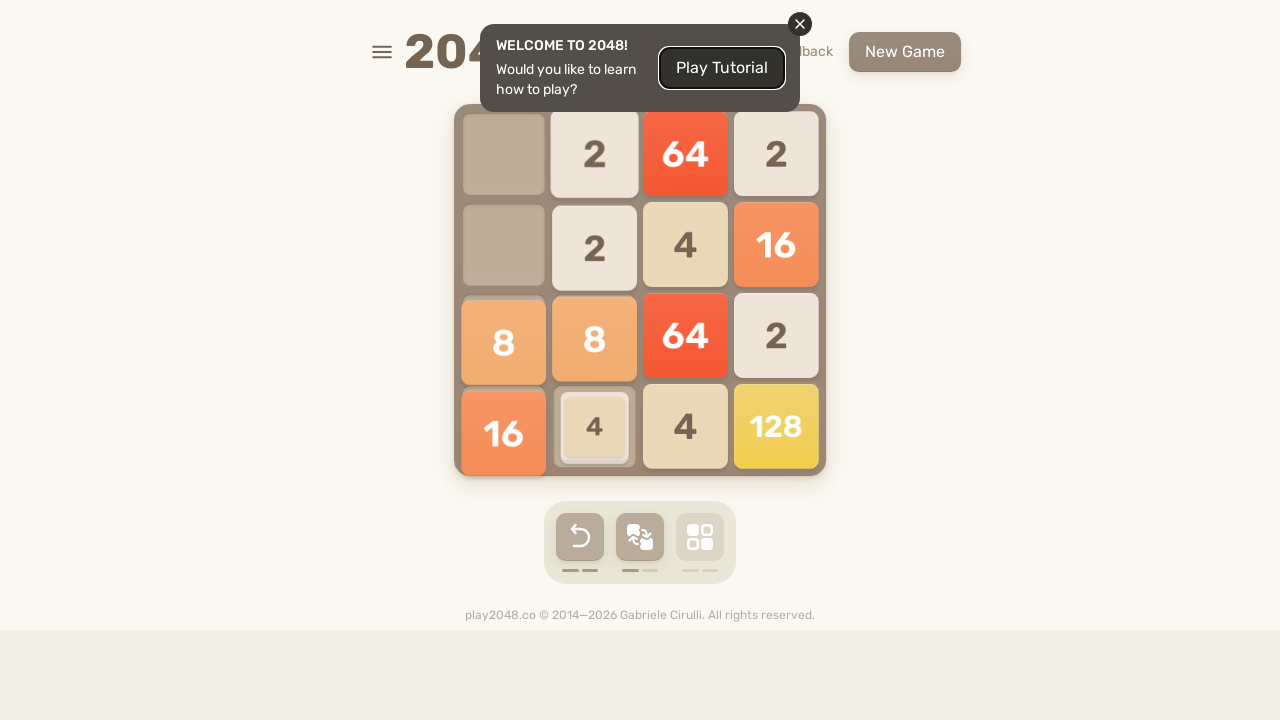

Pressed ArrowUp key
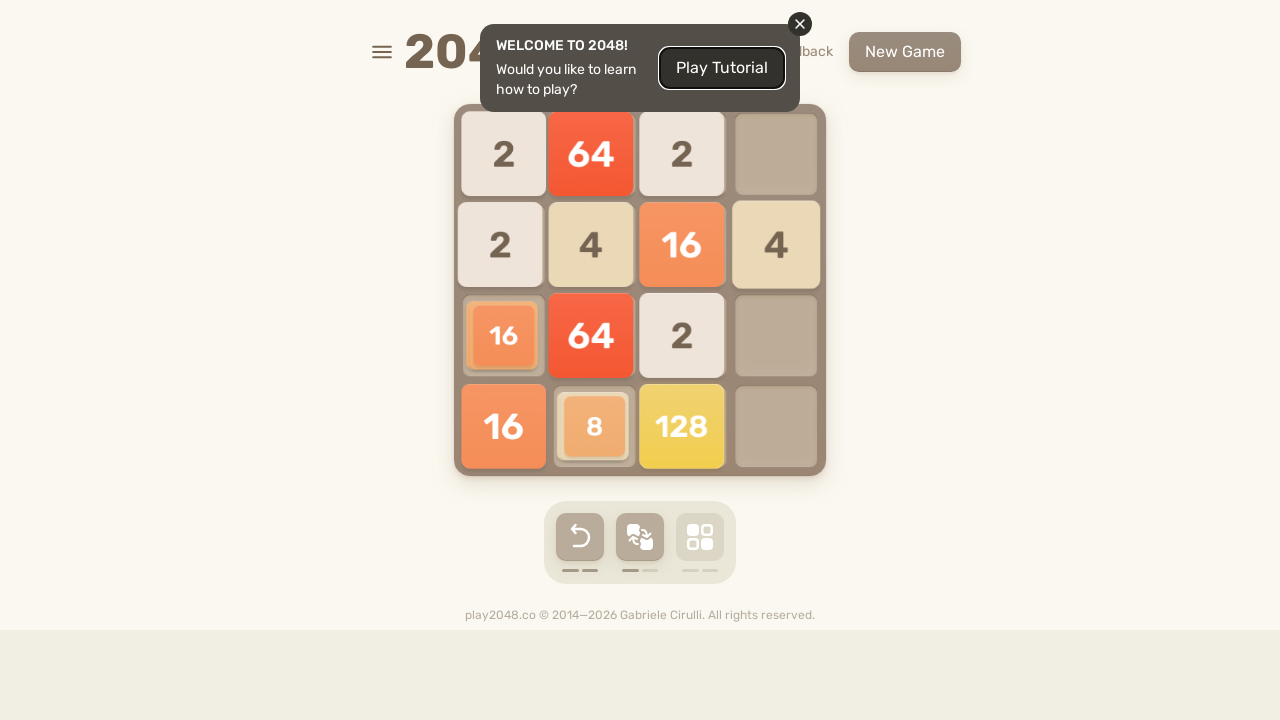

Pressed ArrowRight key
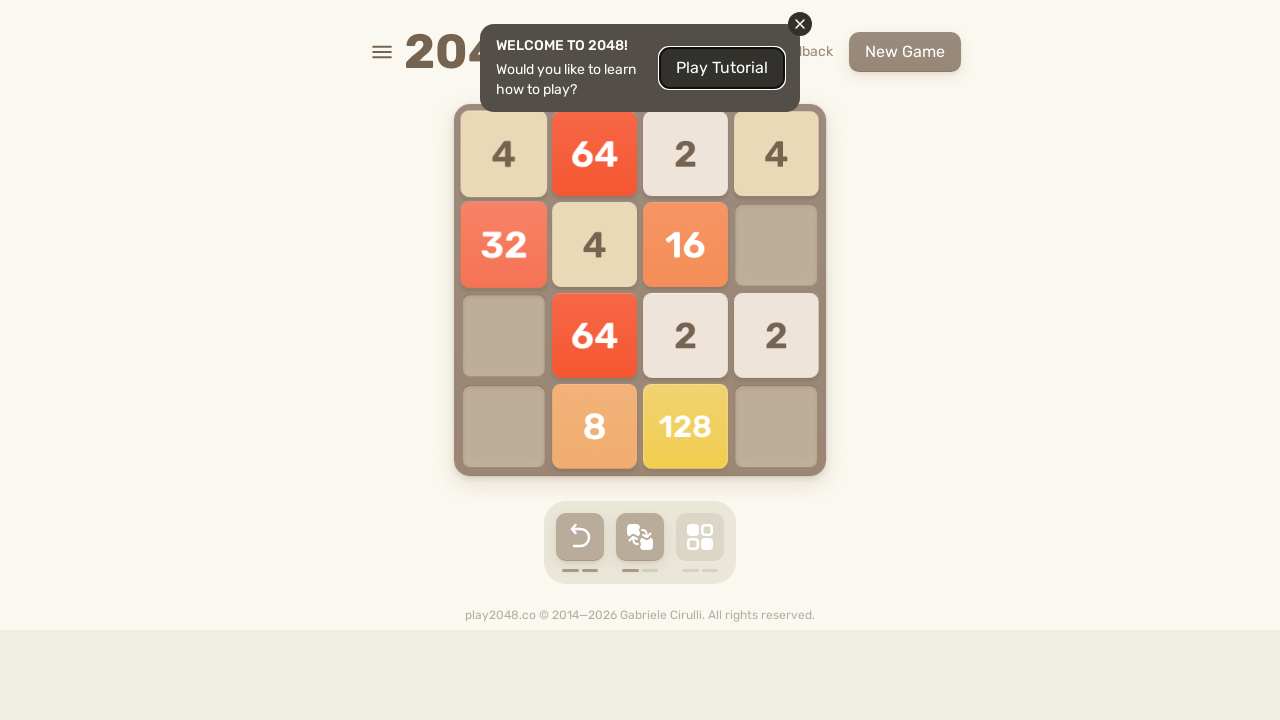

Pressed ArrowDown key
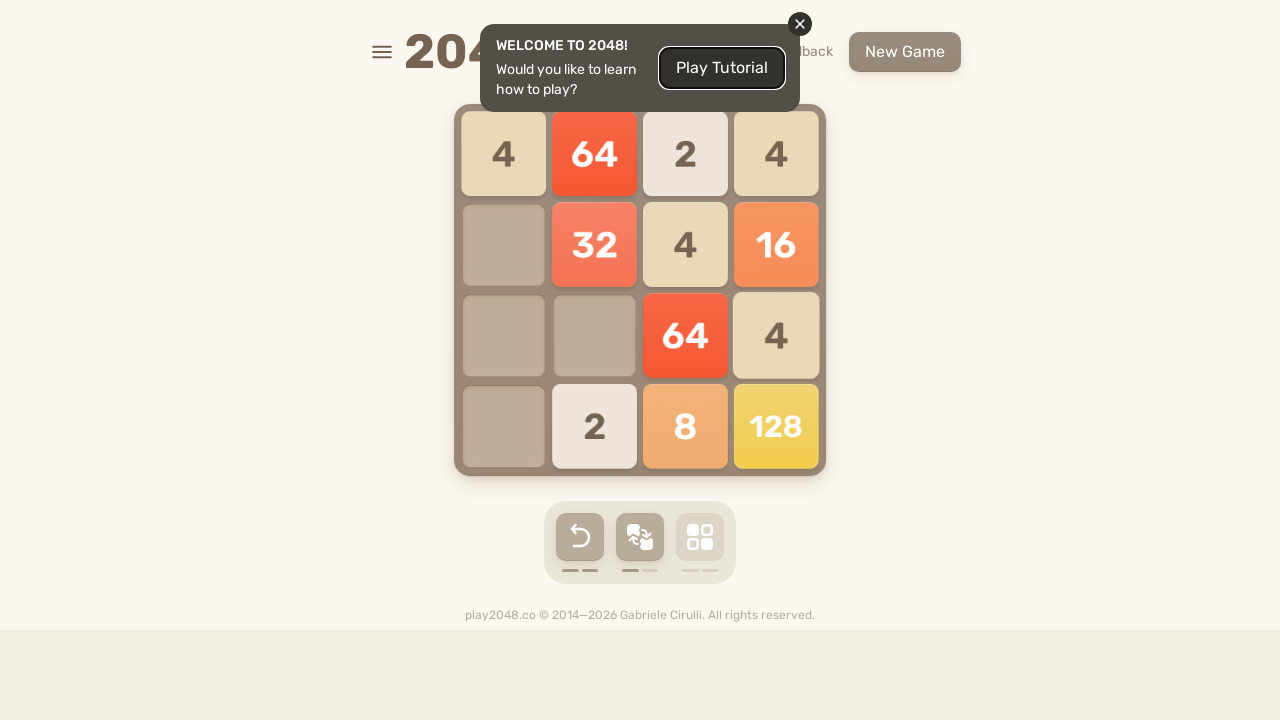

Pressed ArrowLeft key
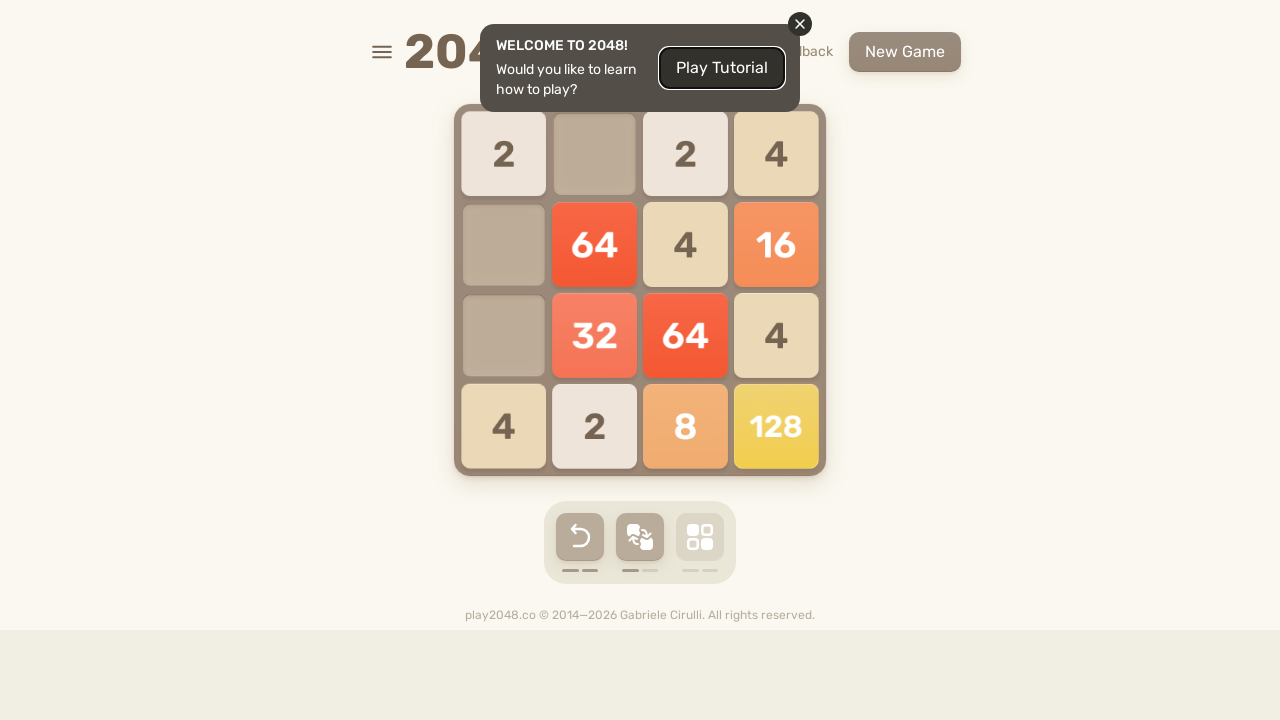

Pressed ArrowUp key
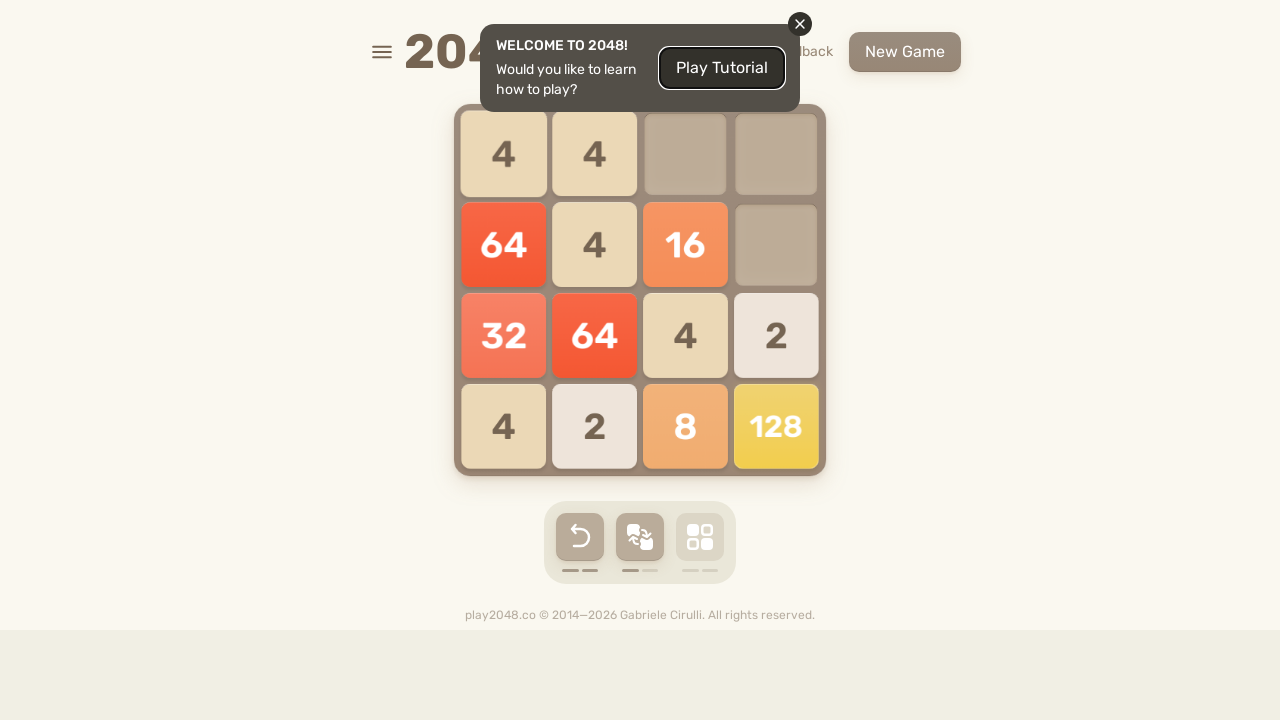

Pressed ArrowRight key
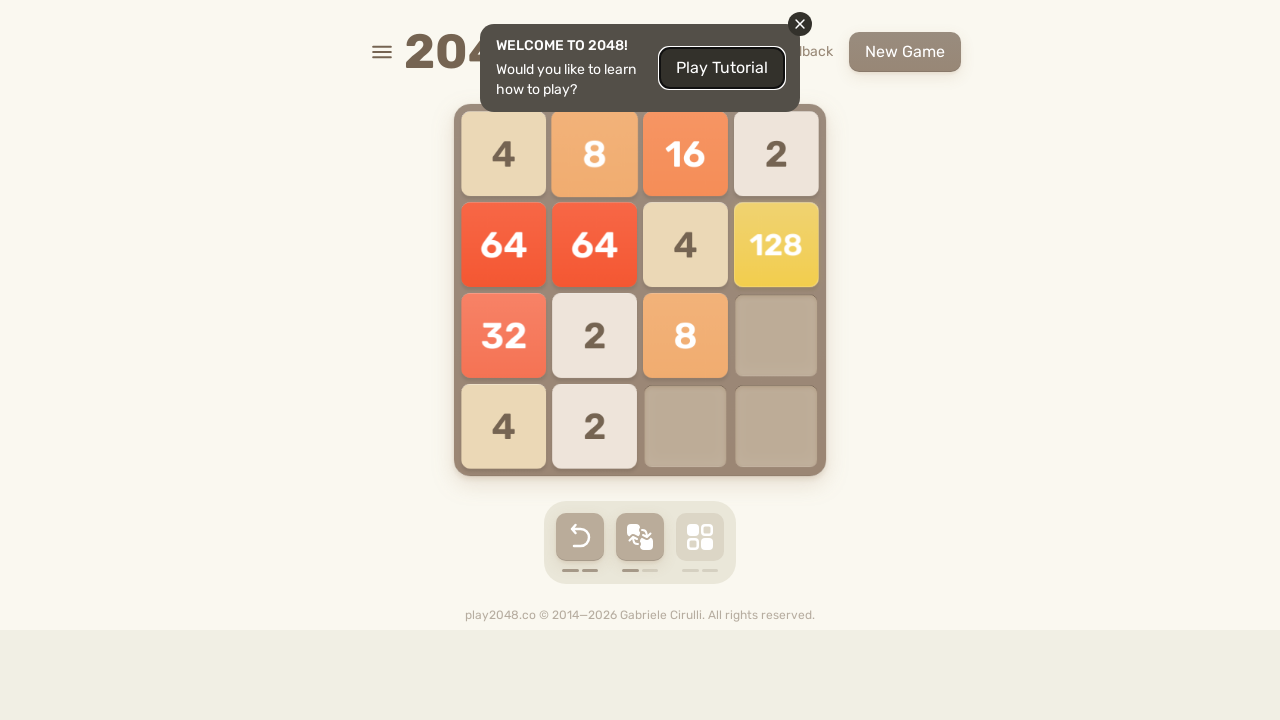

Pressed ArrowDown key
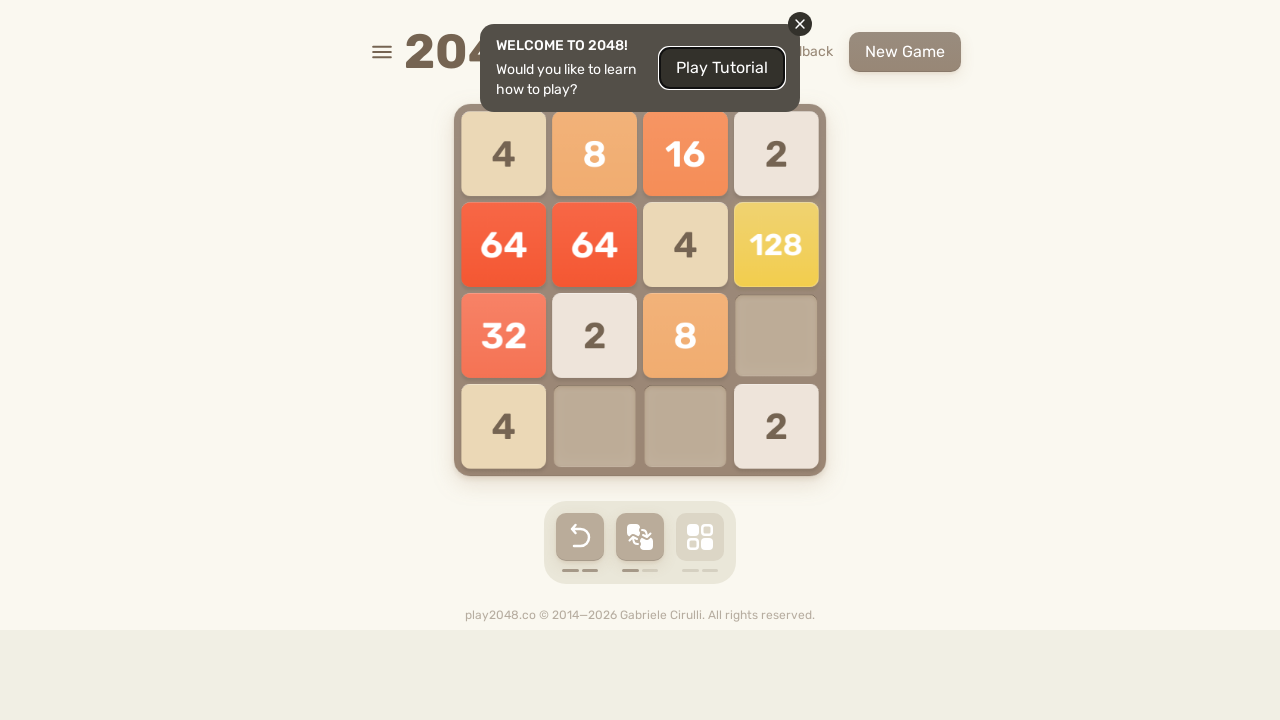

Pressed ArrowLeft key
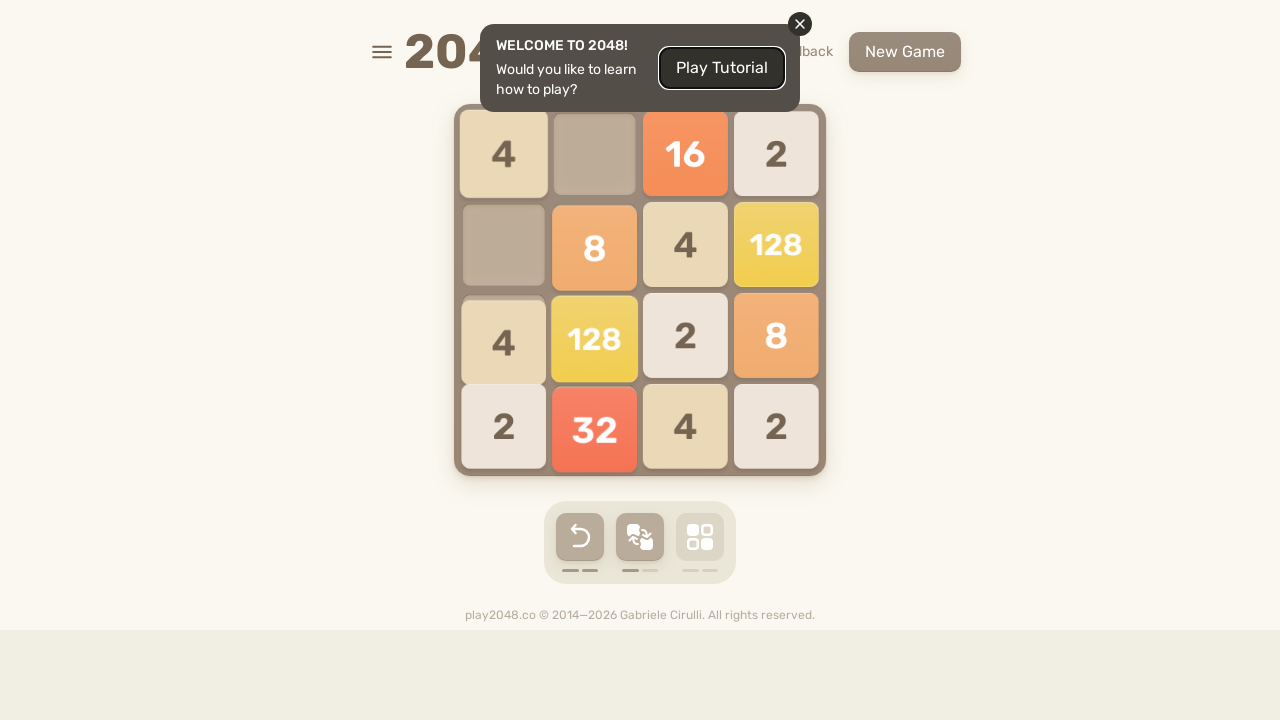

Pressed ArrowUp key
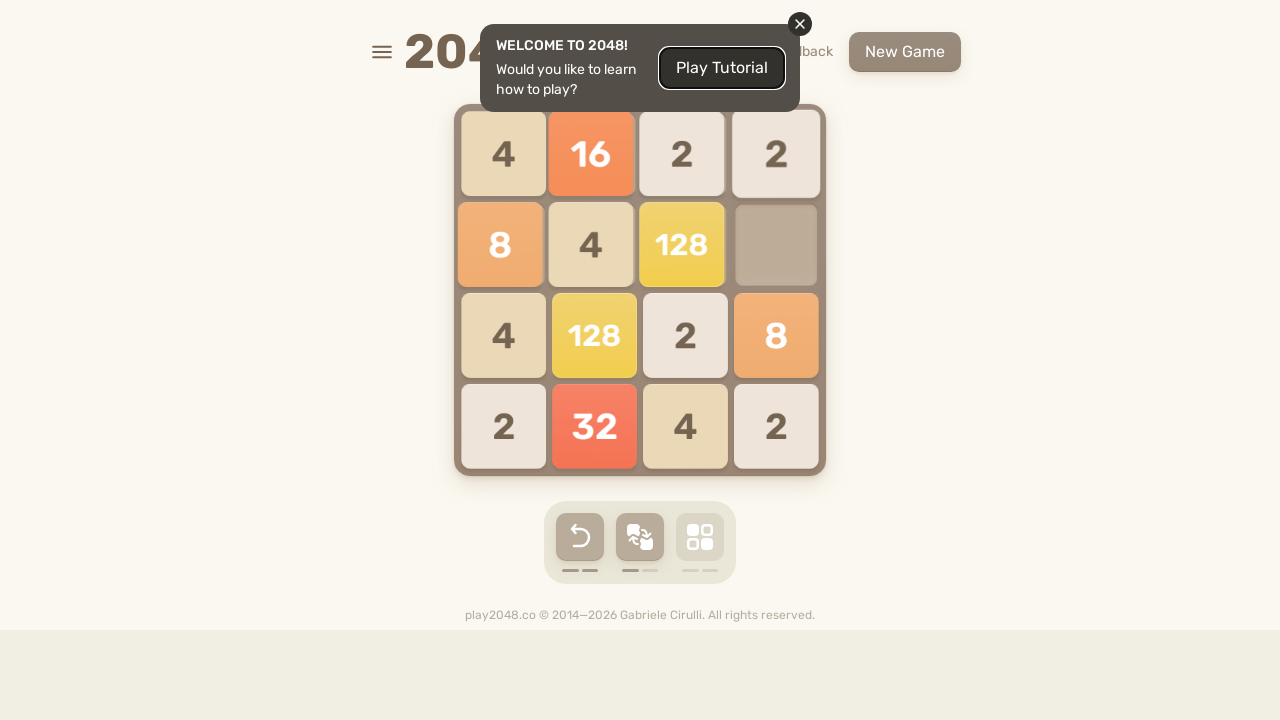

Pressed ArrowRight key
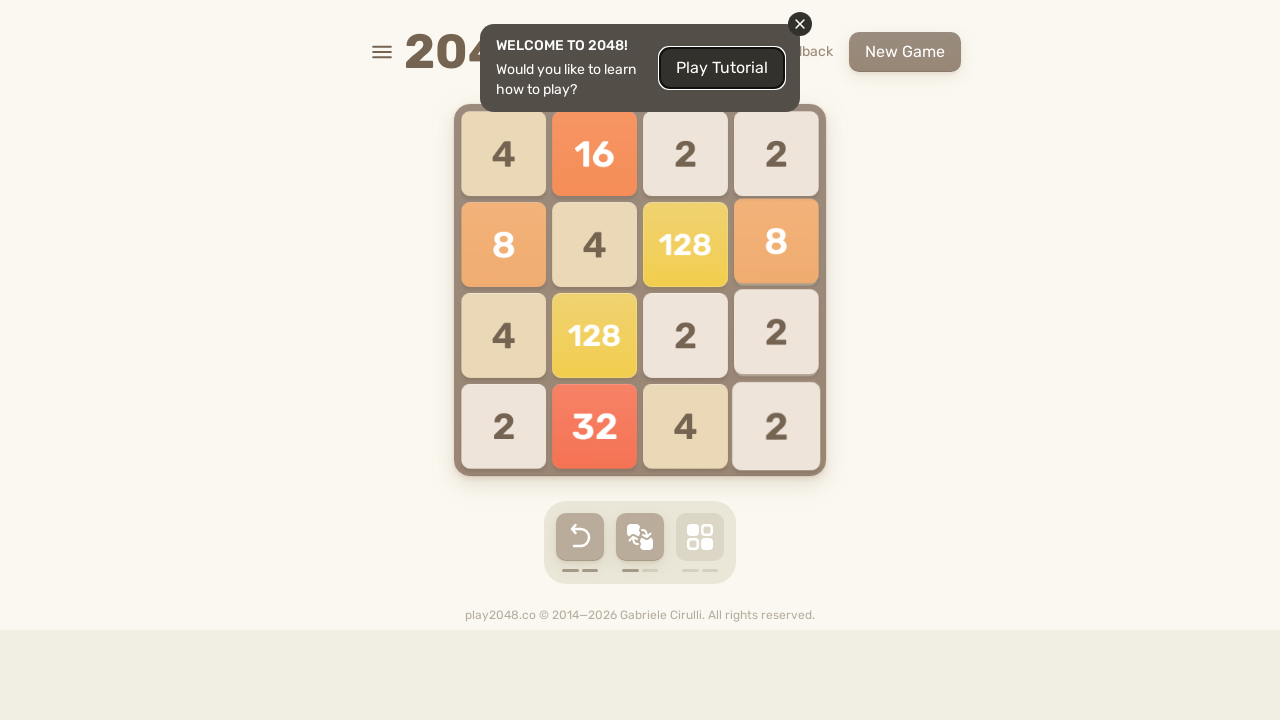

Pressed ArrowDown key
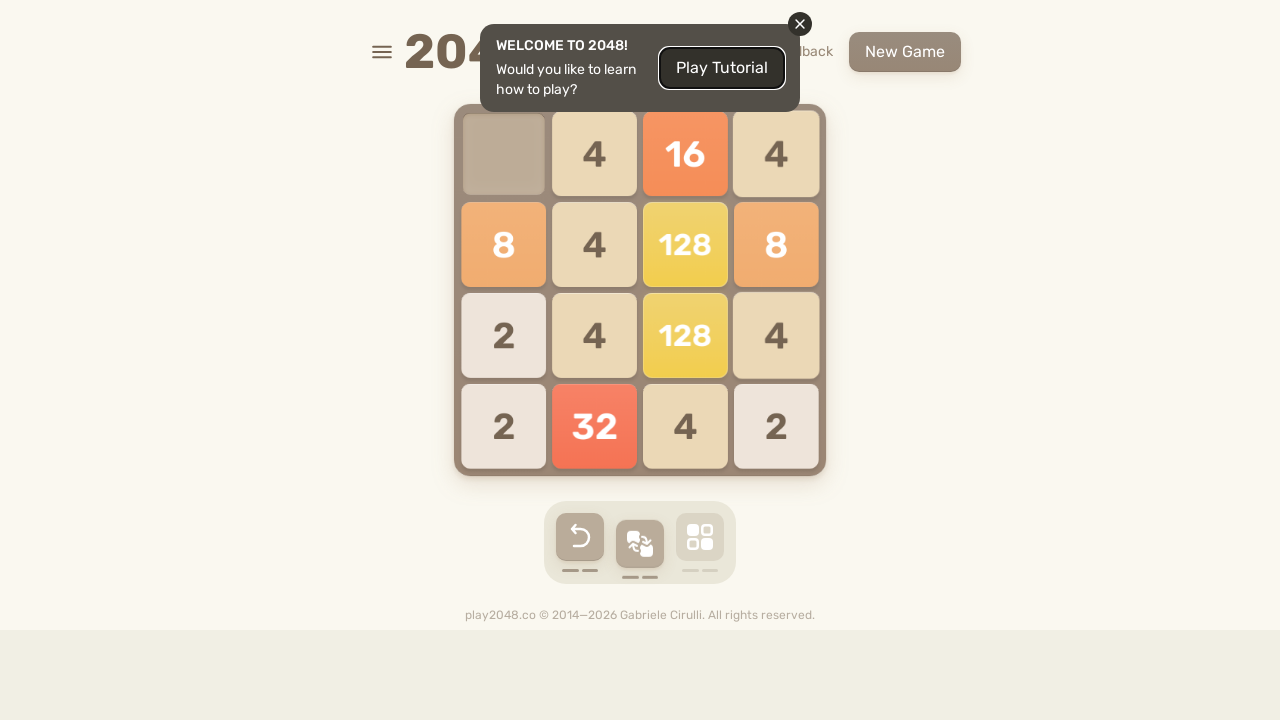

Pressed ArrowLeft key
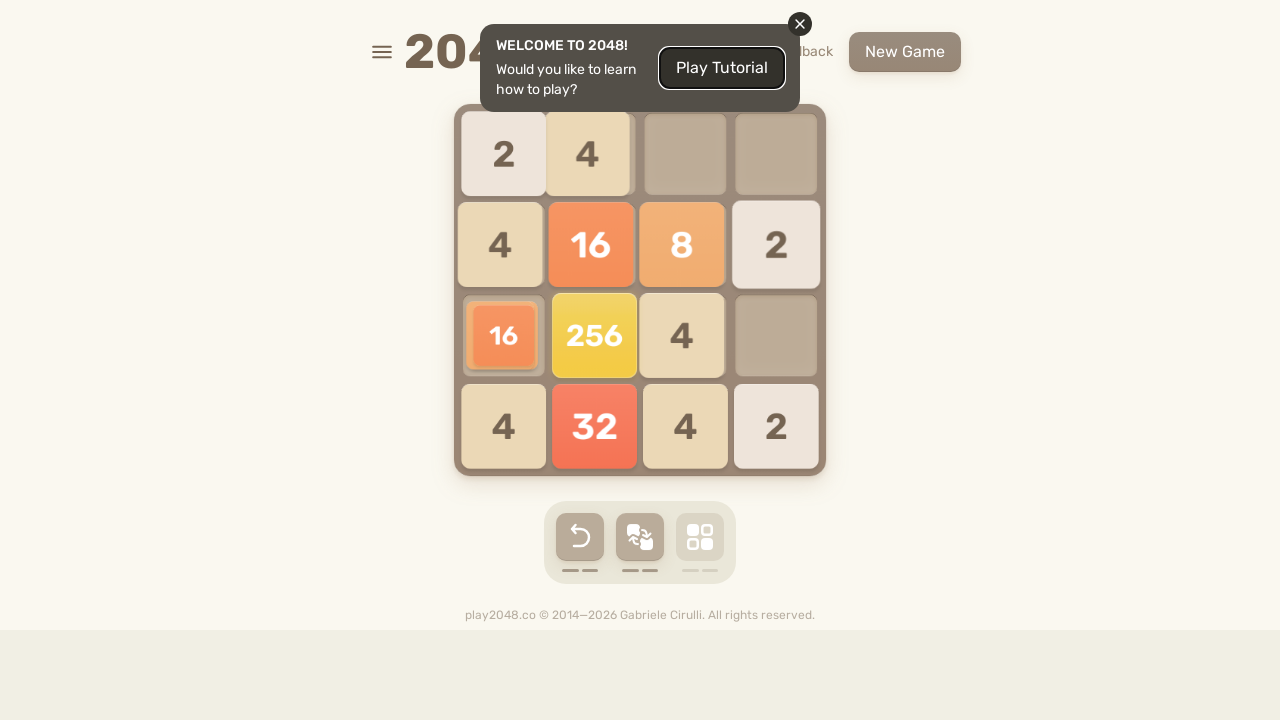

Pressed ArrowUp key
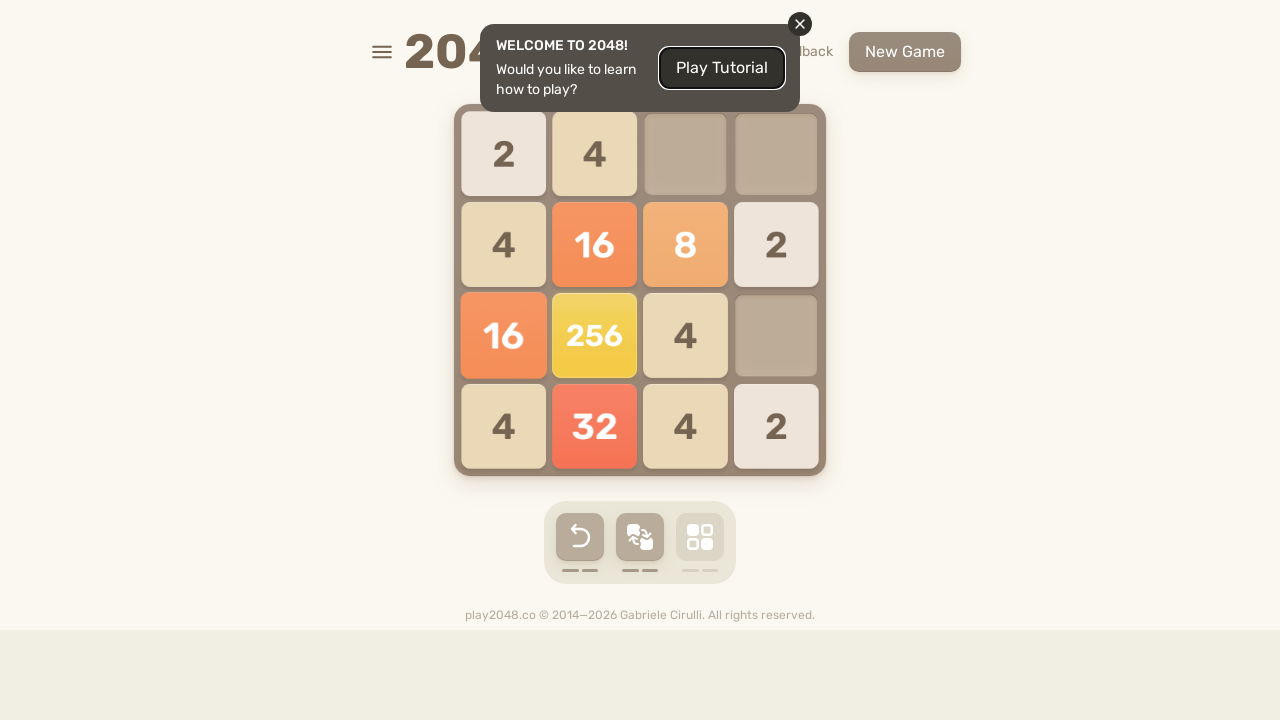

Pressed ArrowRight key
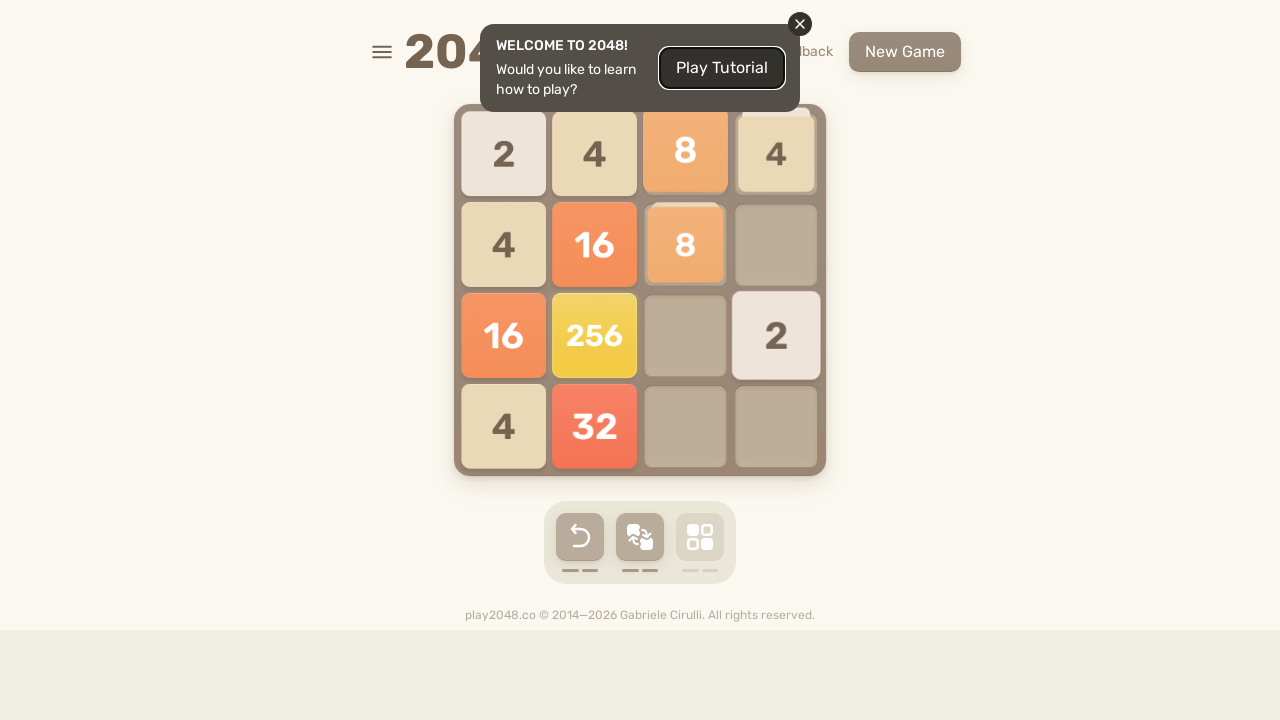

Pressed ArrowDown key
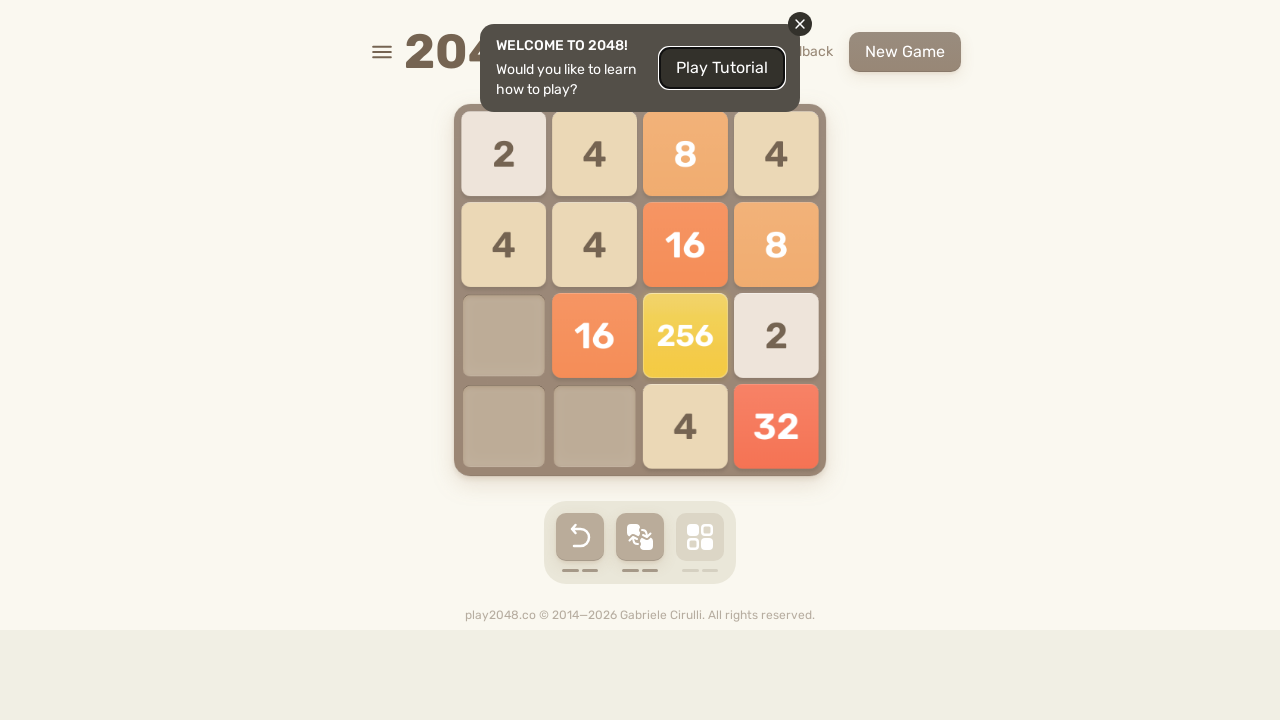

Pressed ArrowLeft key
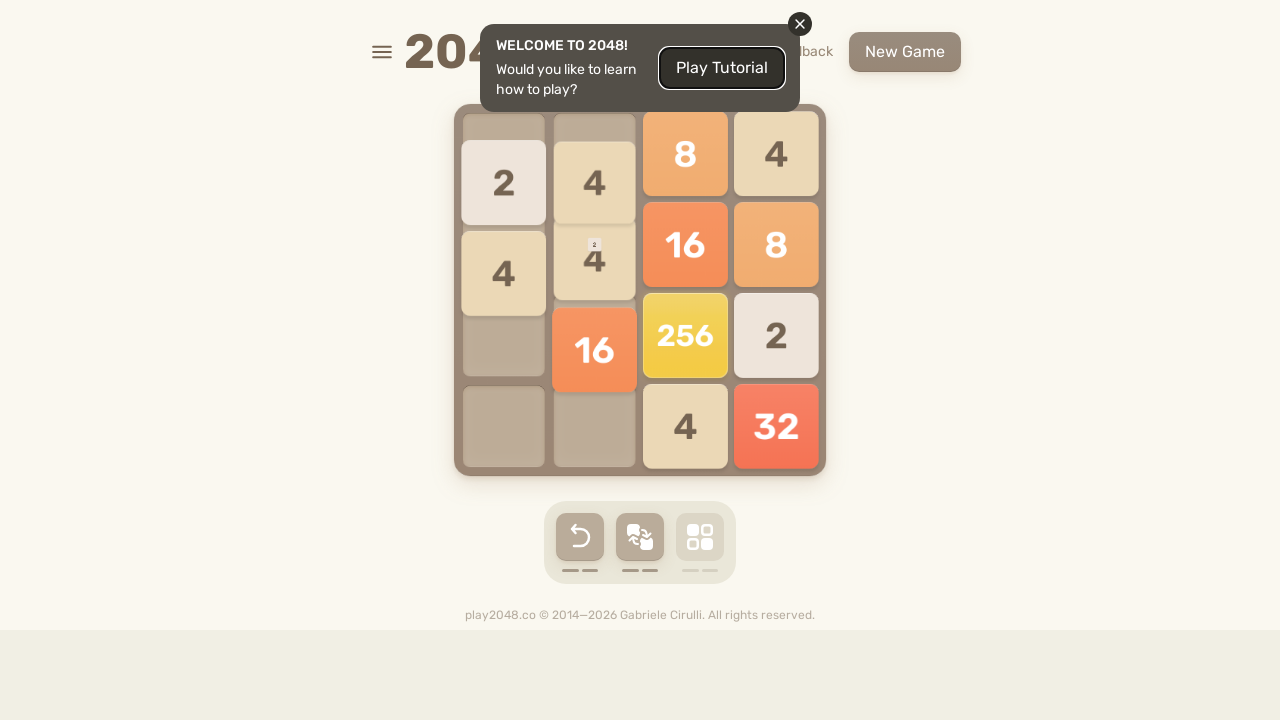

Pressed ArrowUp key
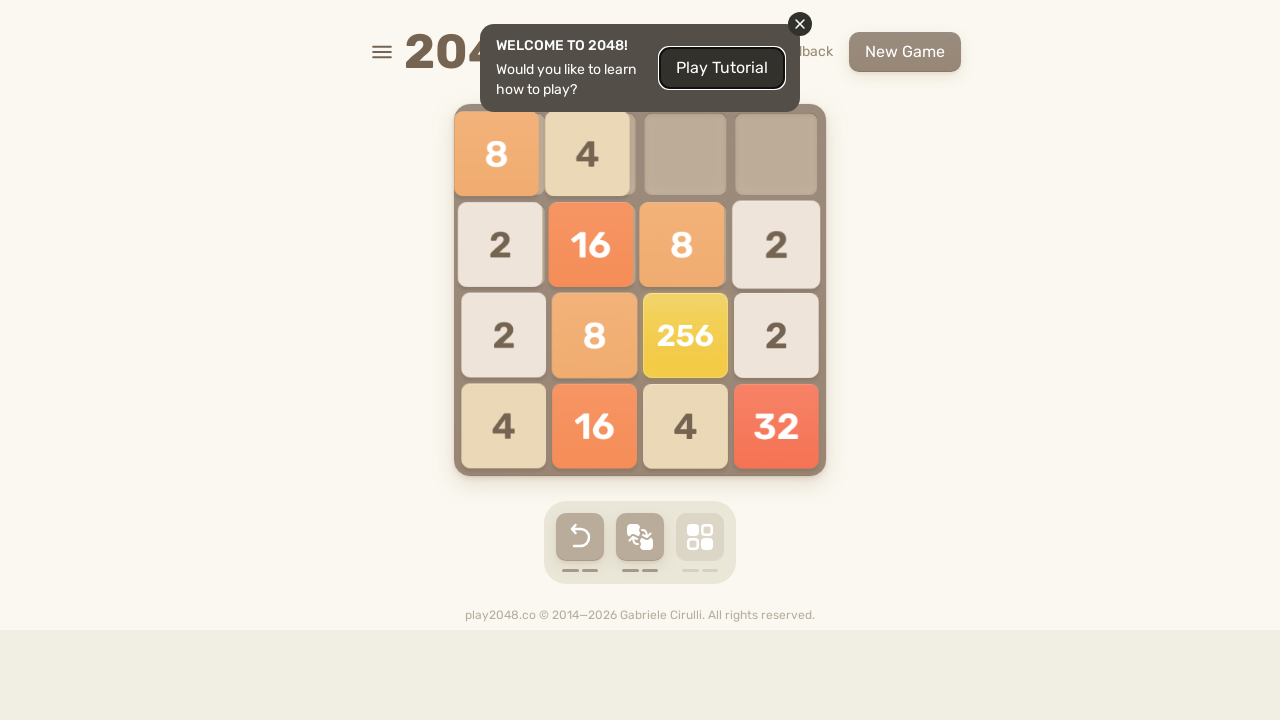

Pressed ArrowRight key
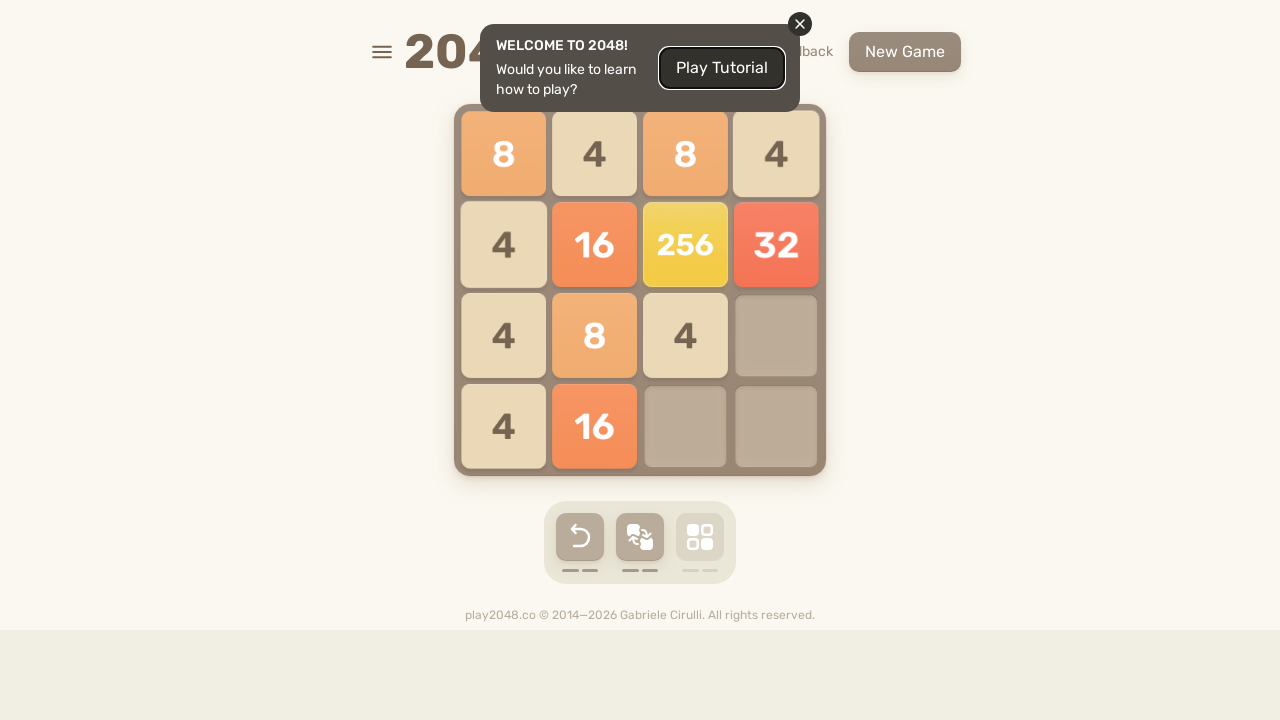

Pressed ArrowDown key
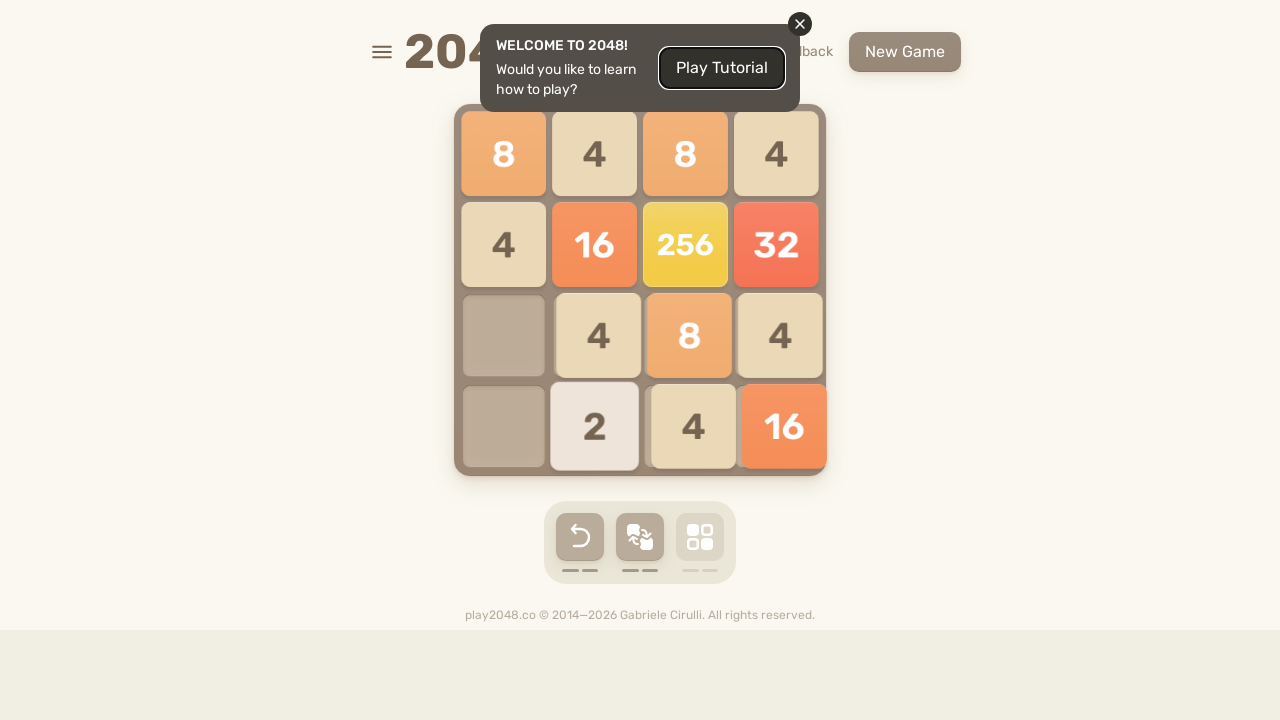

Pressed ArrowLeft key
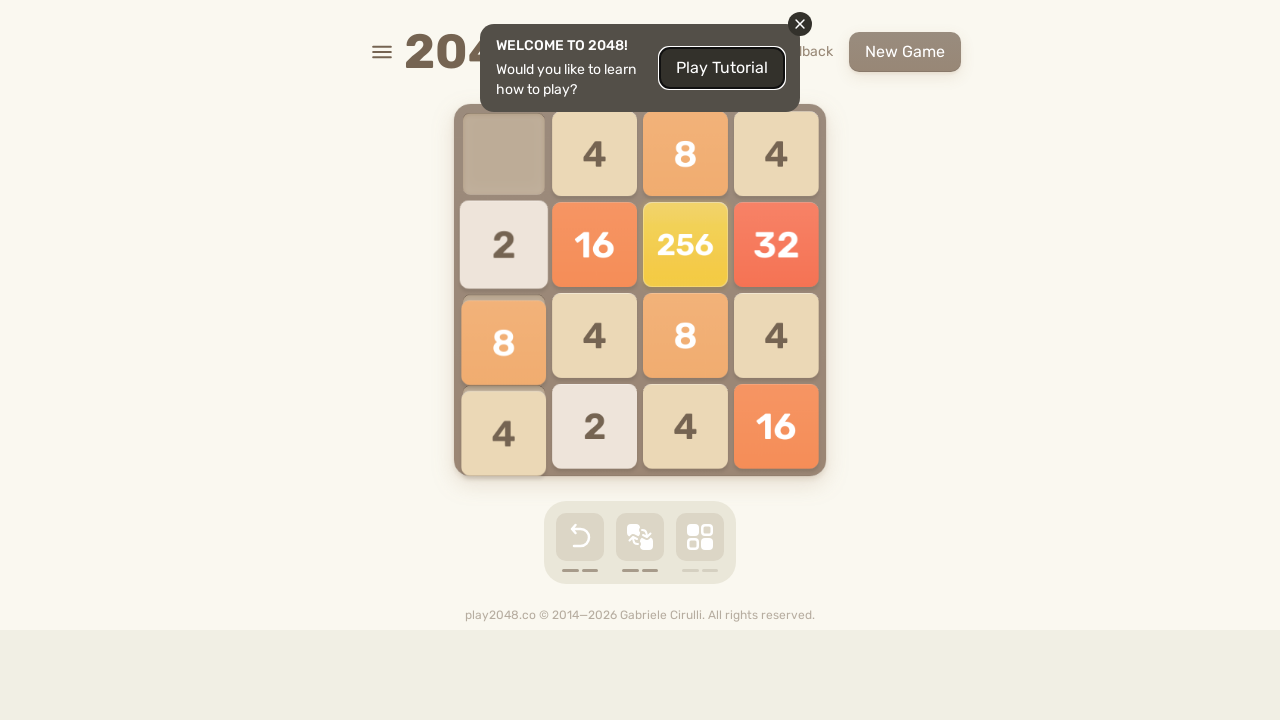

Pressed ArrowUp key
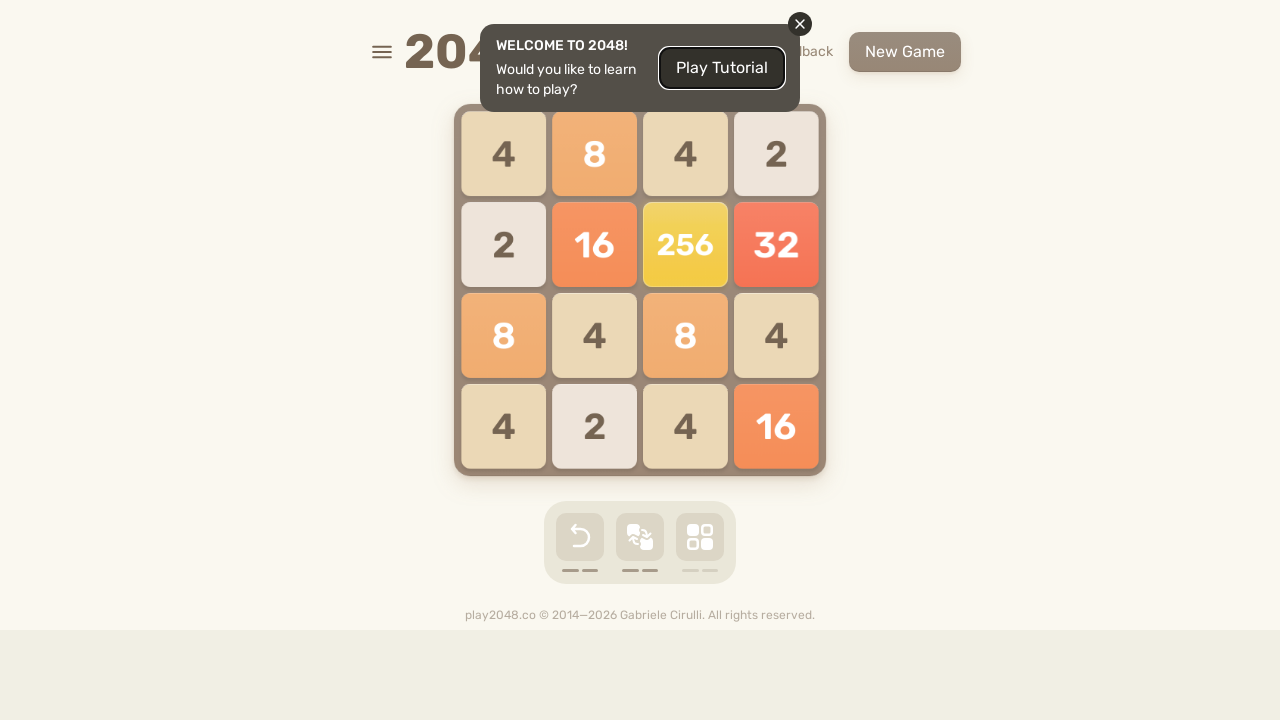

Pressed ArrowRight key
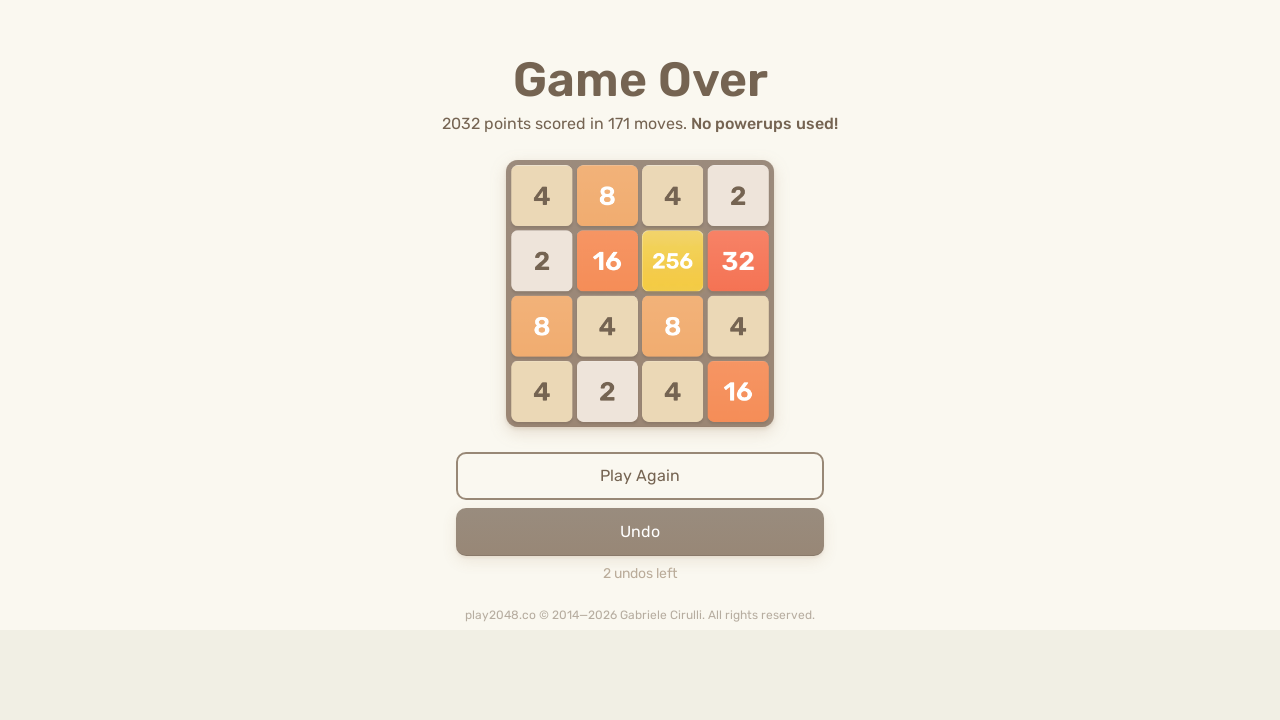

Pressed ArrowDown key
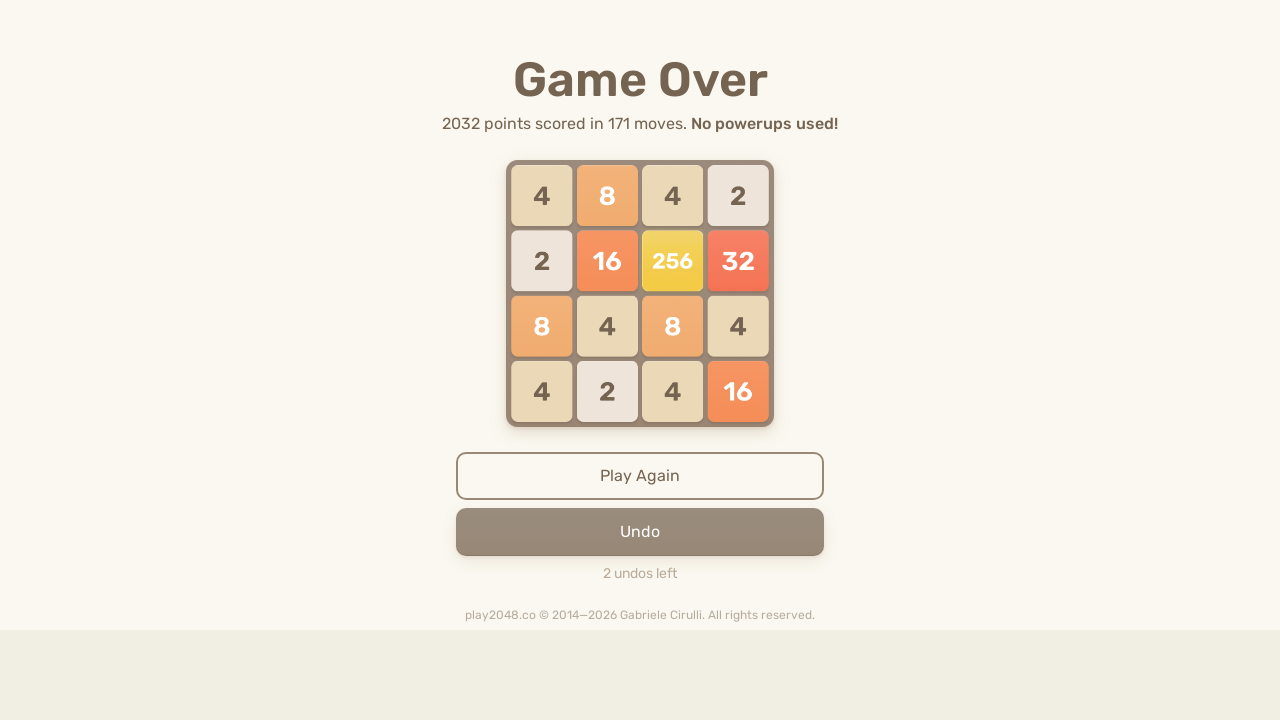

Pressed ArrowLeft key
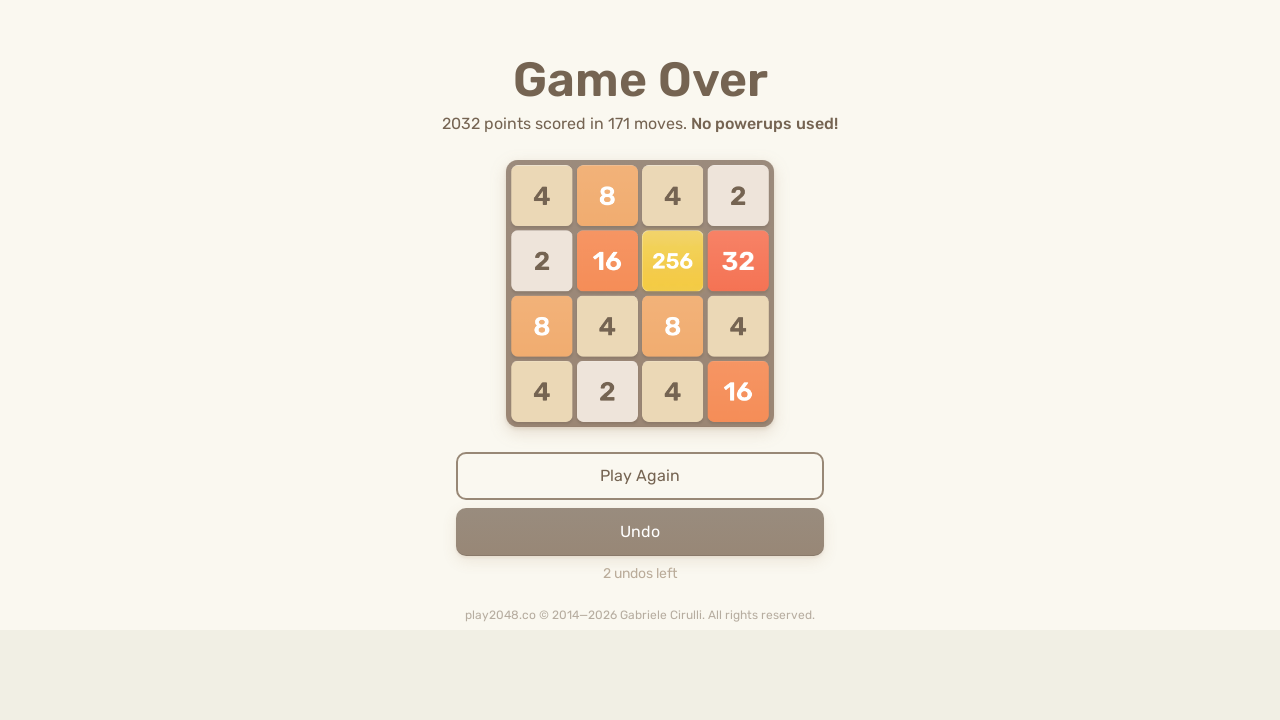

Pressed ArrowUp key
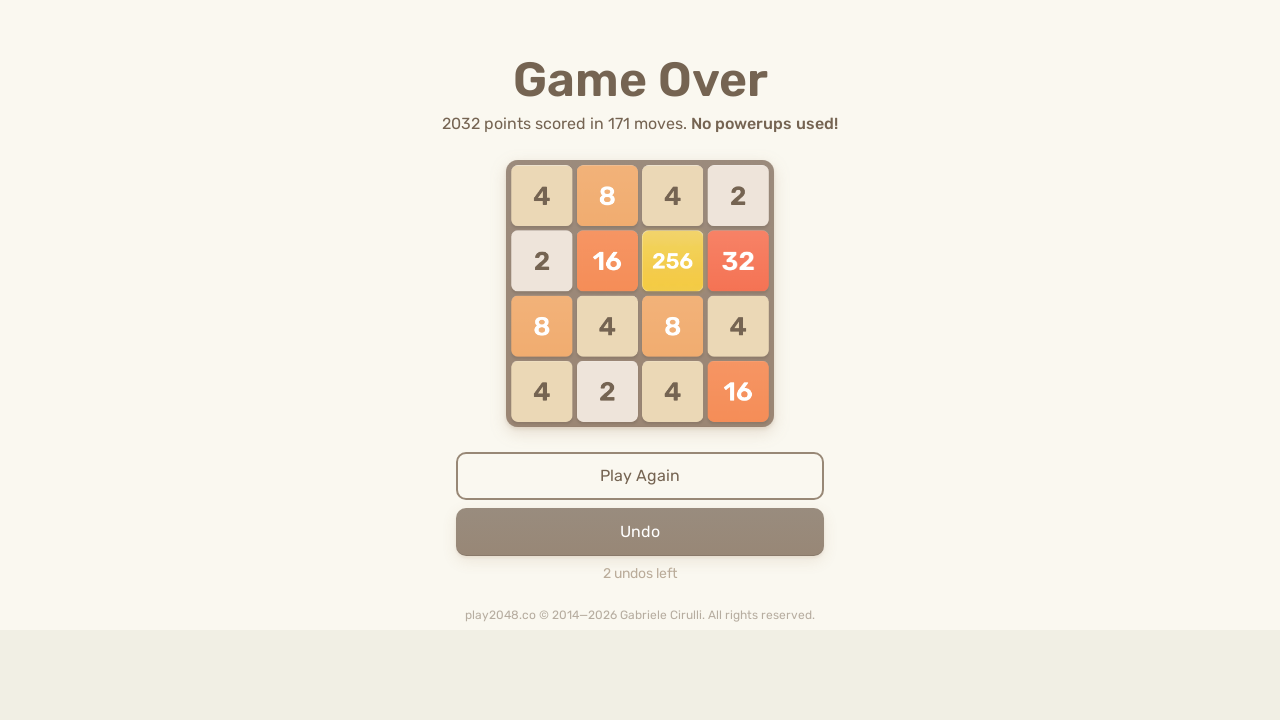

Pressed ArrowRight key
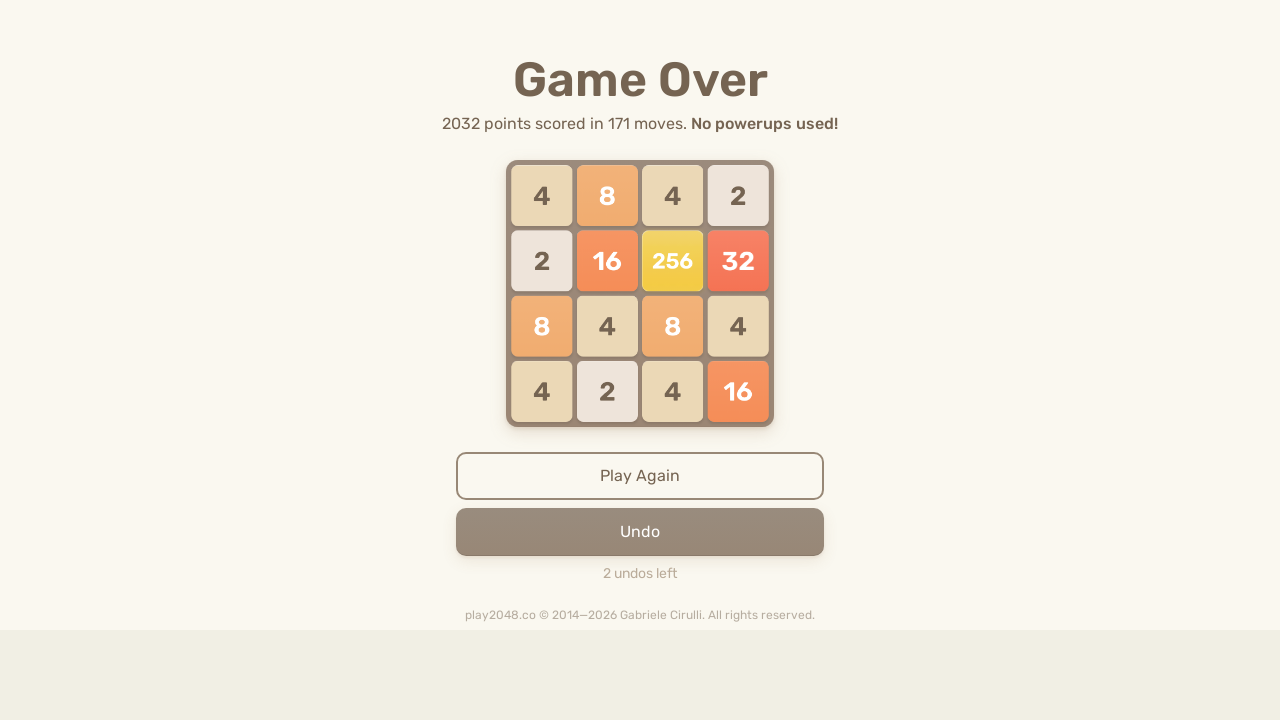

Pressed ArrowDown key
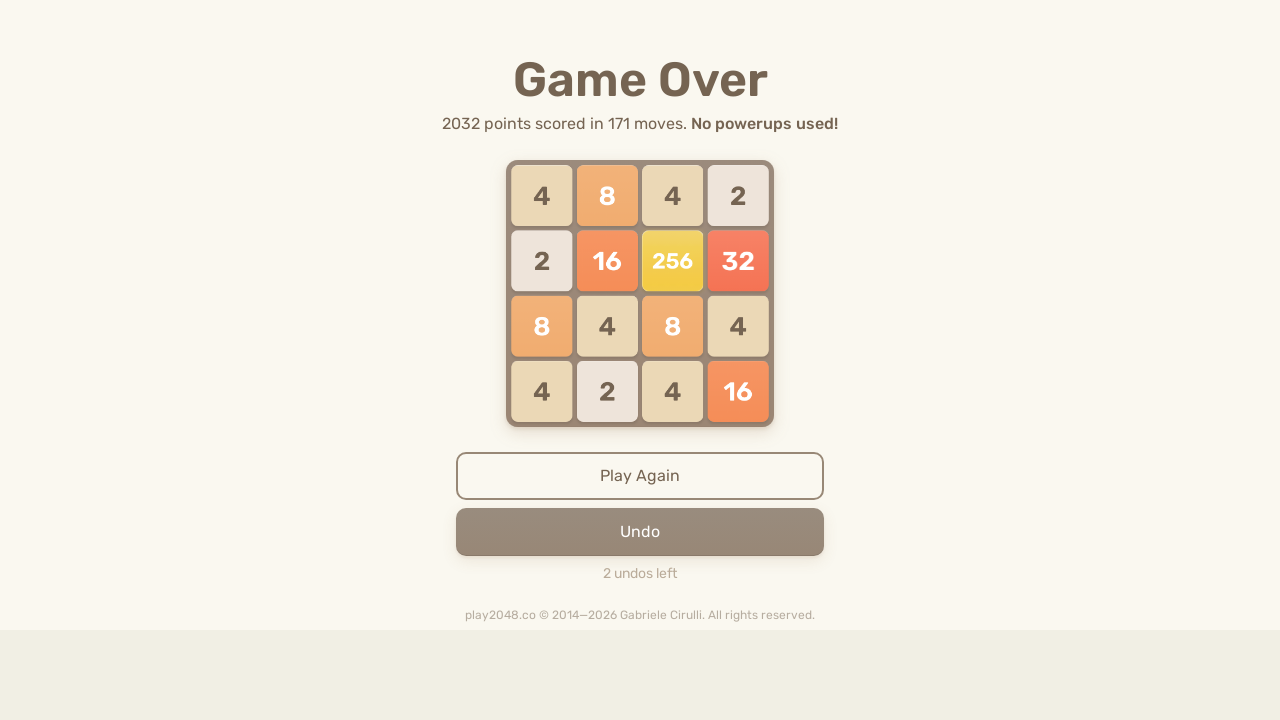

Pressed ArrowLeft key
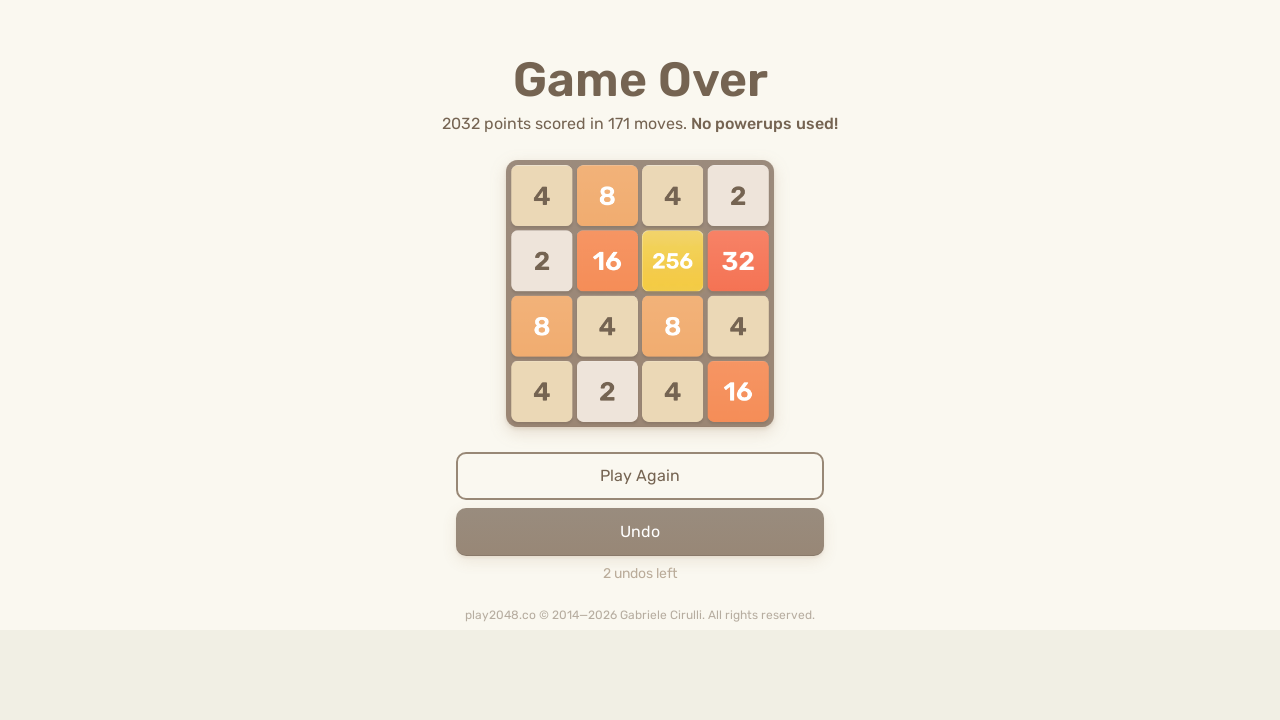

Pressed ArrowUp key
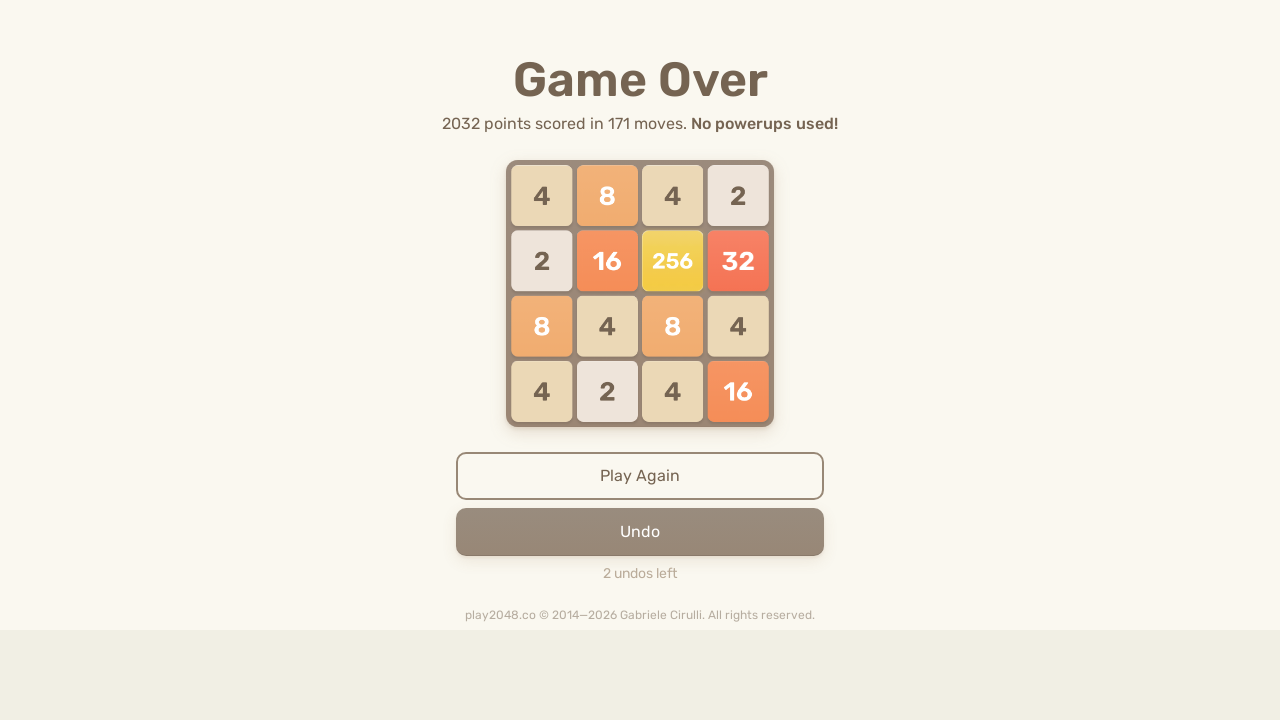

Pressed ArrowRight key
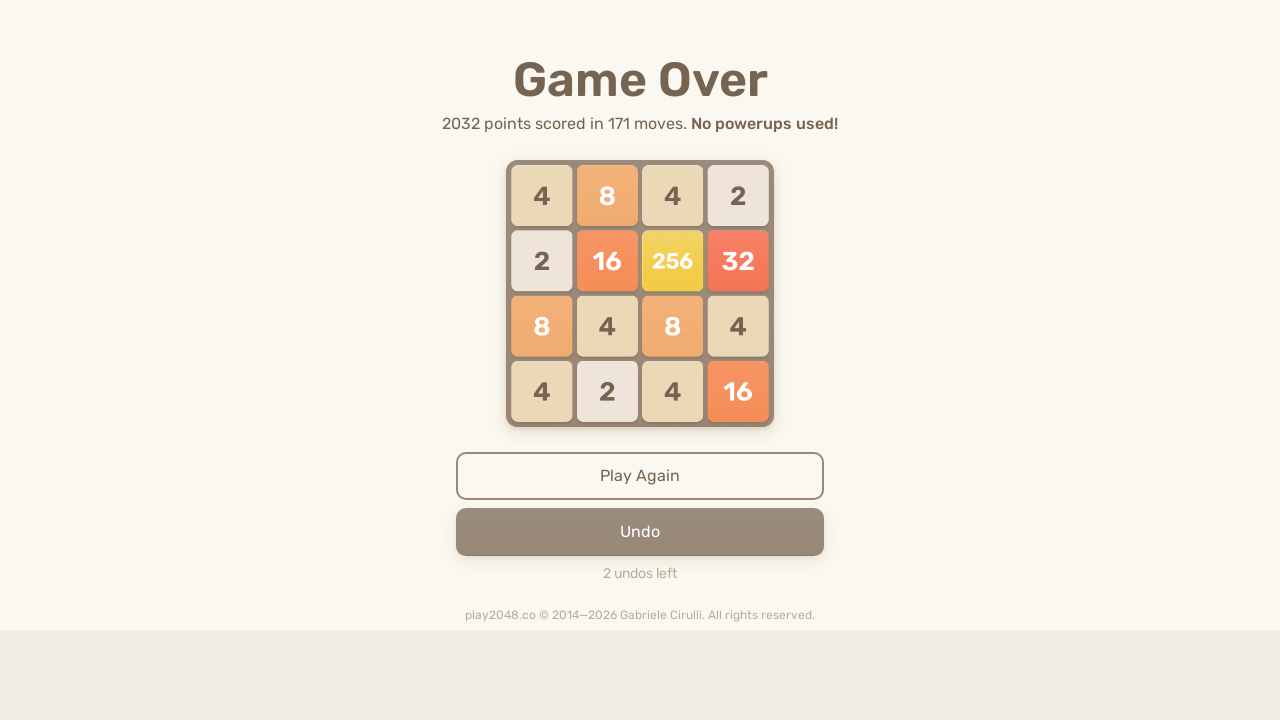

Pressed ArrowDown key
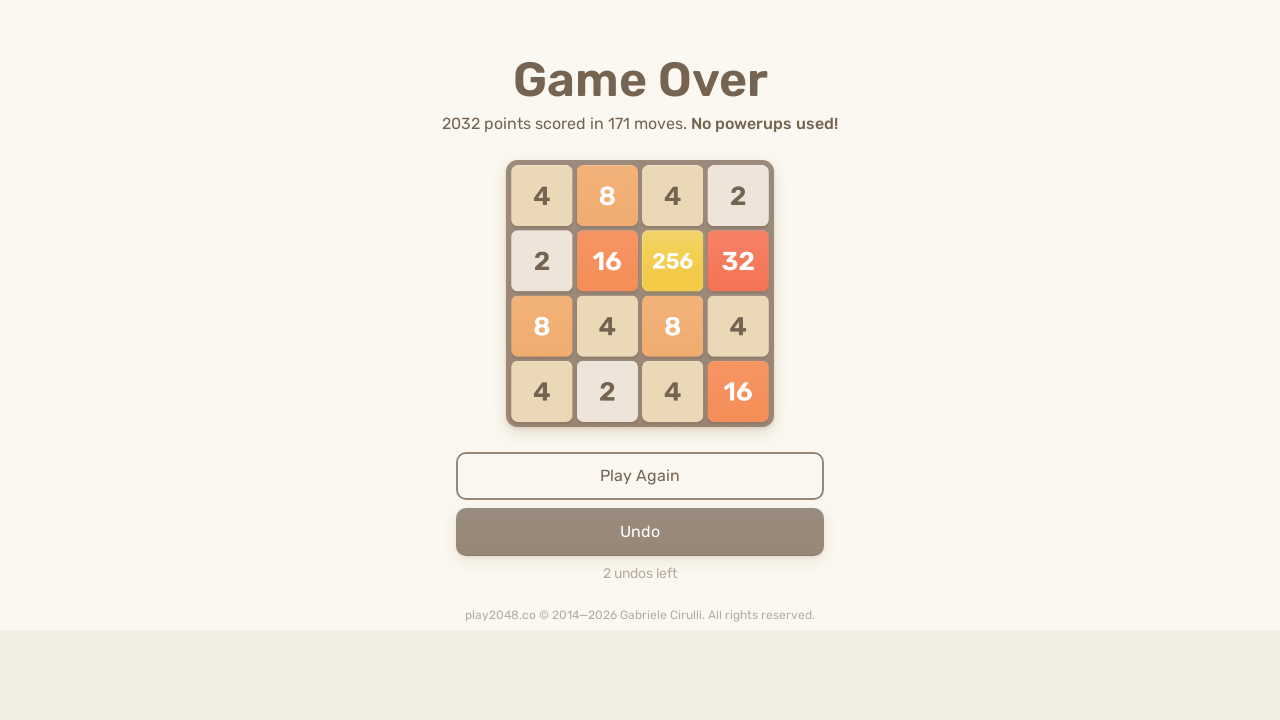

Pressed ArrowLeft key
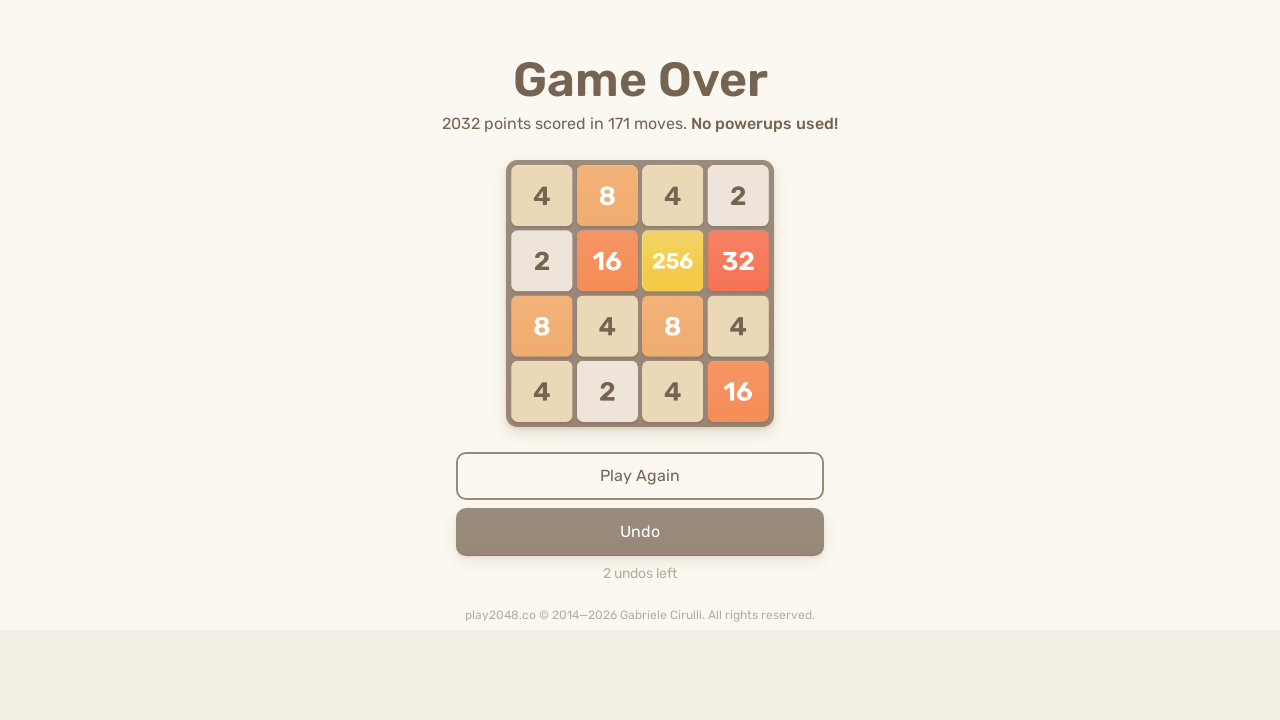

Pressed ArrowUp key
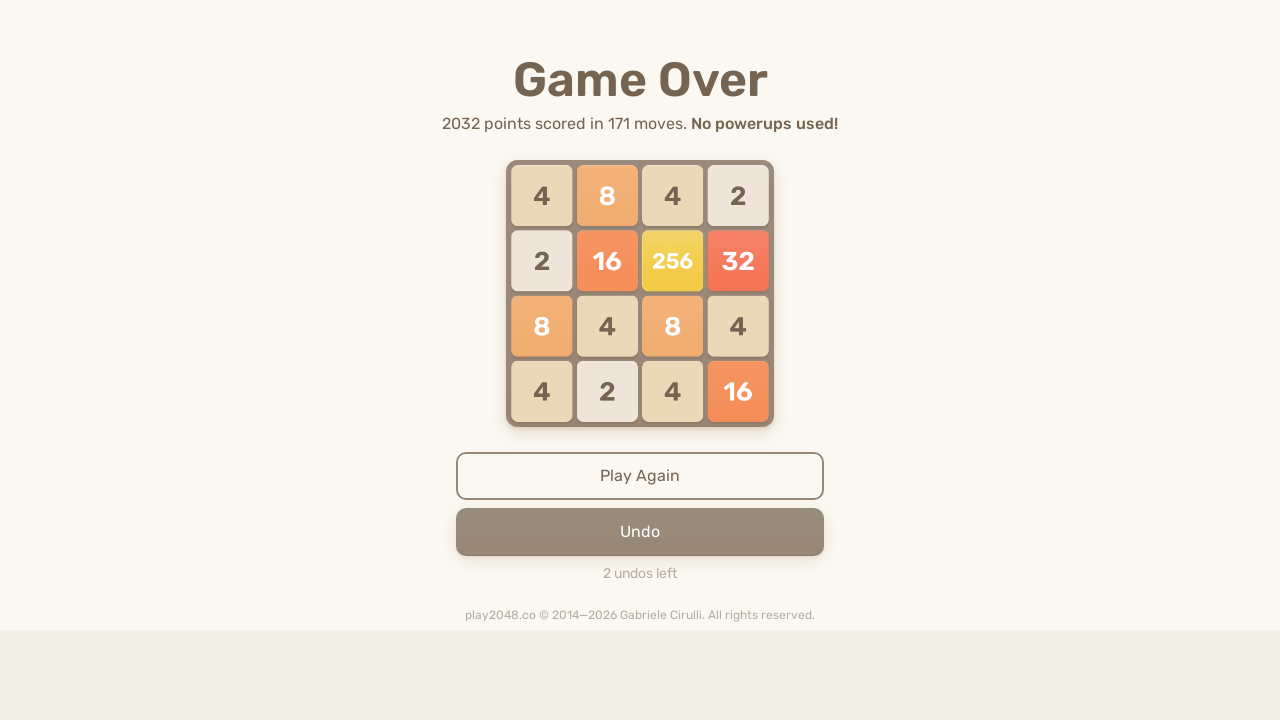

Pressed ArrowRight key
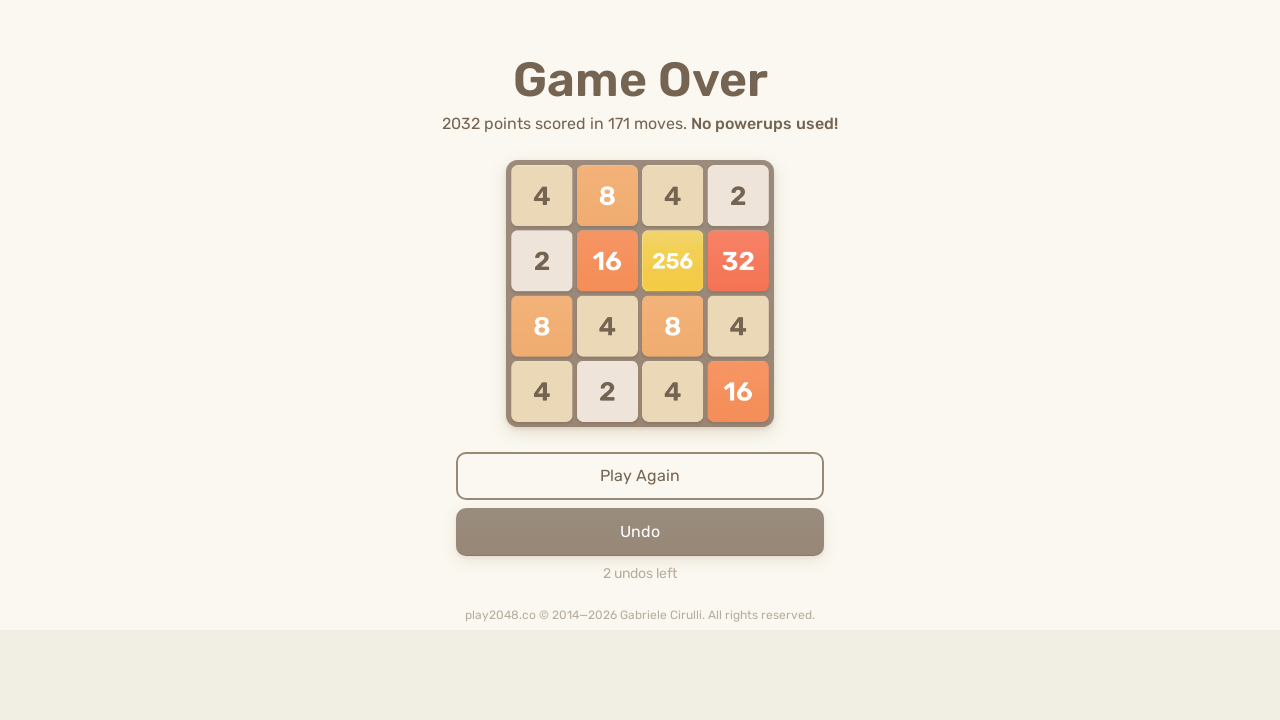

Pressed ArrowDown key
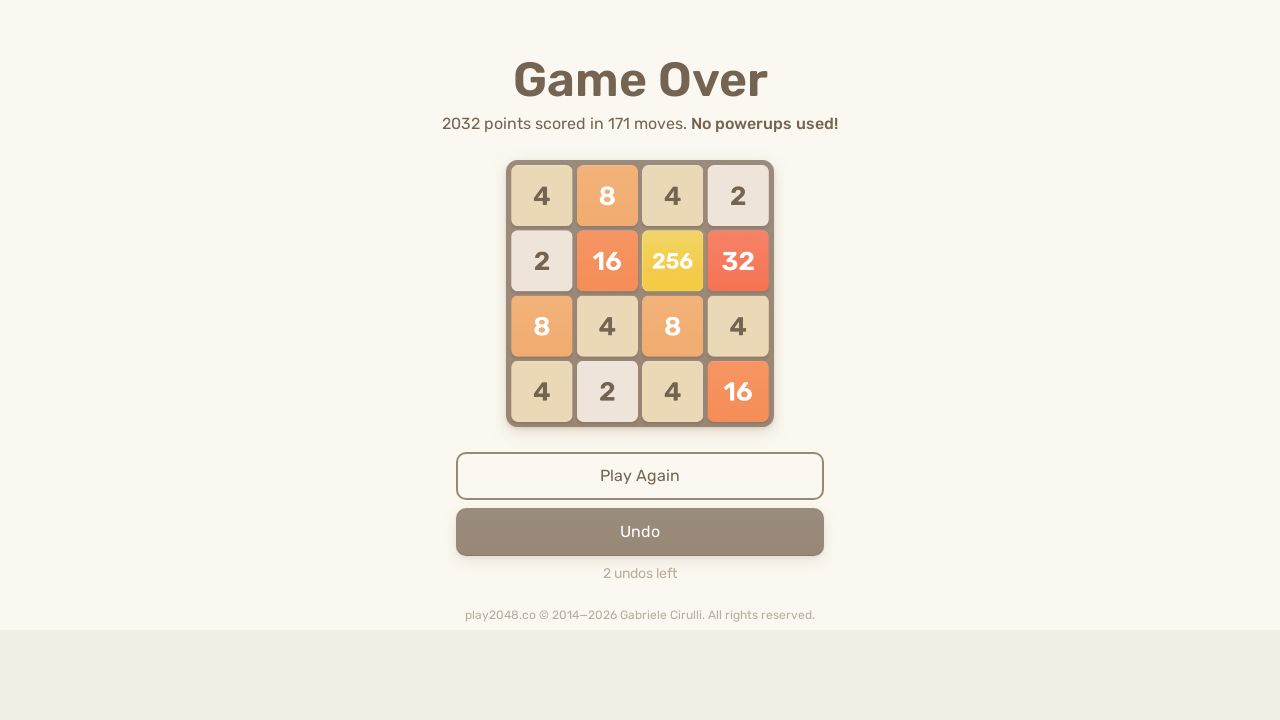

Pressed ArrowLeft key
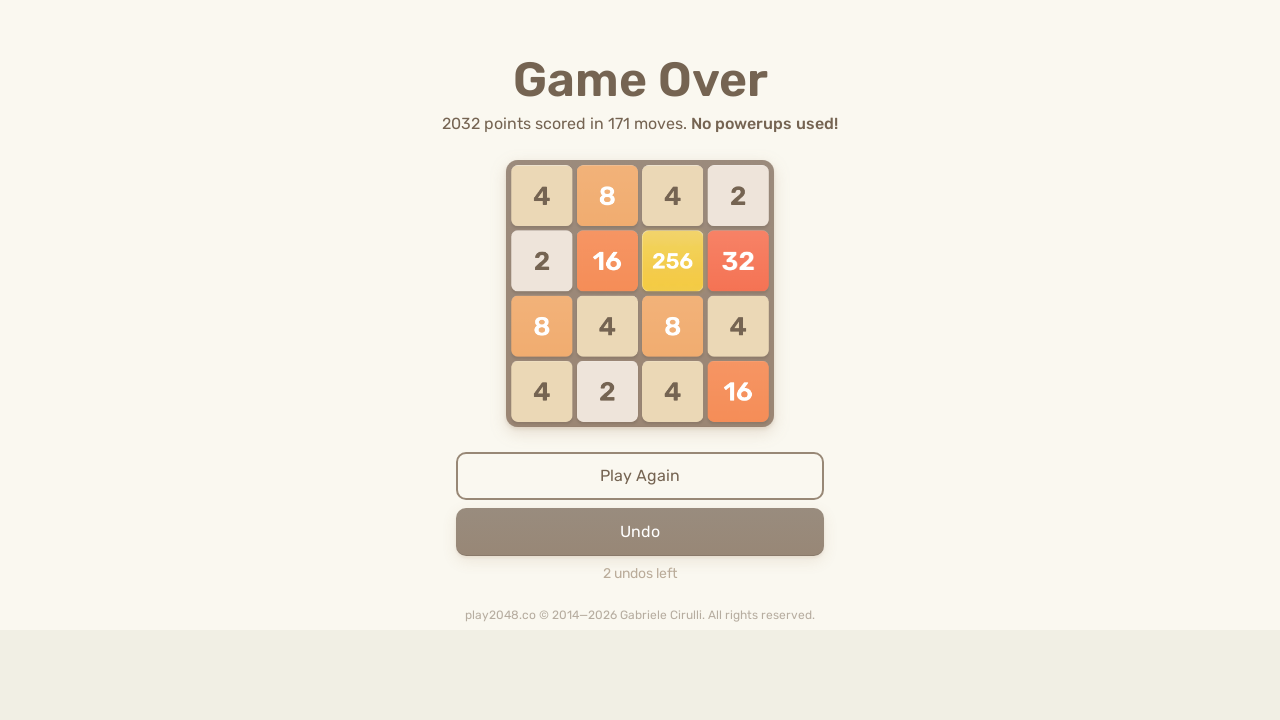

Pressed ArrowUp key
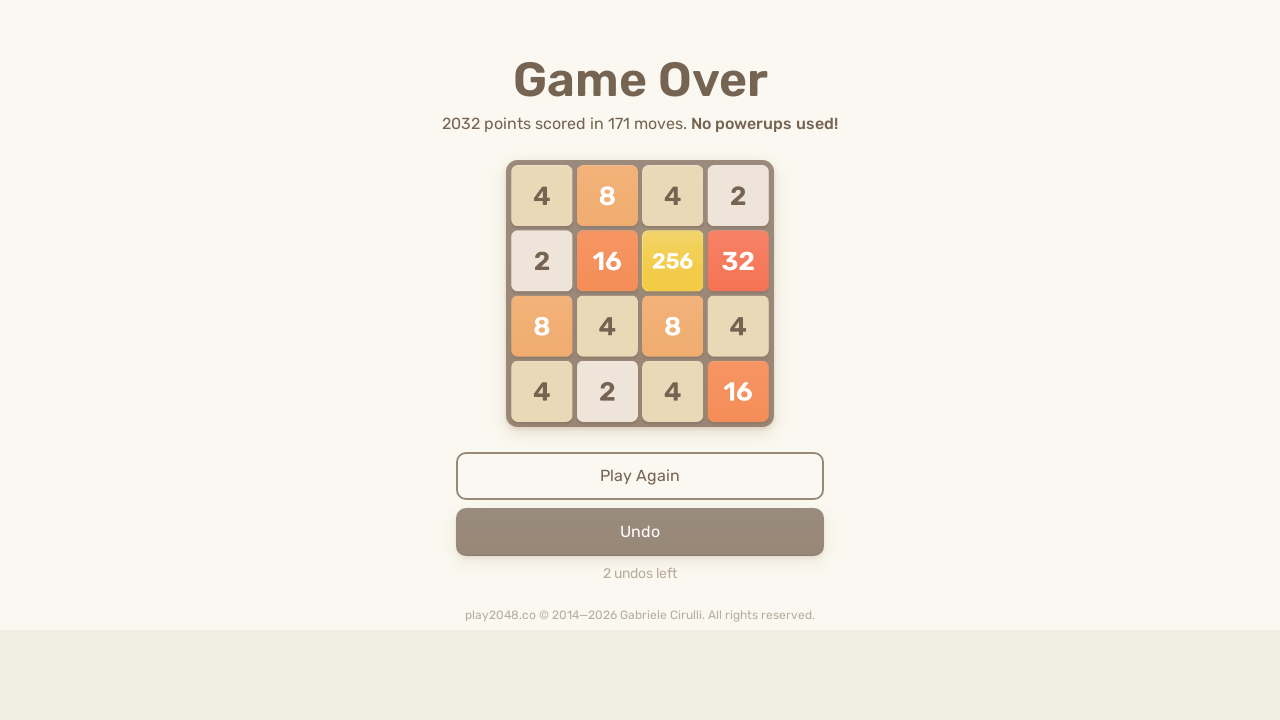

Pressed ArrowRight key
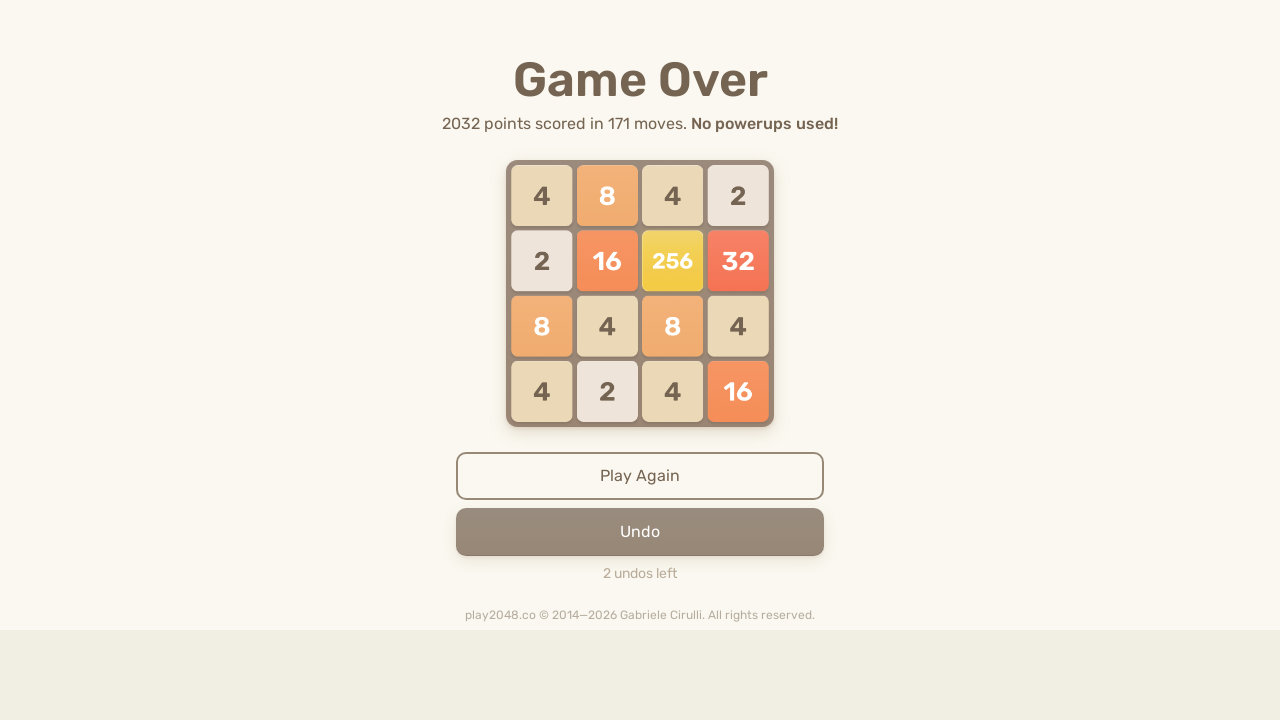

Pressed ArrowDown key
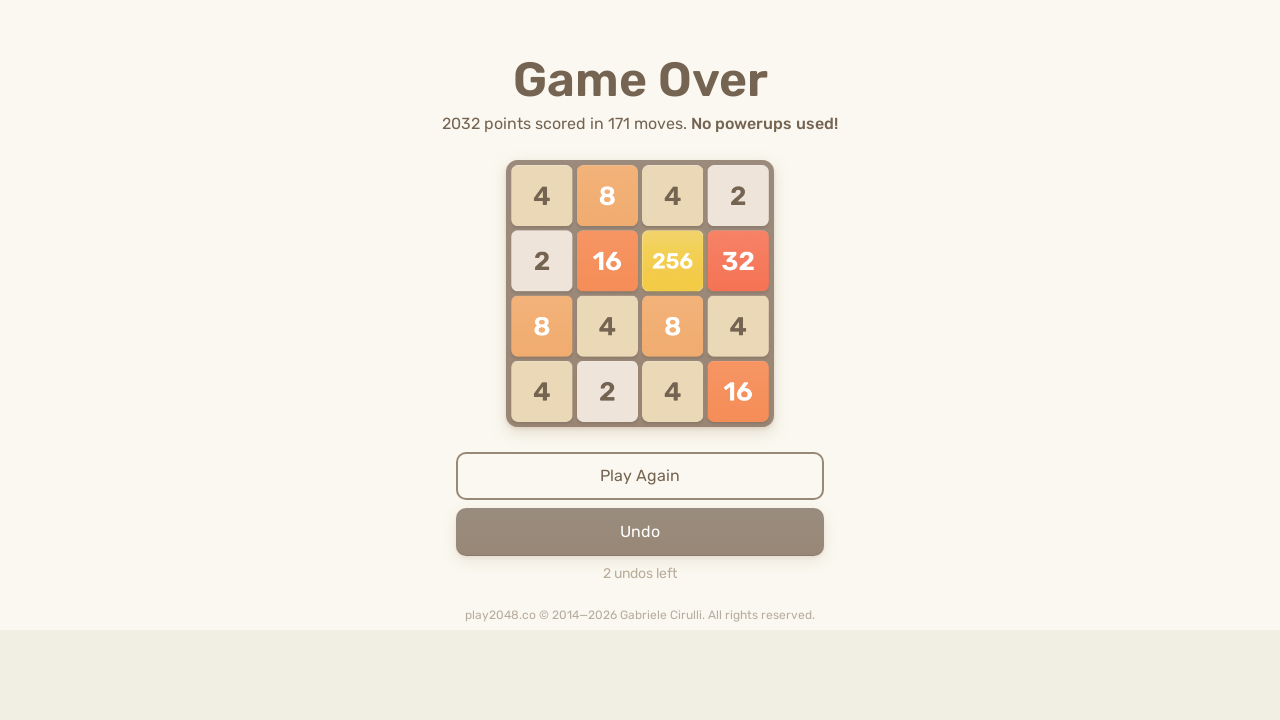

Pressed ArrowLeft key
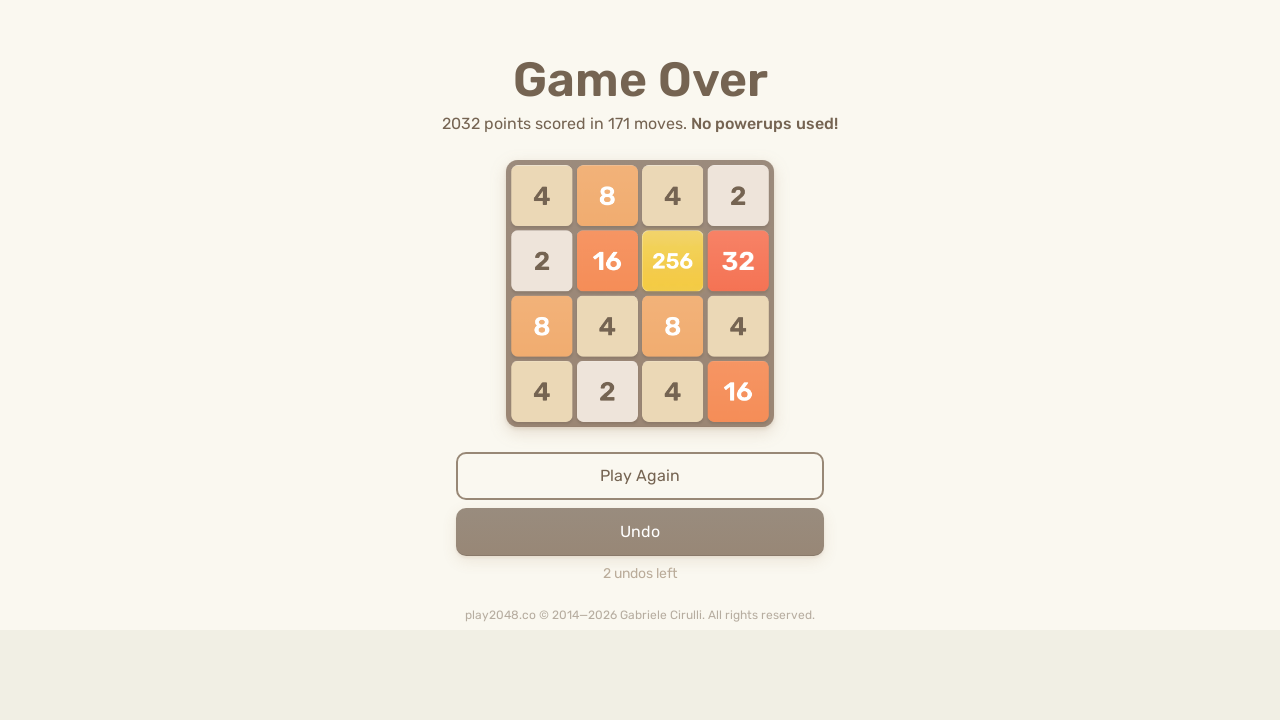

Pressed ArrowUp key
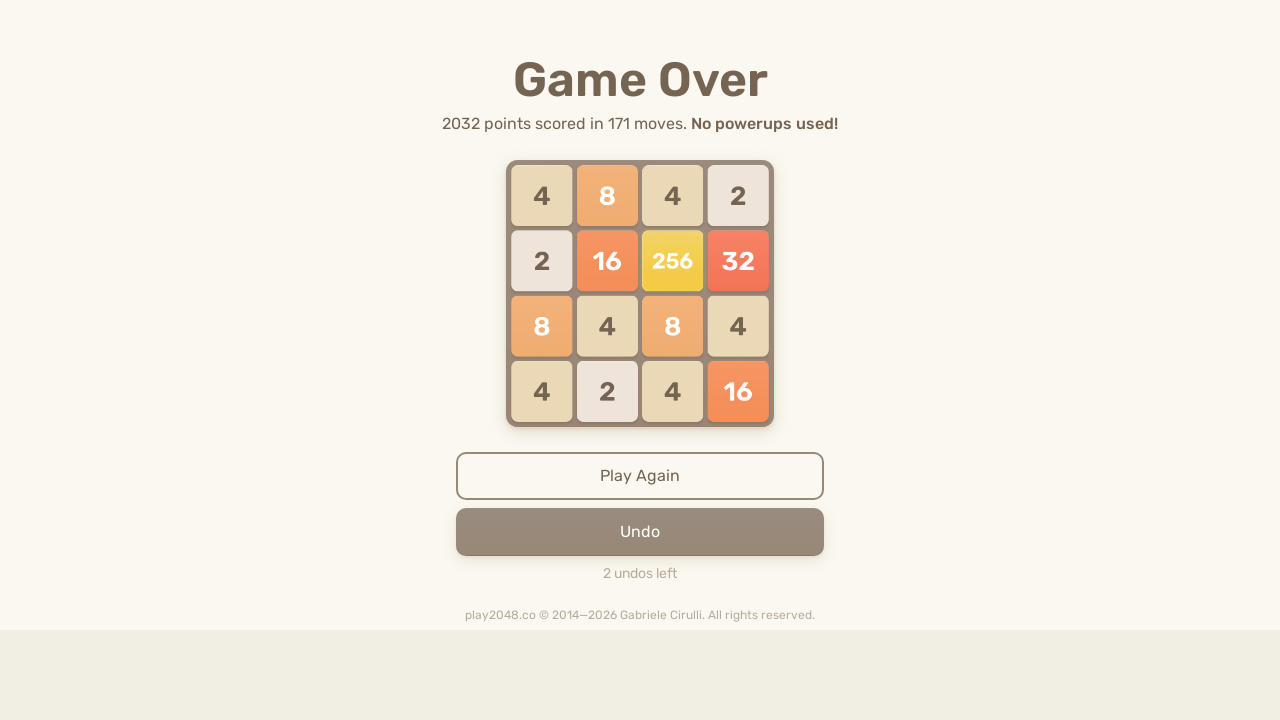

Pressed ArrowRight key
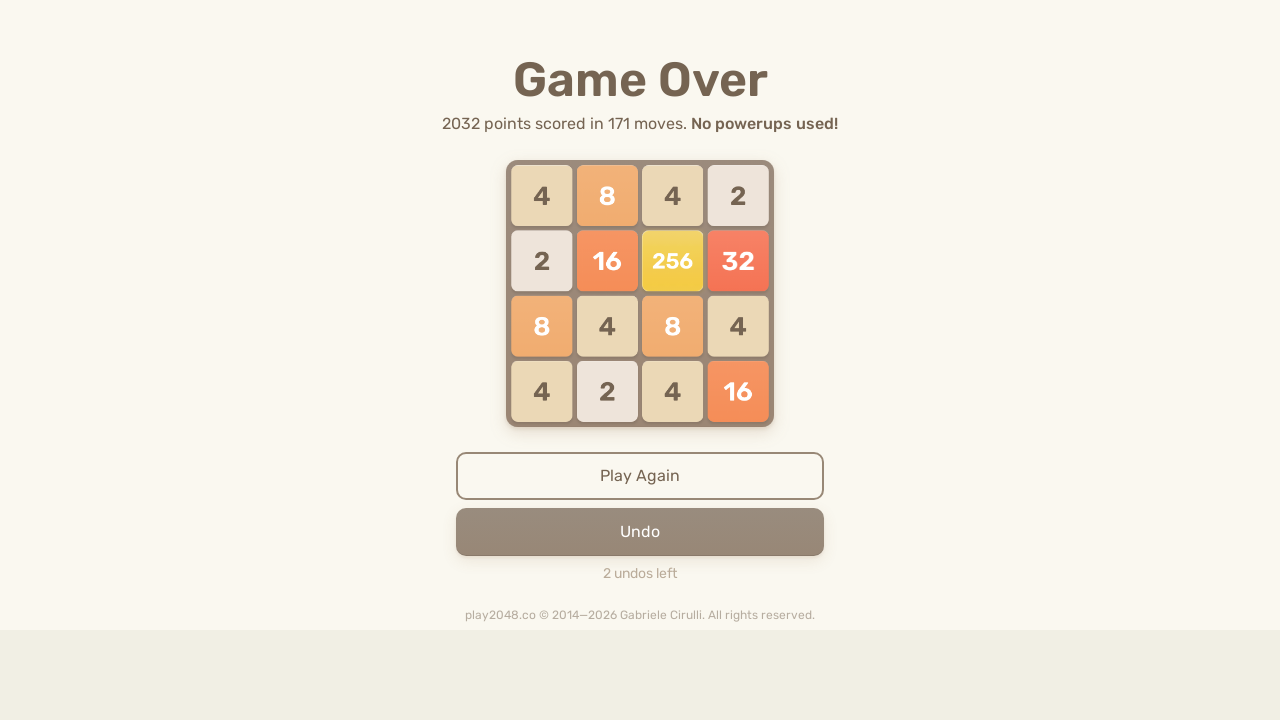

Pressed ArrowDown key
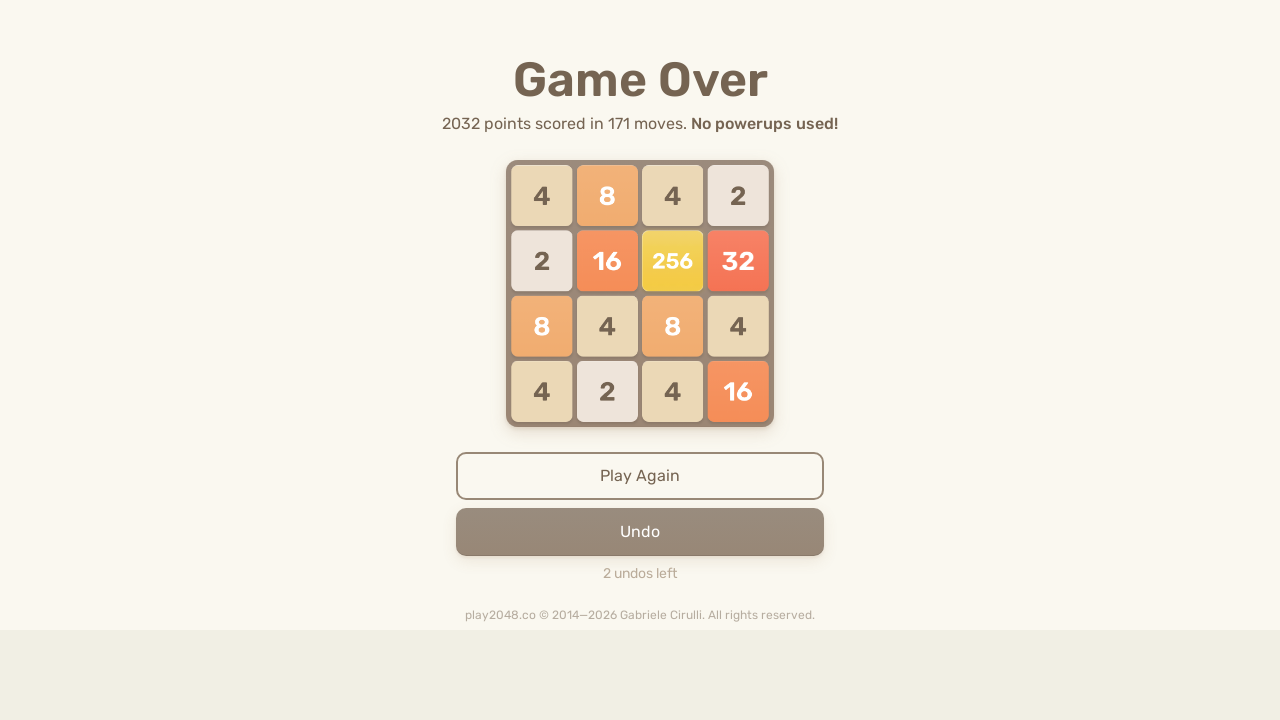

Pressed ArrowLeft key
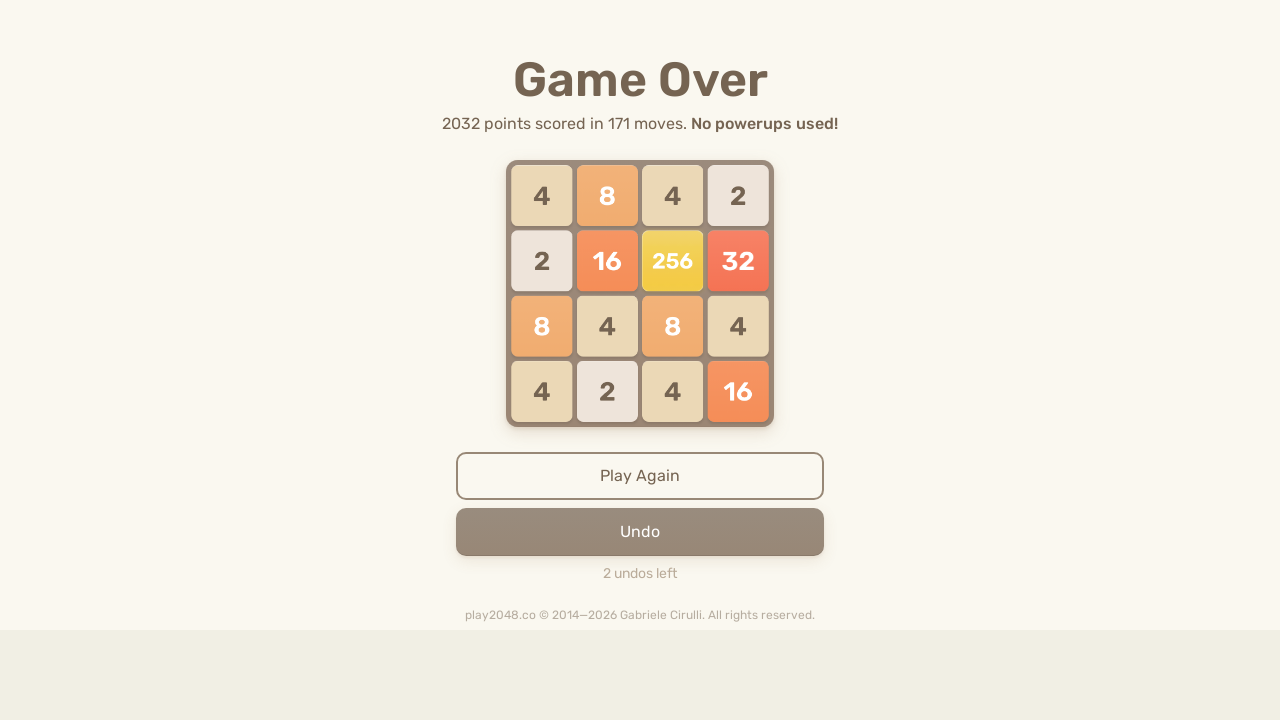

Pressed ArrowUp key
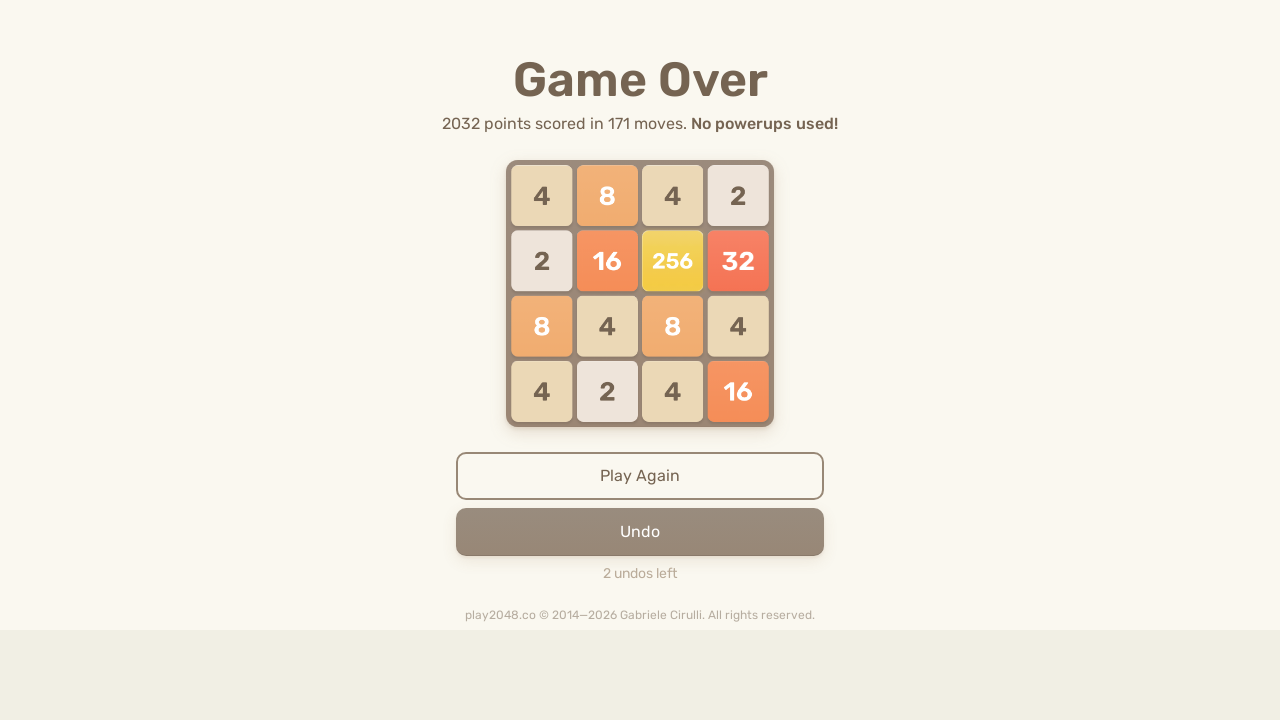

Pressed ArrowRight key
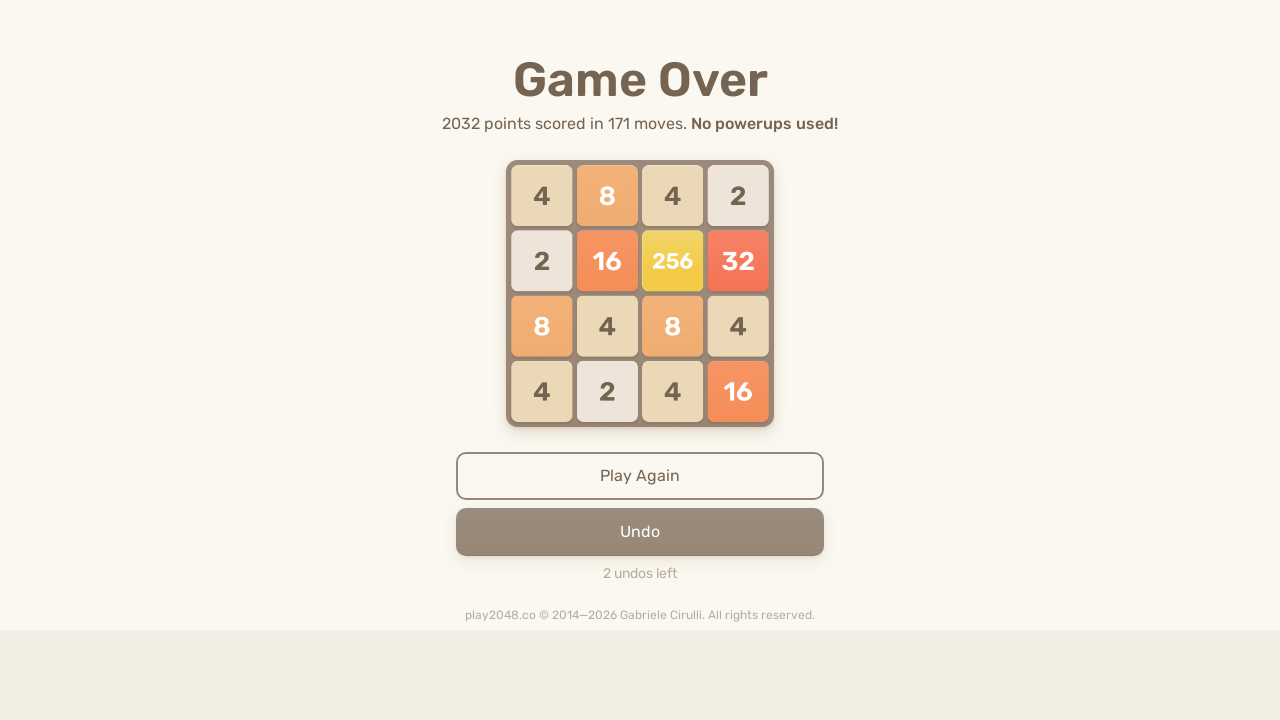

Pressed ArrowDown key
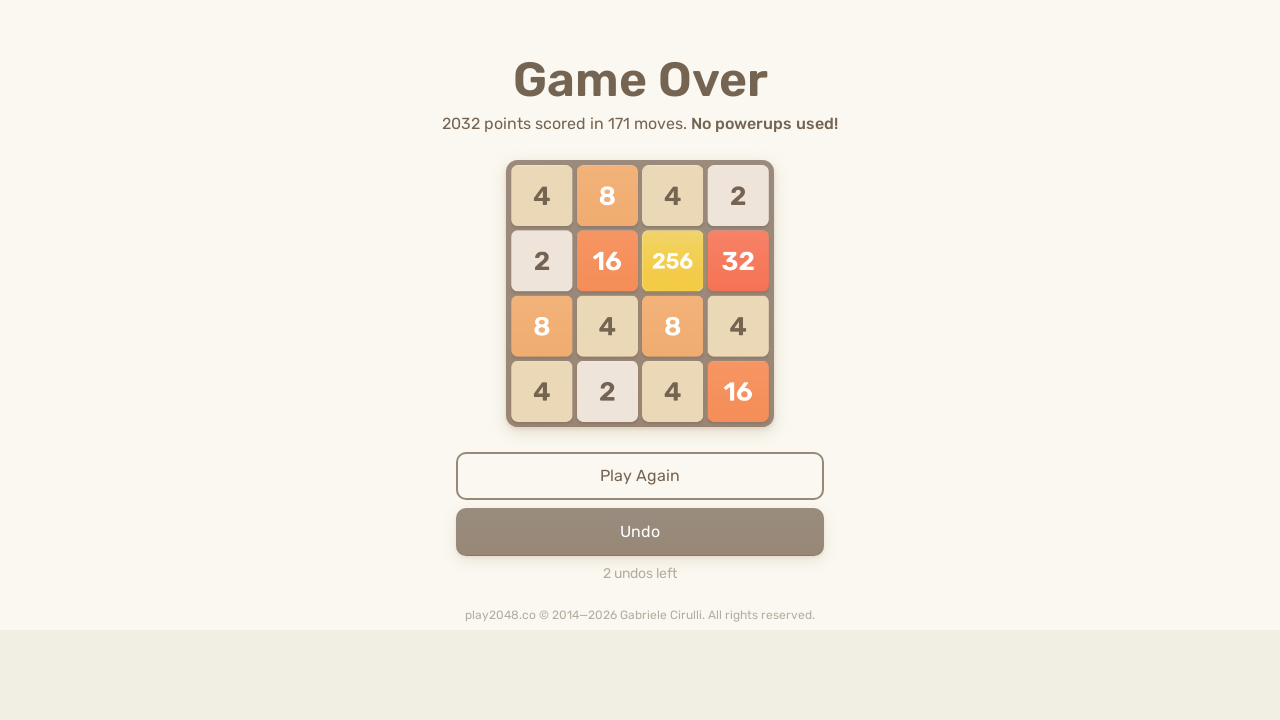

Pressed ArrowLeft key
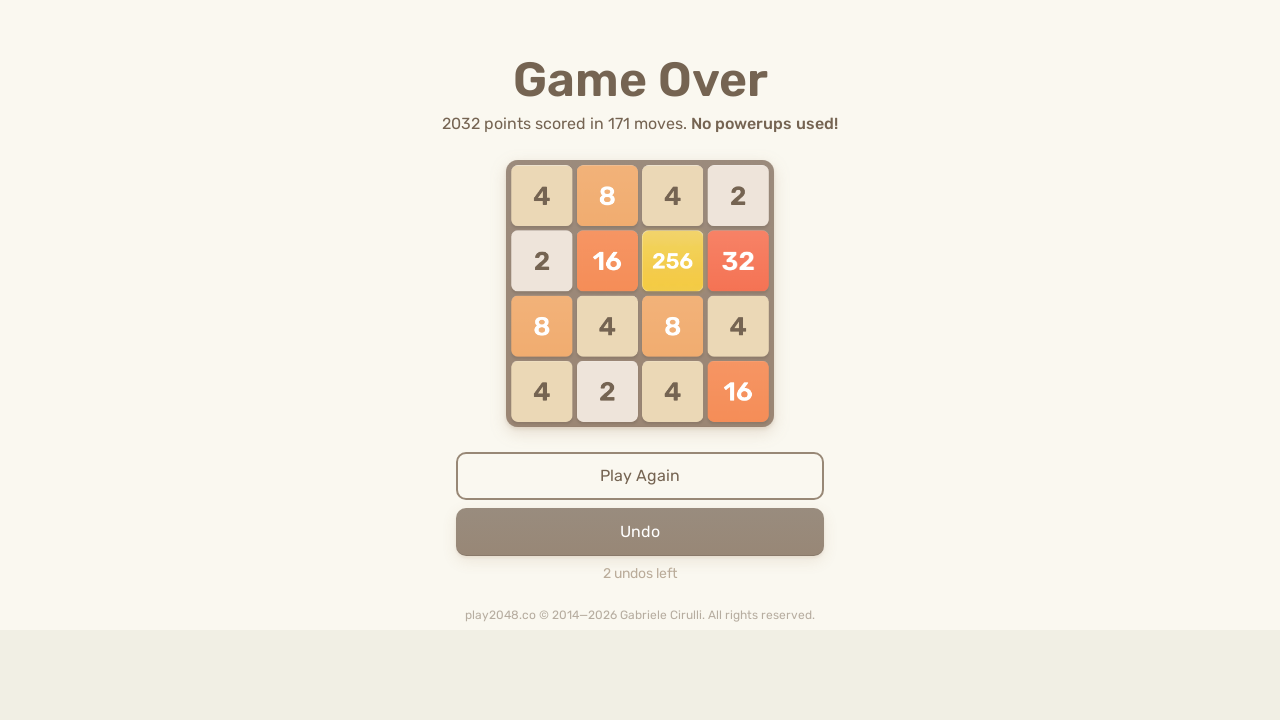

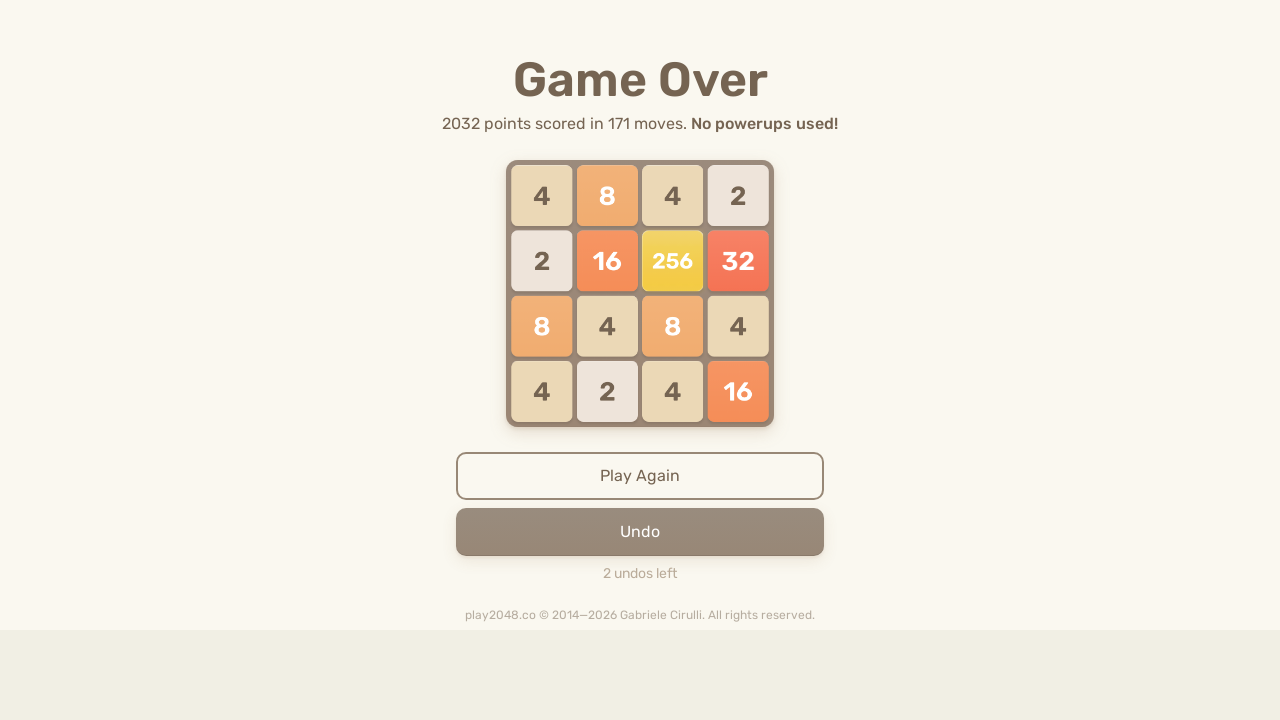